Tests date picker functionality by navigating to the datepicker page, opening the calendar widget, and selecting specific dates (day, month, year) using the navigation buttons and day selection.

Starting URL: https://seleniumui.moderntester.pl/datepicker.php

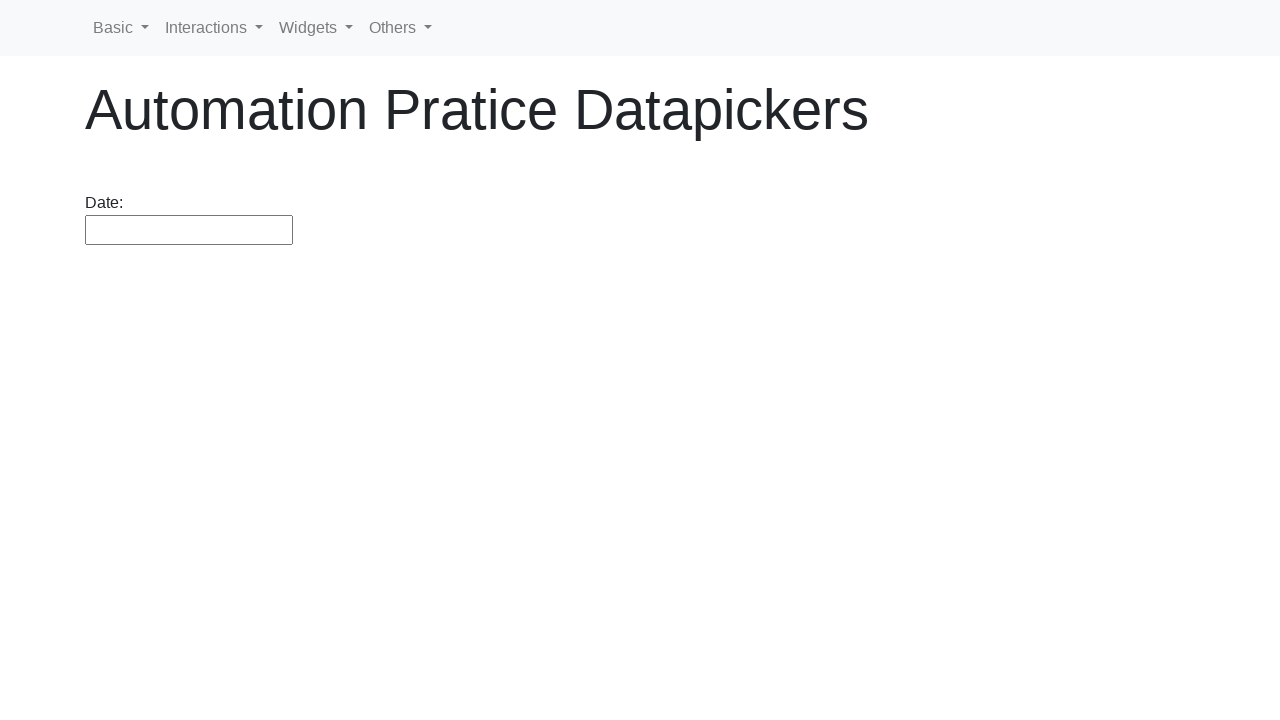

Clicked datepicker input to open calendar widget at (189, 230) on #datepicker
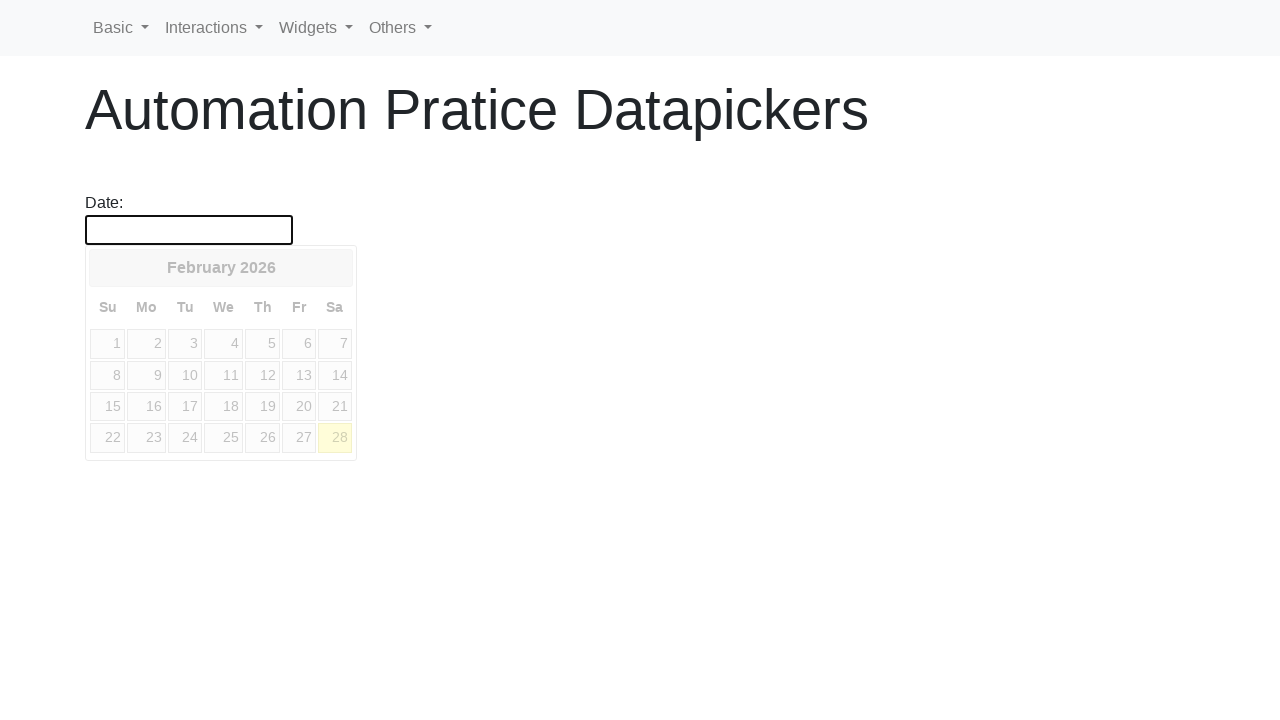

Date picker calendar appeared
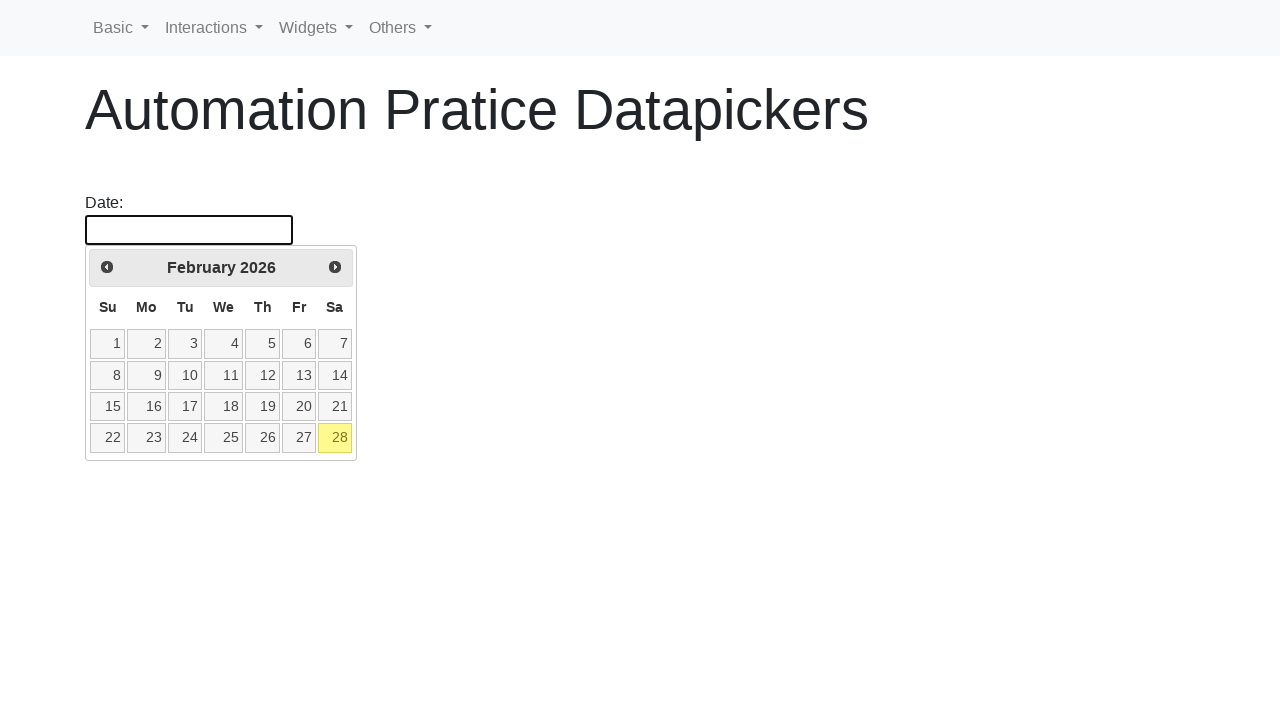

Clicked previous button to navigate backward in years (current: 2026, target: 2022) at (107, 267) on [data-handler='prev']
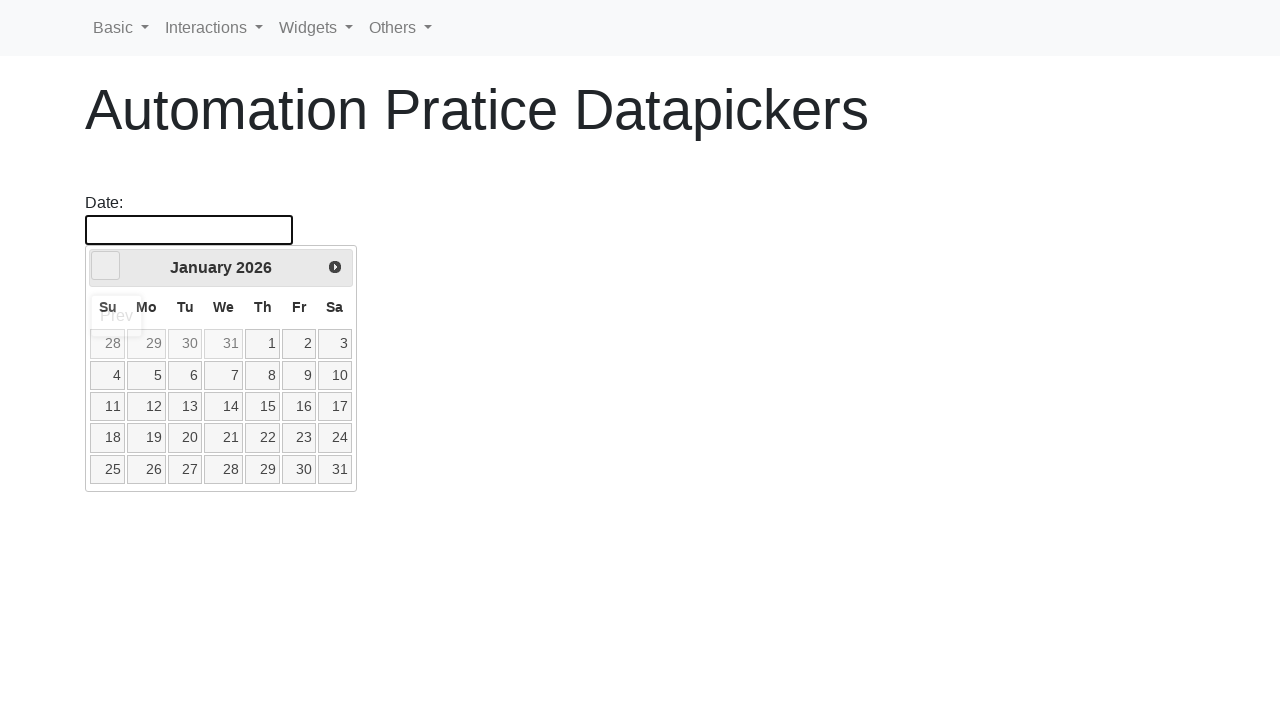

Clicked previous button to navigate backward in years (current: 2026, target: 2022) at (106, 266) on [data-handler='prev']
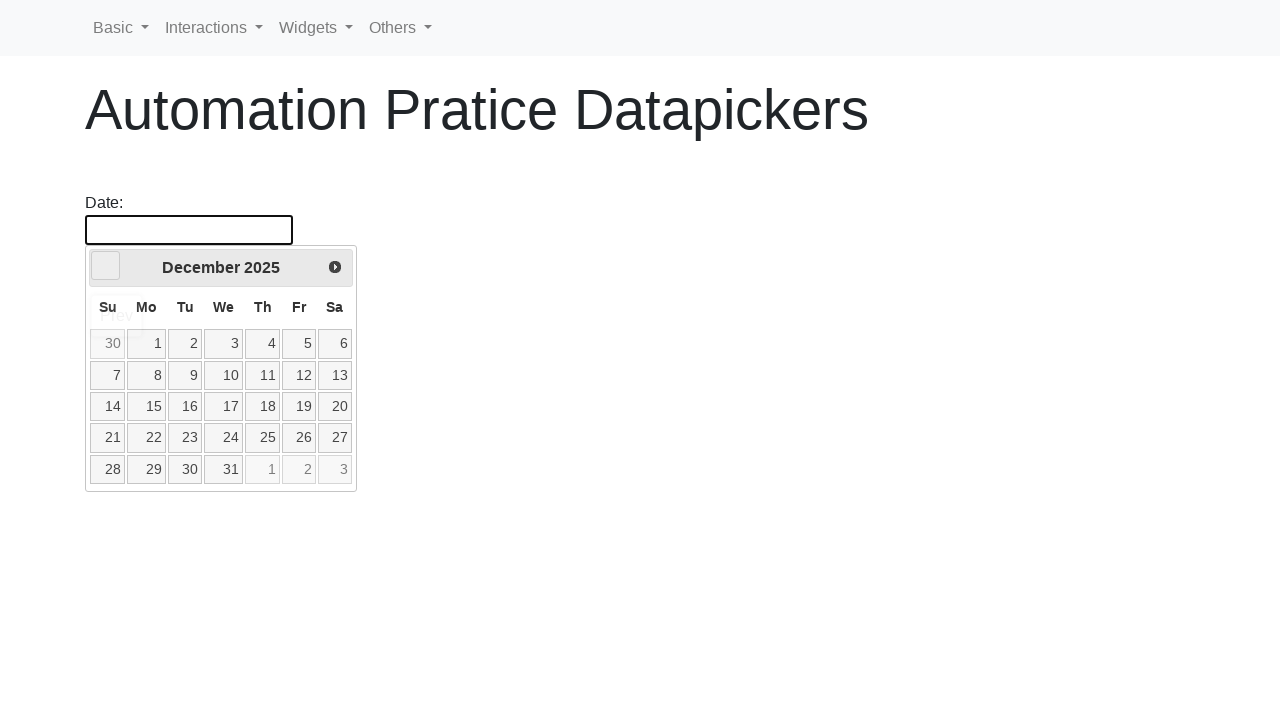

Clicked previous button to navigate backward in years (current: 2025, target: 2022) at (106, 266) on [data-handler='prev']
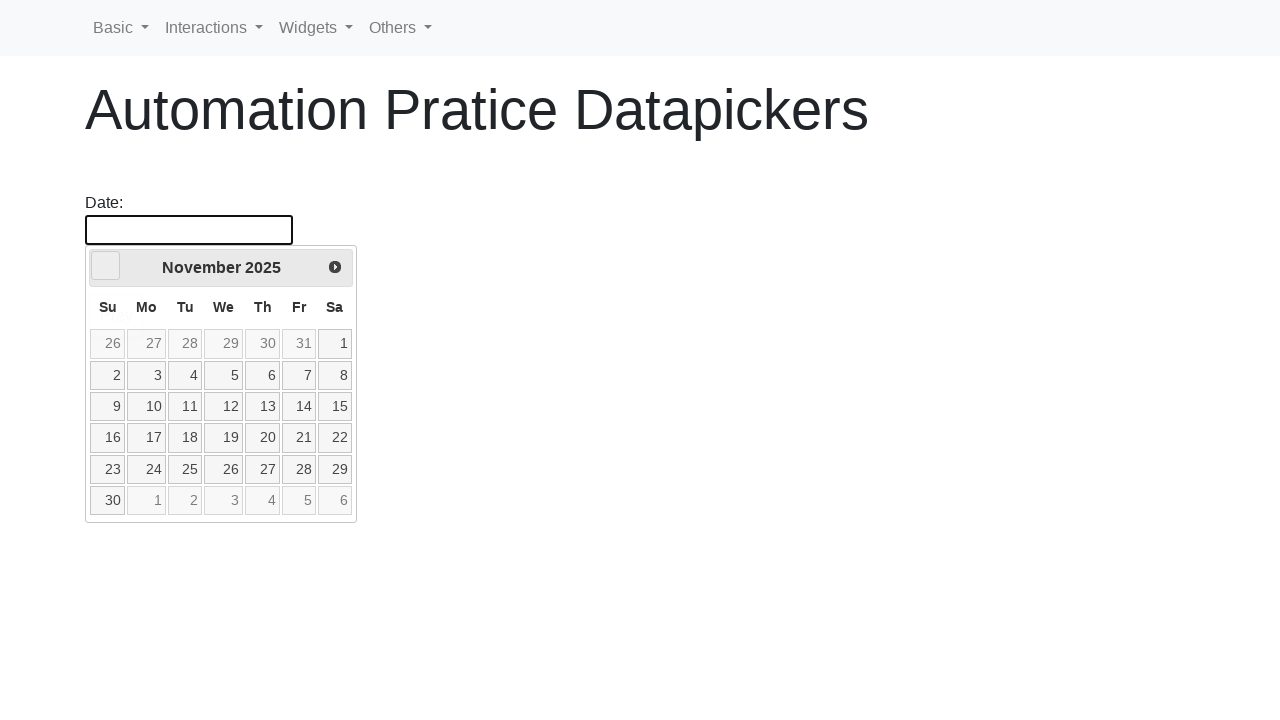

Clicked previous button to navigate backward in years (current: 2025, target: 2022) at (106, 266) on [data-handler='prev']
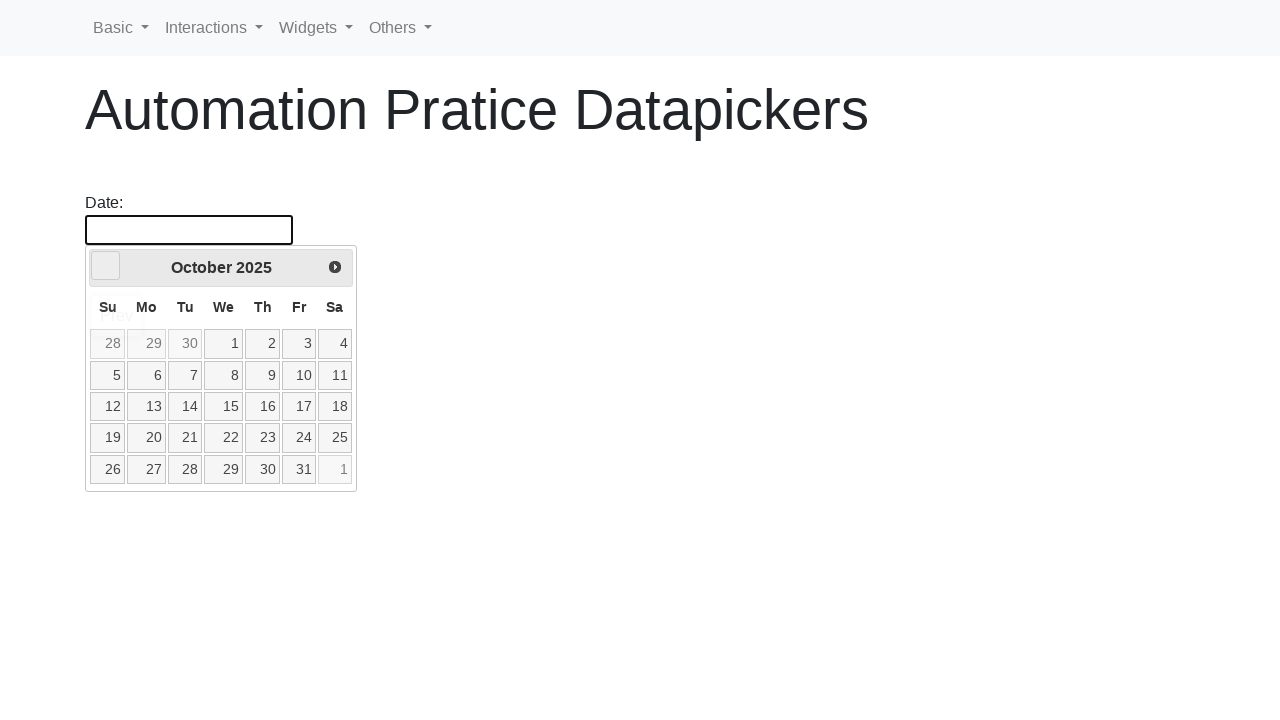

Clicked previous button to navigate backward in years (current: 2025, target: 2022) at (106, 266) on [data-handler='prev']
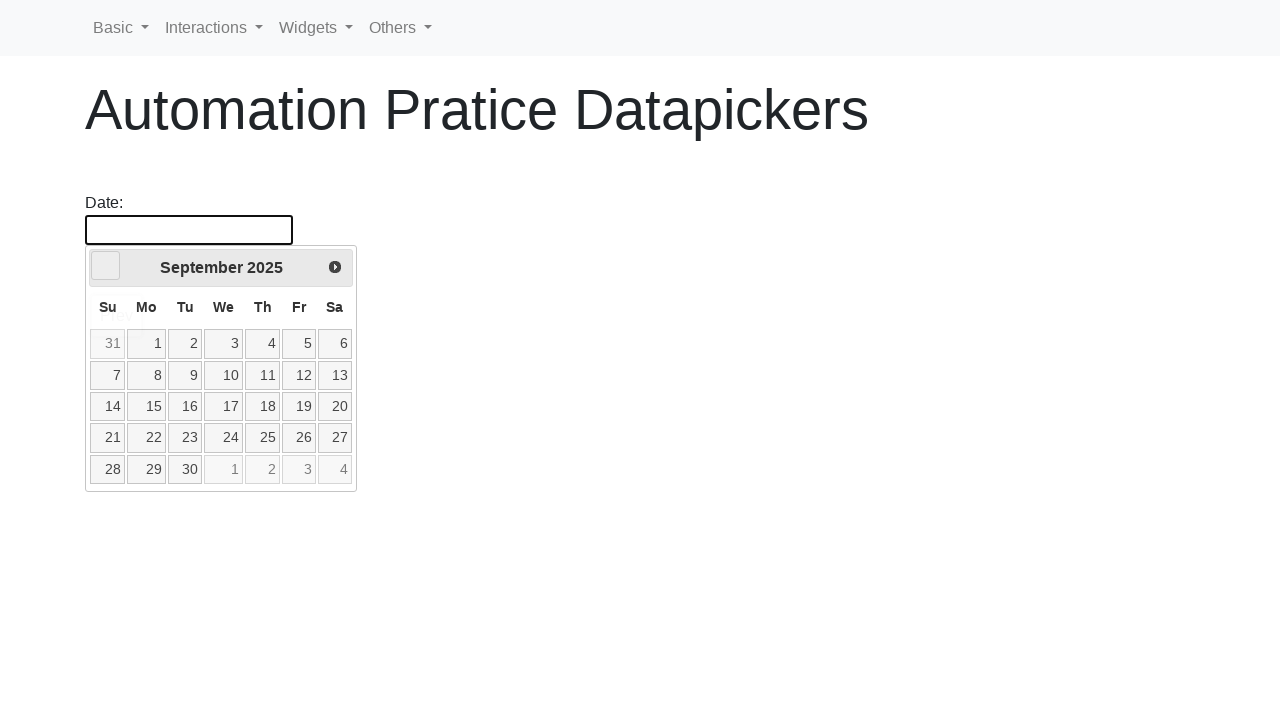

Clicked previous button to navigate backward in years (current: 2025, target: 2022) at (106, 266) on [data-handler='prev']
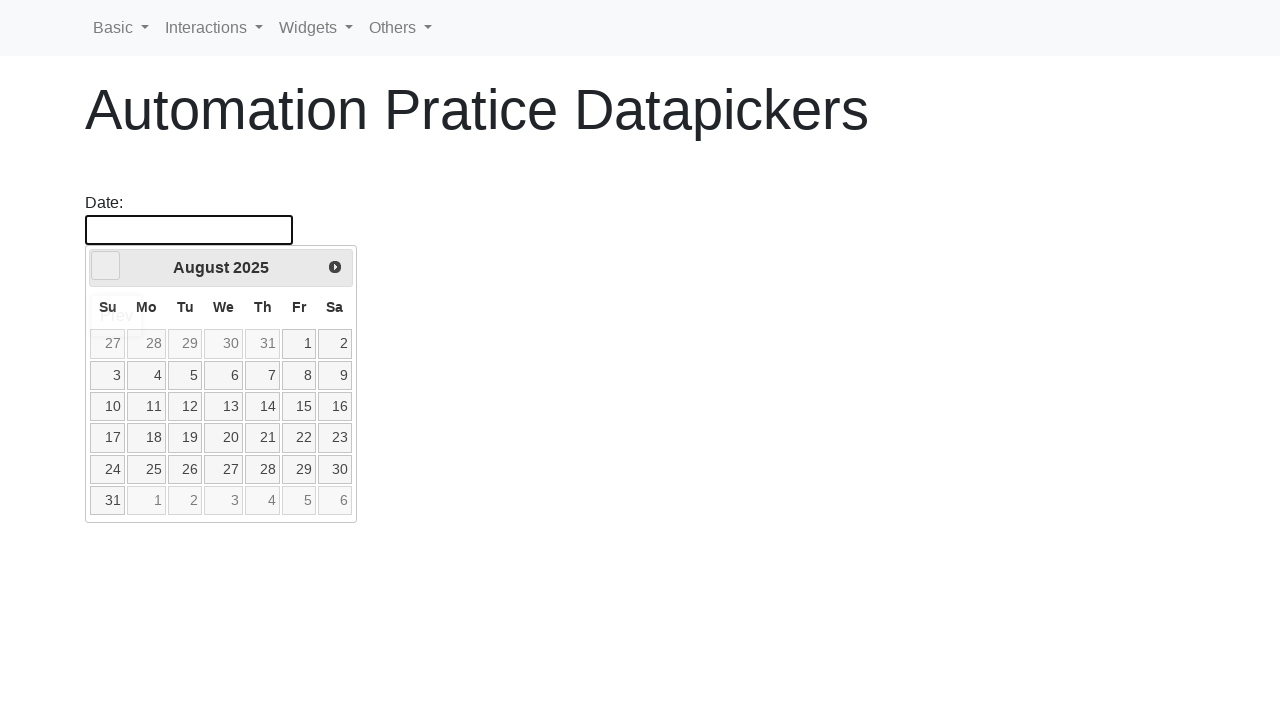

Clicked previous button to navigate backward in years (current: 2025, target: 2022) at (106, 266) on [data-handler='prev']
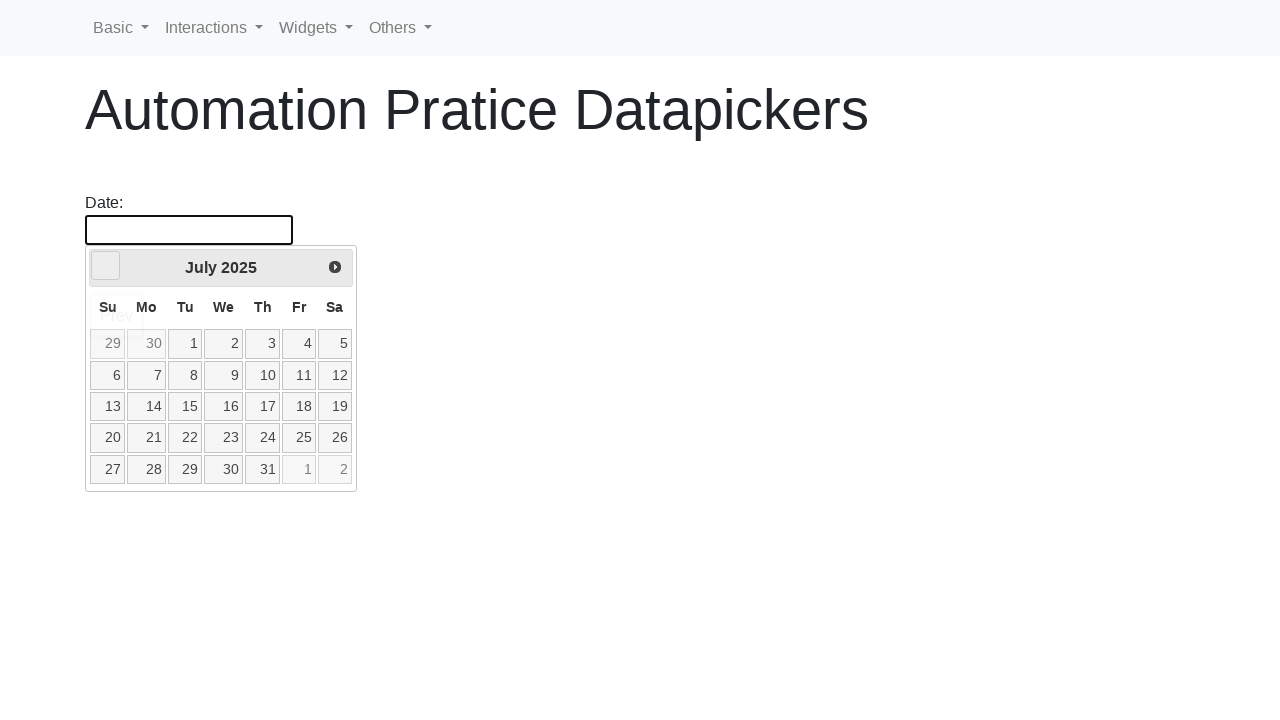

Clicked previous button to navigate backward in years (current: 2025, target: 2022) at (106, 266) on [data-handler='prev']
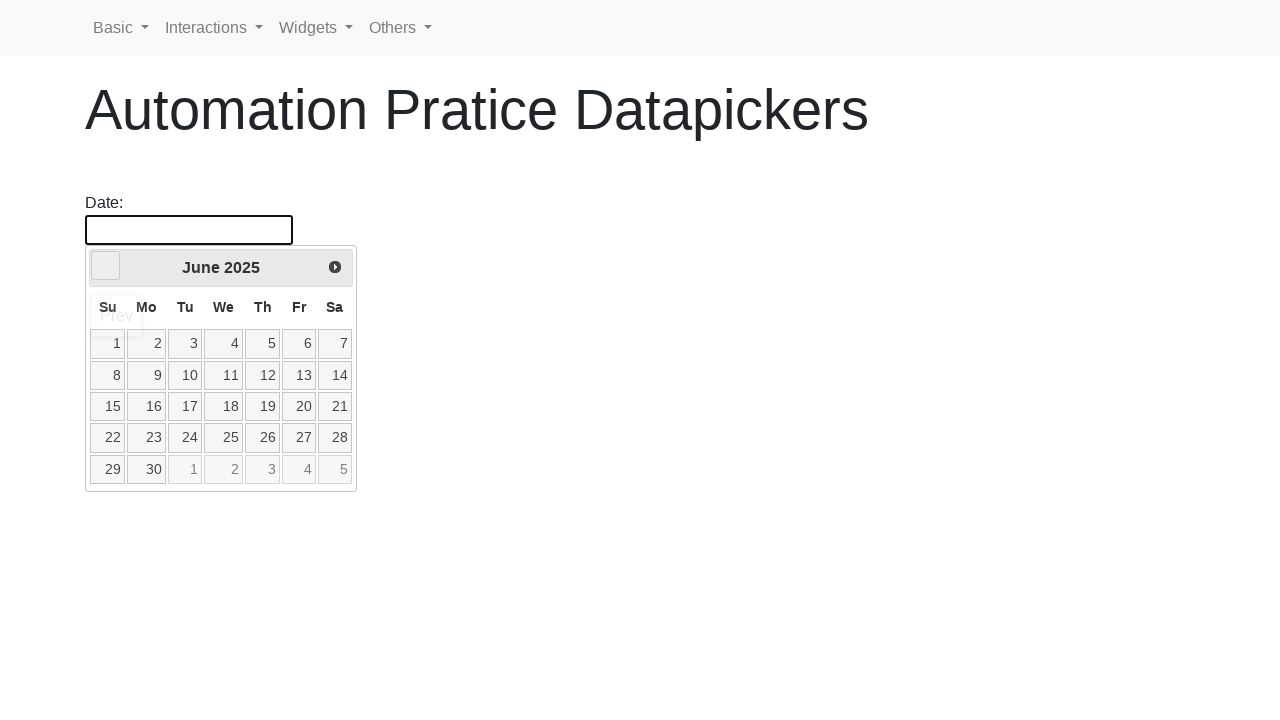

Clicked previous button to navigate backward in years (current: 2025, target: 2022) at (106, 266) on [data-handler='prev']
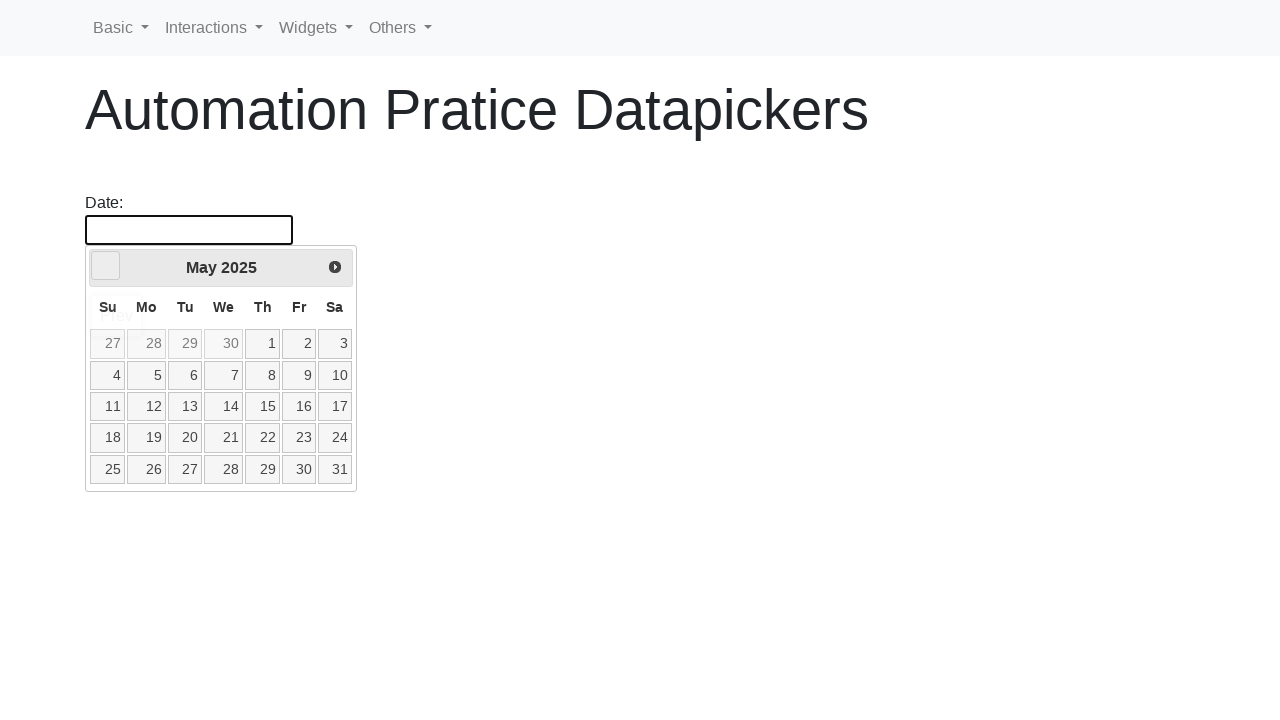

Clicked previous button to navigate backward in years (current: 2025, target: 2022) at (106, 266) on [data-handler='prev']
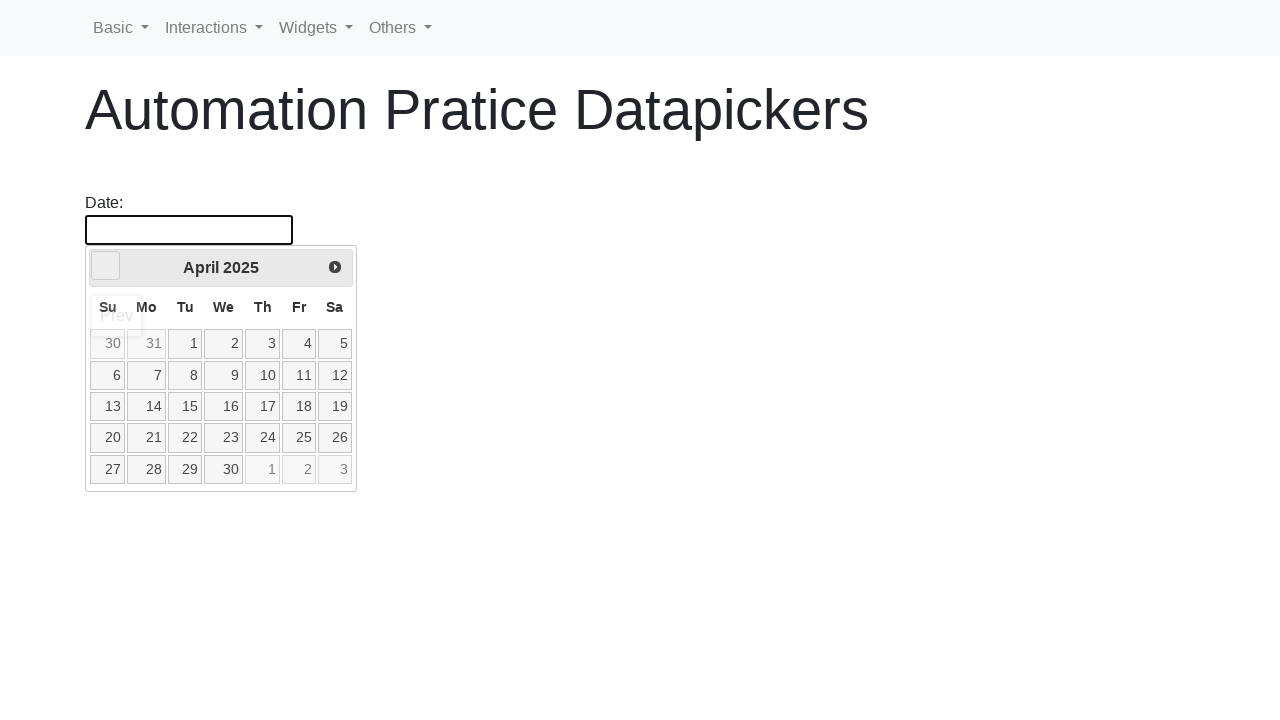

Clicked previous button to navigate backward in years (current: 2025, target: 2022) at (106, 266) on [data-handler='prev']
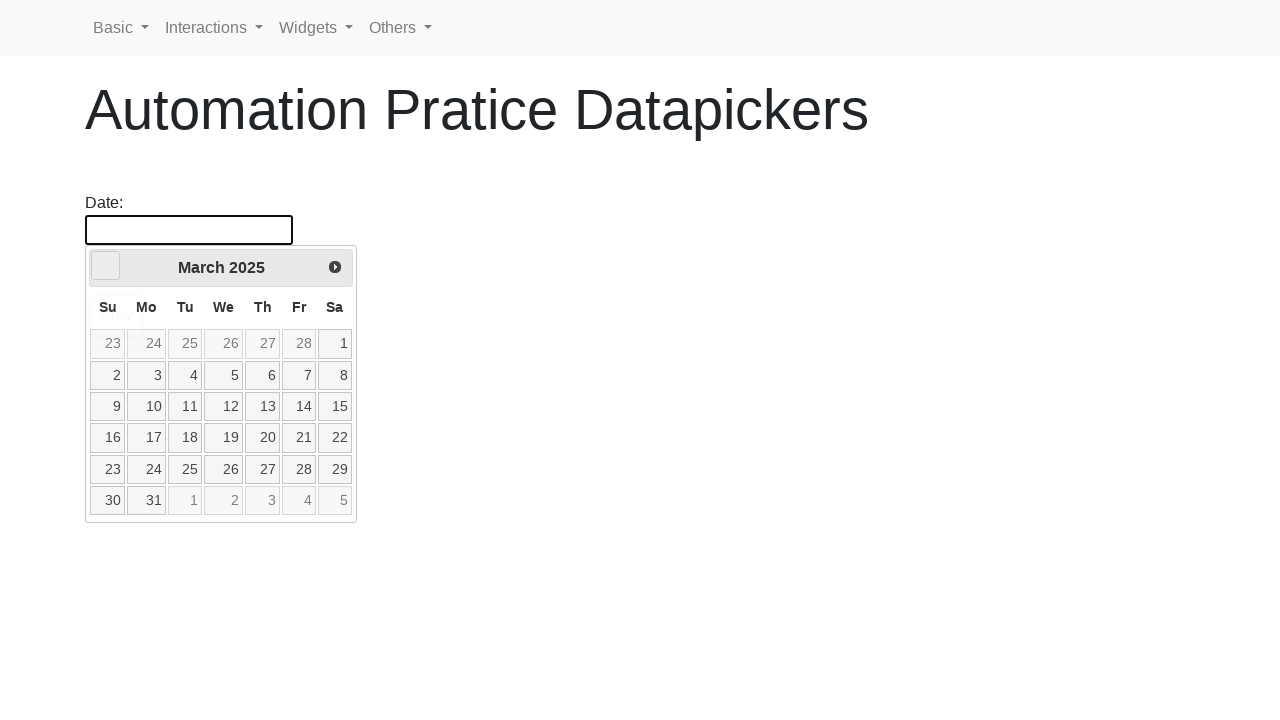

Clicked previous button to navigate backward in years (current: 2025, target: 2022) at (106, 266) on [data-handler='prev']
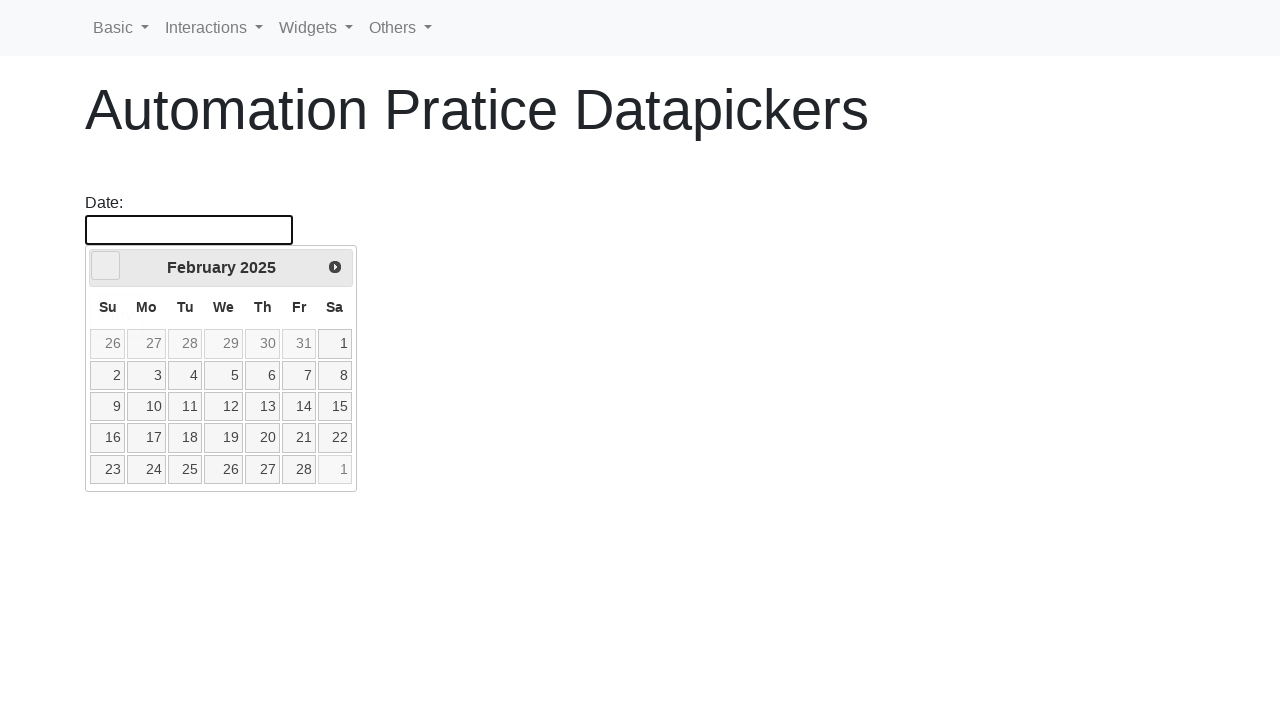

Clicked previous button to navigate backward in years (current: 2025, target: 2022) at (106, 266) on [data-handler='prev']
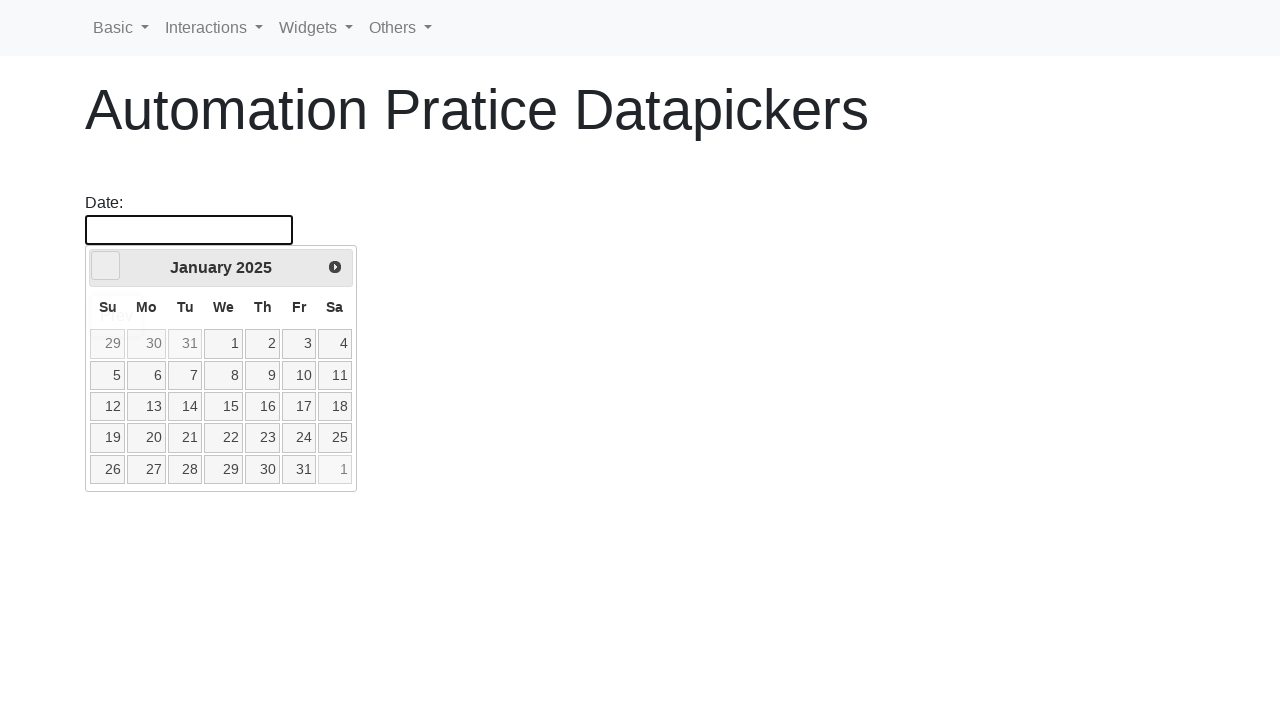

Clicked previous button to navigate backward in years (current: 2025, target: 2022) at (106, 266) on [data-handler='prev']
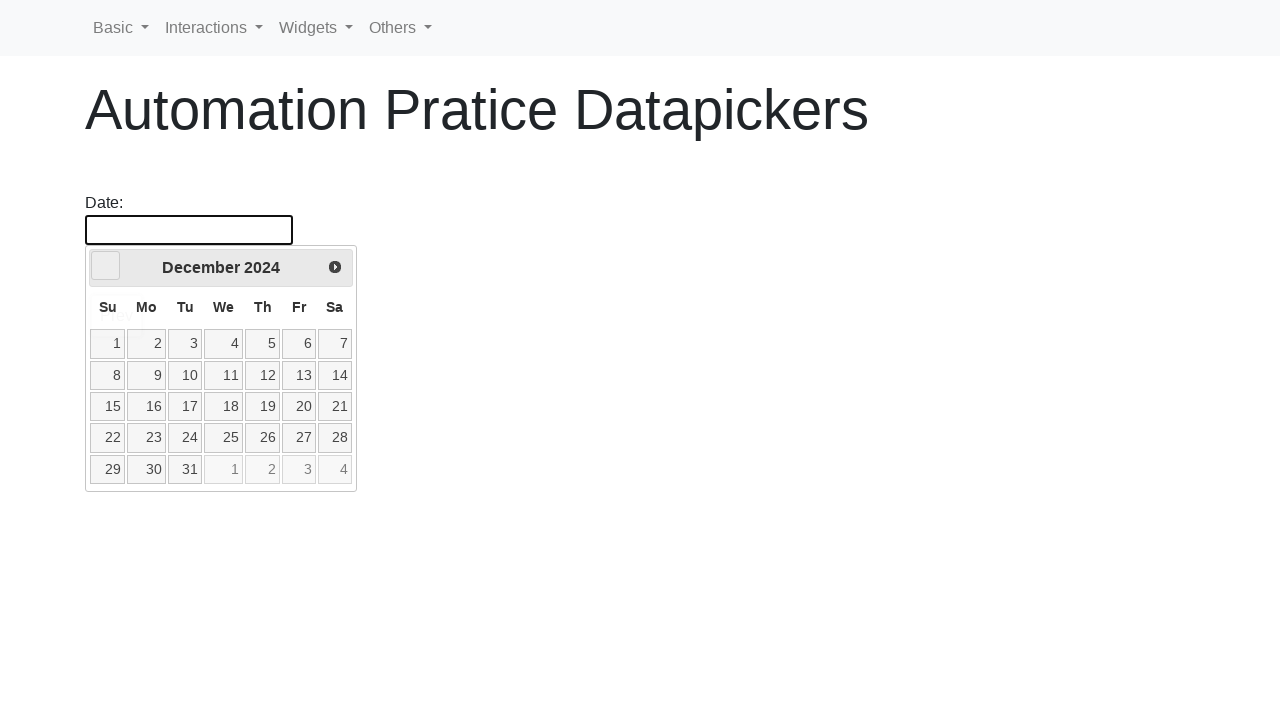

Clicked previous button to navigate backward in years (current: 2024, target: 2022) at (106, 266) on [data-handler='prev']
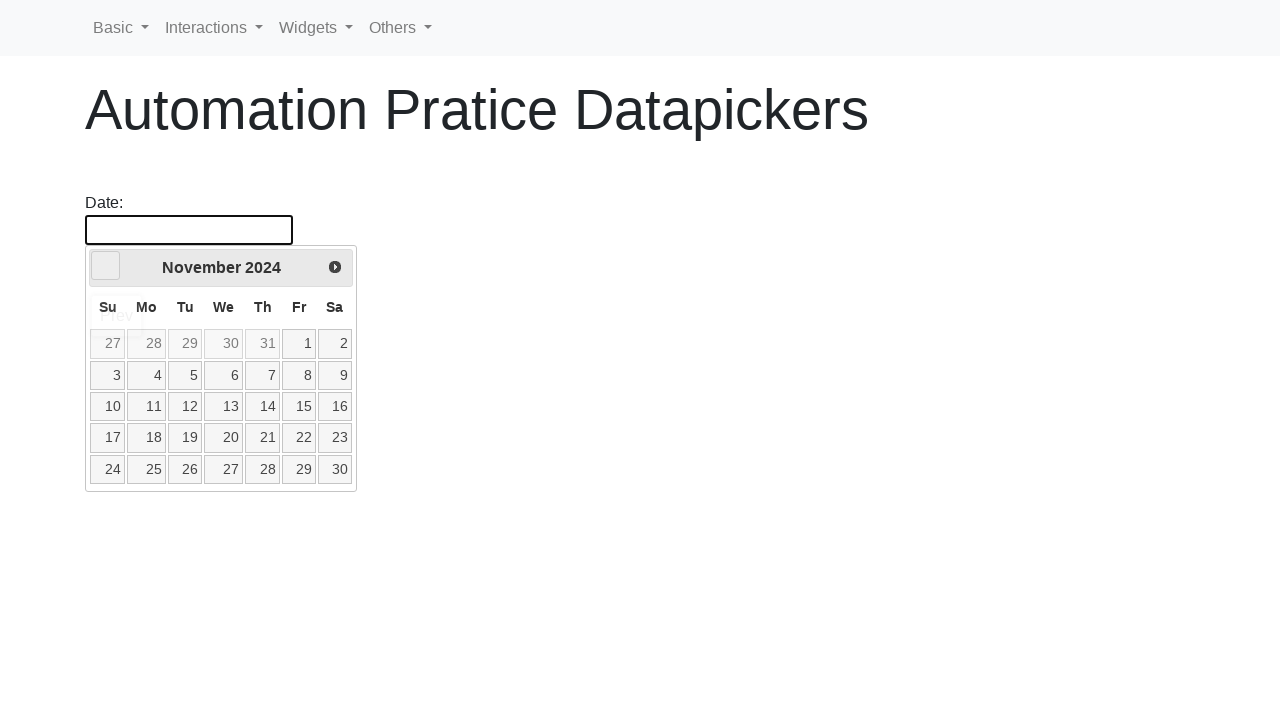

Clicked previous button to navigate backward in years (current: 2024, target: 2022) at (106, 266) on [data-handler='prev']
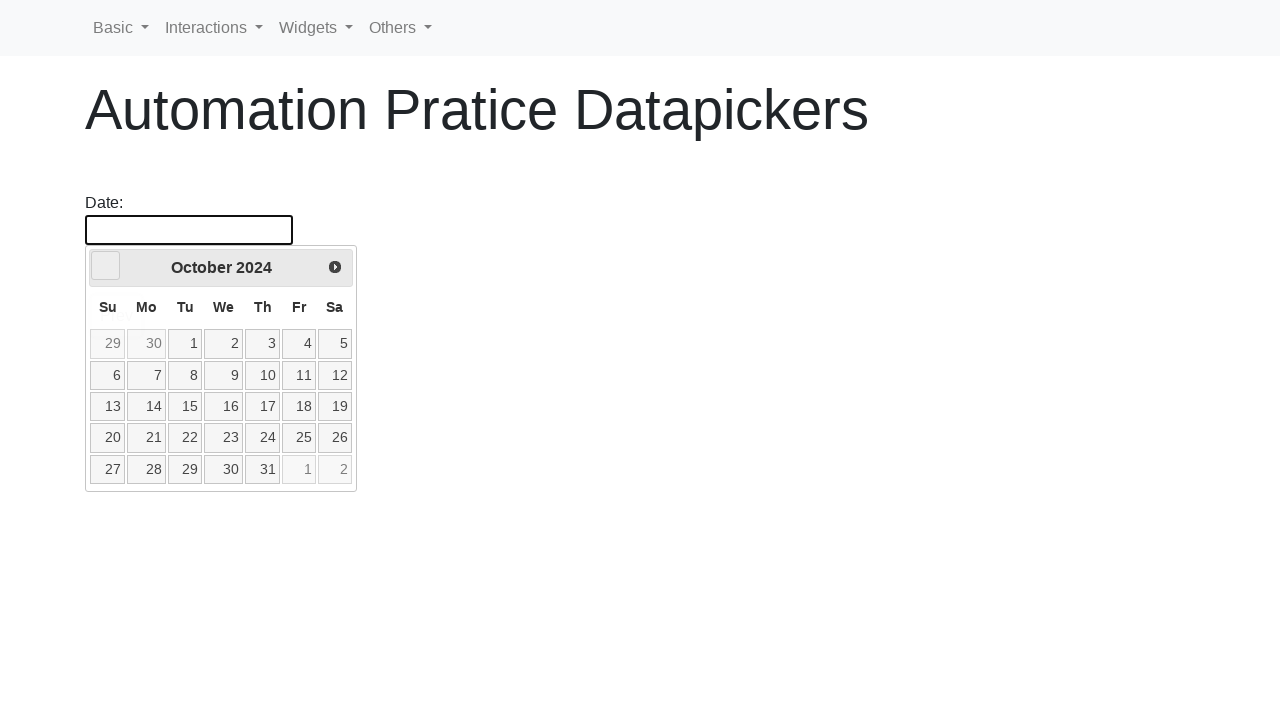

Clicked previous button to navigate backward in years (current: 2024, target: 2022) at (106, 266) on [data-handler='prev']
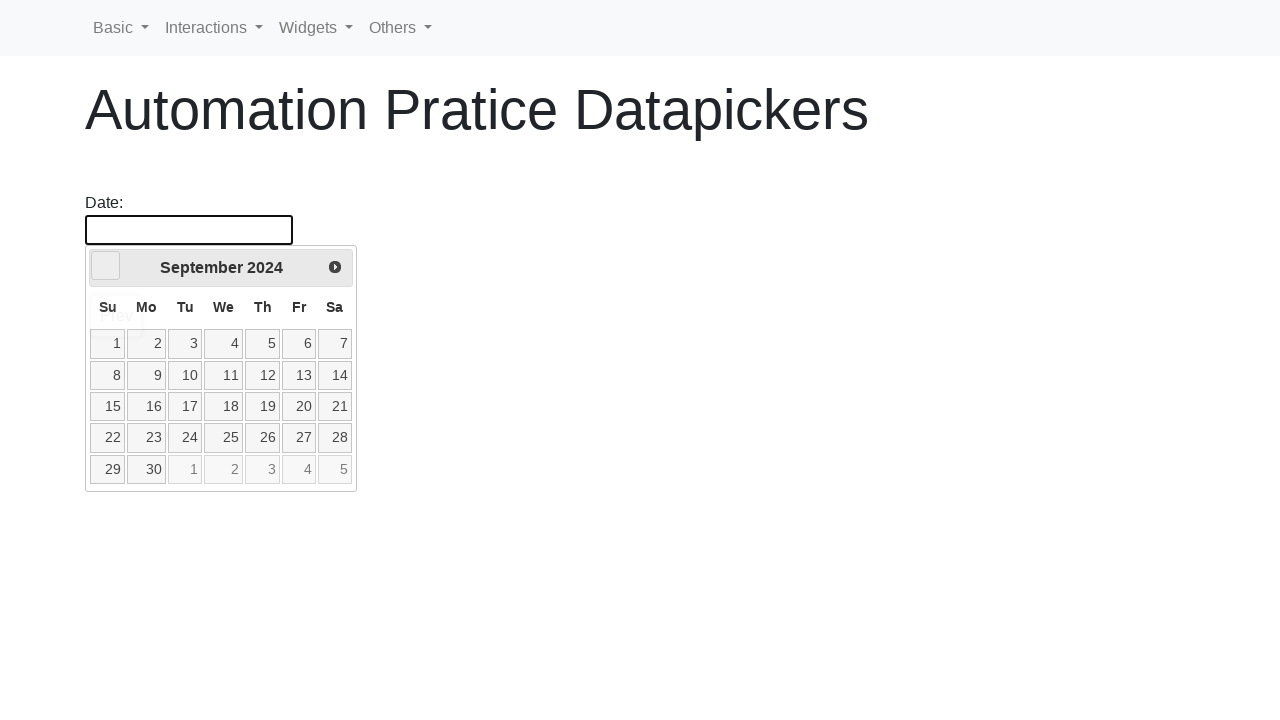

Clicked previous button to navigate backward in years (current: 2024, target: 2022) at (106, 266) on [data-handler='prev']
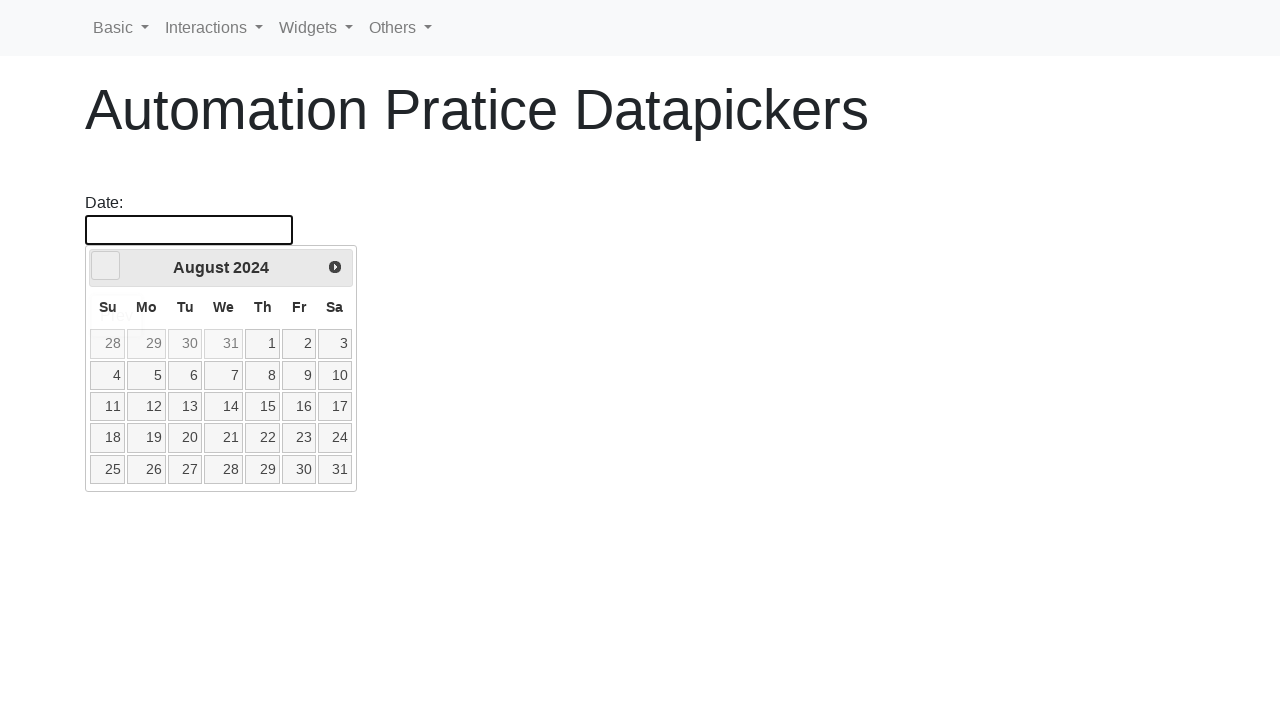

Clicked previous button to navigate backward in years (current: 2024, target: 2022) at (106, 266) on [data-handler='prev']
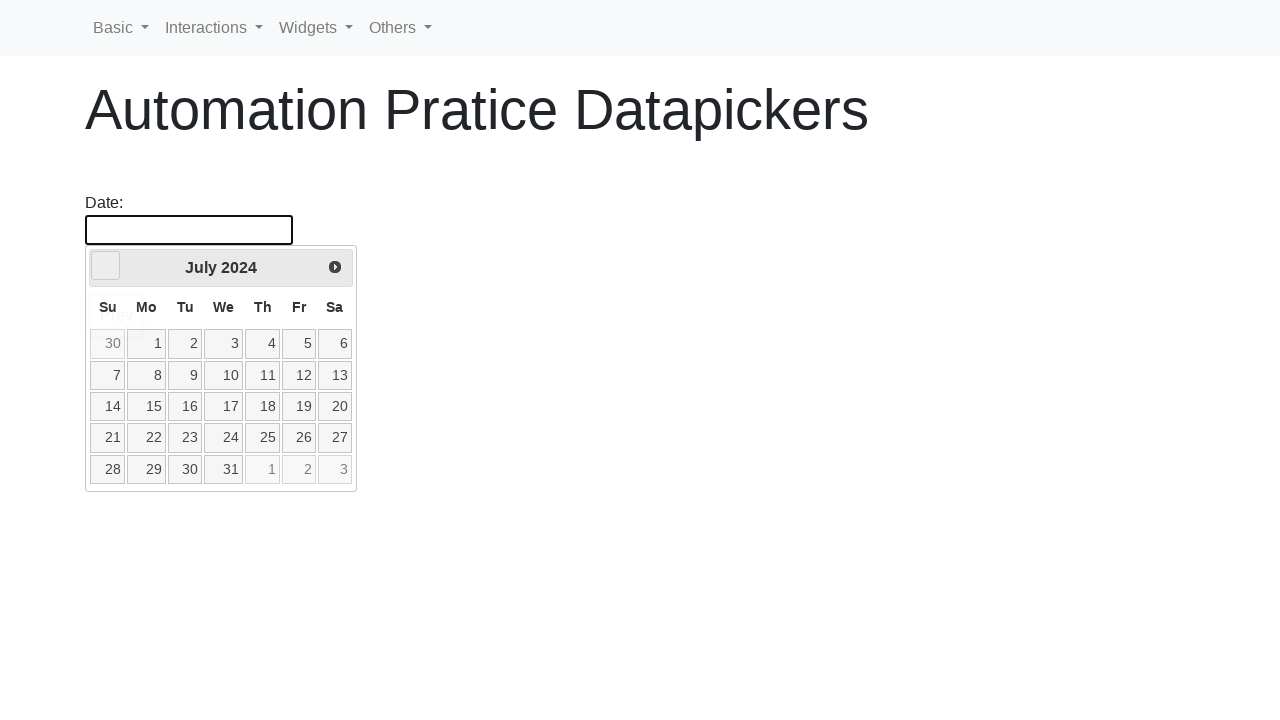

Clicked previous button to navigate backward in years (current: 2024, target: 2022) at (106, 266) on [data-handler='prev']
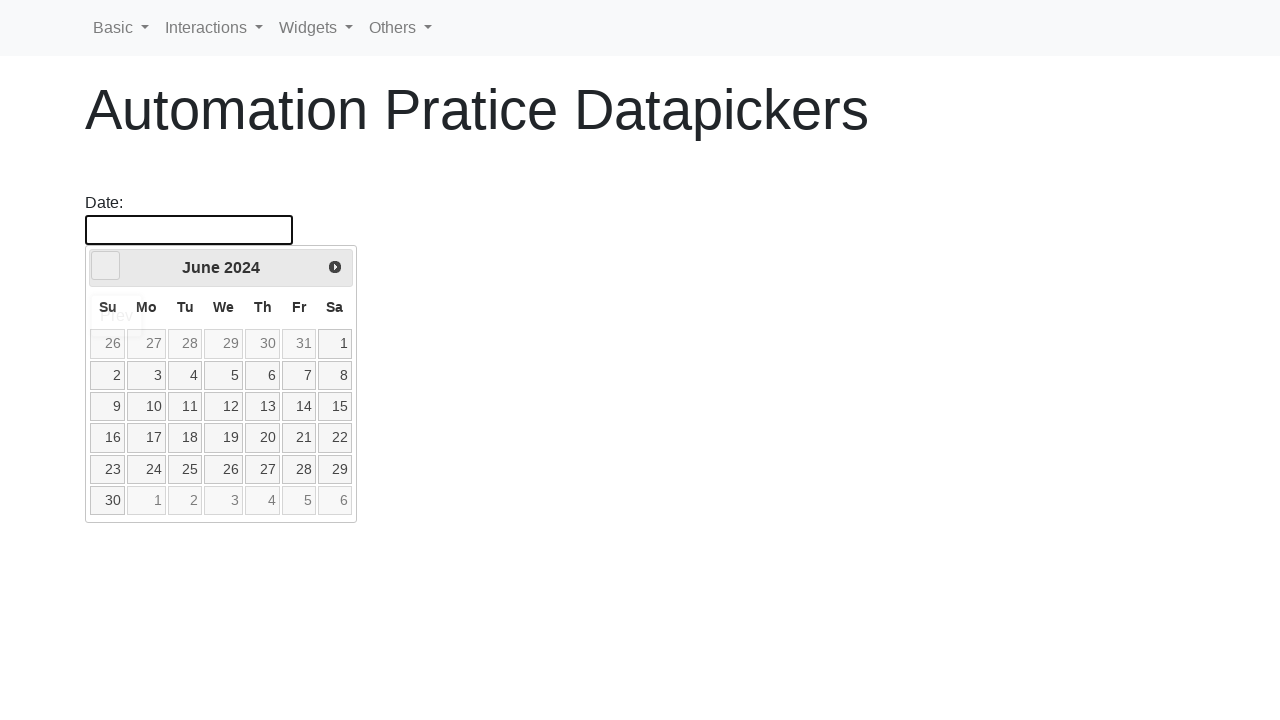

Clicked previous button to navigate backward in years (current: 2024, target: 2022) at (106, 266) on [data-handler='prev']
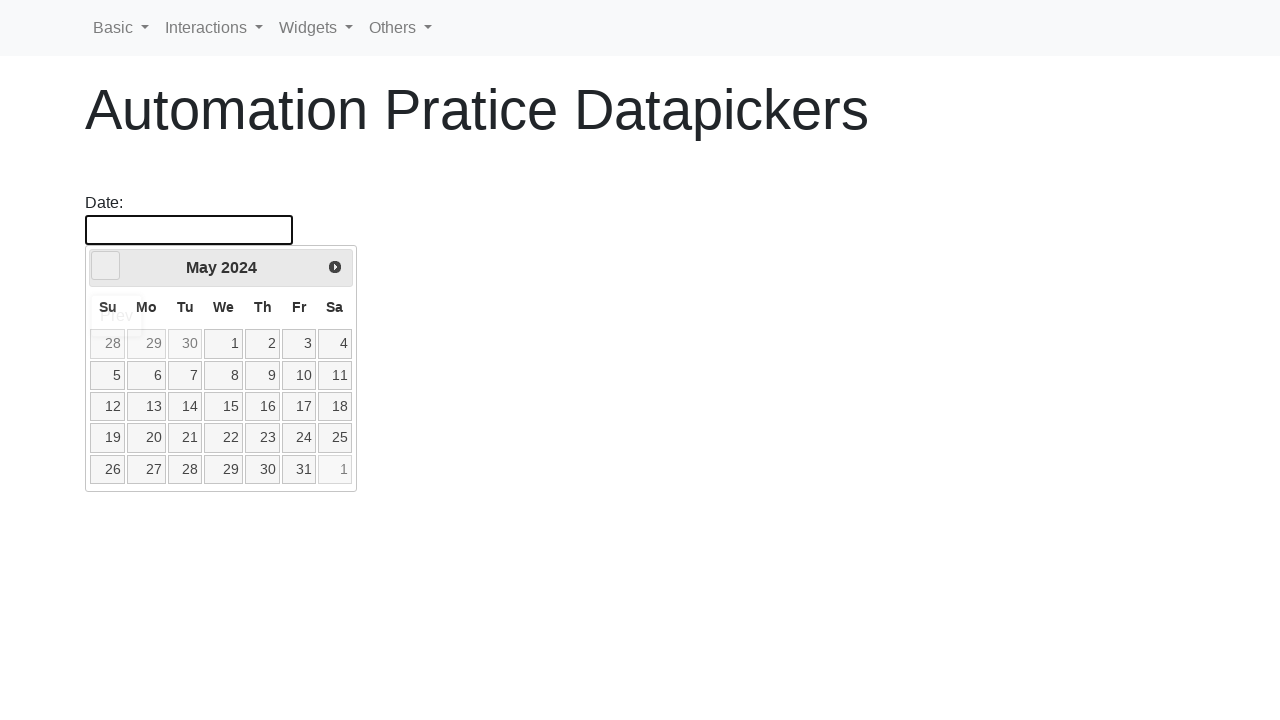

Clicked previous button to navigate backward in years (current: 2024, target: 2022) at (106, 266) on [data-handler='prev']
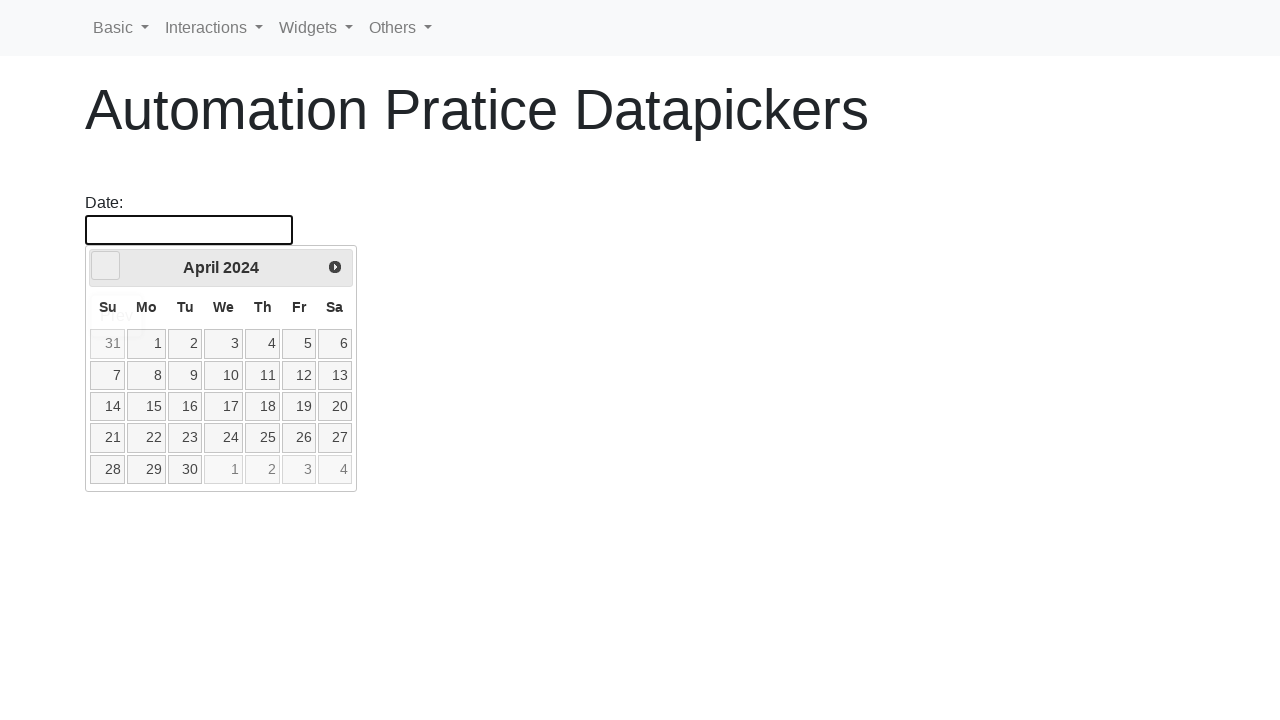

Clicked previous button to navigate backward in years (current: 2024, target: 2022) at (106, 266) on [data-handler='prev']
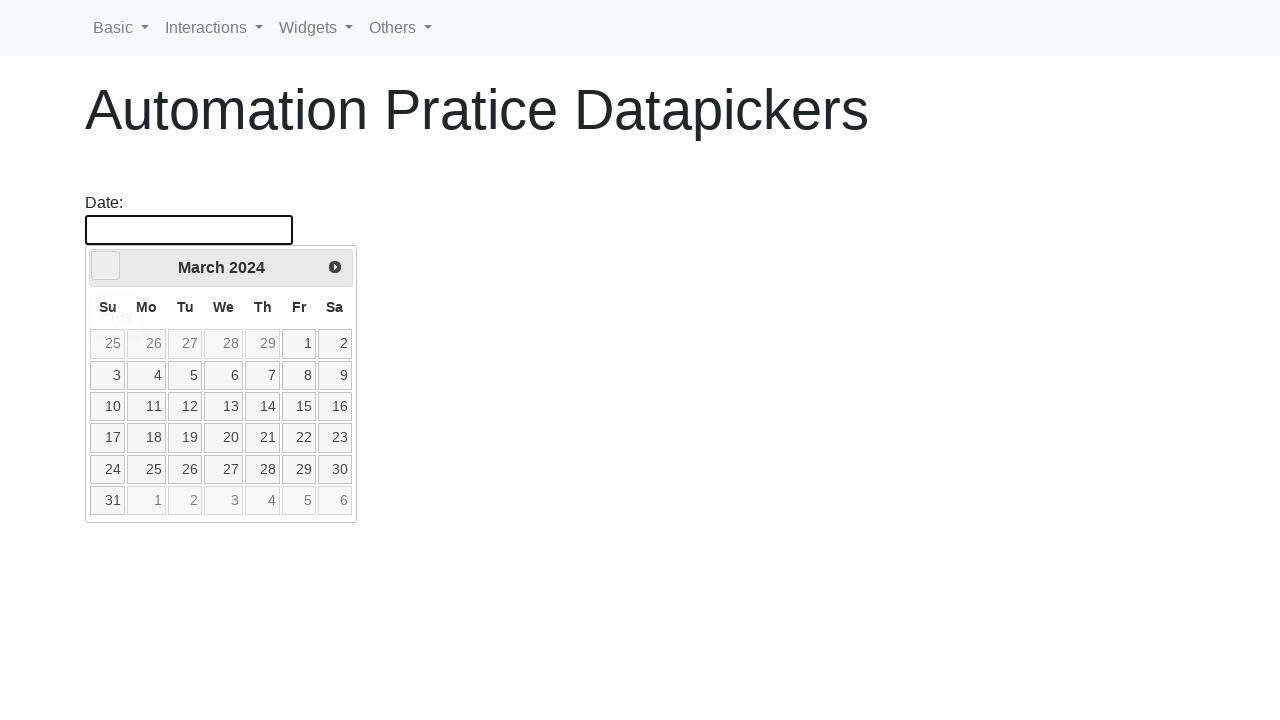

Clicked previous button to navigate backward in years (current: 2024, target: 2022) at (106, 266) on [data-handler='prev']
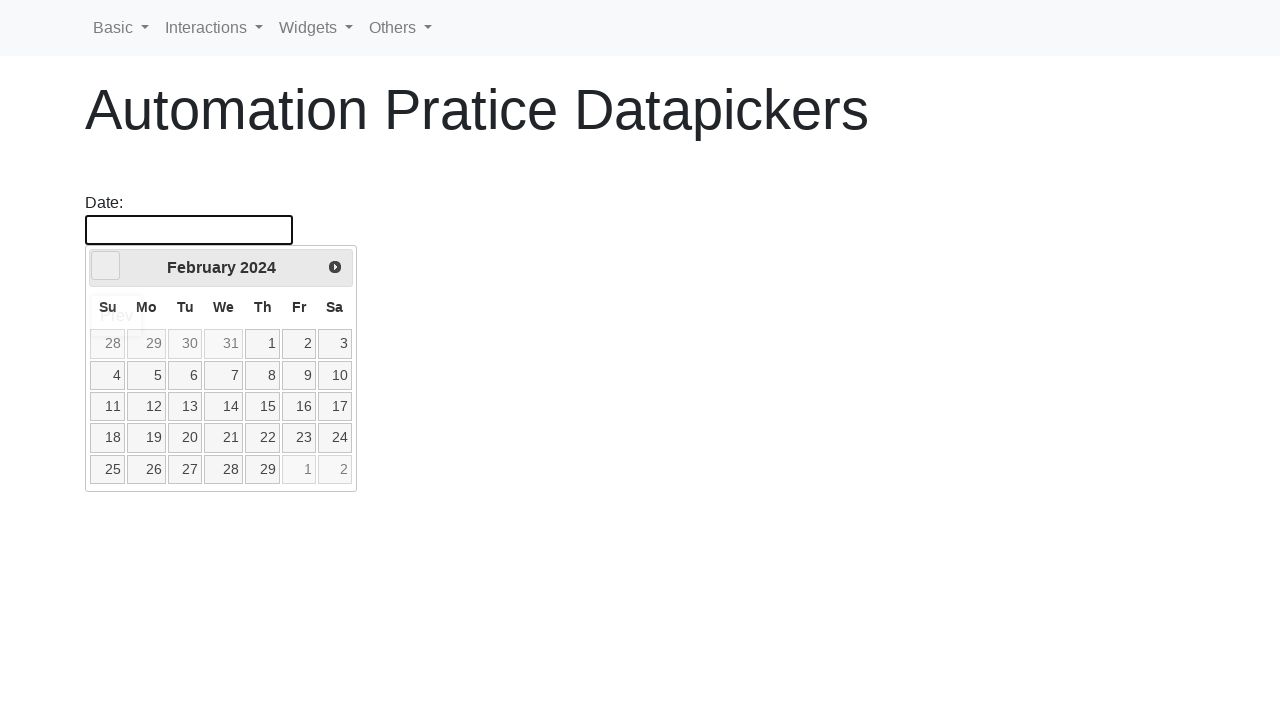

Clicked previous button to navigate backward in years (current: 2024, target: 2022) at (106, 266) on [data-handler='prev']
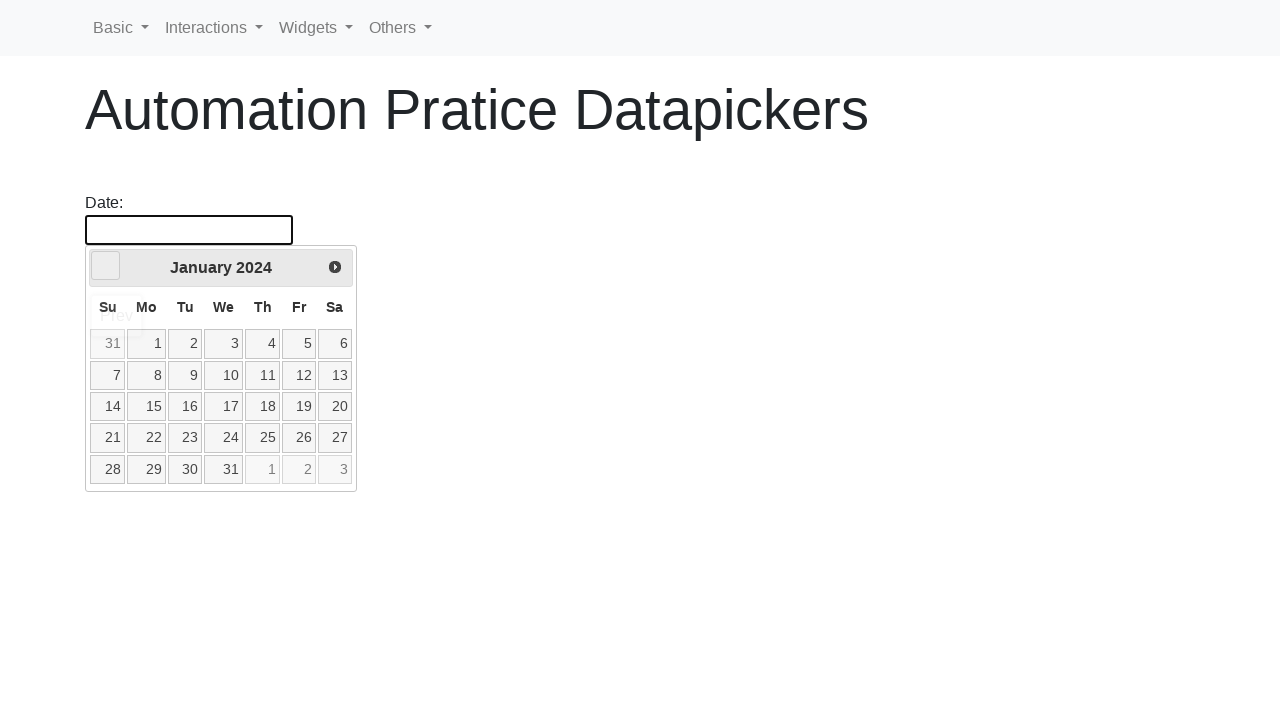

Clicked previous button to navigate backward in years (current: 2024, target: 2022) at (106, 266) on [data-handler='prev']
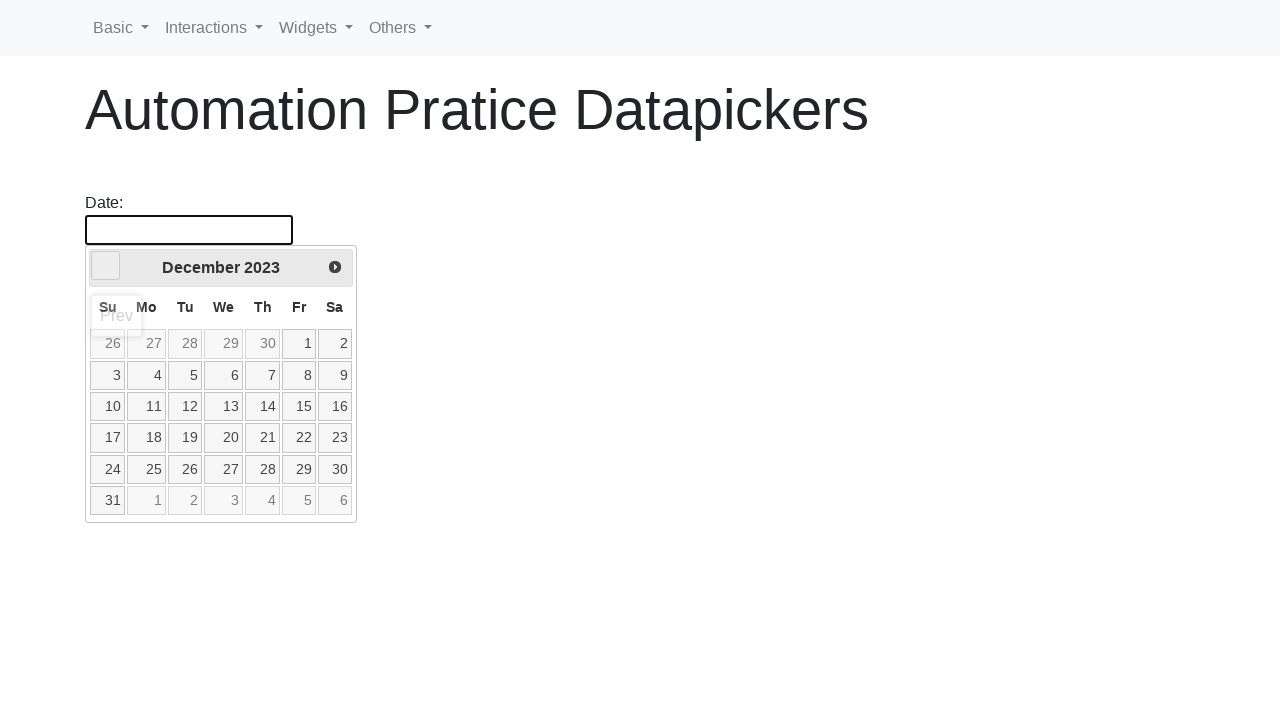

Clicked previous button to navigate backward in years (current: 2023, target: 2022) at (106, 266) on [data-handler='prev']
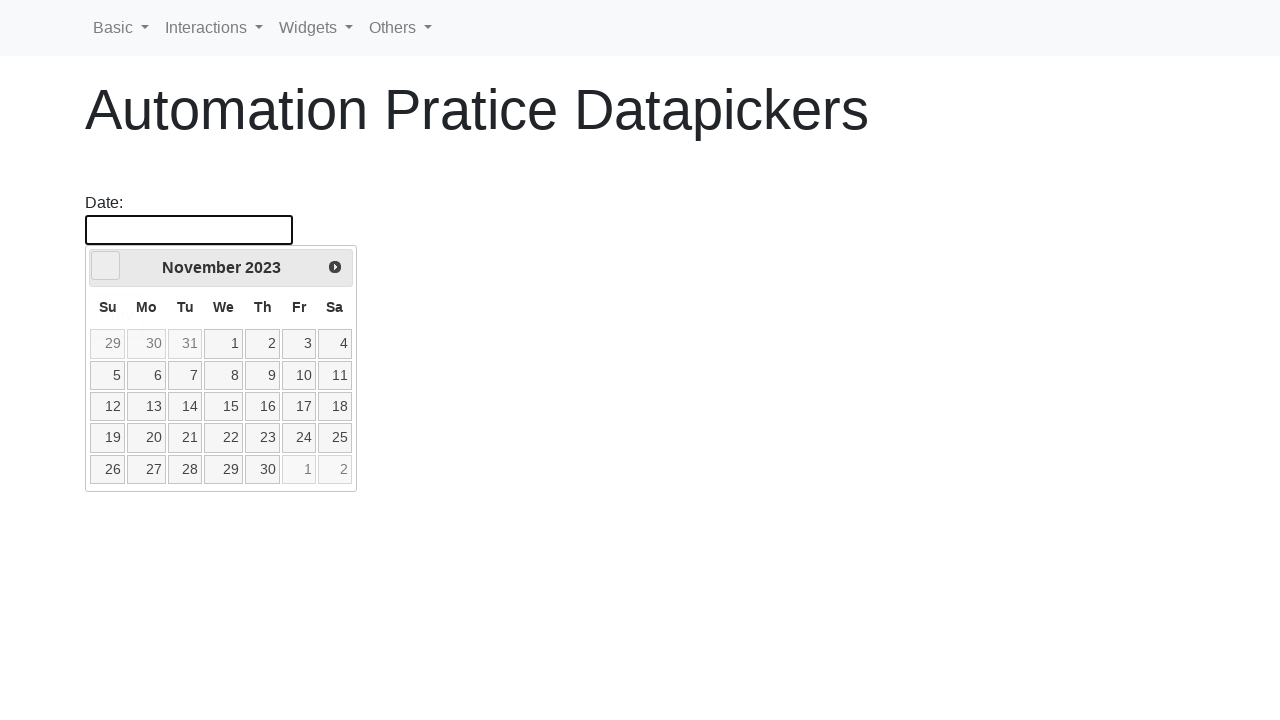

Clicked previous button to navigate backward in years (current: 2023, target: 2022) at (106, 266) on [data-handler='prev']
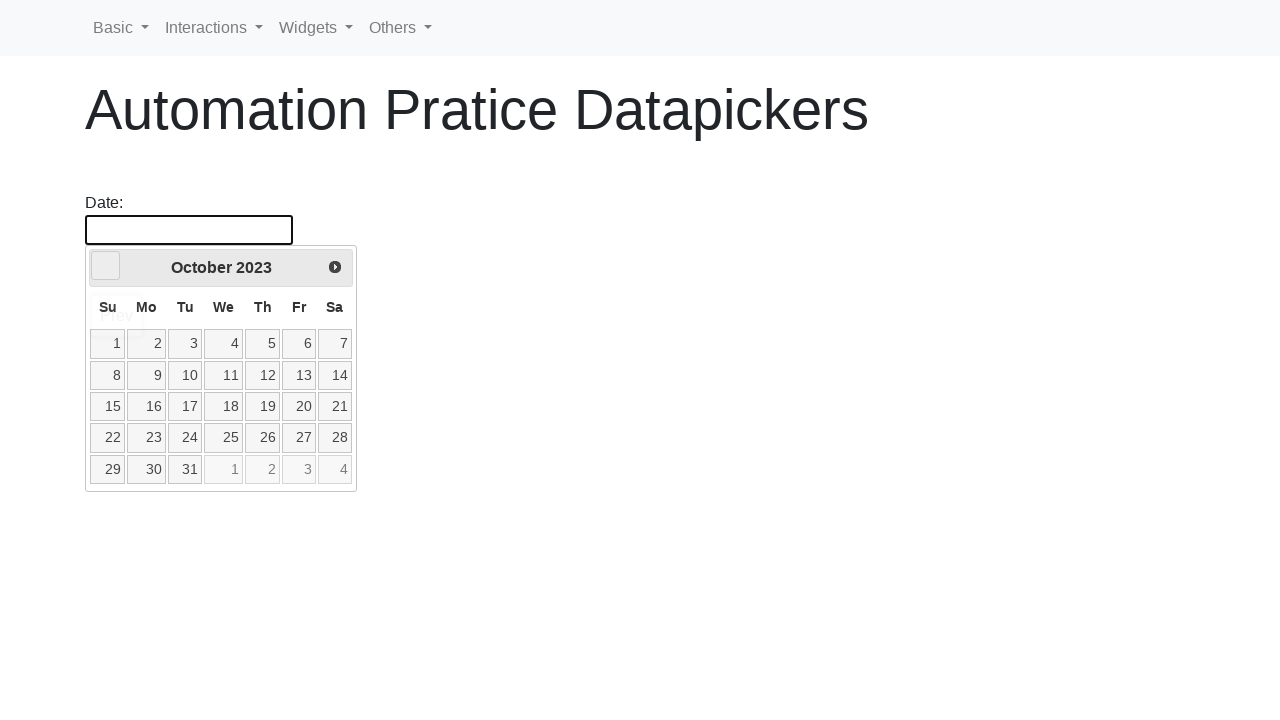

Clicked previous button to navigate backward in years (current: 2023, target: 2022) at (106, 266) on [data-handler='prev']
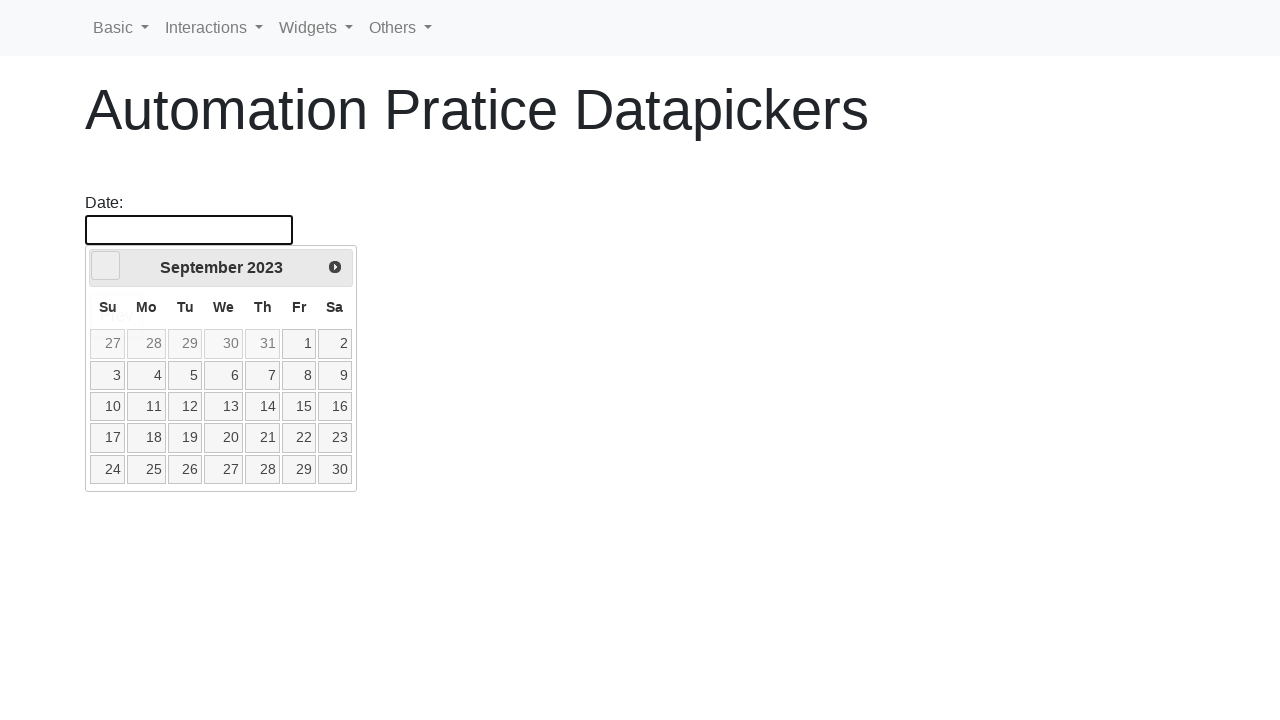

Clicked previous button to navigate backward in years (current: 2023, target: 2022) at (106, 266) on [data-handler='prev']
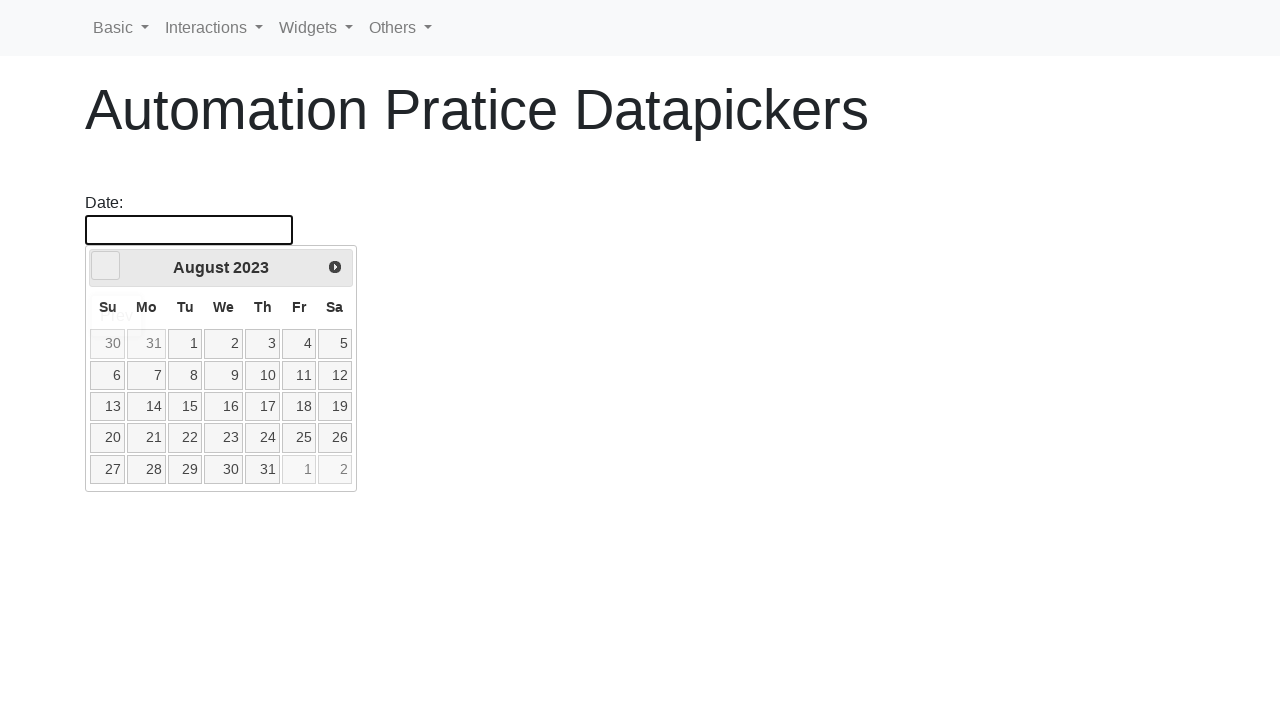

Clicked previous button to navigate backward in years (current: 2023, target: 2022) at (106, 266) on [data-handler='prev']
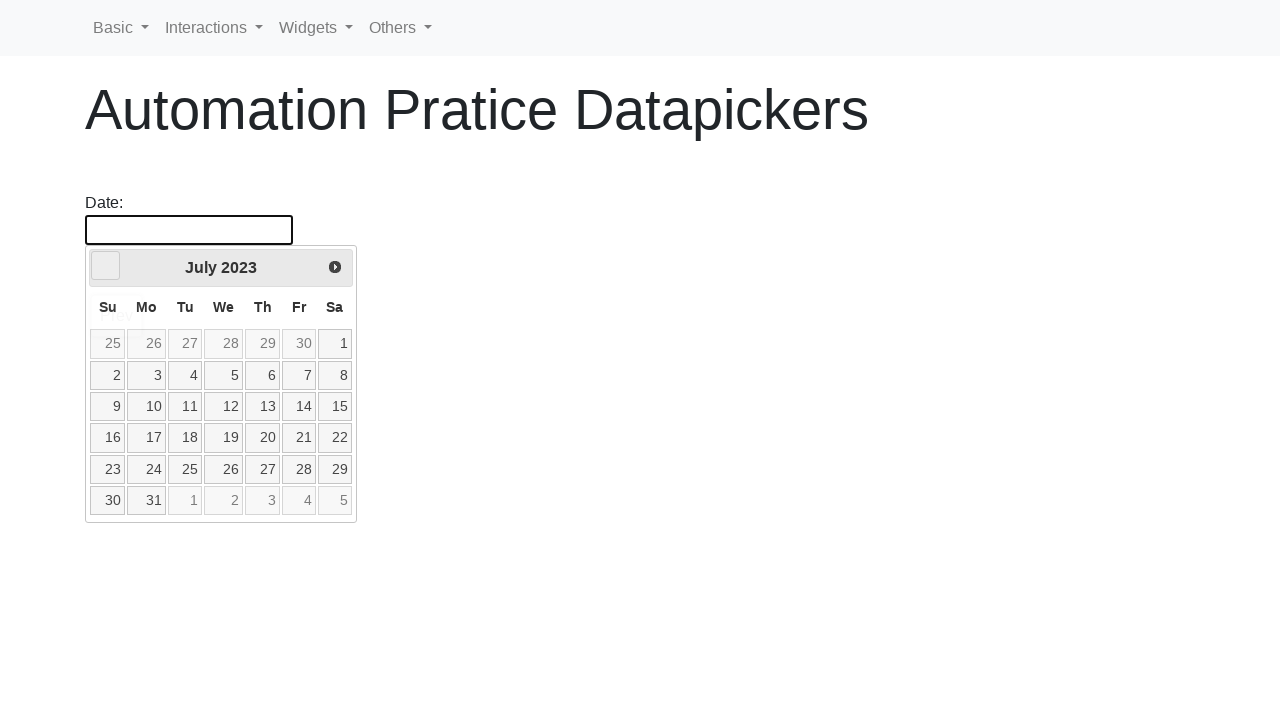

Clicked previous button to navigate backward in years (current: 2023, target: 2022) at (106, 266) on [data-handler='prev']
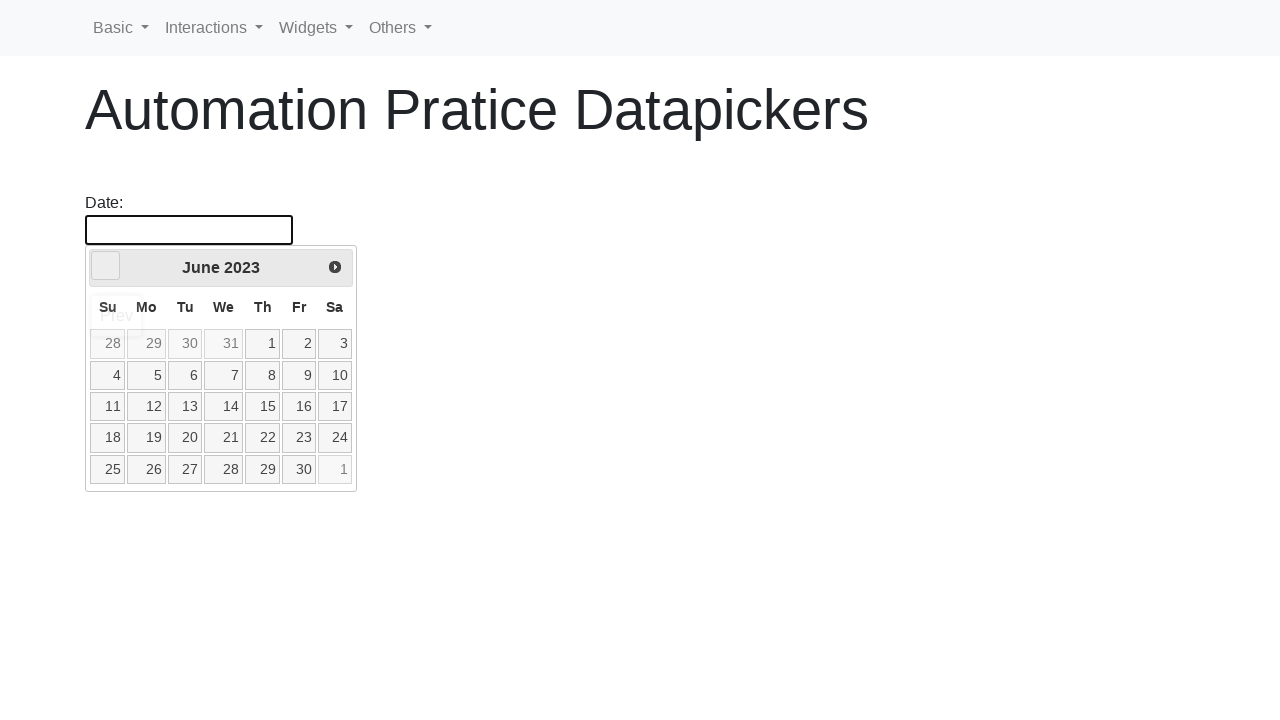

Clicked previous button to navigate backward in years (current: 2023, target: 2022) at (106, 266) on [data-handler='prev']
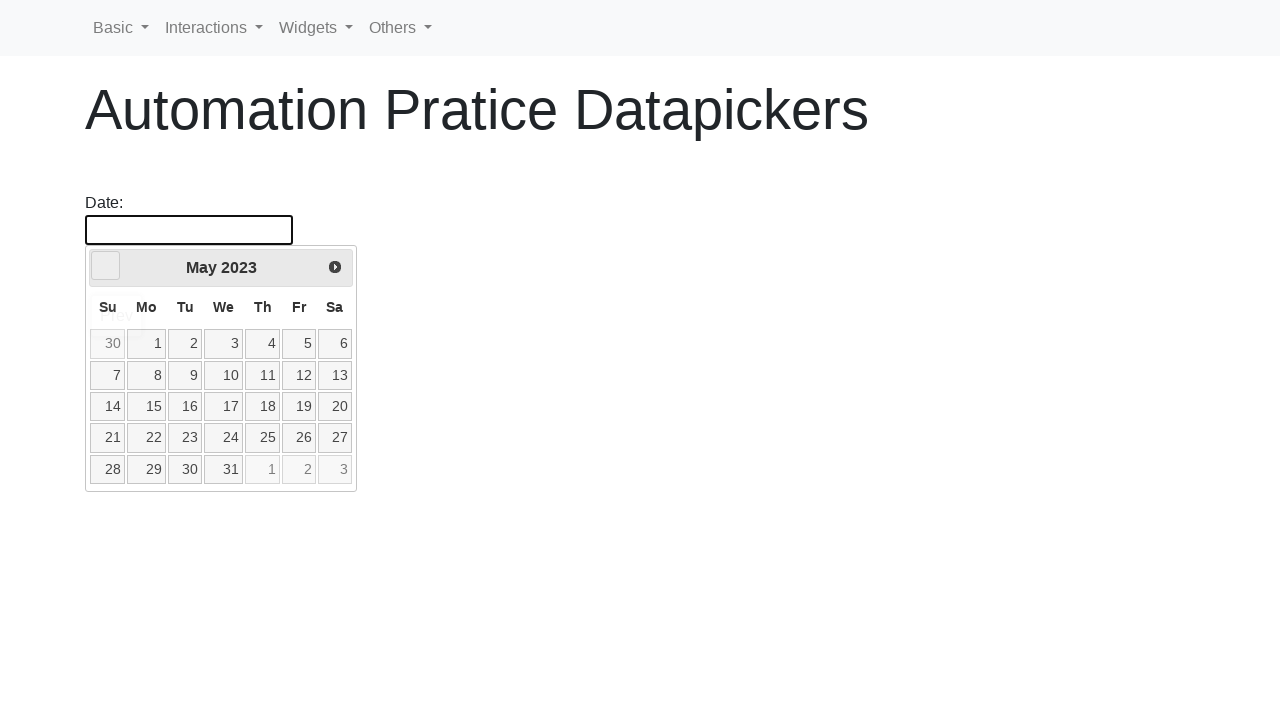

Clicked previous button to navigate backward in years (current: 2023, target: 2022) at (106, 266) on [data-handler='prev']
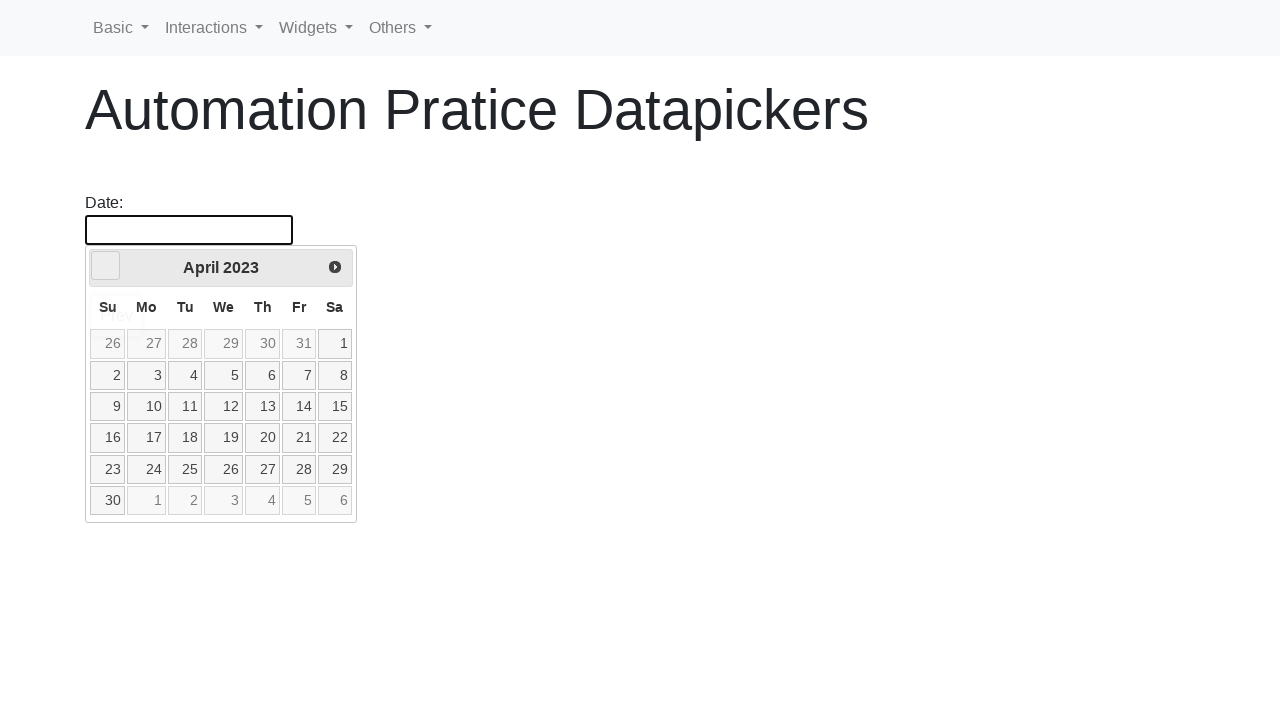

Clicked previous button to navigate backward in years (current: 2023, target: 2022) at (106, 266) on [data-handler='prev']
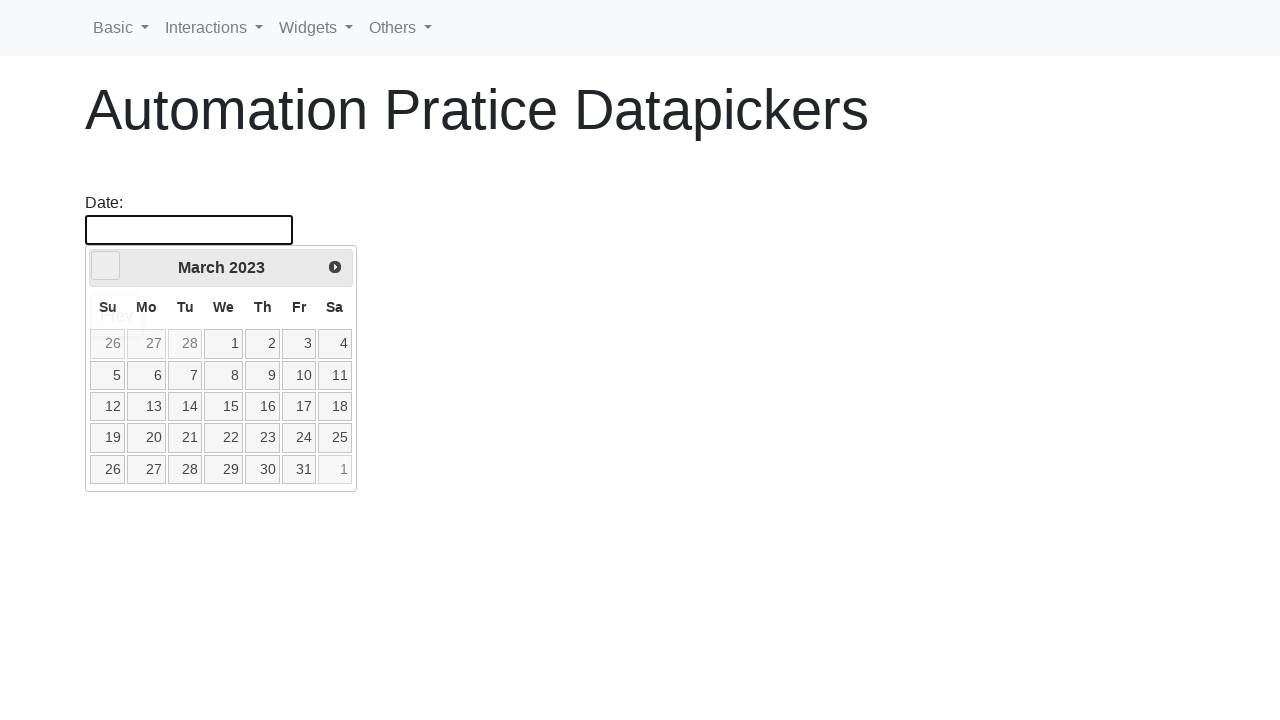

Clicked previous button to navigate backward in years (current: 2023, target: 2022) at (106, 266) on [data-handler='prev']
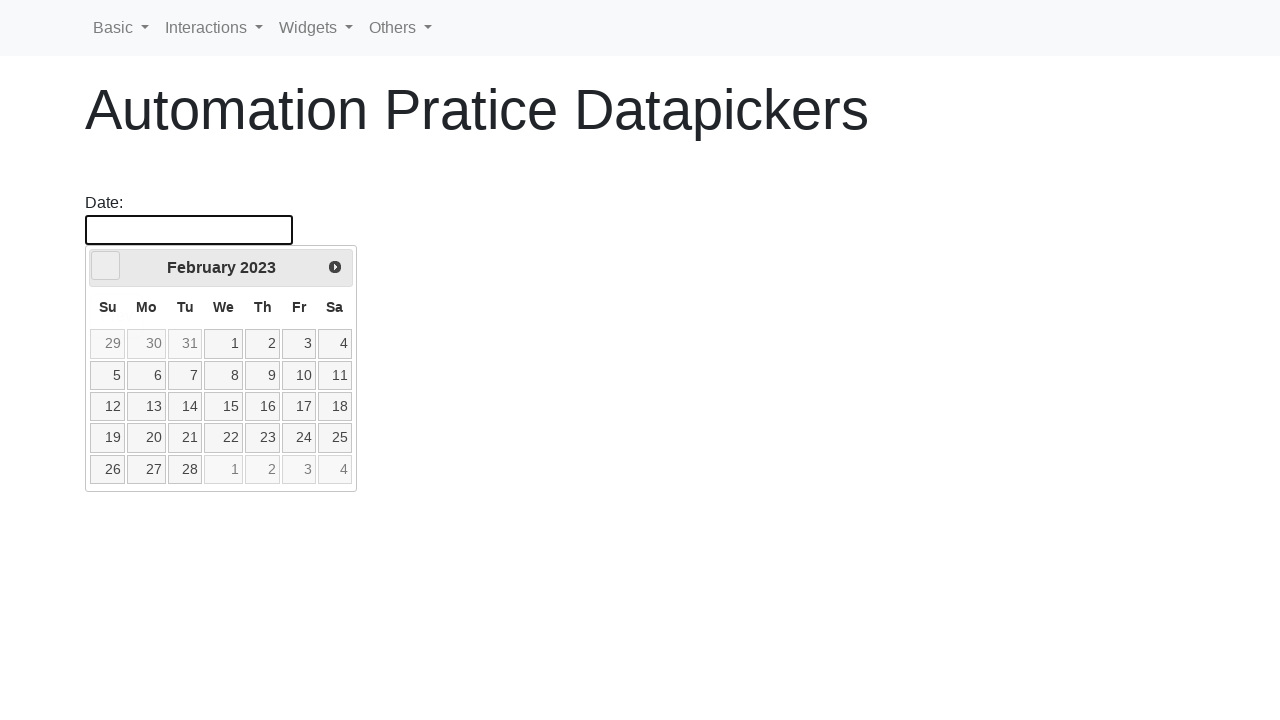

Clicked previous button to navigate backward in years (current: 2023, target: 2022) at (106, 266) on [data-handler='prev']
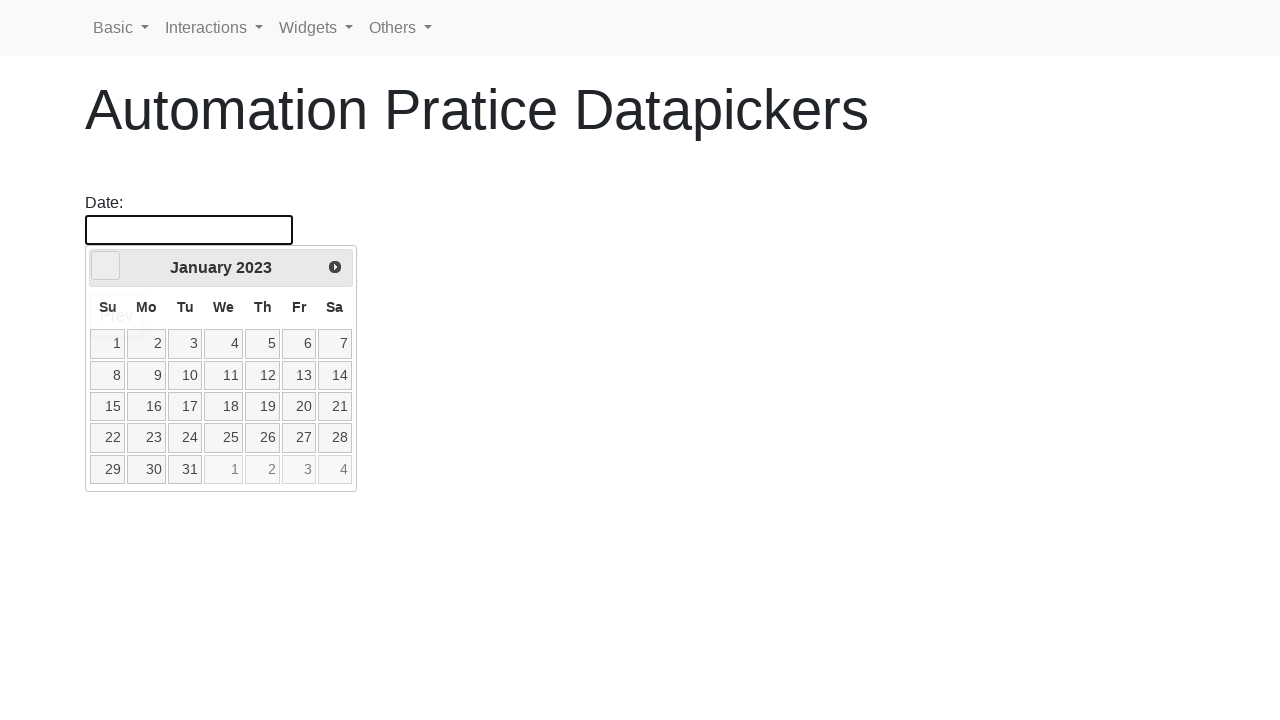

Clicked previous button to navigate backward in years (current: 2023, target: 2022) at (106, 266) on [data-handler='prev']
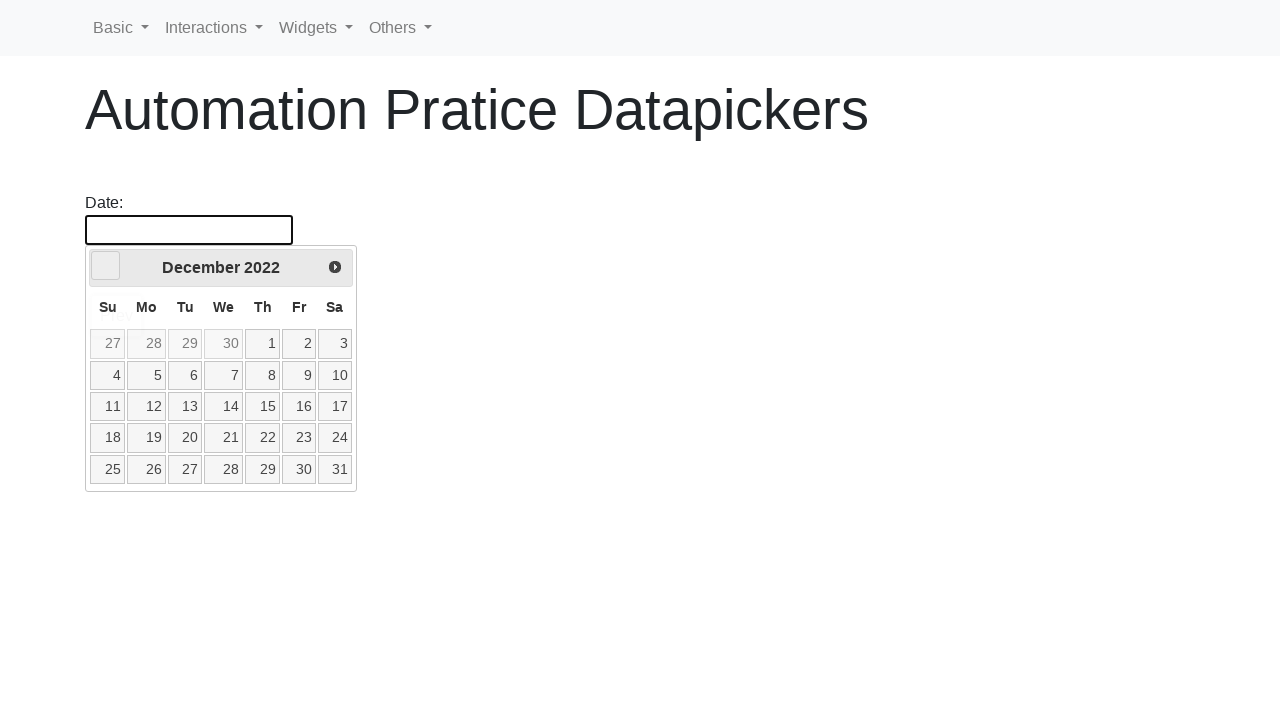

Clicked previous button to navigate backward in months (current: December, target: February) at (106, 266) on [data-handler='prev']
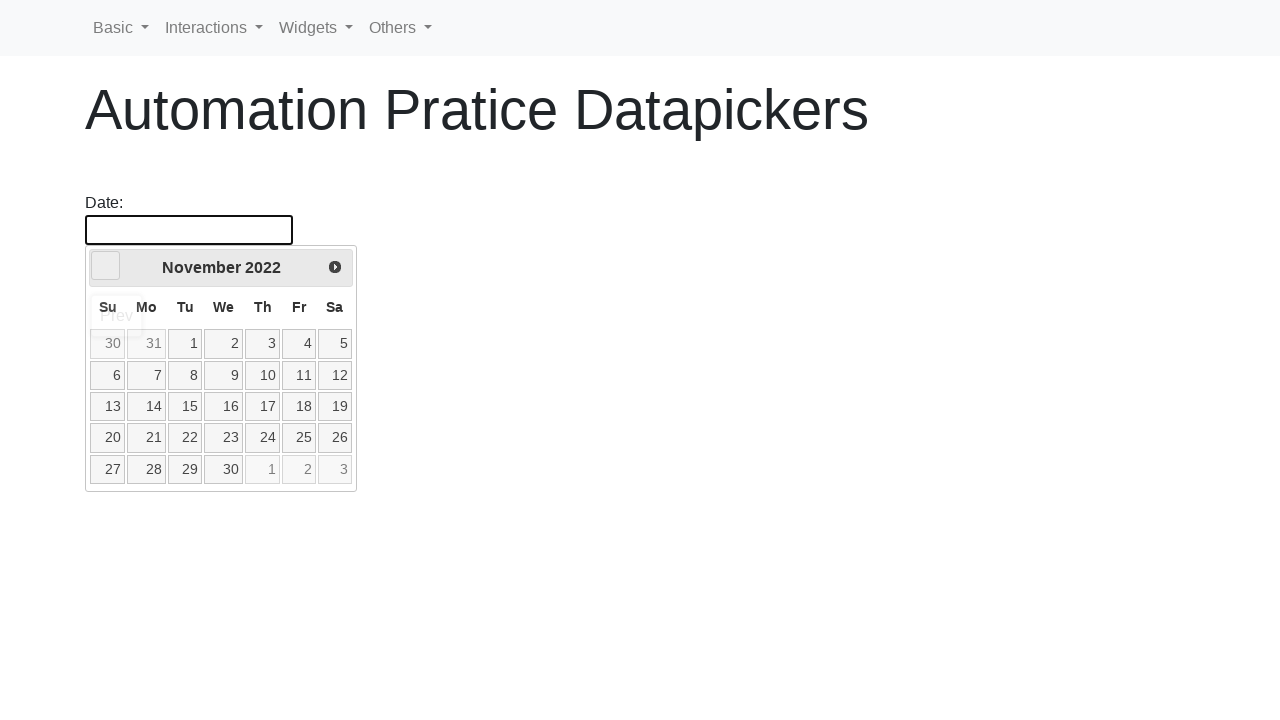

Clicked previous button to navigate backward in months (current: November, target: February) at (106, 266) on [data-handler='prev']
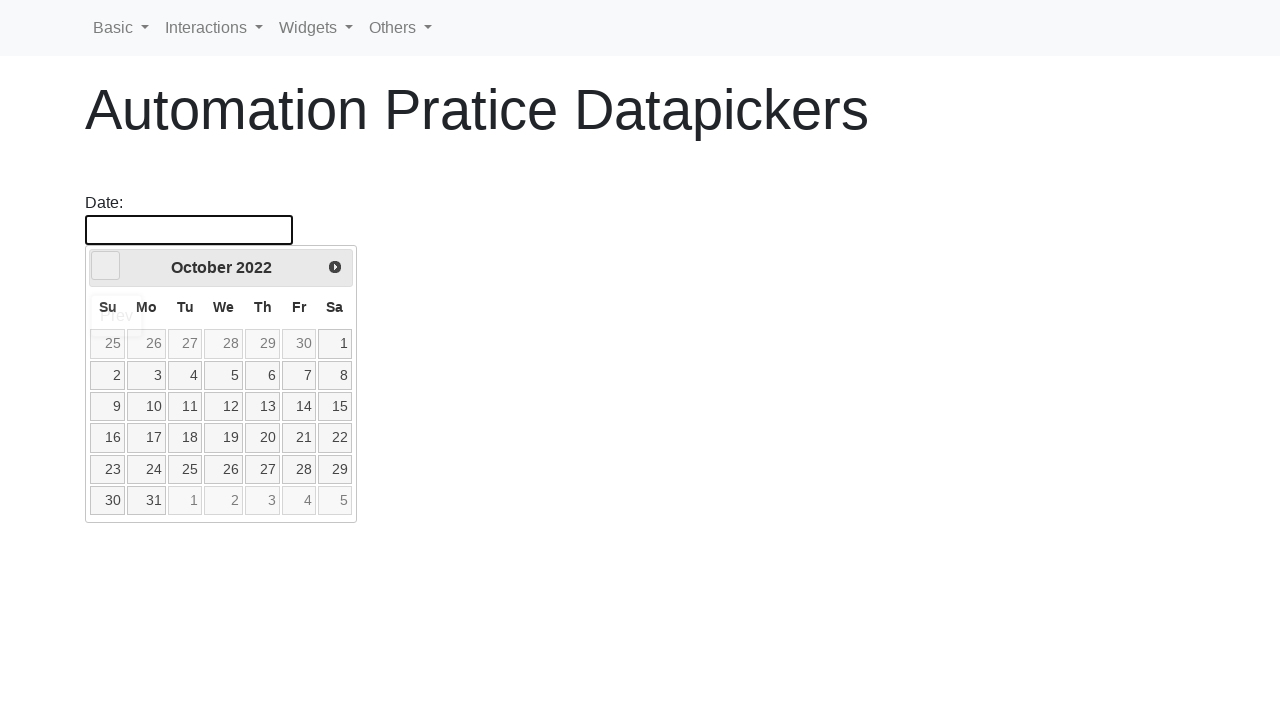

Clicked previous button to navigate backward in months (current: October, target: February) at (106, 266) on [data-handler='prev']
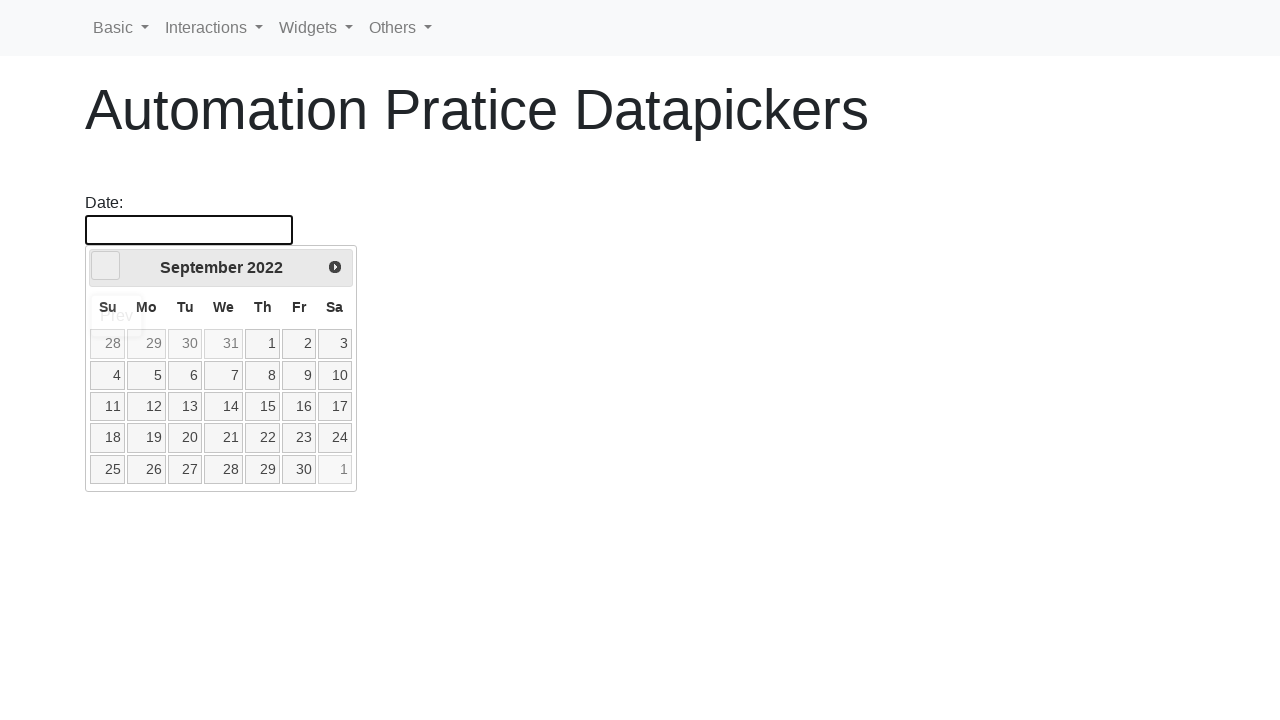

Clicked previous button to navigate backward in months (current: September, target: February) at (106, 266) on [data-handler='prev']
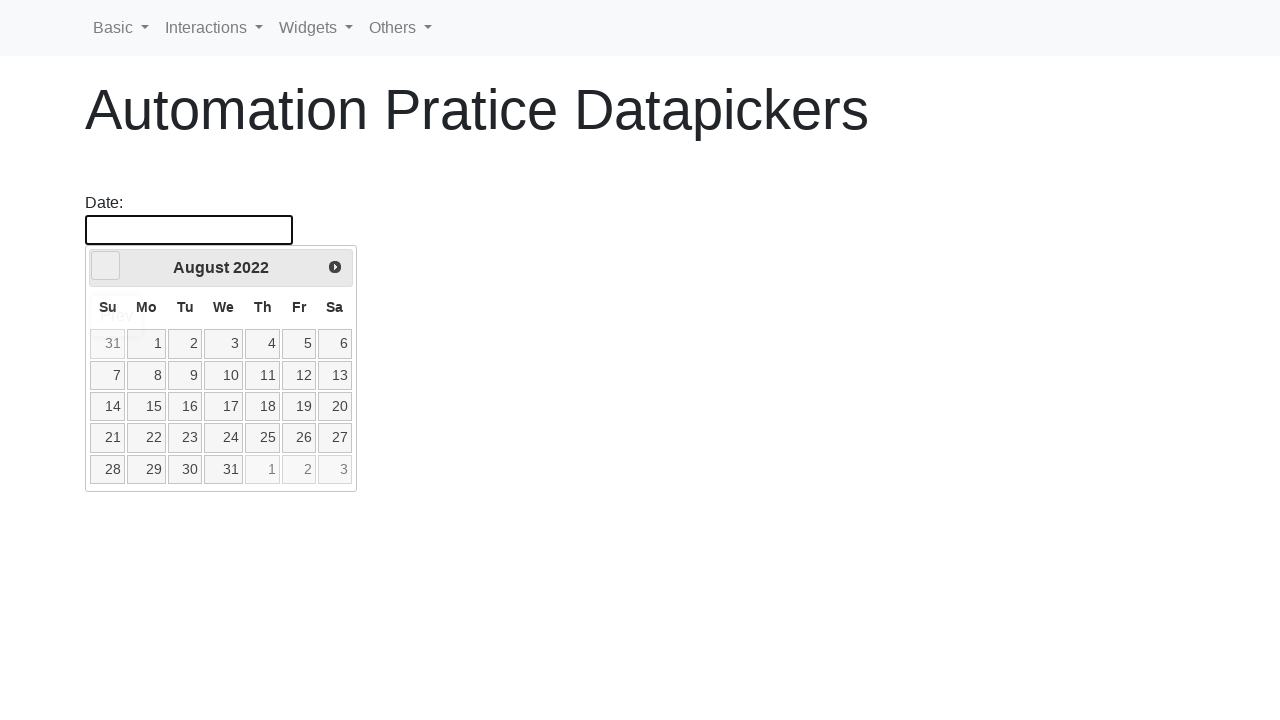

Clicked previous button to navigate backward in months (current: August, target: February) at (106, 266) on [data-handler='prev']
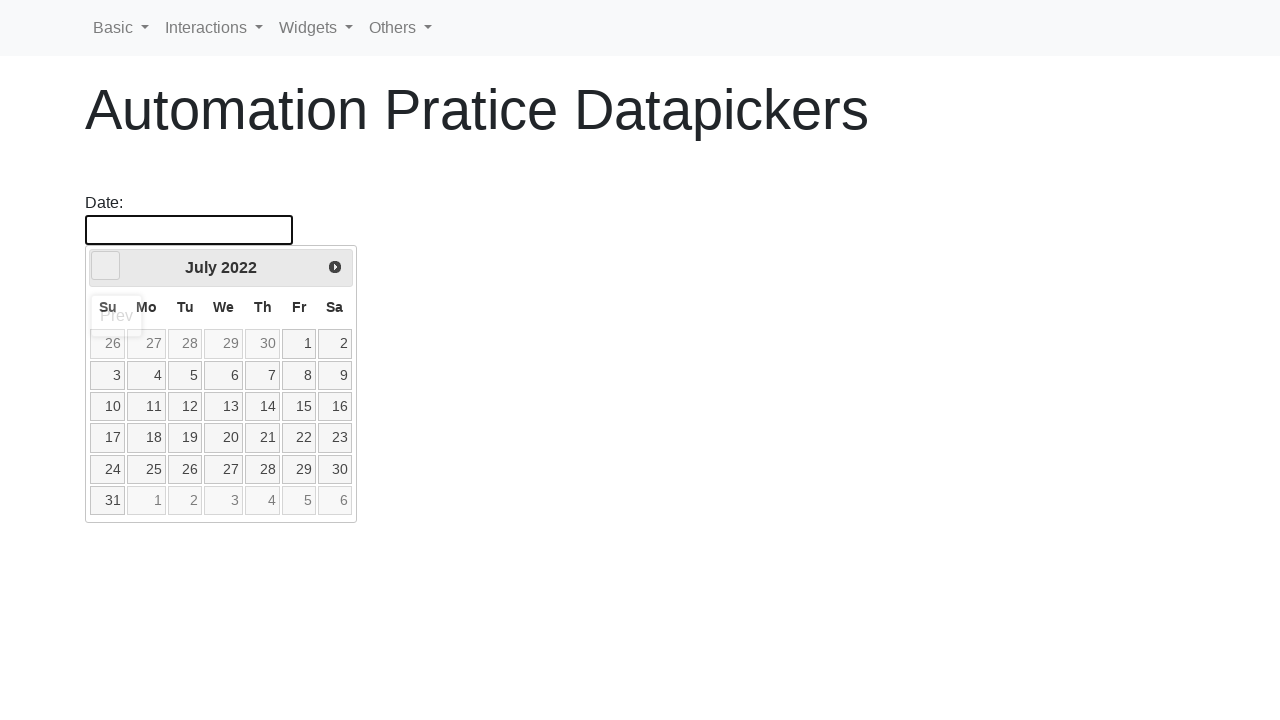

Clicked previous button to navigate backward in months (current: July, target: February) at (106, 266) on [data-handler='prev']
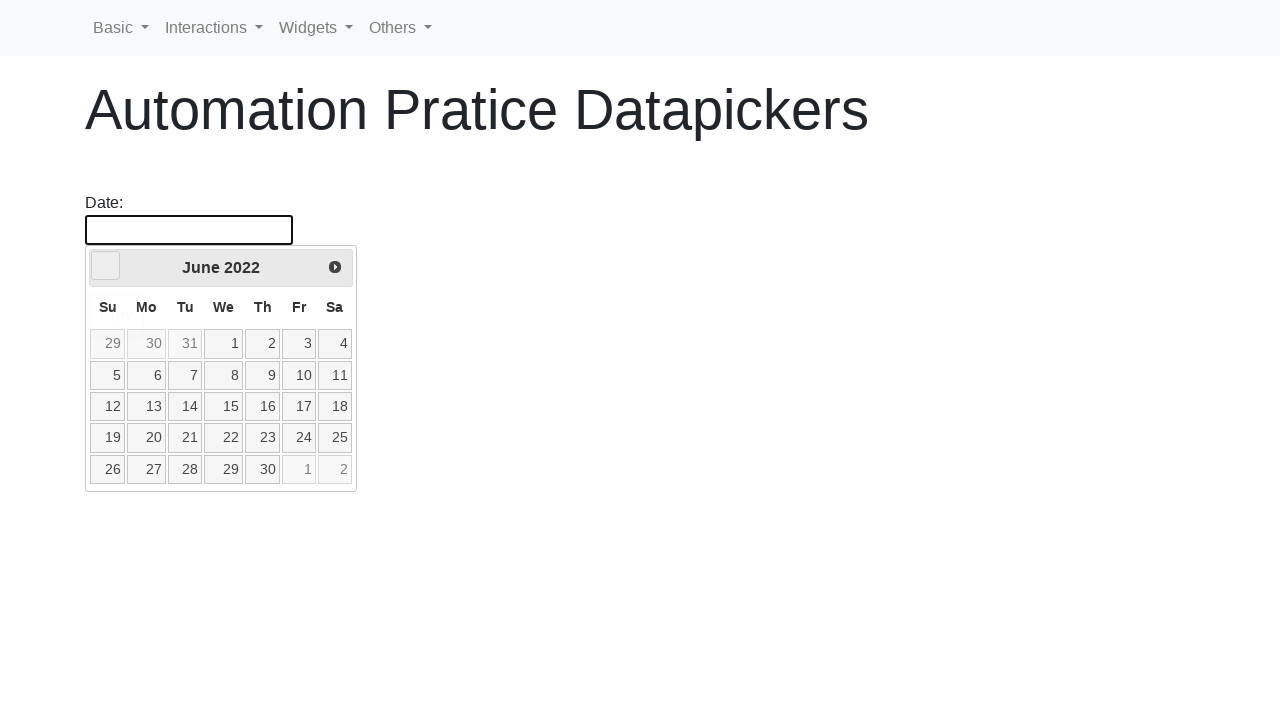

Clicked previous button to navigate backward in months (current: June, target: February) at (106, 266) on [data-handler='prev']
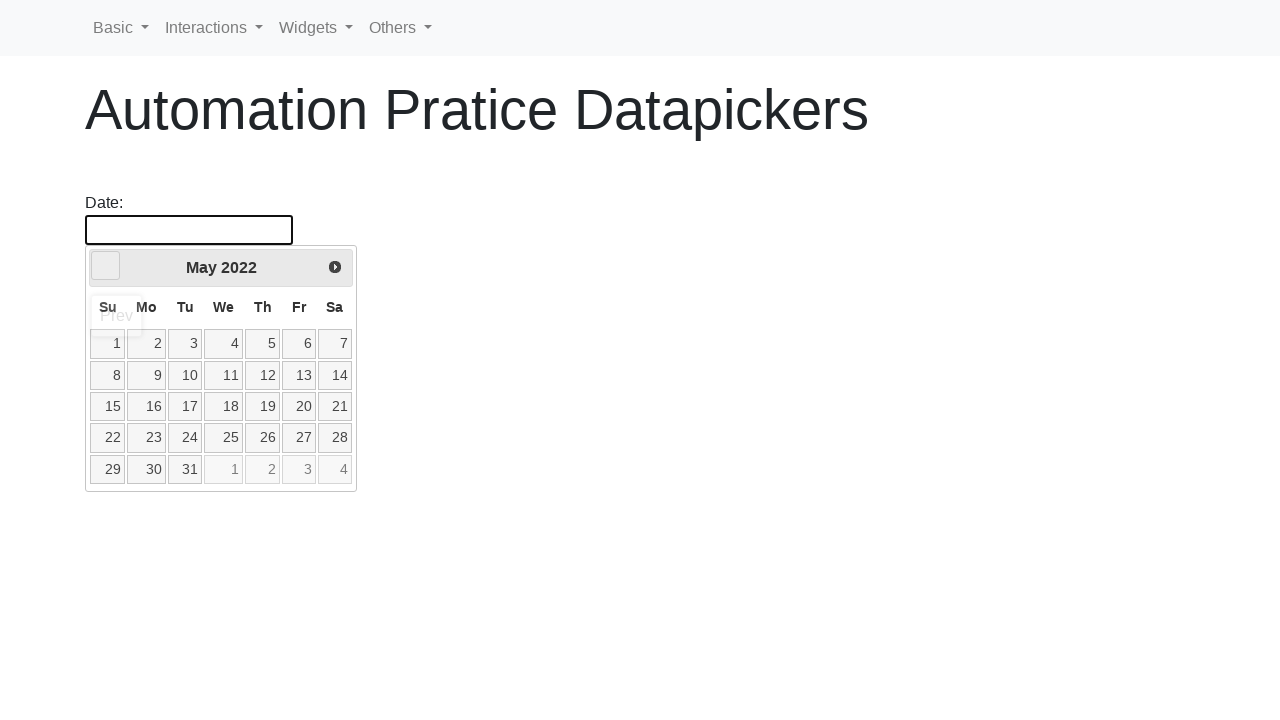

Clicked previous button to navigate backward in months (current: May, target: February) at (106, 266) on [data-handler='prev']
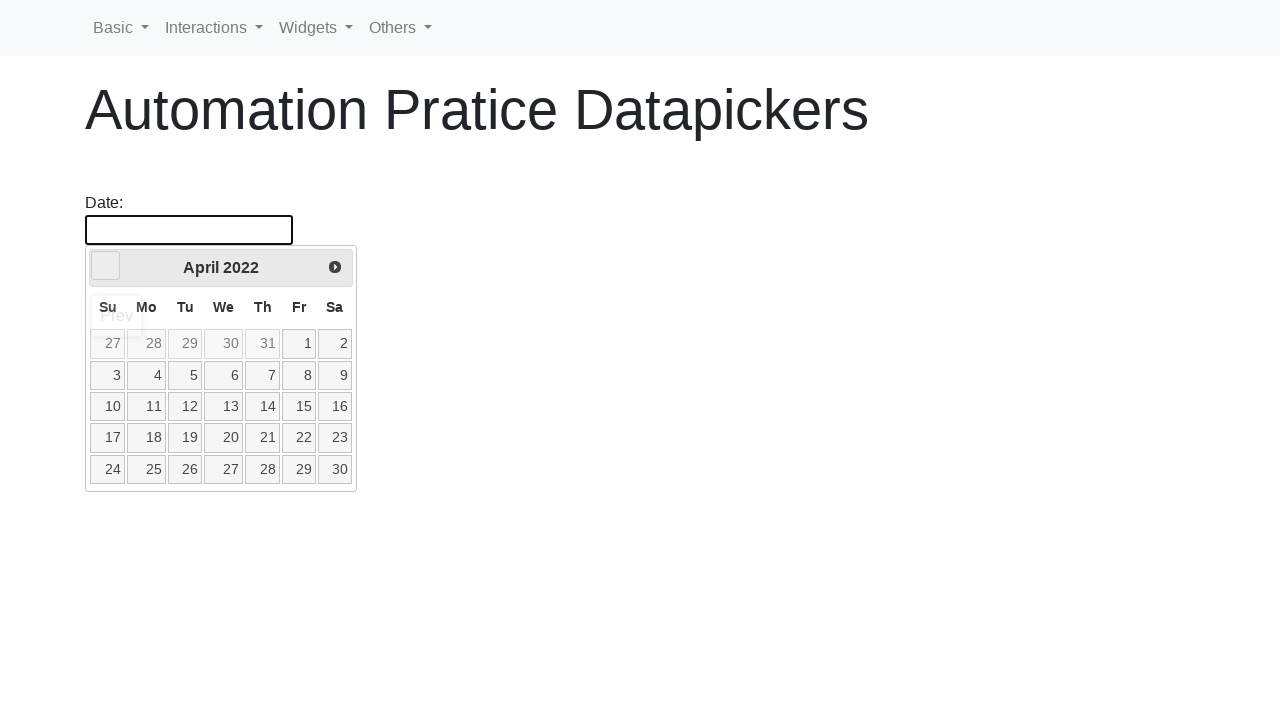

Clicked previous button to navigate backward in months (current: April, target: February) at (106, 266) on [data-handler='prev']
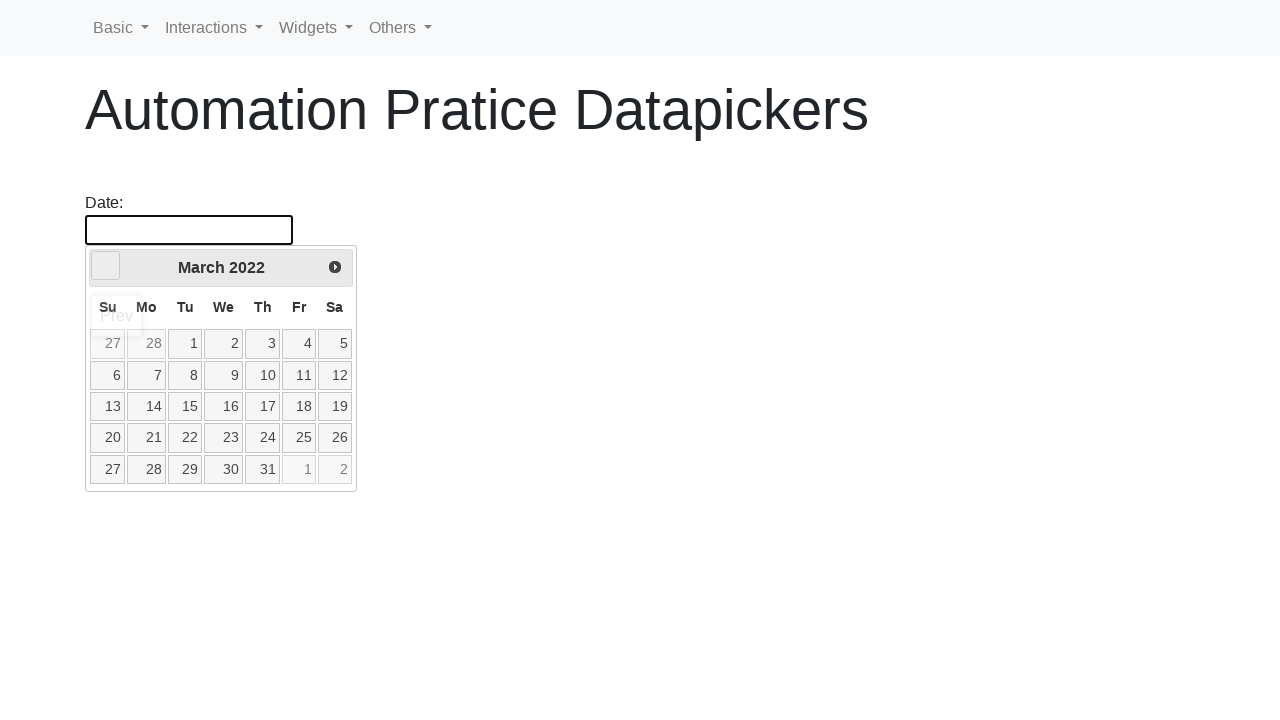

Clicked previous button to navigate backward in months (current: March, target: February) at (106, 266) on [data-handler='prev']
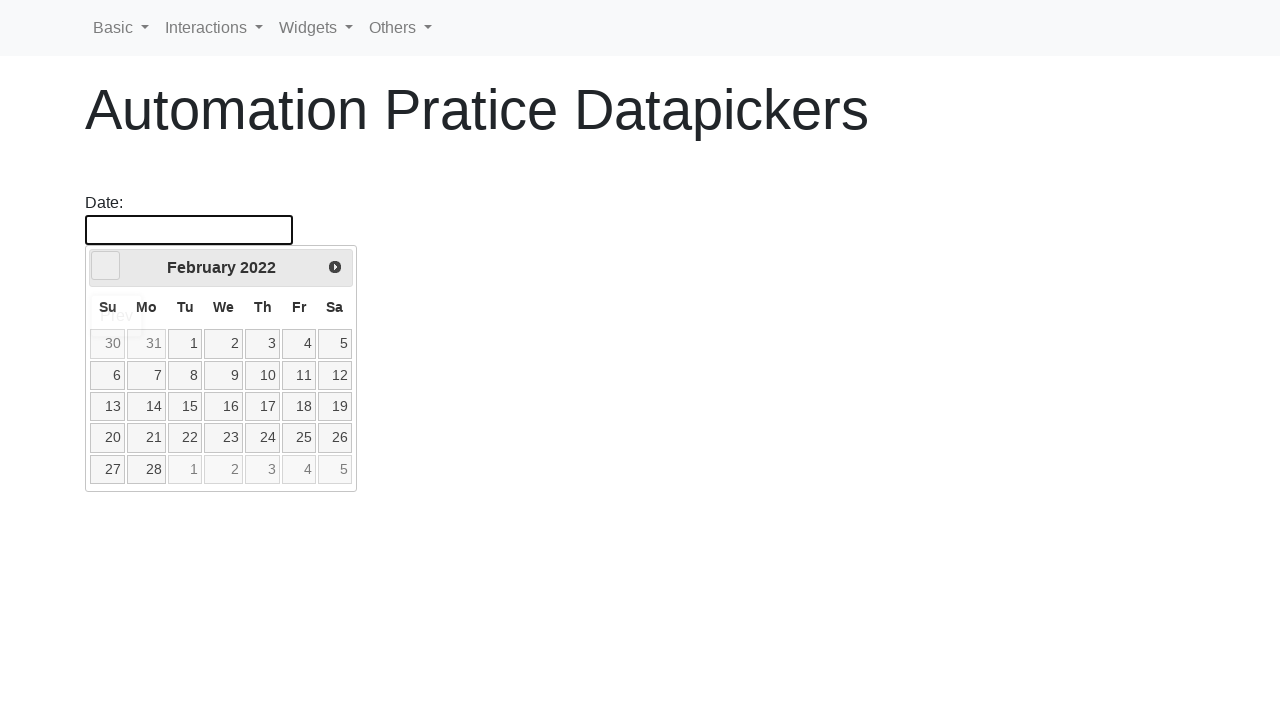

Selected day 6 from calendar at (108, 375) on [data-handler='selectDay']:not(.ui-datepicker-other-month) >> nth=5
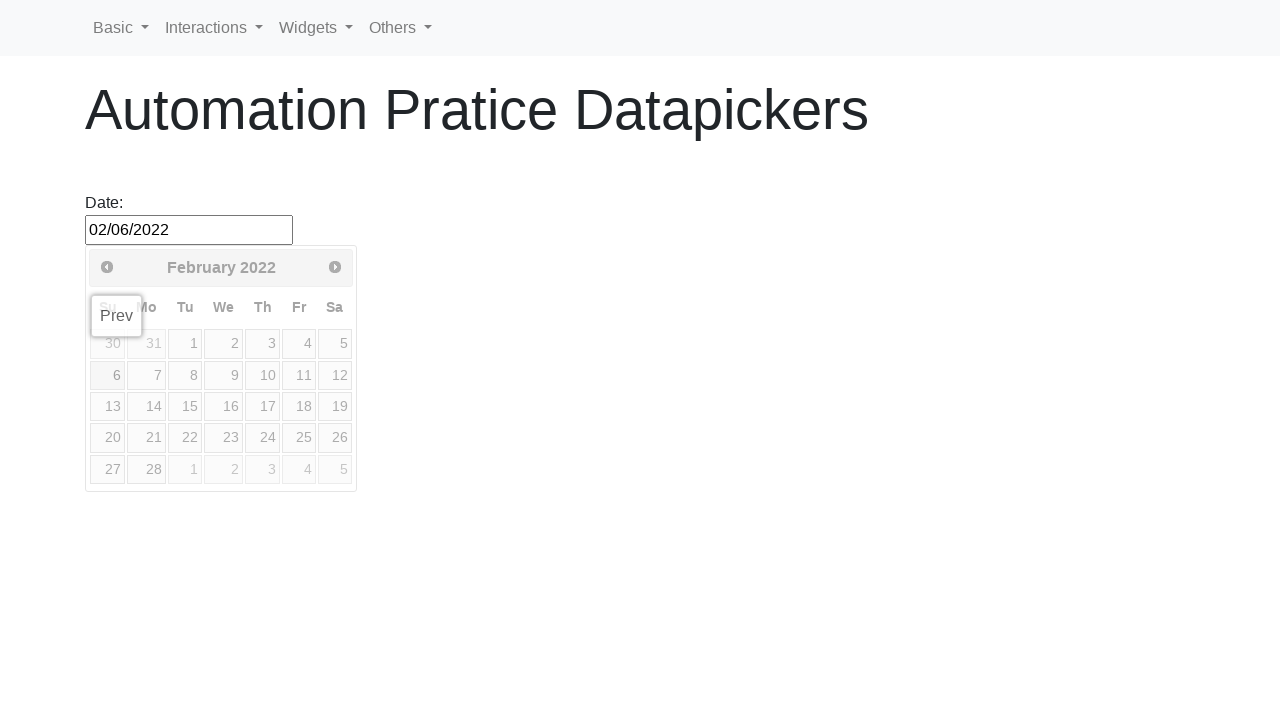

Successfully selected first date: February 6, 2022
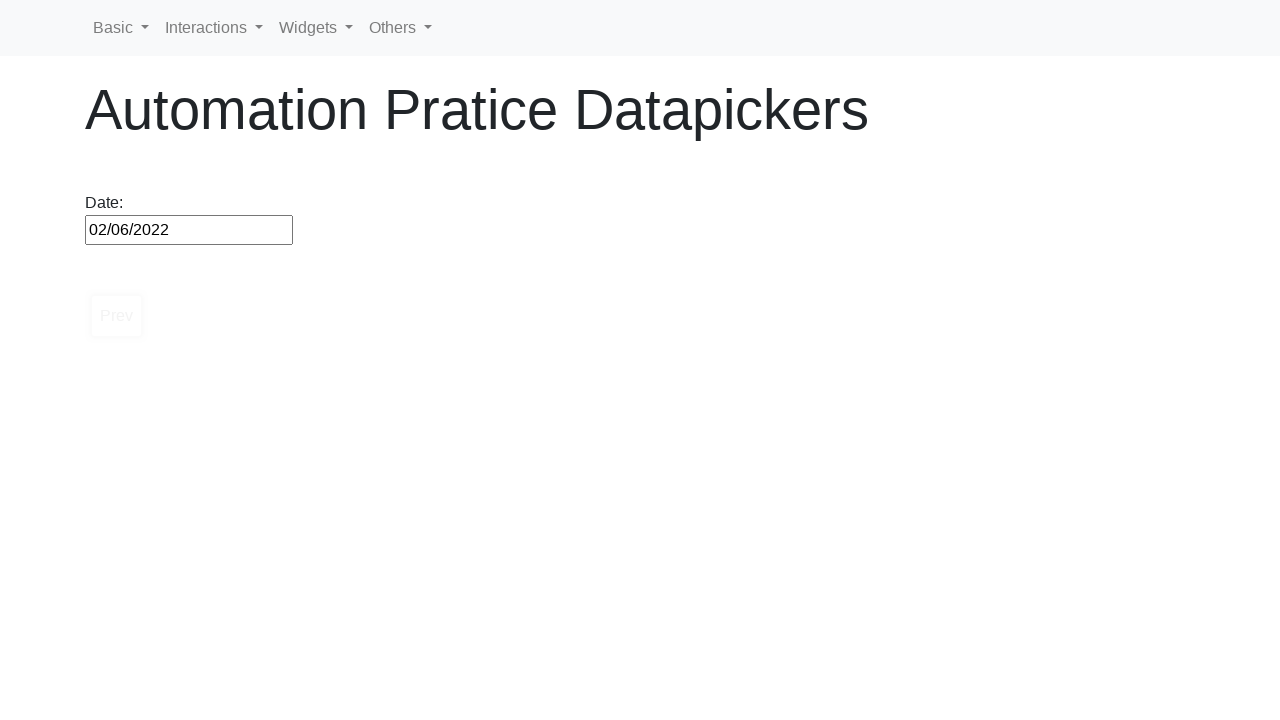

Navigated back to datepicker page for next date selection
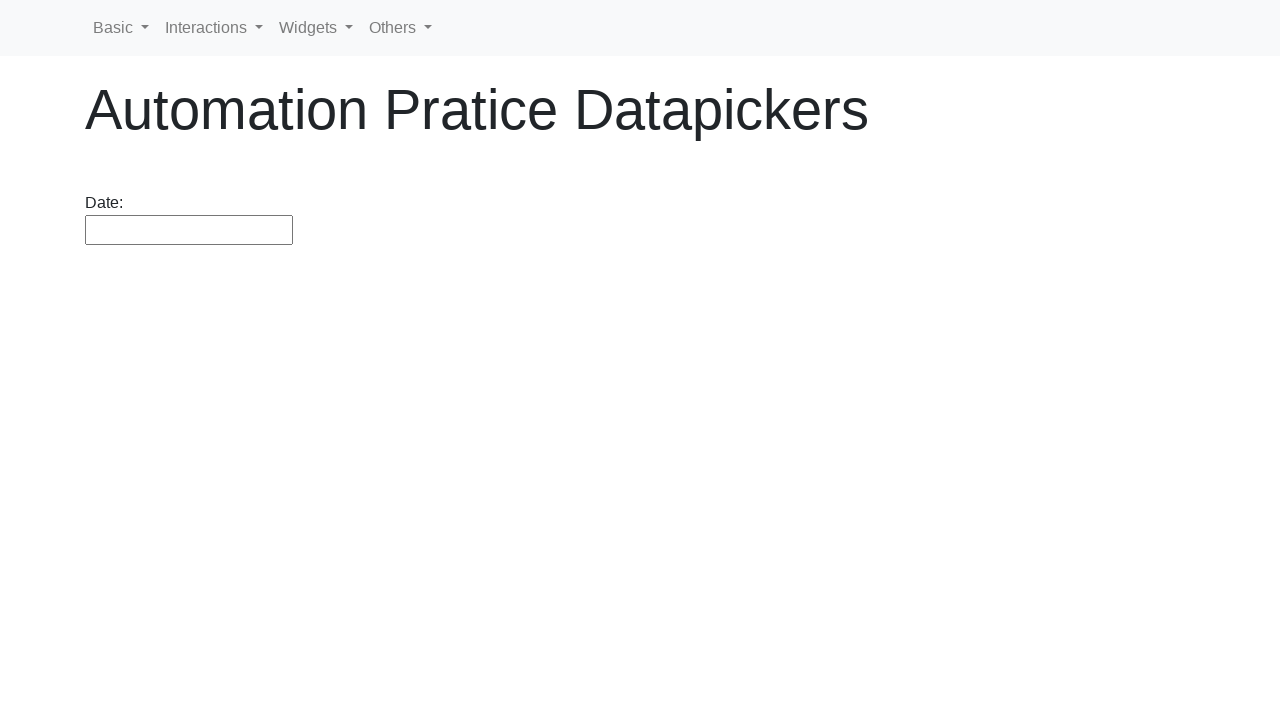

Clicked datepicker input to open calendar widget at (189, 230) on #datepicker
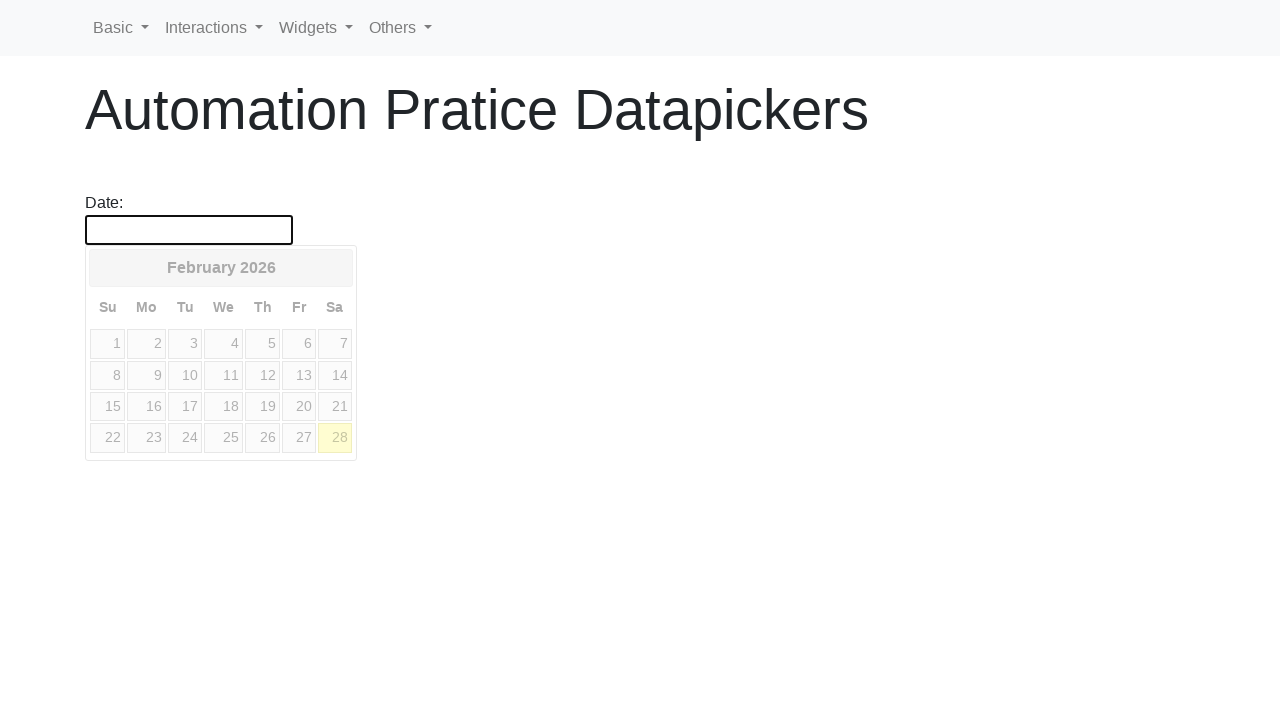

Date picker calendar appeared
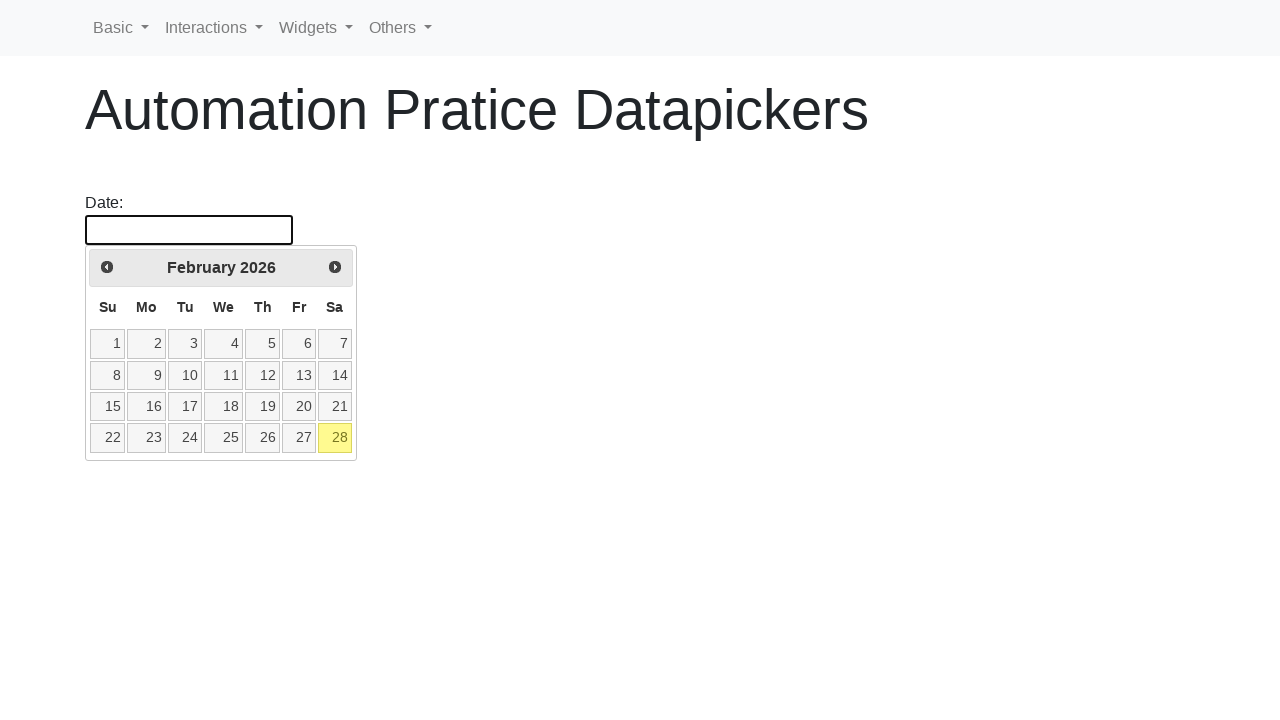

Clicked previous button to navigate backward in years (current: 2026, target: 2020) at (107, 267) on [data-handler='prev']
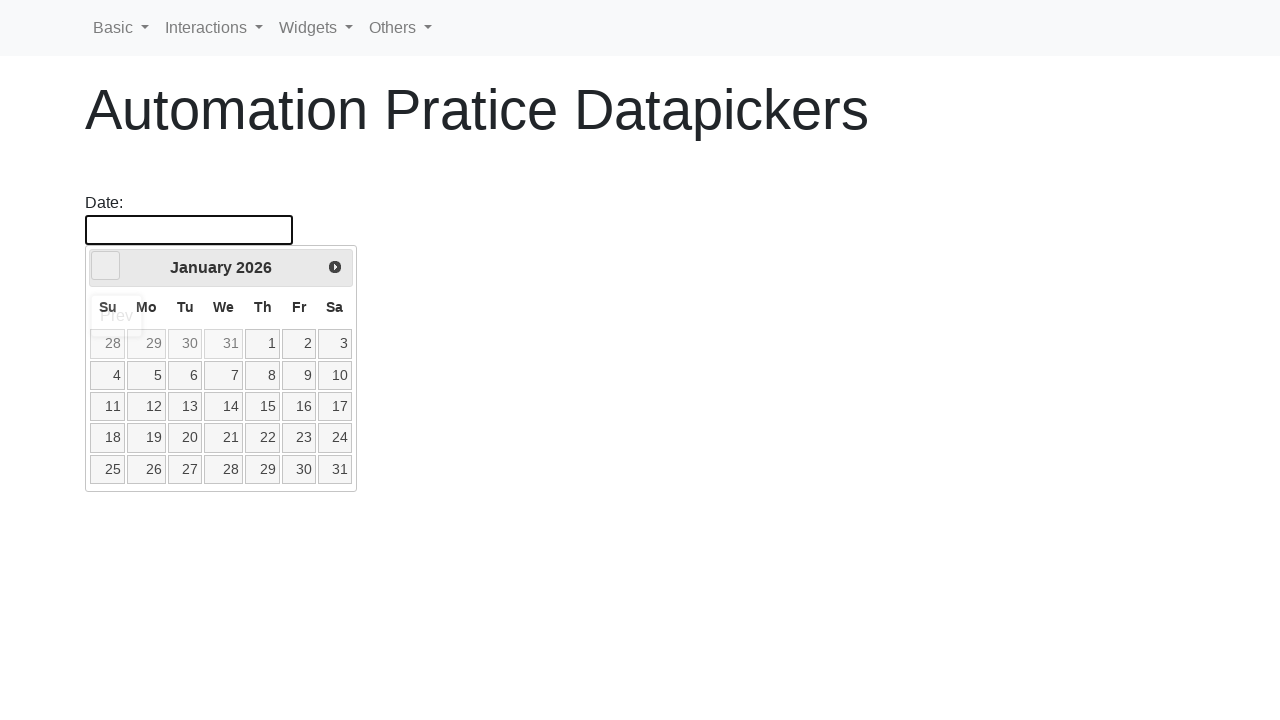

Clicked previous button to navigate backward in years (current: 2026, target: 2020) at (106, 266) on [data-handler='prev']
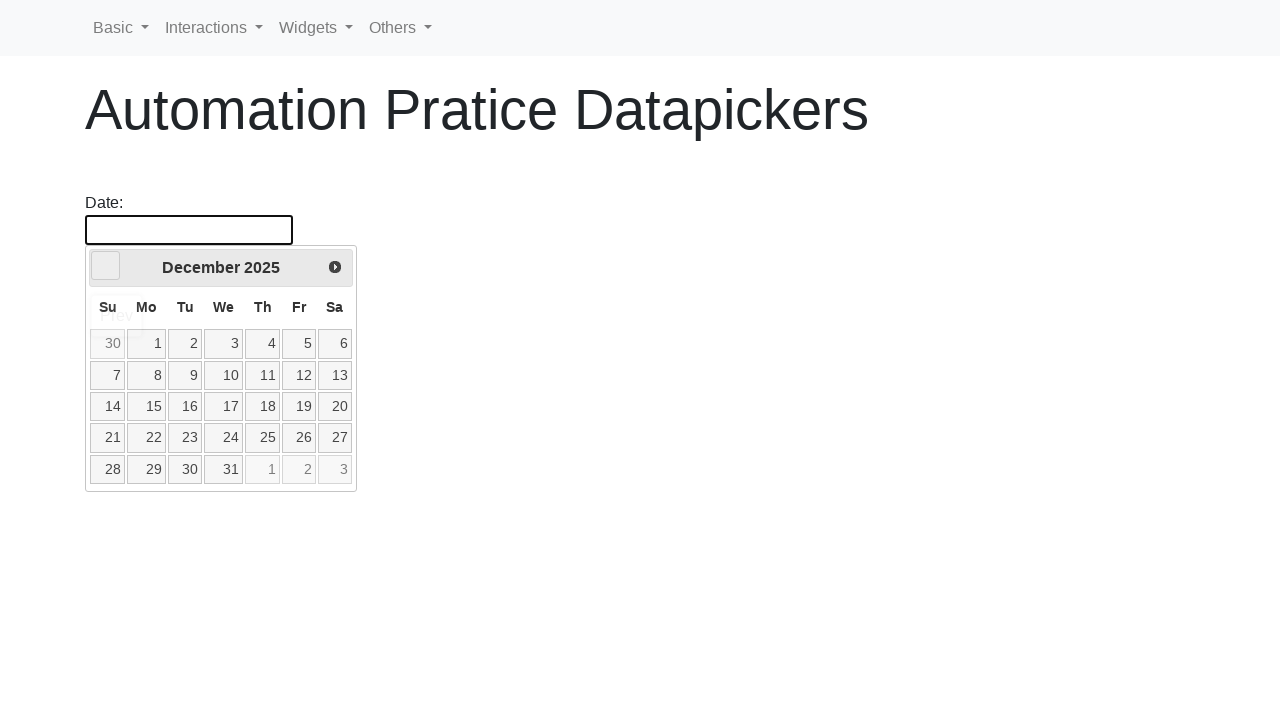

Clicked previous button to navigate backward in years (current: 2025, target: 2020) at (106, 266) on [data-handler='prev']
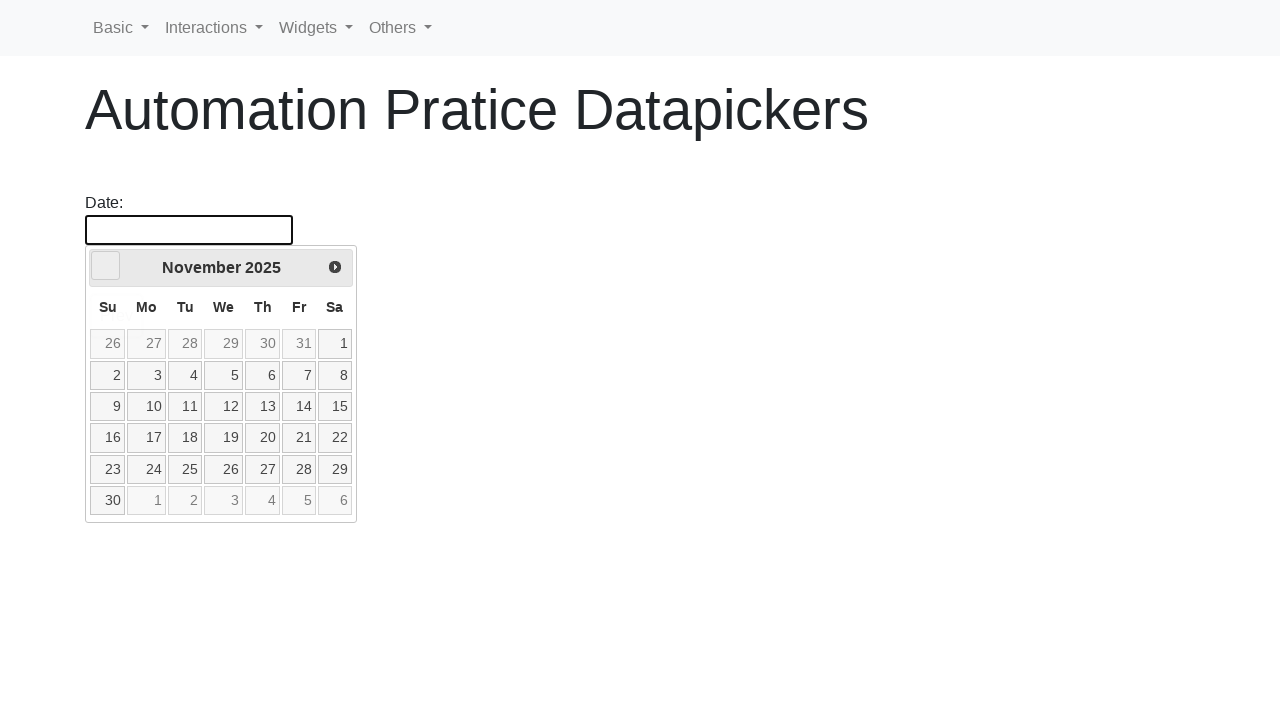

Clicked previous button to navigate backward in years (current: 2025, target: 2020) at (106, 266) on [data-handler='prev']
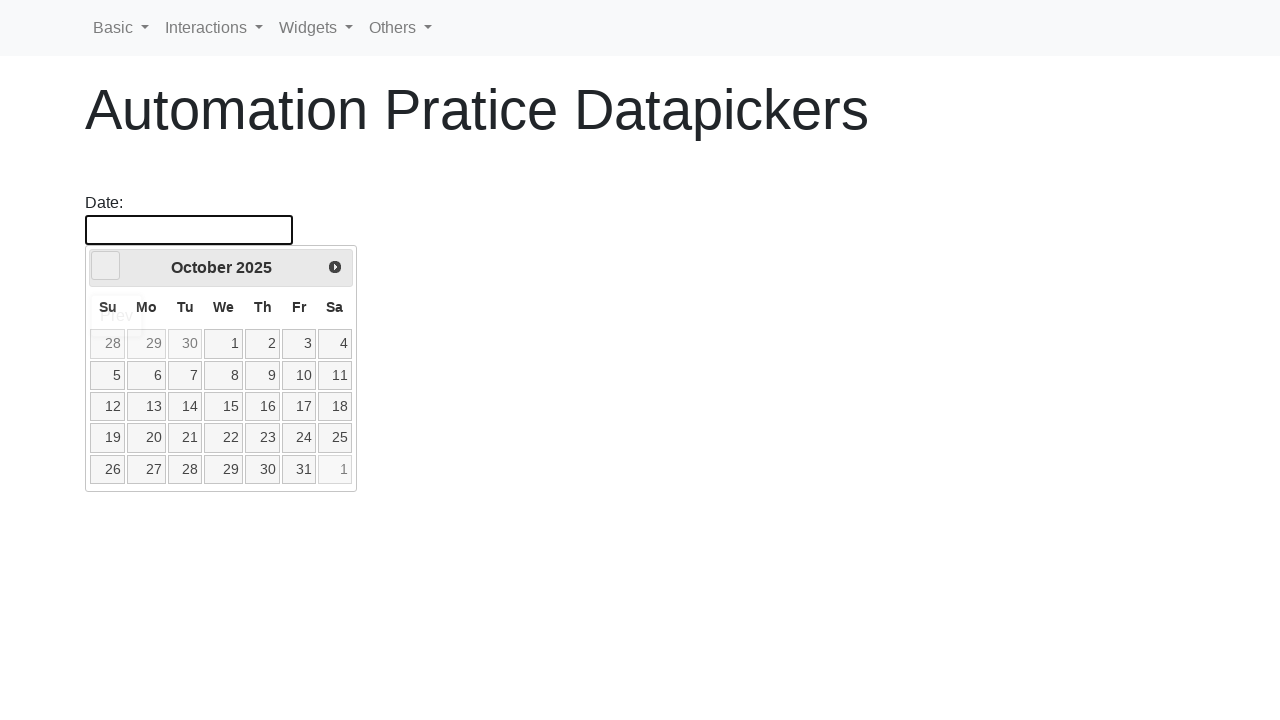

Clicked previous button to navigate backward in years (current: 2025, target: 2020) at (106, 266) on [data-handler='prev']
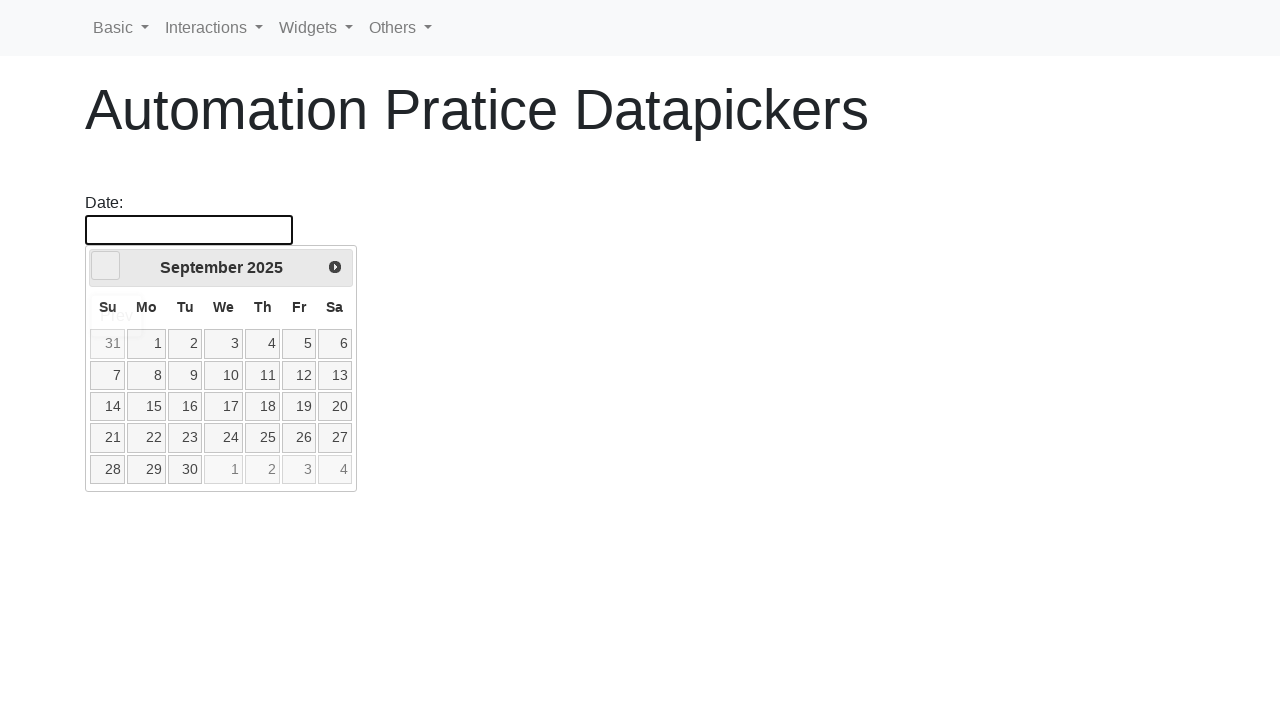

Clicked previous button to navigate backward in years (current: 2025, target: 2020) at (106, 266) on [data-handler='prev']
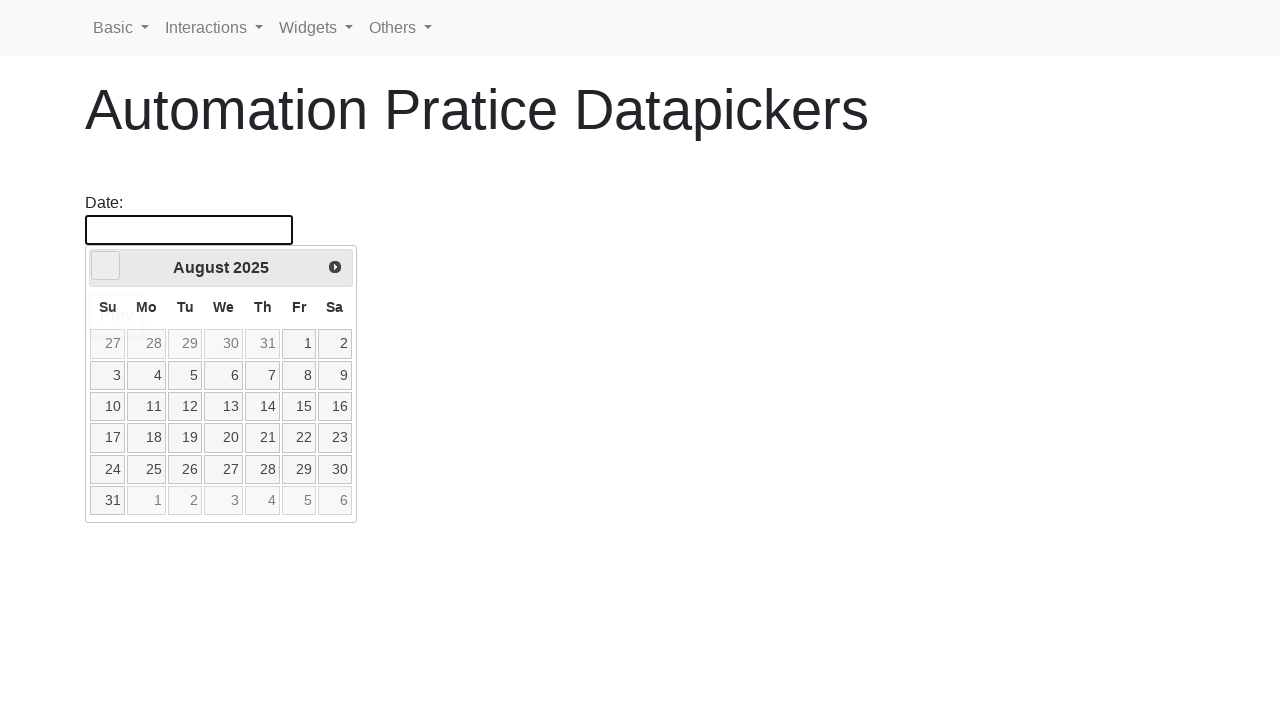

Clicked previous button to navigate backward in years (current: 2025, target: 2020) at (106, 266) on [data-handler='prev']
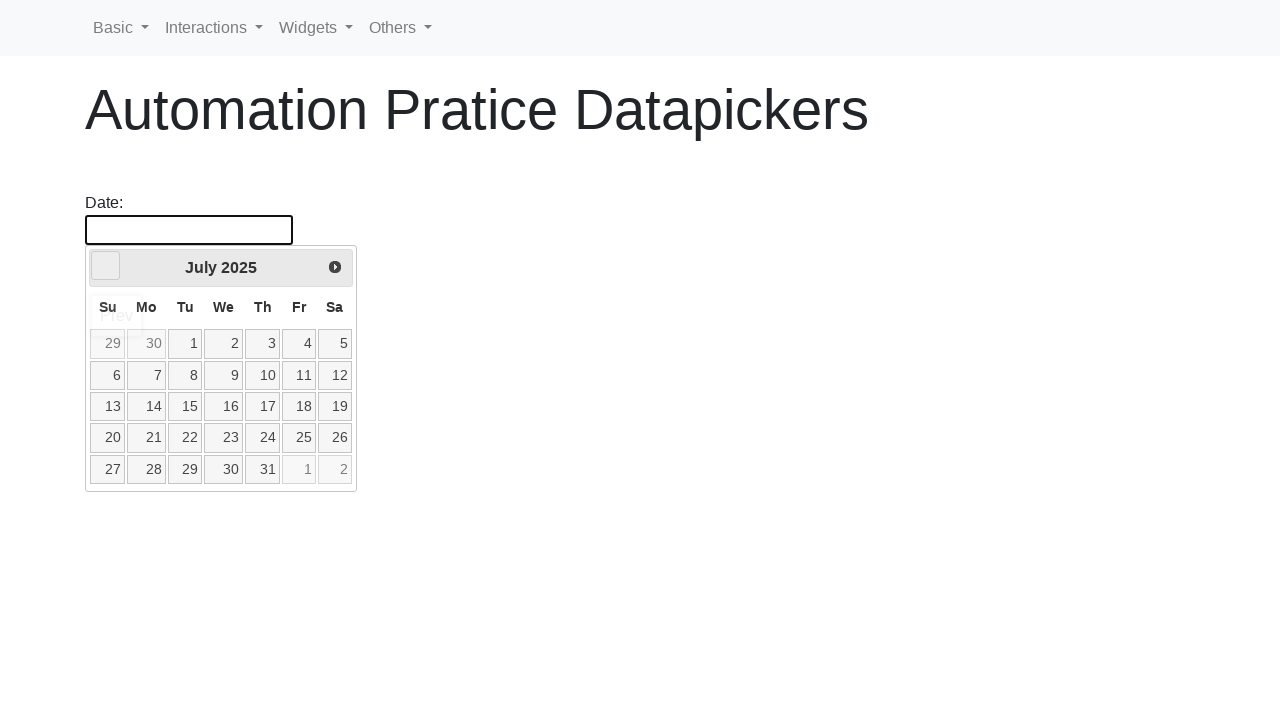

Clicked previous button to navigate backward in years (current: 2025, target: 2020) at (106, 266) on [data-handler='prev']
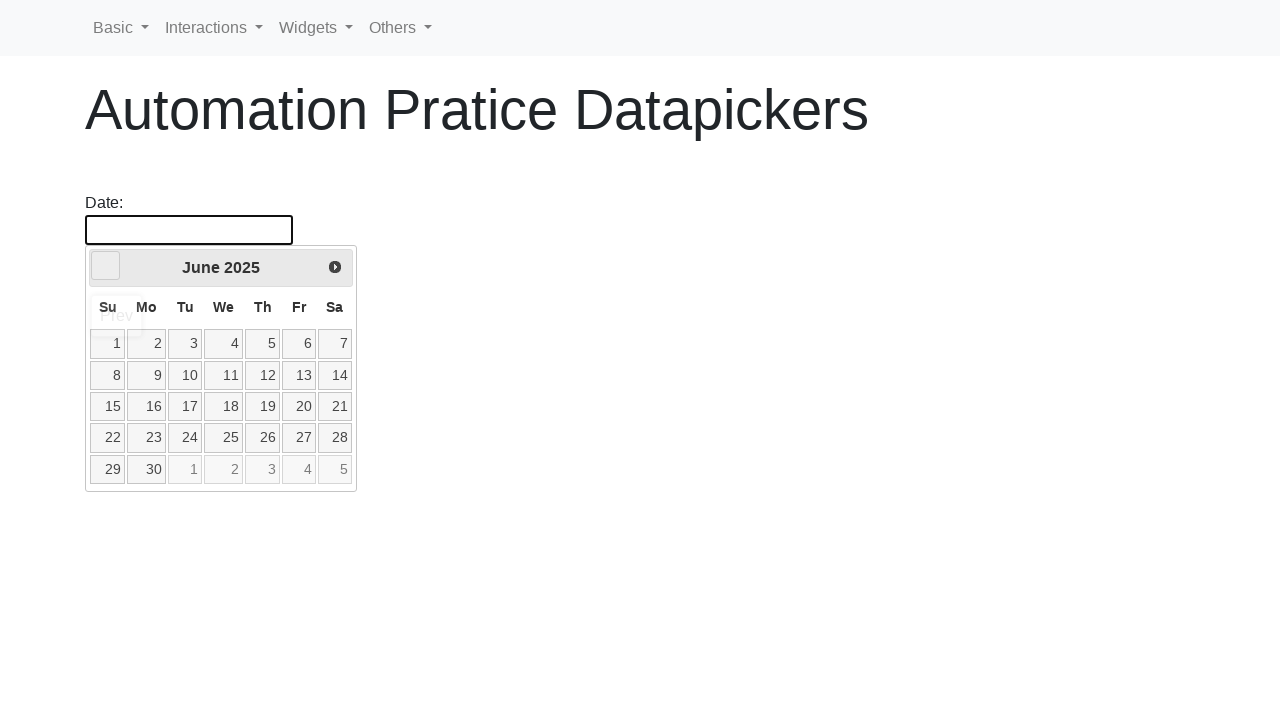

Clicked previous button to navigate backward in years (current: 2025, target: 2020) at (106, 266) on [data-handler='prev']
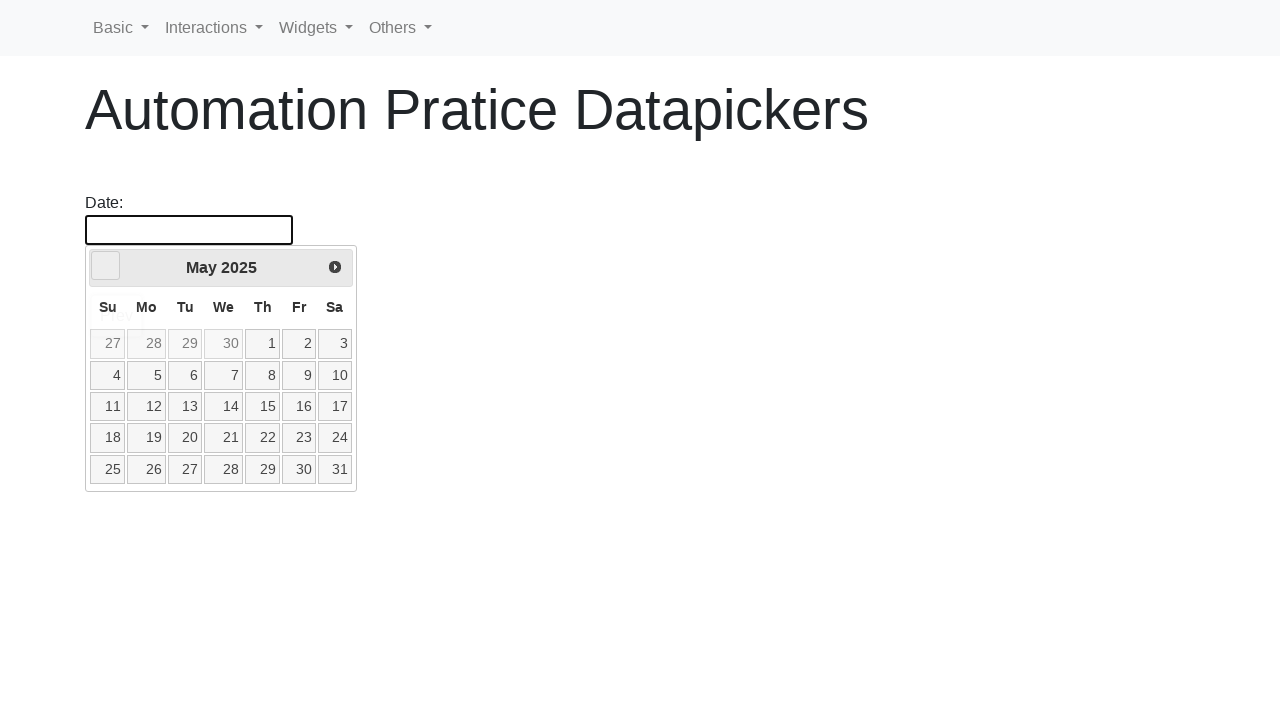

Clicked previous button to navigate backward in years (current: 2025, target: 2020) at (106, 266) on [data-handler='prev']
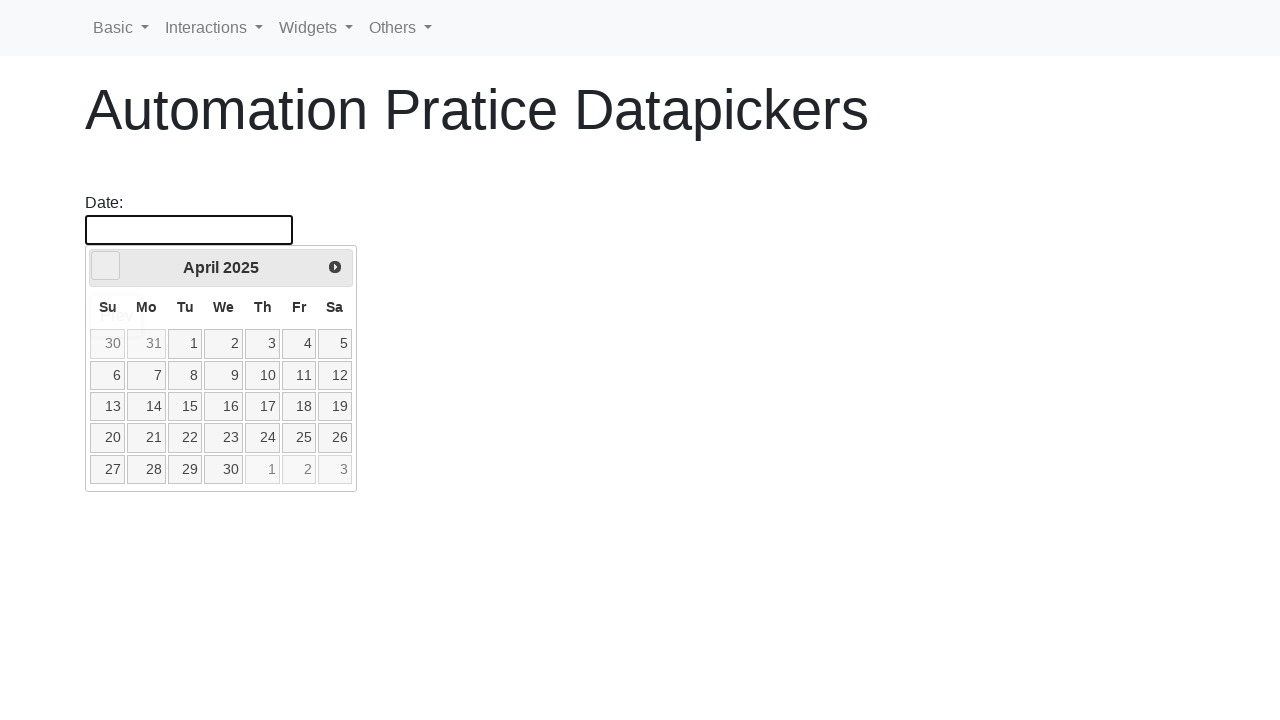

Clicked previous button to navigate backward in years (current: 2025, target: 2020) at (106, 266) on [data-handler='prev']
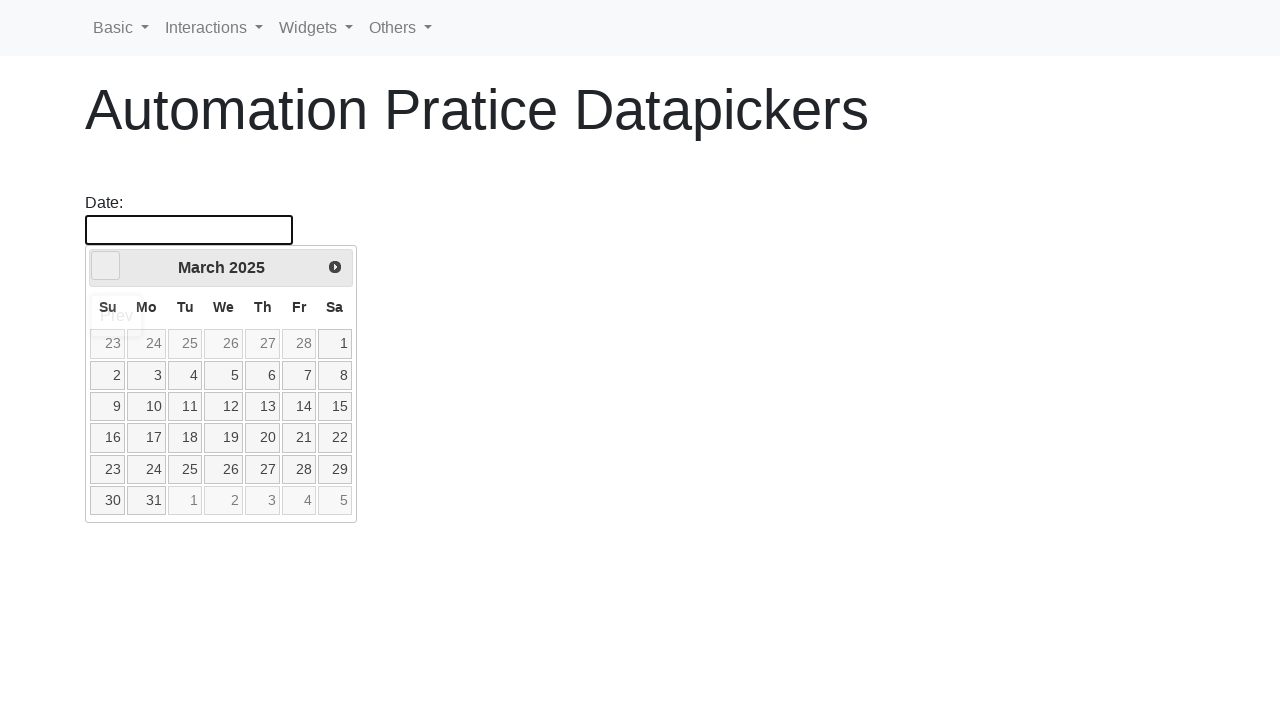

Clicked previous button to navigate backward in years (current: 2025, target: 2020) at (106, 266) on [data-handler='prev']
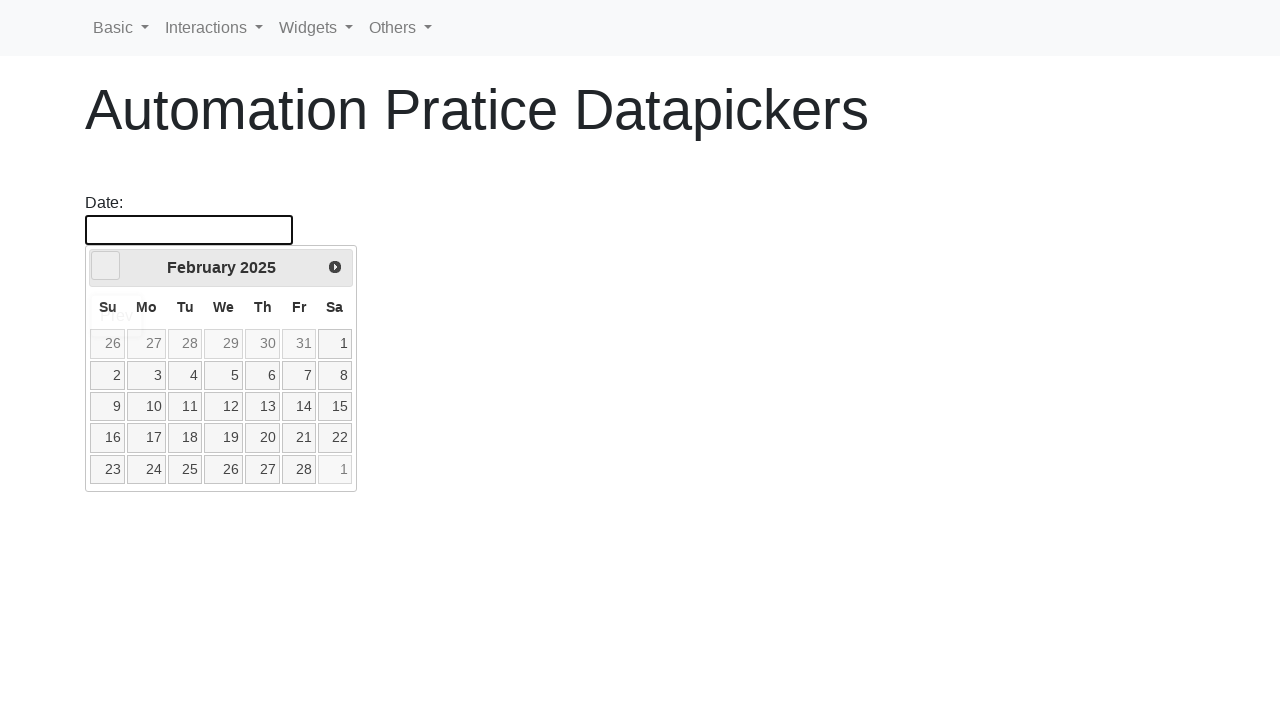

Clicked previous button to navigate backward in years (current: 2025, target: 2020) at (106, 266) on [data-handler='prev']
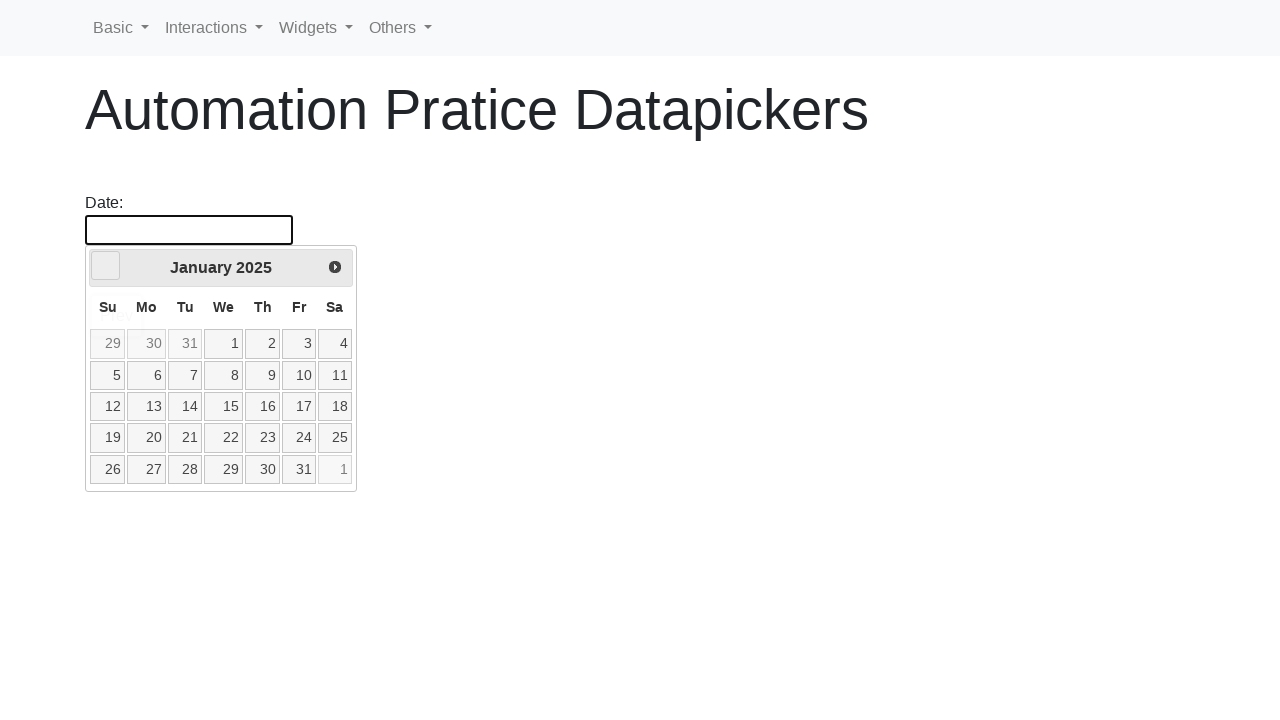

Clicked previous button to navigate backward in years (current: 2025, target: 2020) at (106, 266) on [data-handler='prev']
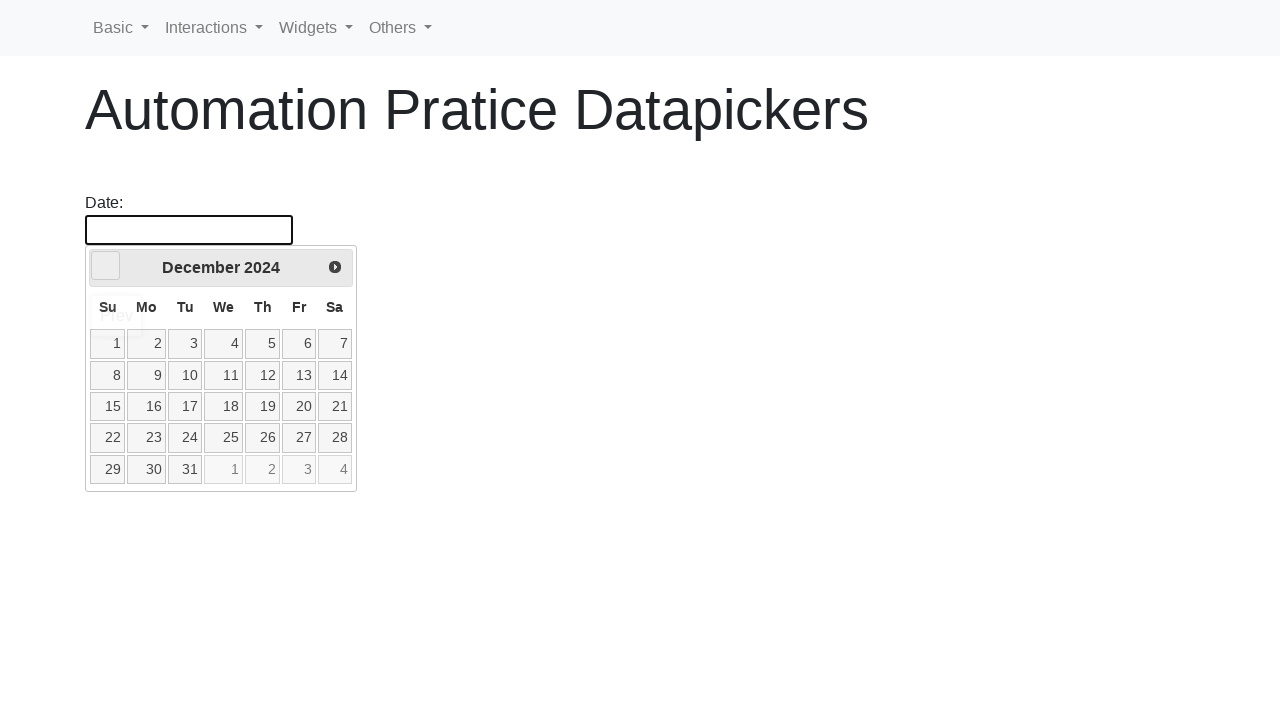

Clicked previous button to navigate backward in years (current: 2024, target: 2020) at (106, 266) on [data-handler='prev']
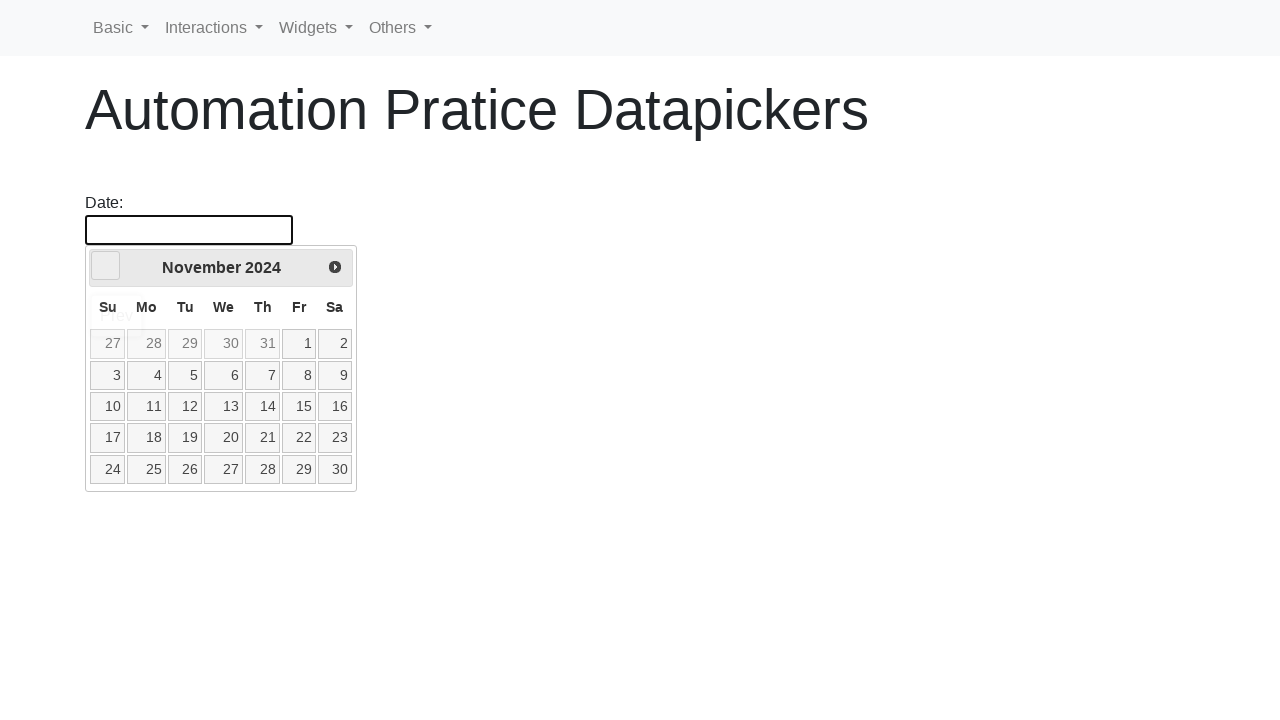

Clicked previous button to navigate backward in years (current: 2024, target: 2020) at (106, 266) on [data-handler='prev']
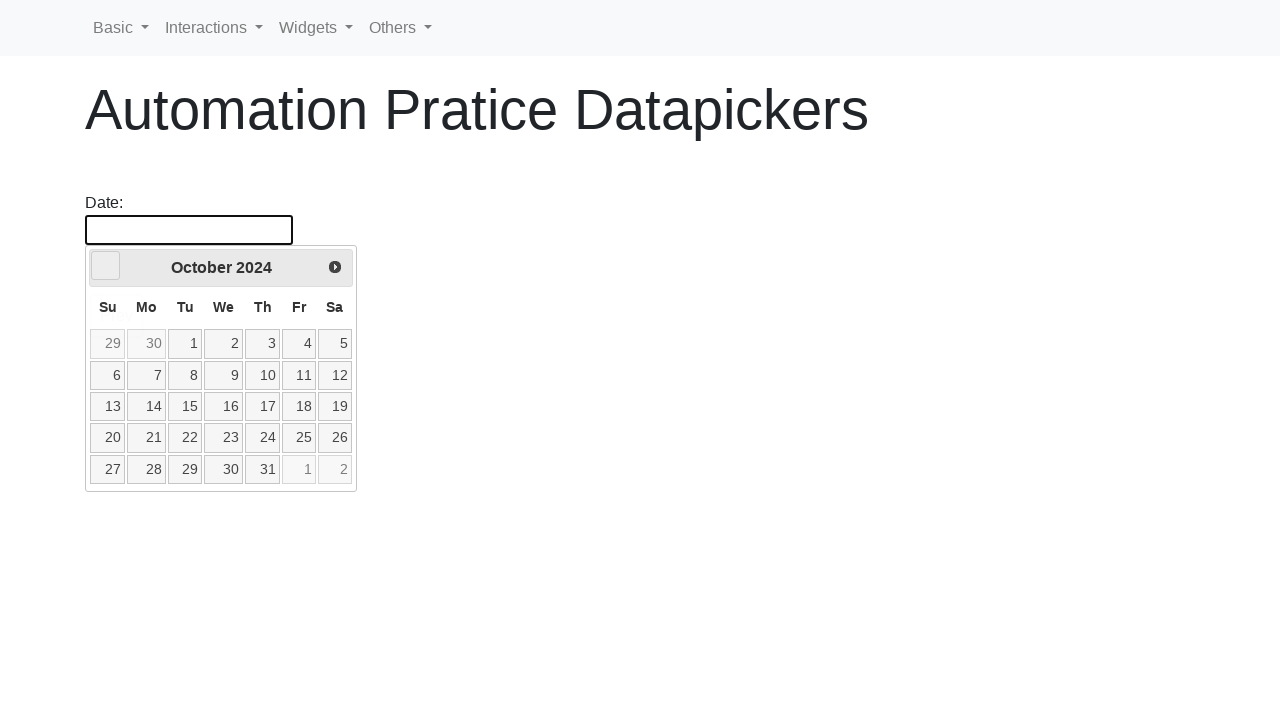

Clicked previous button to navigate backward in years (current: 2024, target: 2020) at (106, 266) on [data-handler='prev']
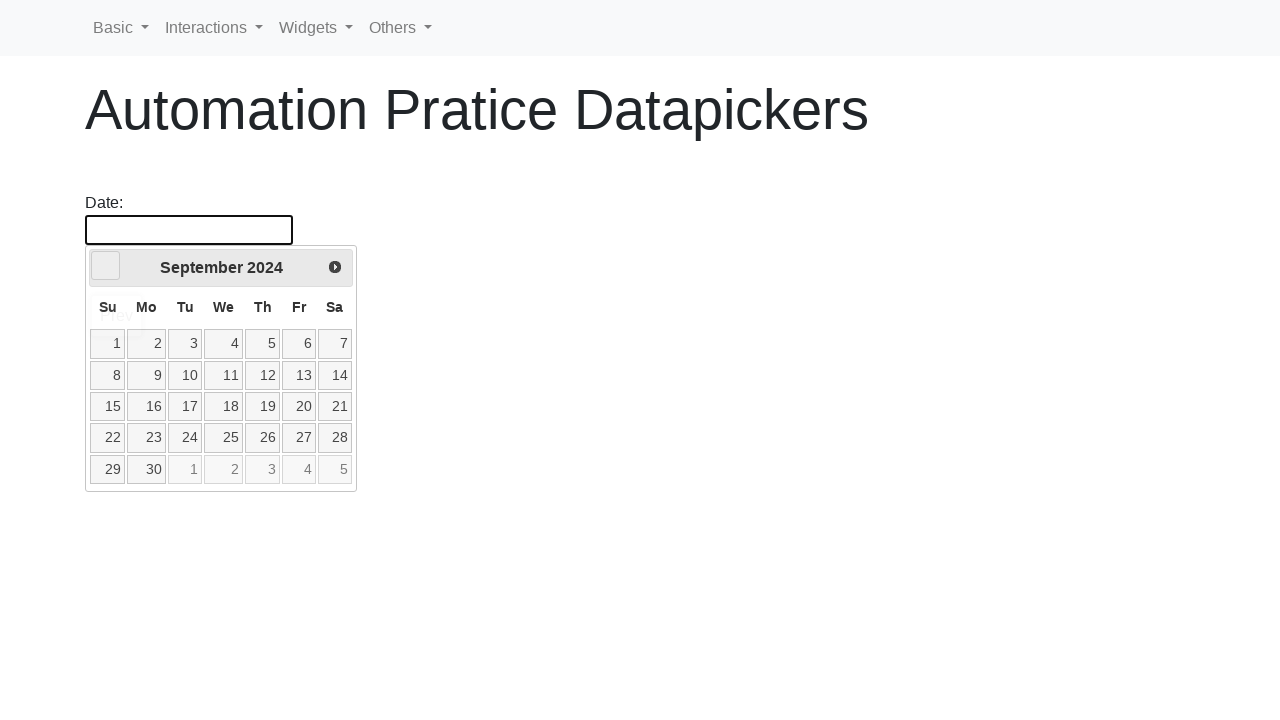

Clicked previous button to navigate backward in years (current: 2024, target: 2020) at (106, 266) on [data-handler='prev']
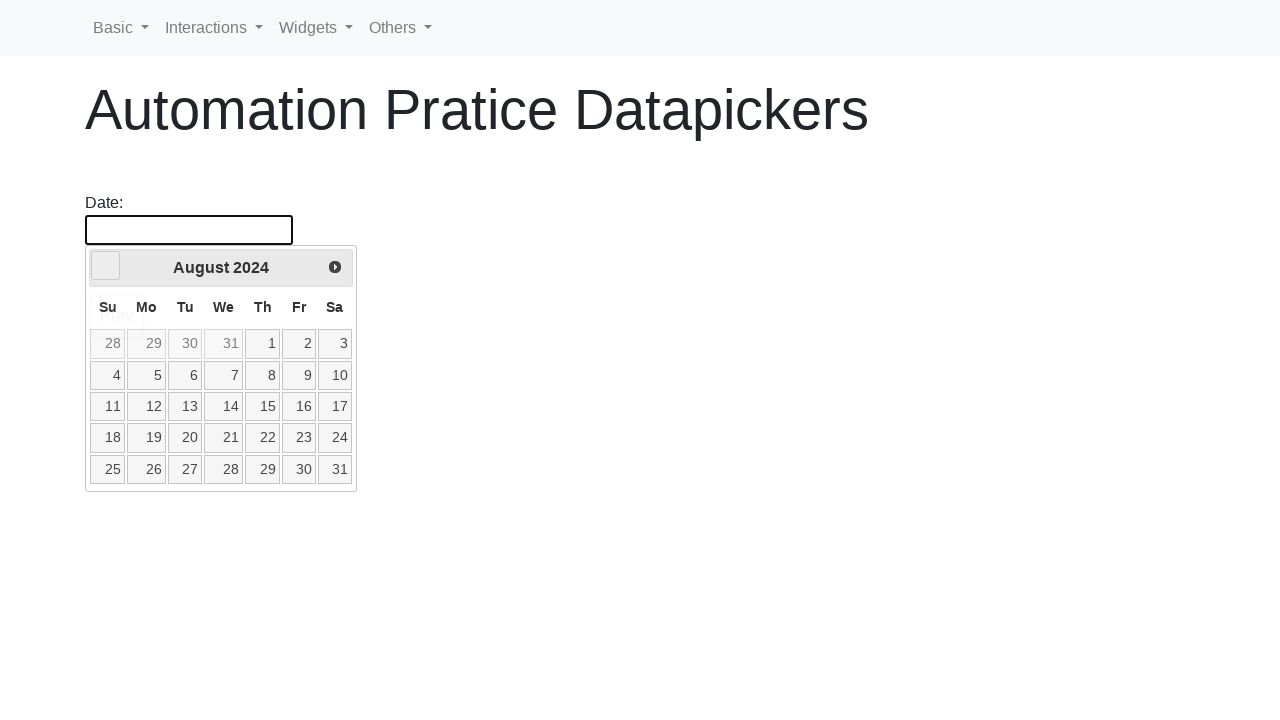

Clicked previous button to navigate backward in years (current: 2024, target: 2020) at (106, 266) on [data-handler='prev']
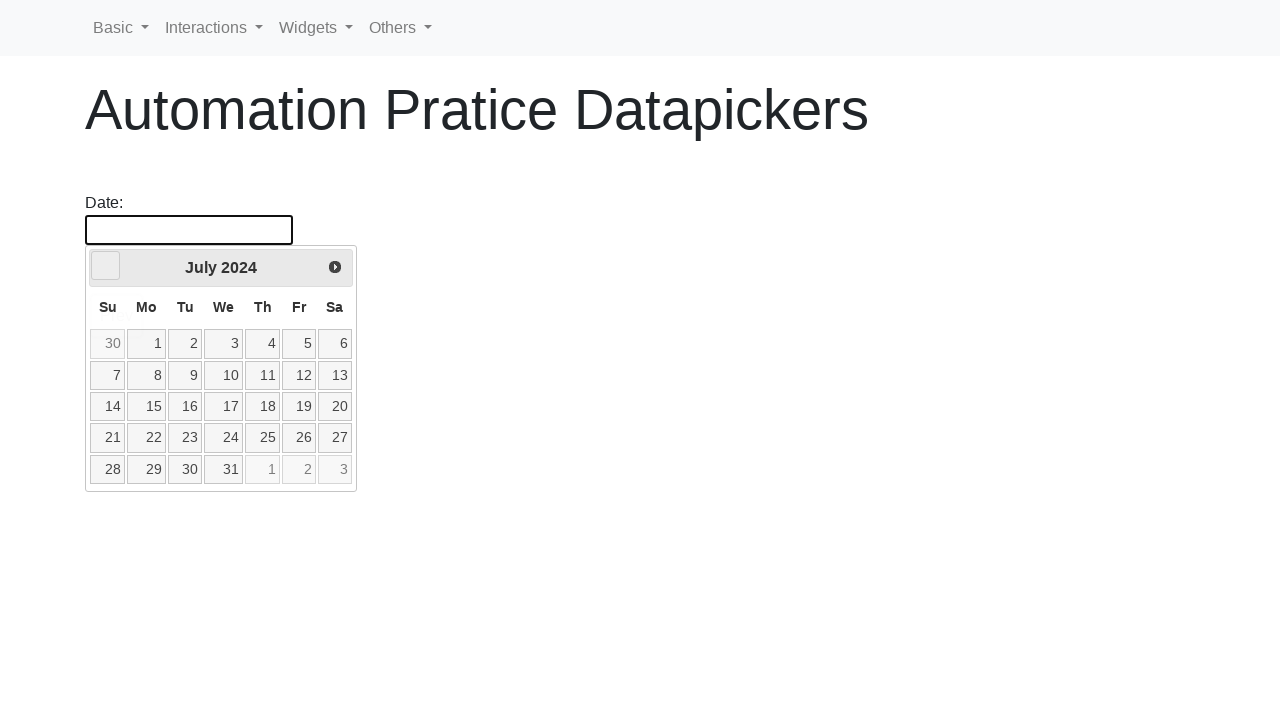

Clicked previous button to navigate backward in years (current: 2024, target: 2020) at (106, 266) on [data-handler='prev']
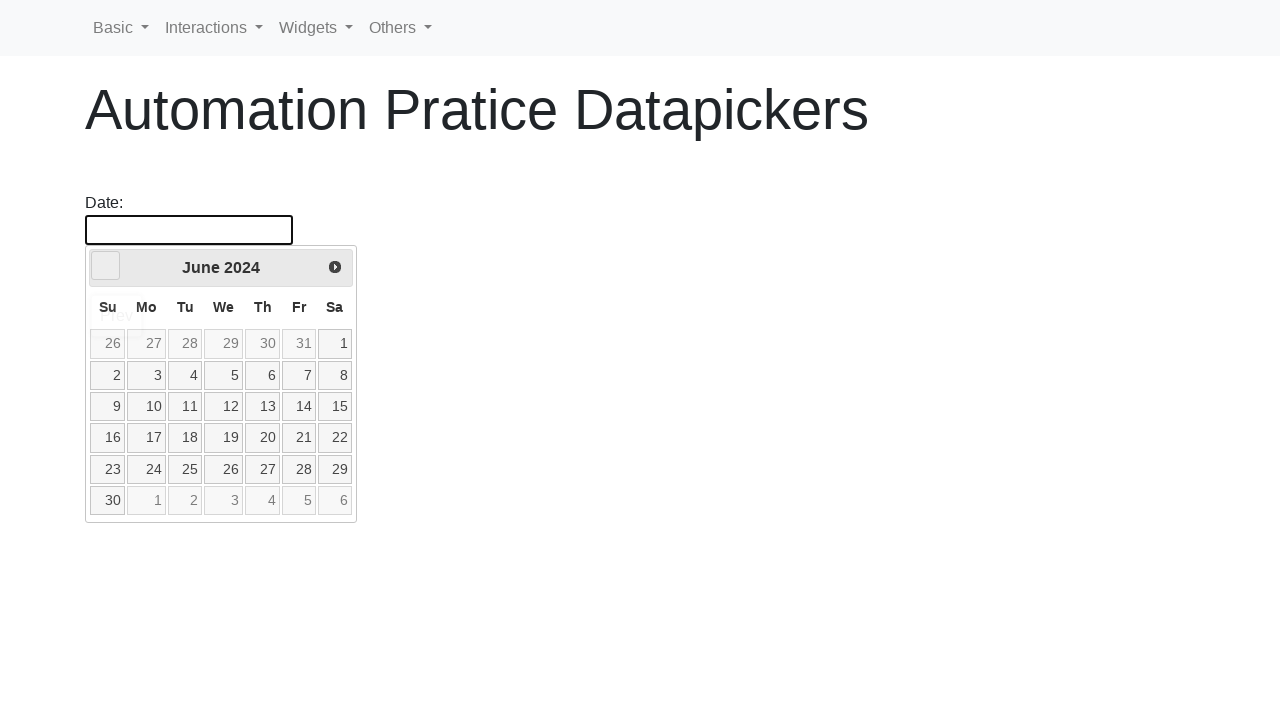

Clicked previous button to navigate backward in years (current: 2024, target: 2020) at (106, 266) on [data-handler='prev']
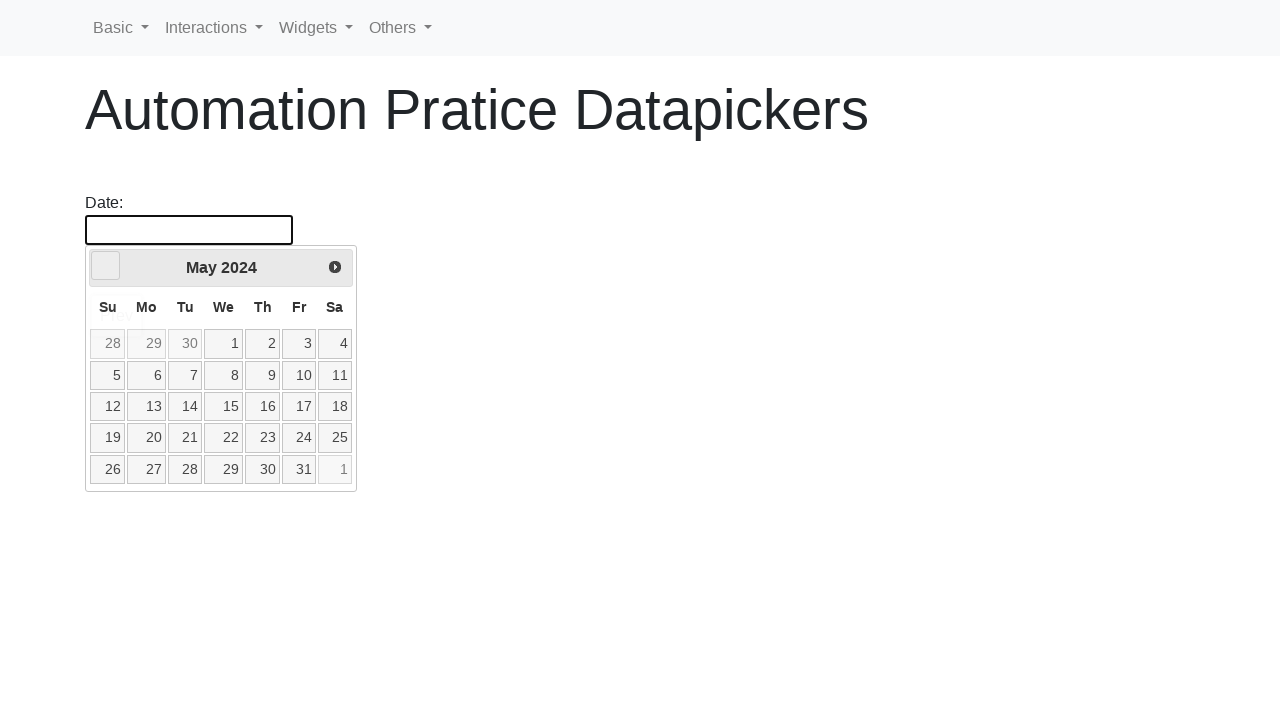

Clicked previous button to navigate backward in years (current: 2024, target: 2020) at (106, 266) on [data-handler='prev']
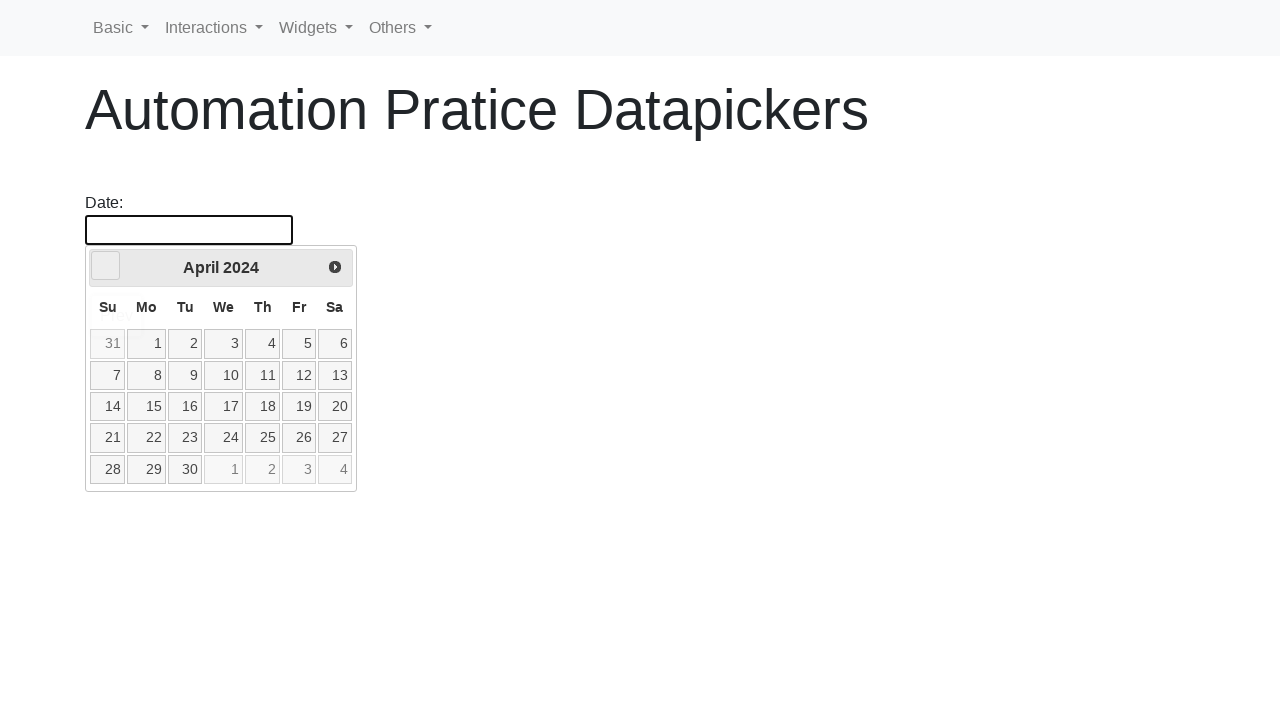

Clicked previous button to navigate backward in years (current: 2024, target: 2020) at (106, 266) on [data-handler='prev']
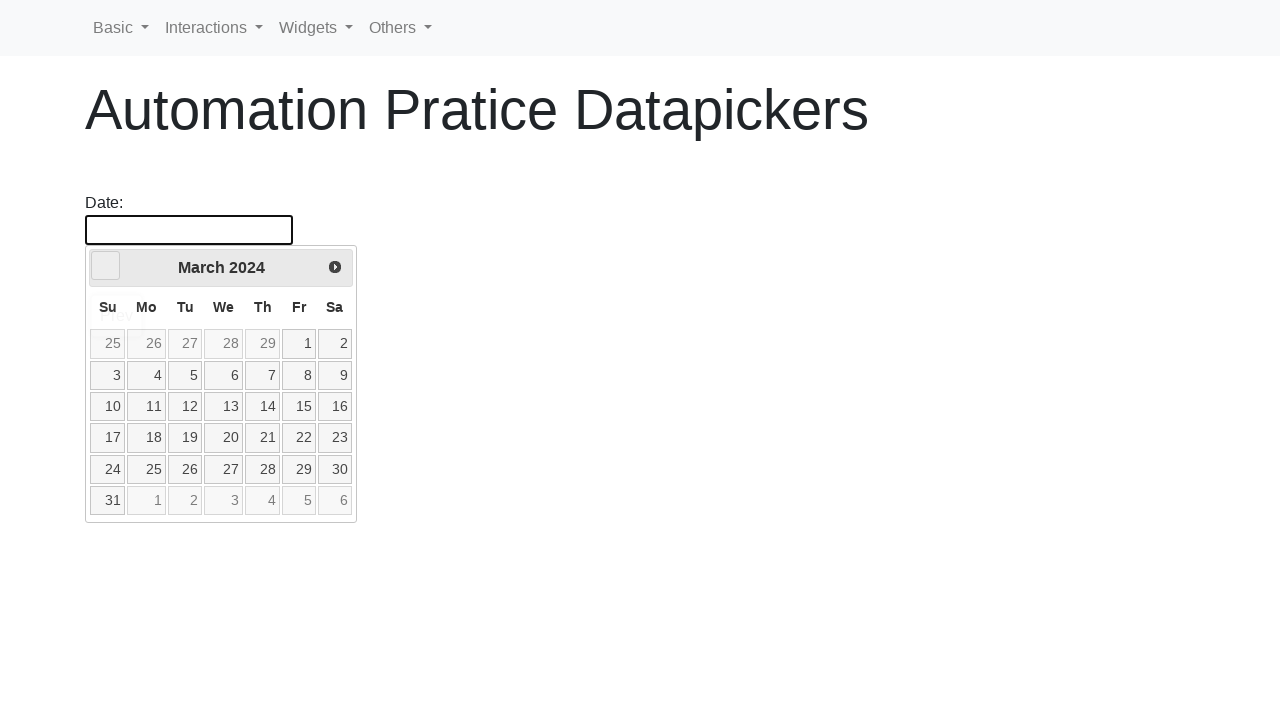

Clicked previous button to navigate backward in years (current: 2024, target: 2020) at (106, 266) on [data-handler='prev']
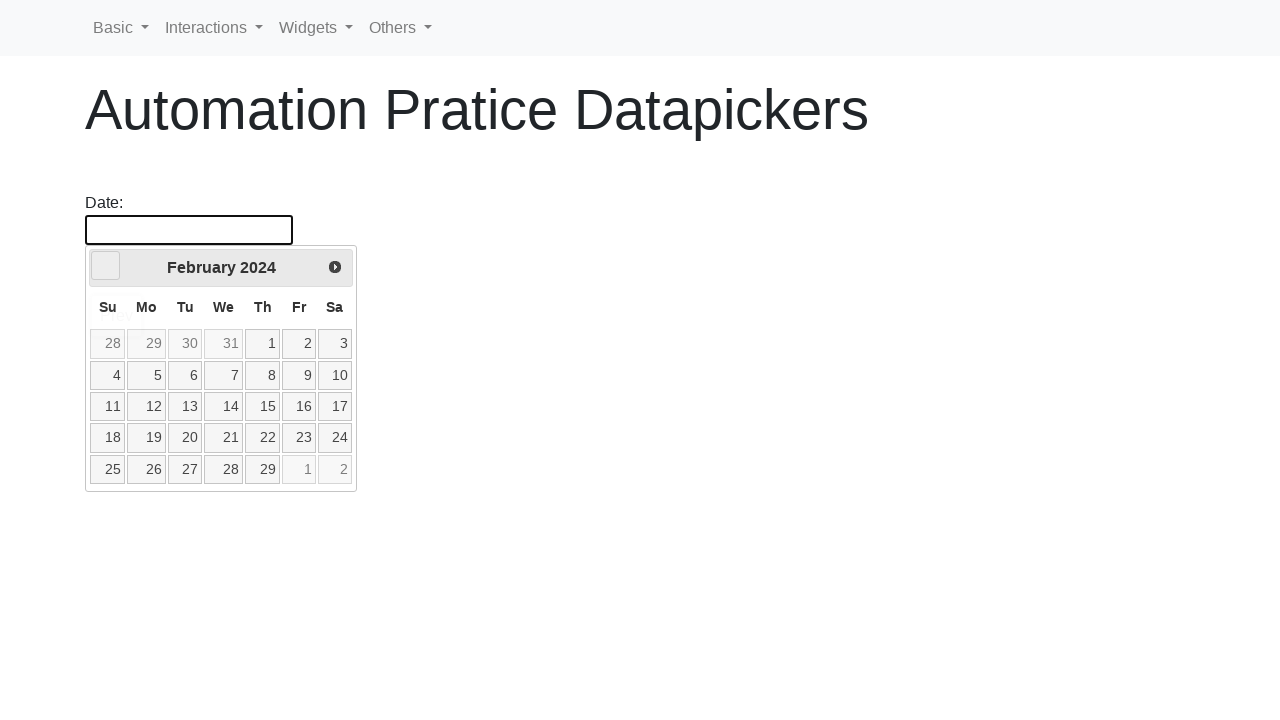

Clicked previous button to navigate backward in years (current: 2024, target: 2020) at (106, 266) on [data-handler='prev']
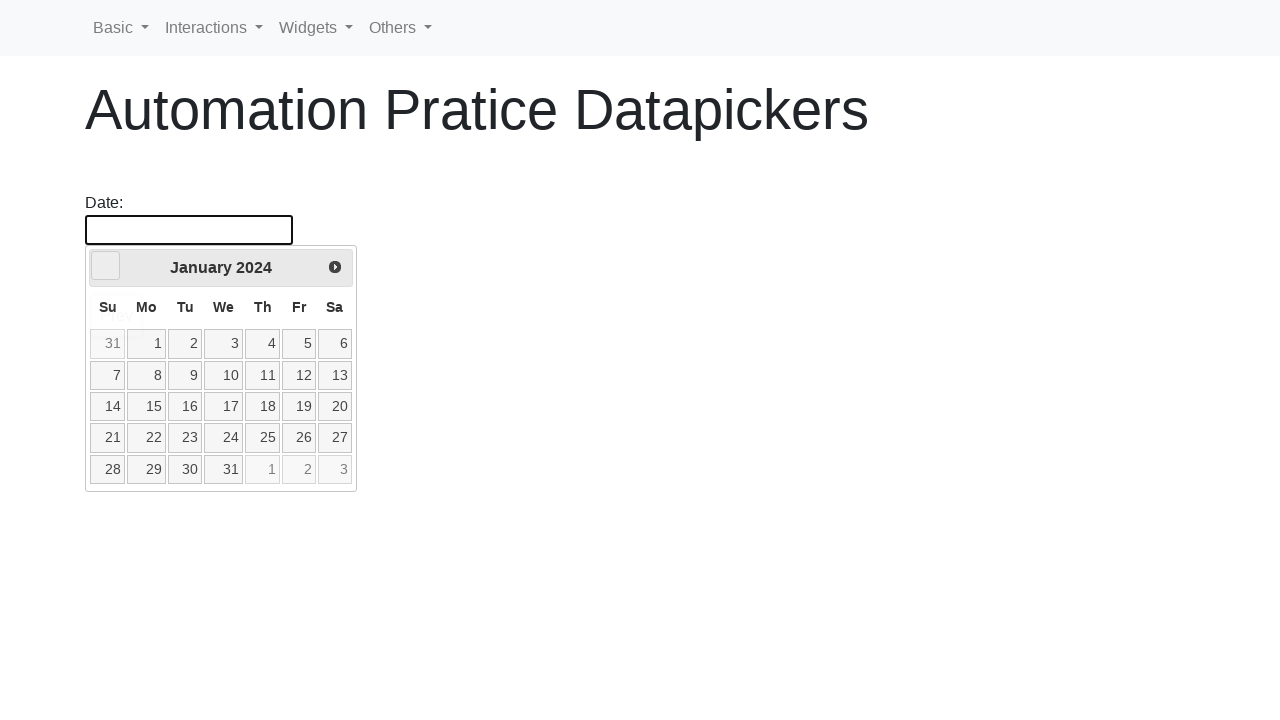

Clicked previous button to navigate backward in years (current: 2024, target: 2020) at (106, 266) on [data-handler='prev']
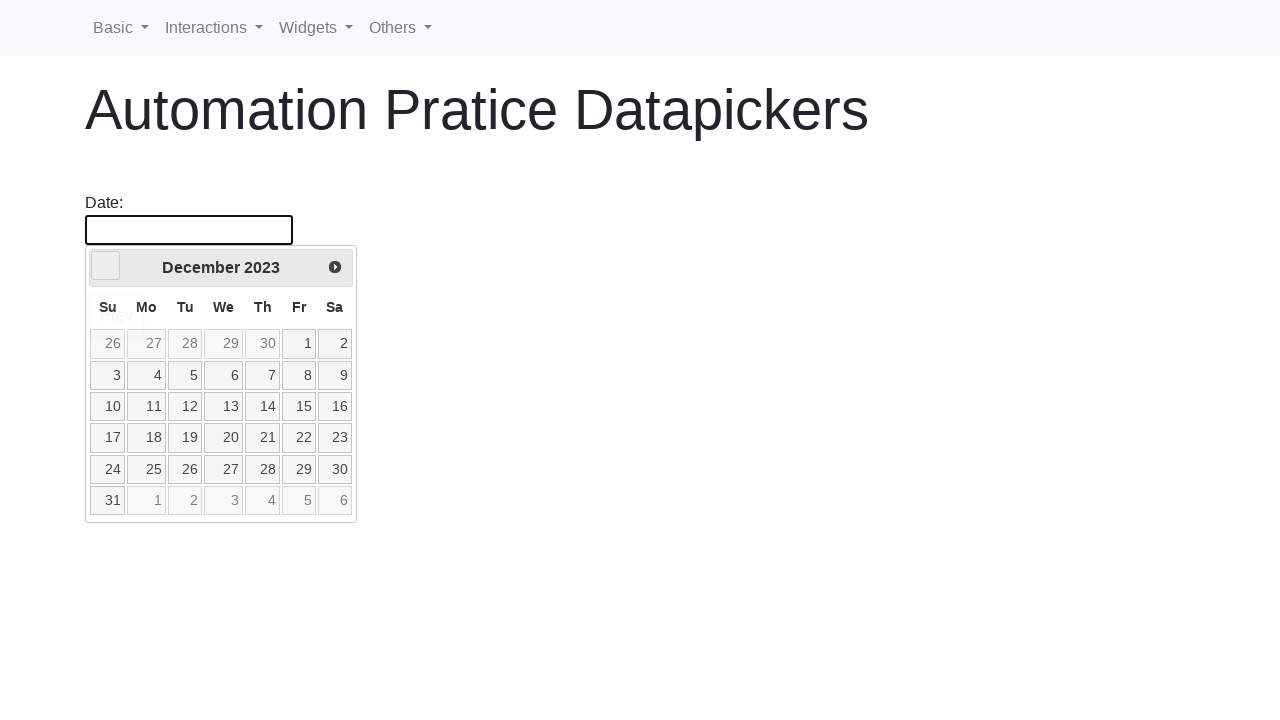

Clicked previous button to navigate backward in years (current: 2023, target: 2020) at (106, 266) on [data-handler='prev']
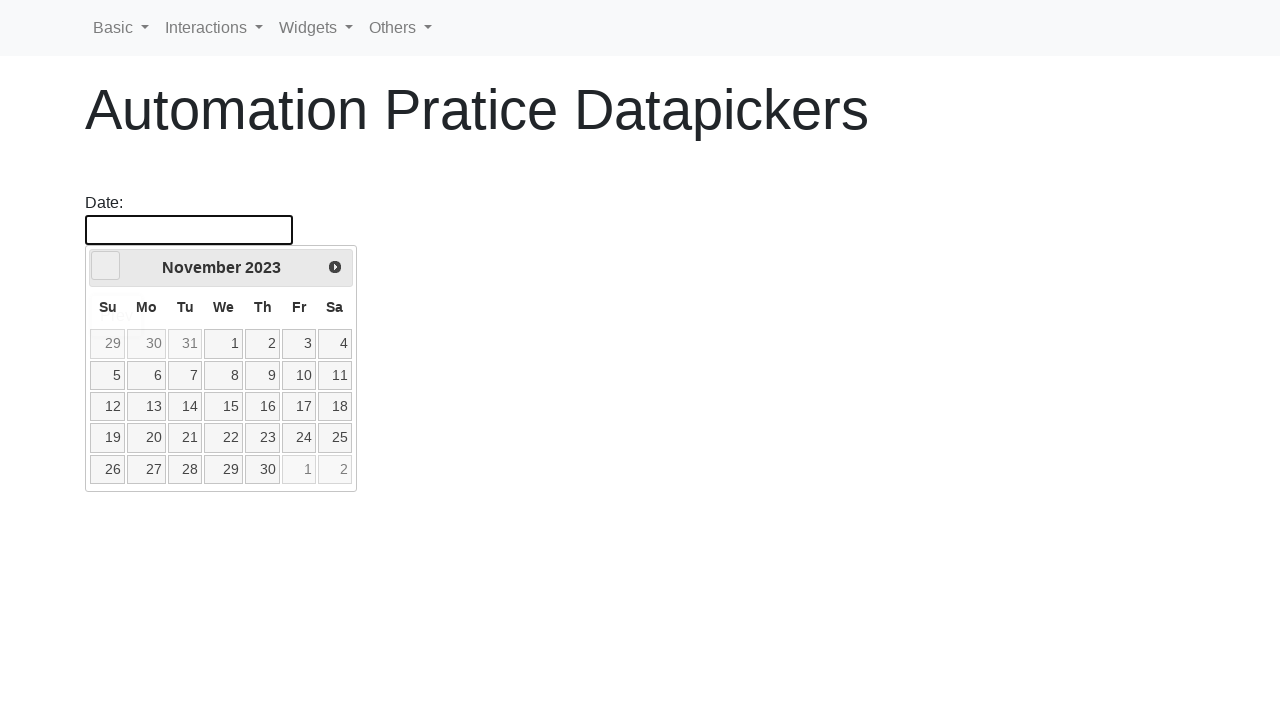

Clicked previous button to navigate backward in years (current: 2023, target: 2020) at (106, 266) on [data-handler='prev']
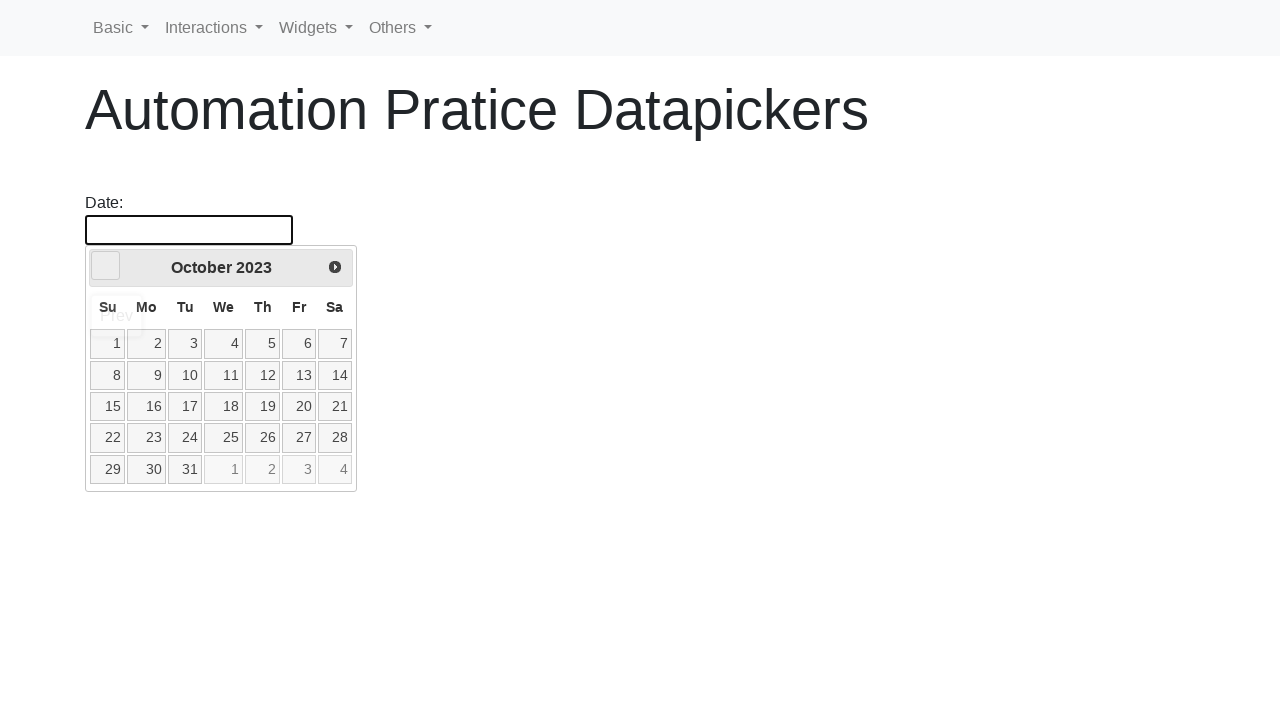

Clicked previous button to navigate backward in years (current: 2023, target: 2020) at (106, 266) on [data-handler='prev']
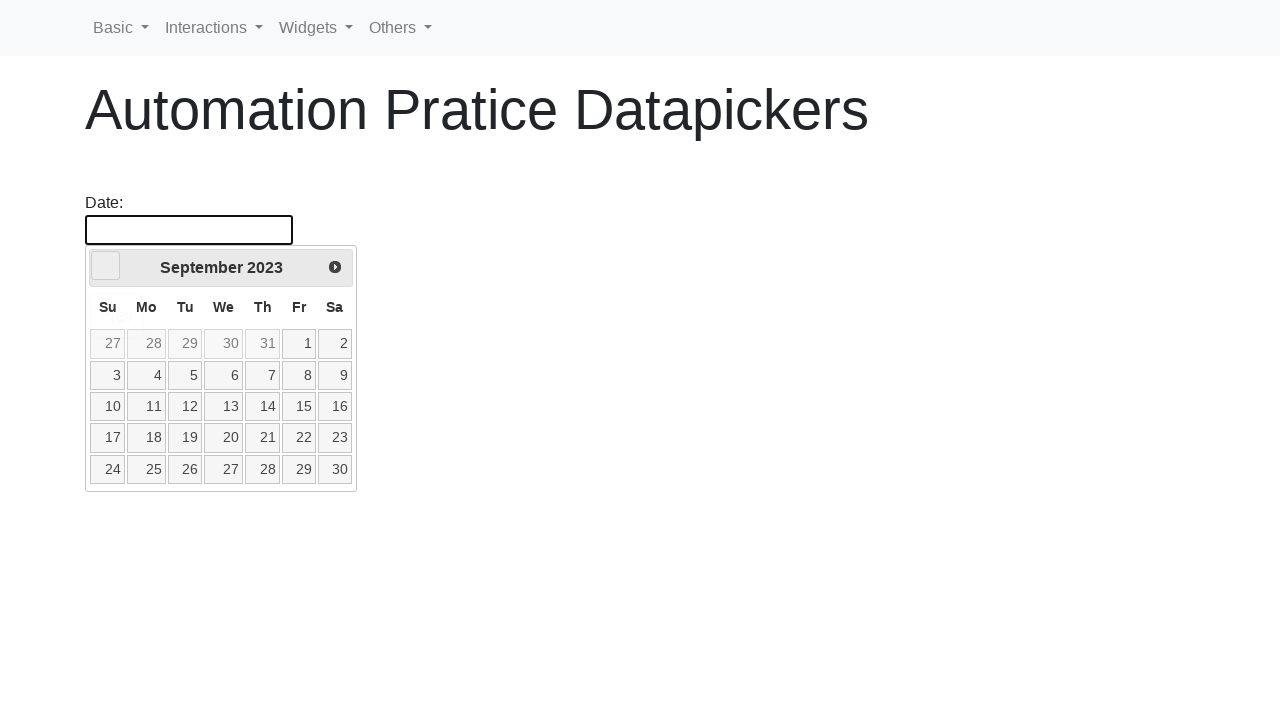

Clicked previous button to navigate backward in years (current: 2023, target: 2020) at (106, 266) on [data-handler='prev']
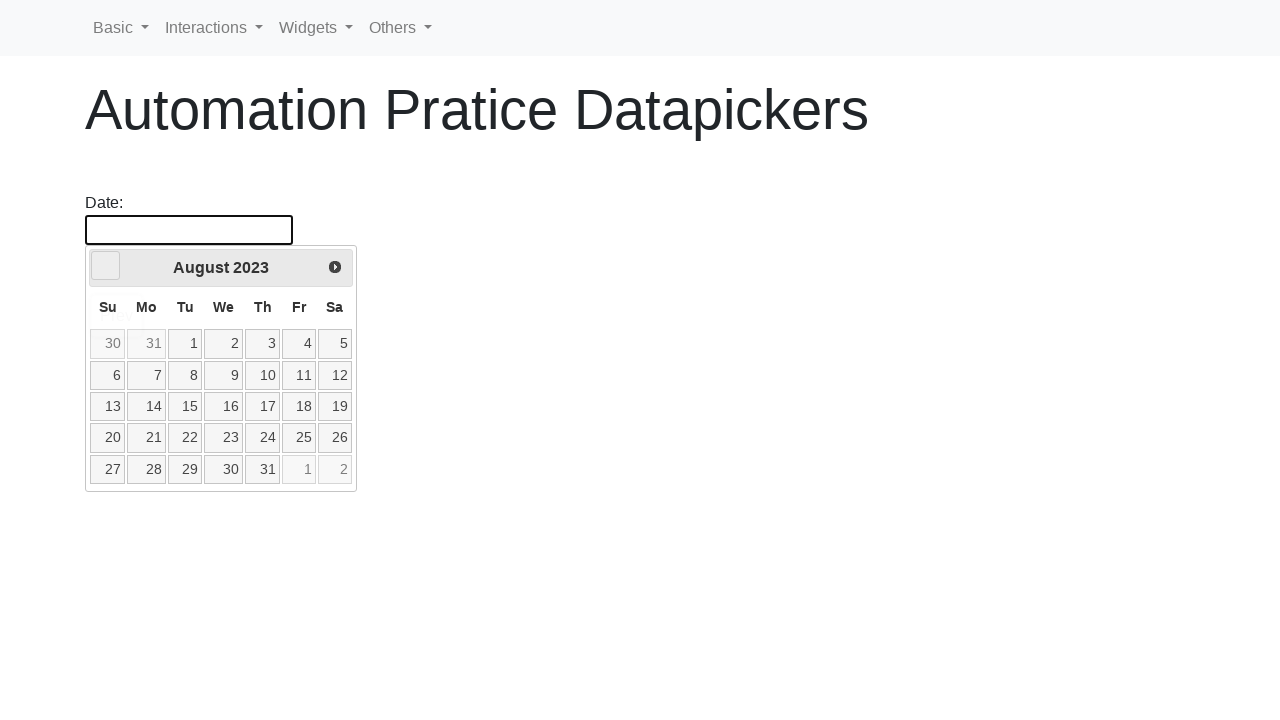

Clicked previous button to navigate backward in years (current: 2023, target: 2020) at (106, 266) on [data-handler='prev']
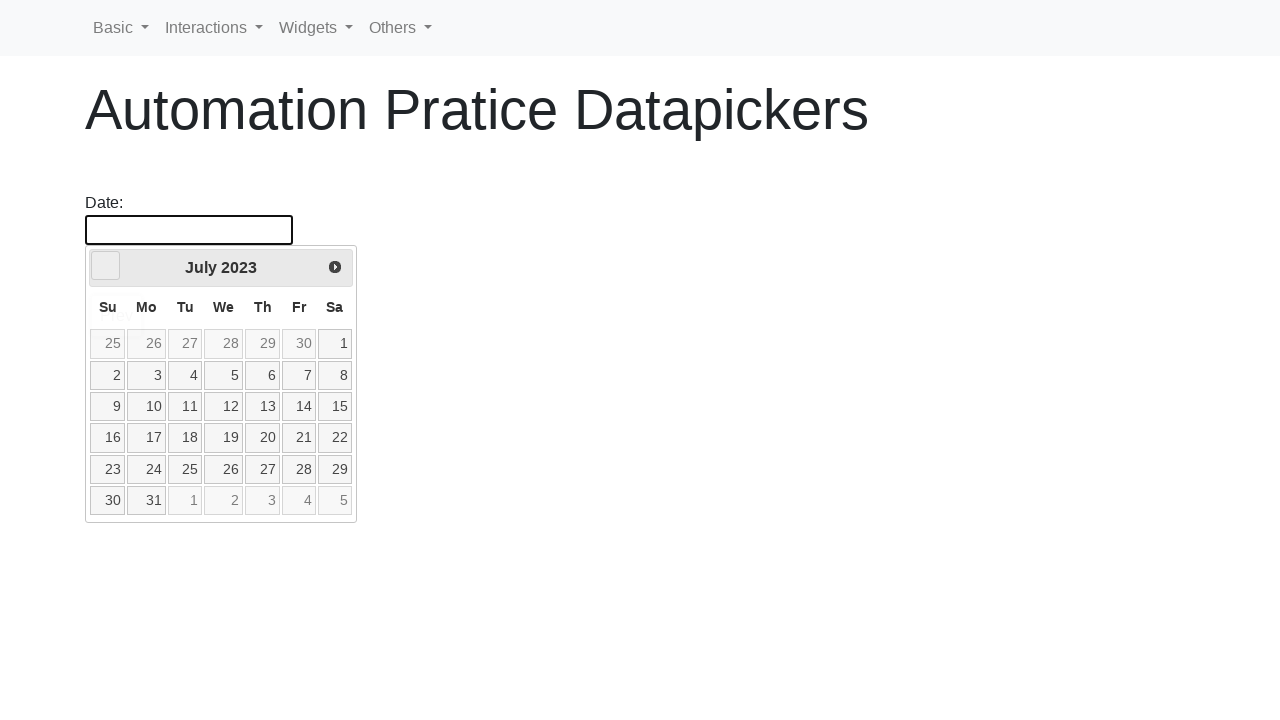

Clicked previous button to navigate backward in years (current: 2023, target: 2020) at (106, 266) on [data-handler='prev']
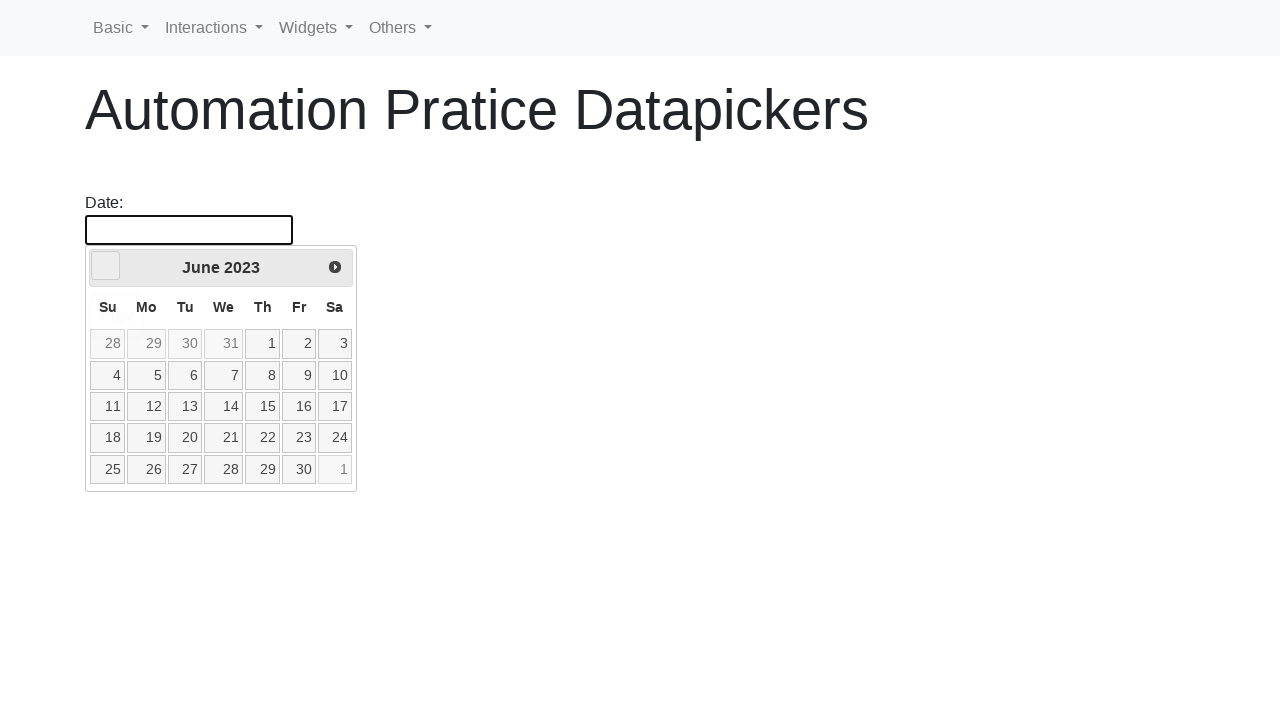

Clicked previous button to navigate backward in years (current: 2023, target: 2020) at (106, 266) on [data-handler='prev']
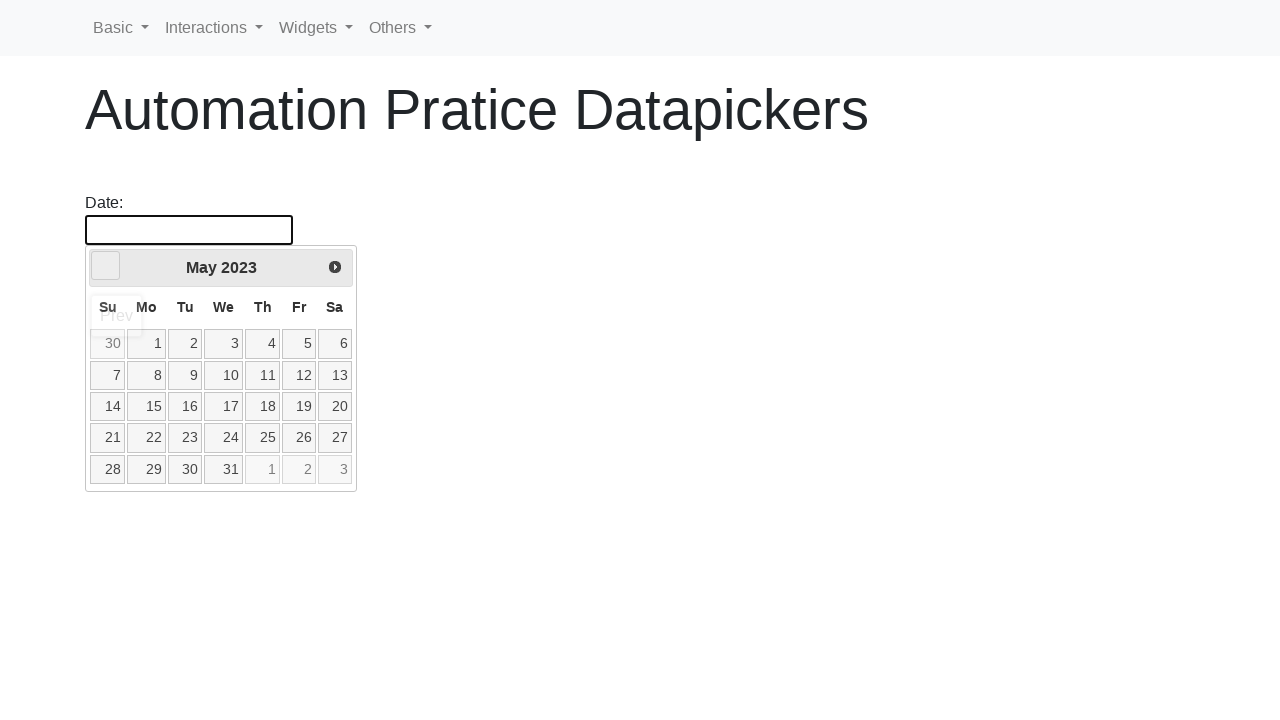

Clicked previous button to navigate backward in years (current: 2023, target: 2020) at (106, 266) on [data-handler='prev']
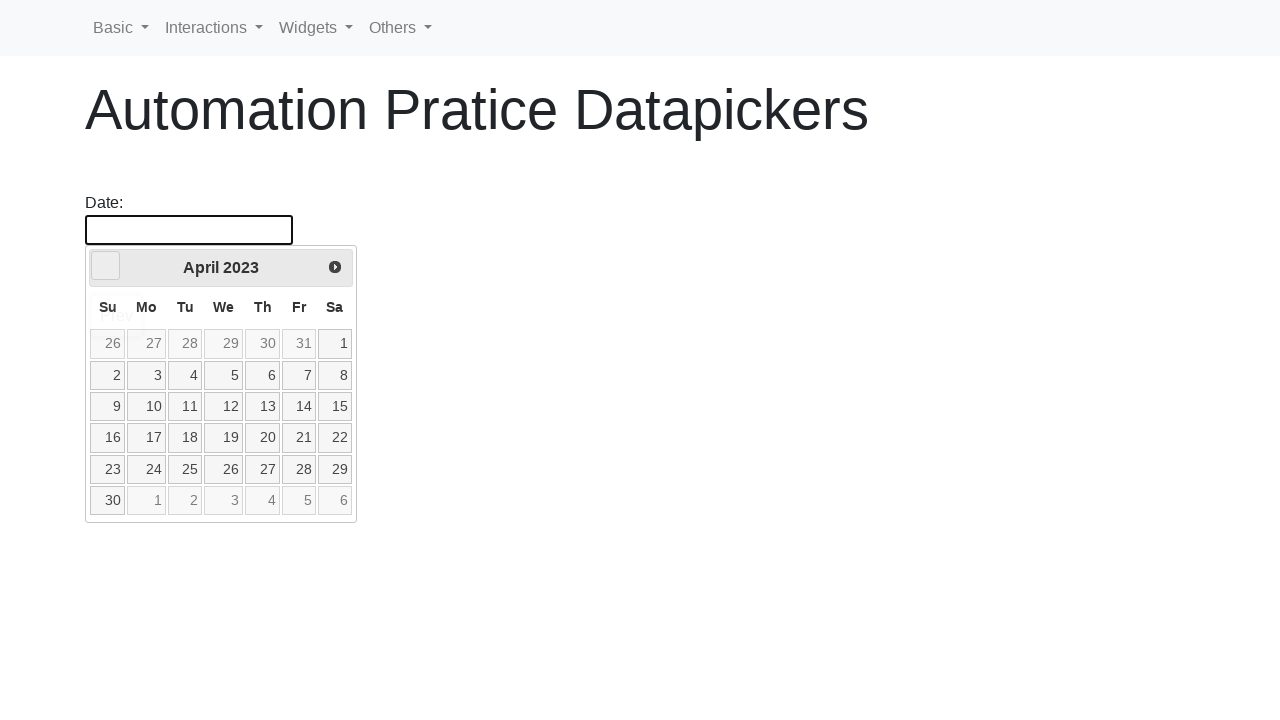

Clicked previous button to navigate backward in years (current: 2023, target: 2020) at (106, 266) on [data-handler='prev']
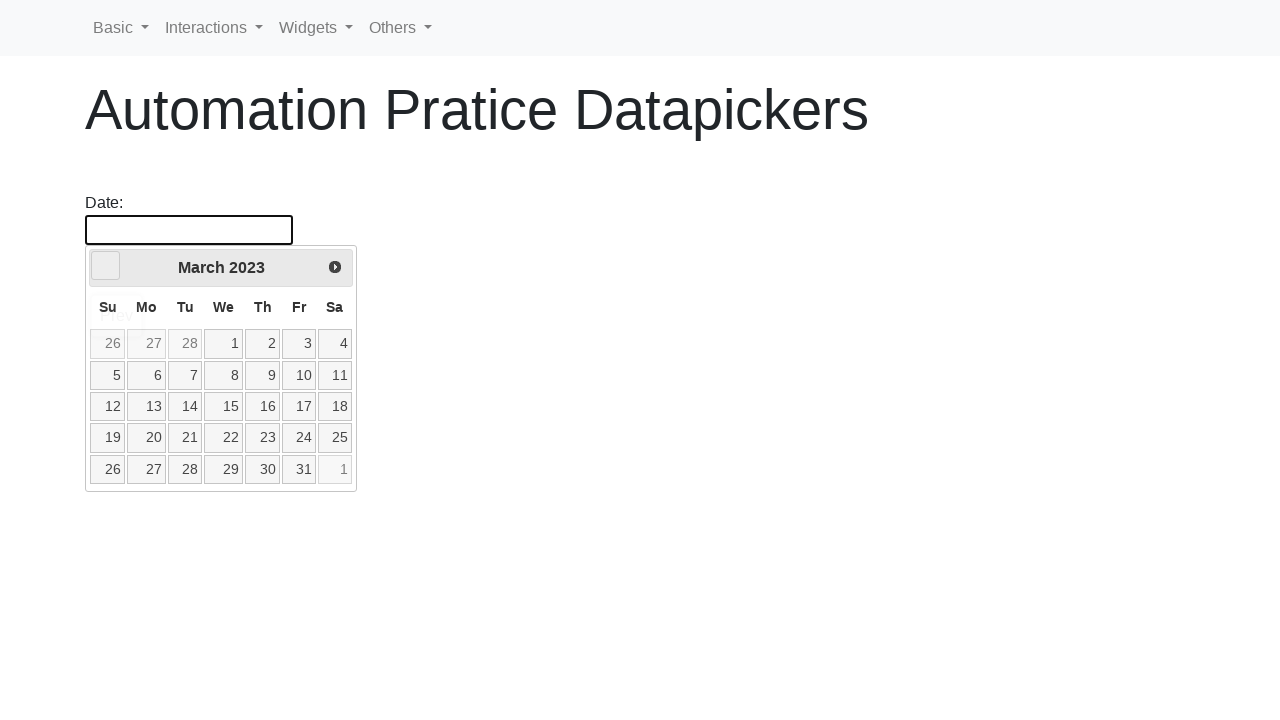

Clicked previous button to navigate backward in years (current: 2023, target: 2020) at (106, 266) on [data-handler='prev']
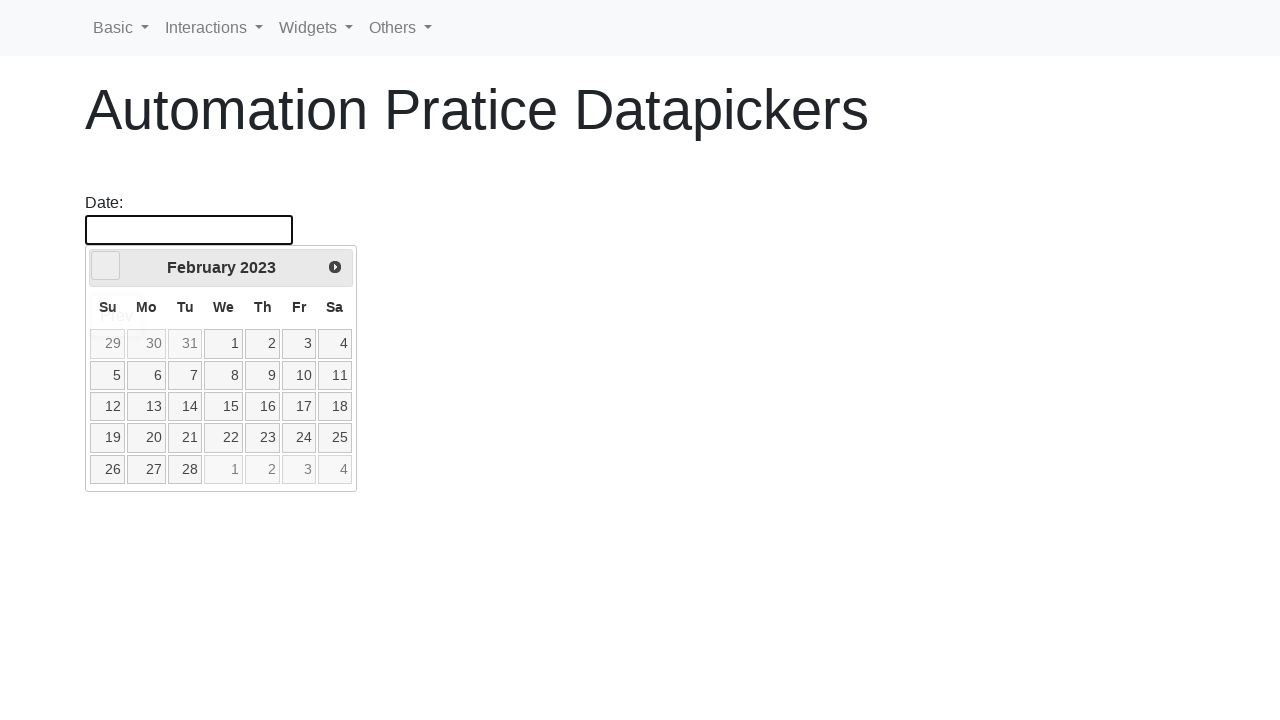

Clicked previous button to navigate backward in years (current: 2023, target: 2020) at (106, 266) on [data-handler='prev']
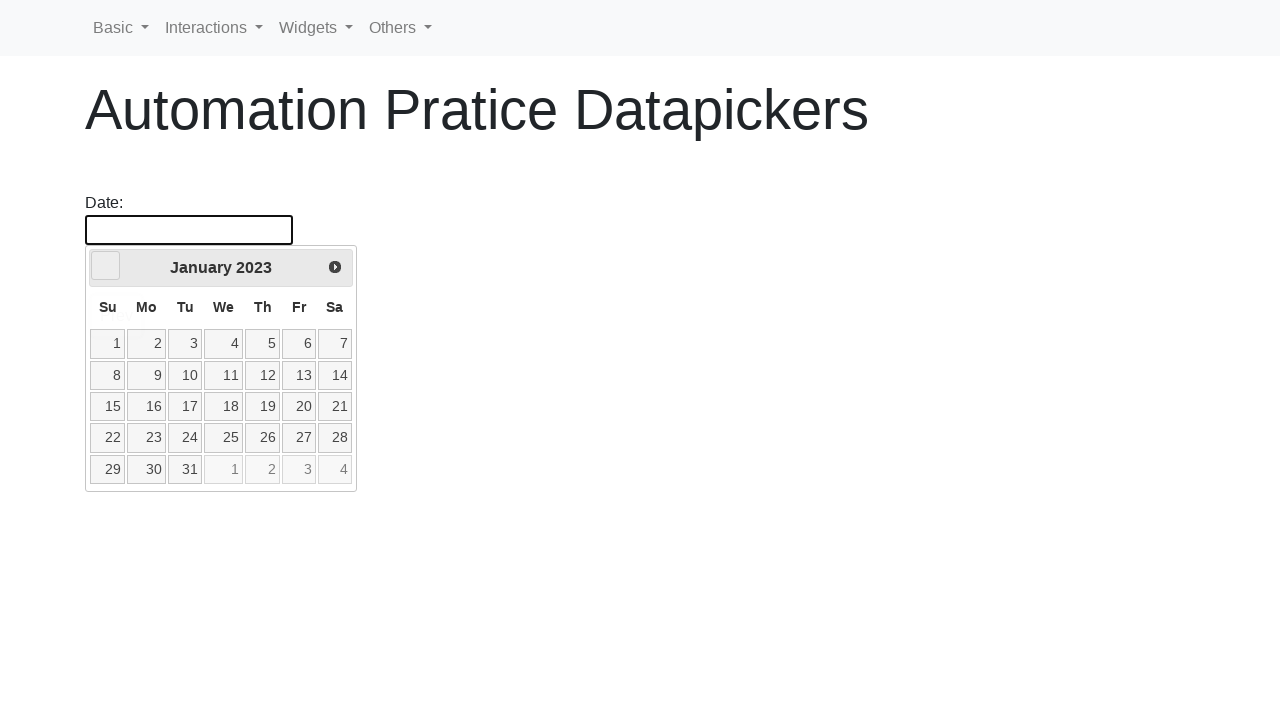

Clicked previous button to navigate backward in years (current: 2023, target: 2020) at (106, 266) on [data-handler='prev']
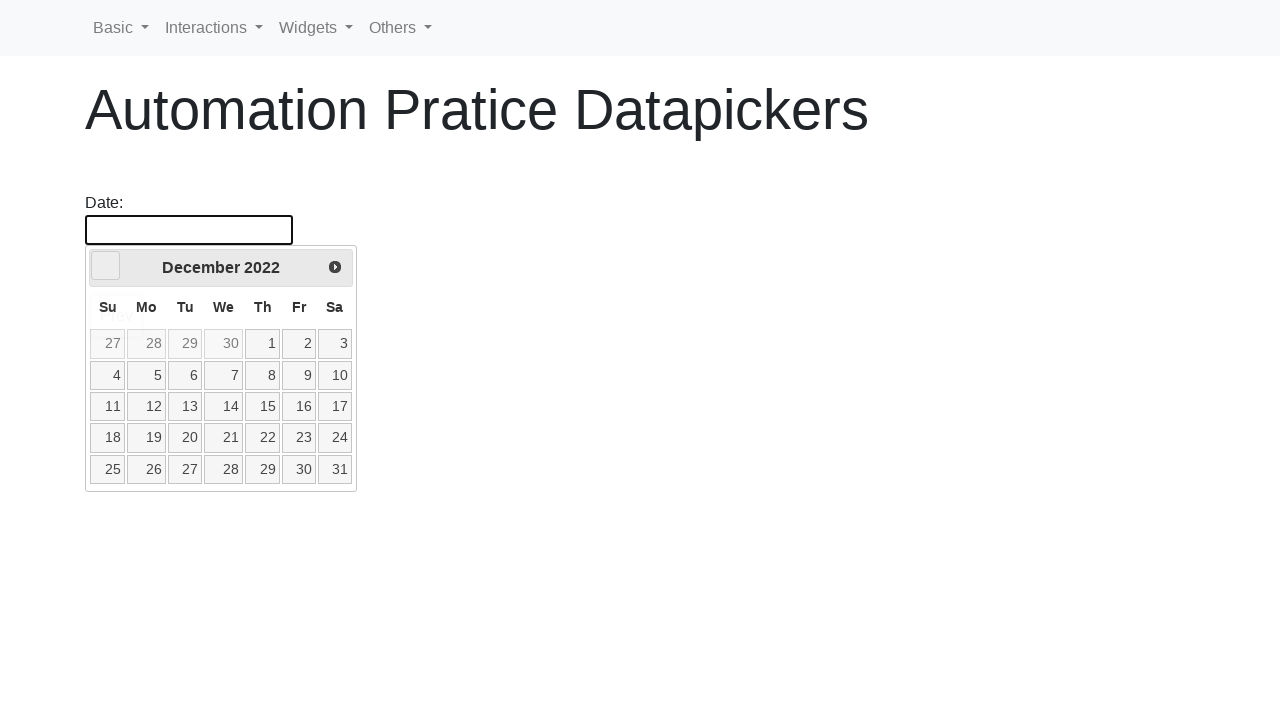

Clicked previous button to navigate backward in years (current: 2022, target: 2020) at (106, 266) on [data-handler='prev']
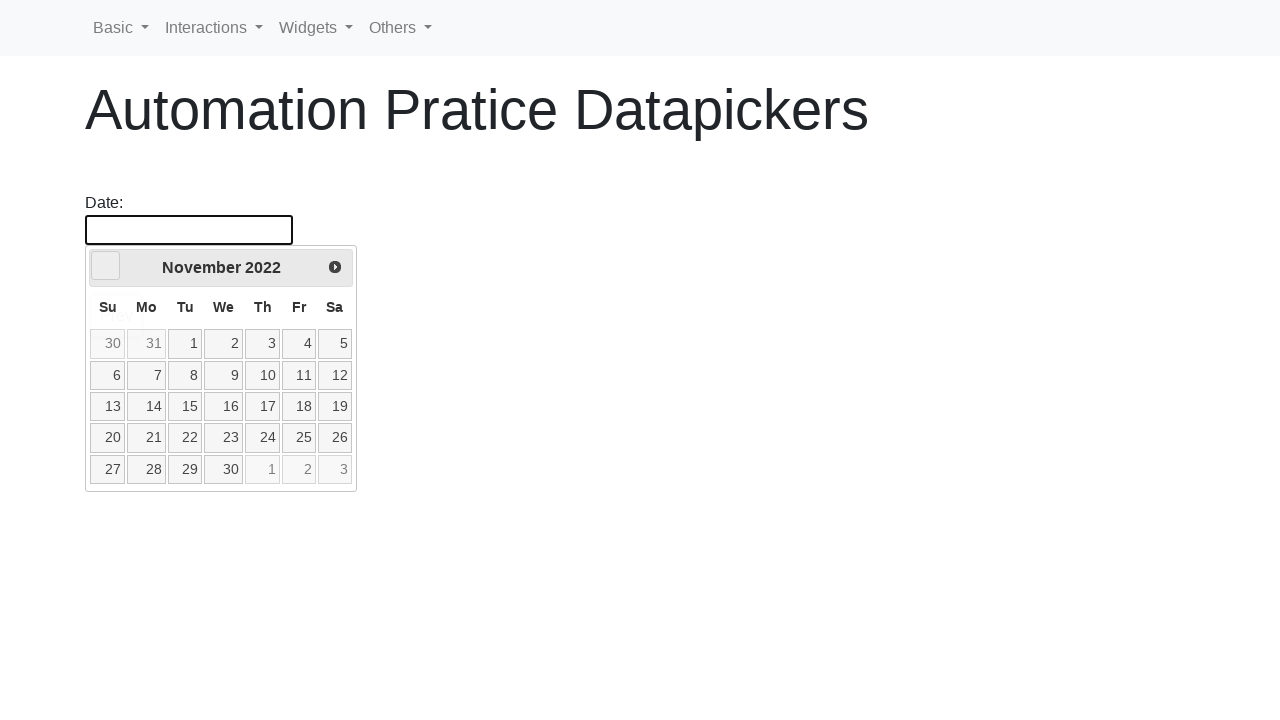

Clicked previous button to navigate backward in years (current: 2022, target: 2020) at (106, 266) on [data-handler='prev']
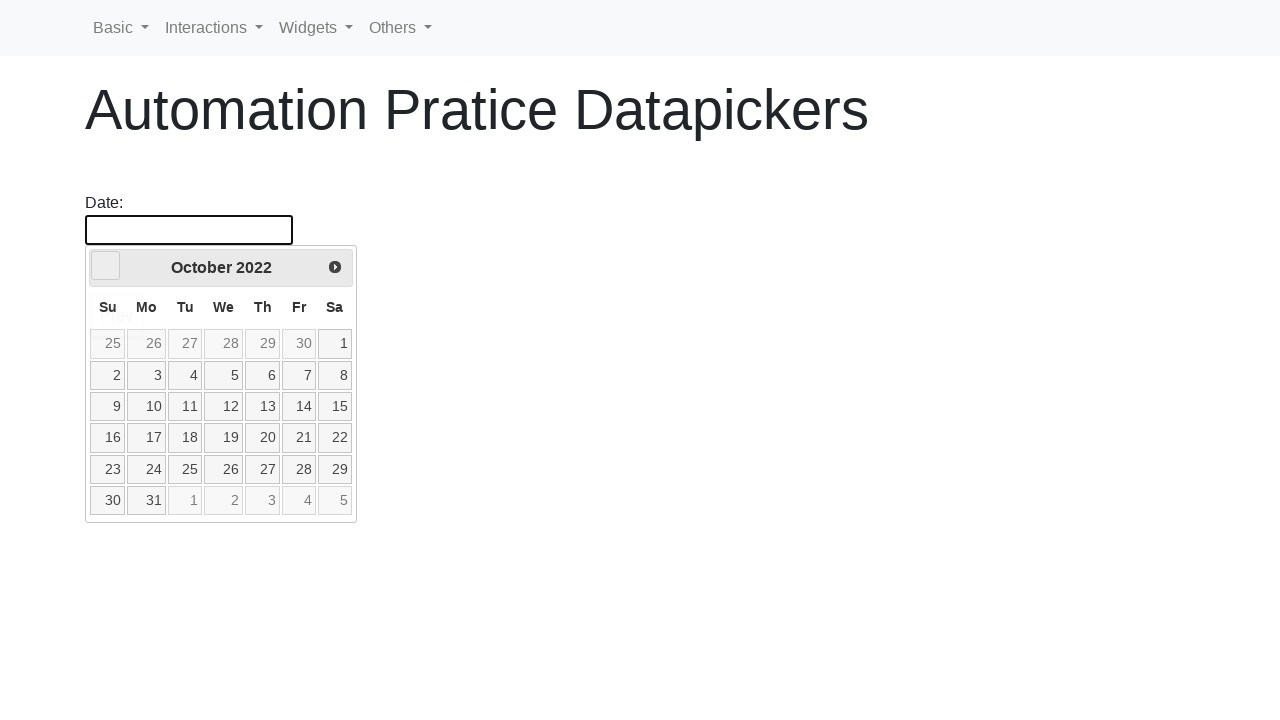

Clicked previous button to navigate backward in years (current: 2022, target: 2020) at (106, 266) on [data-handler='prev']
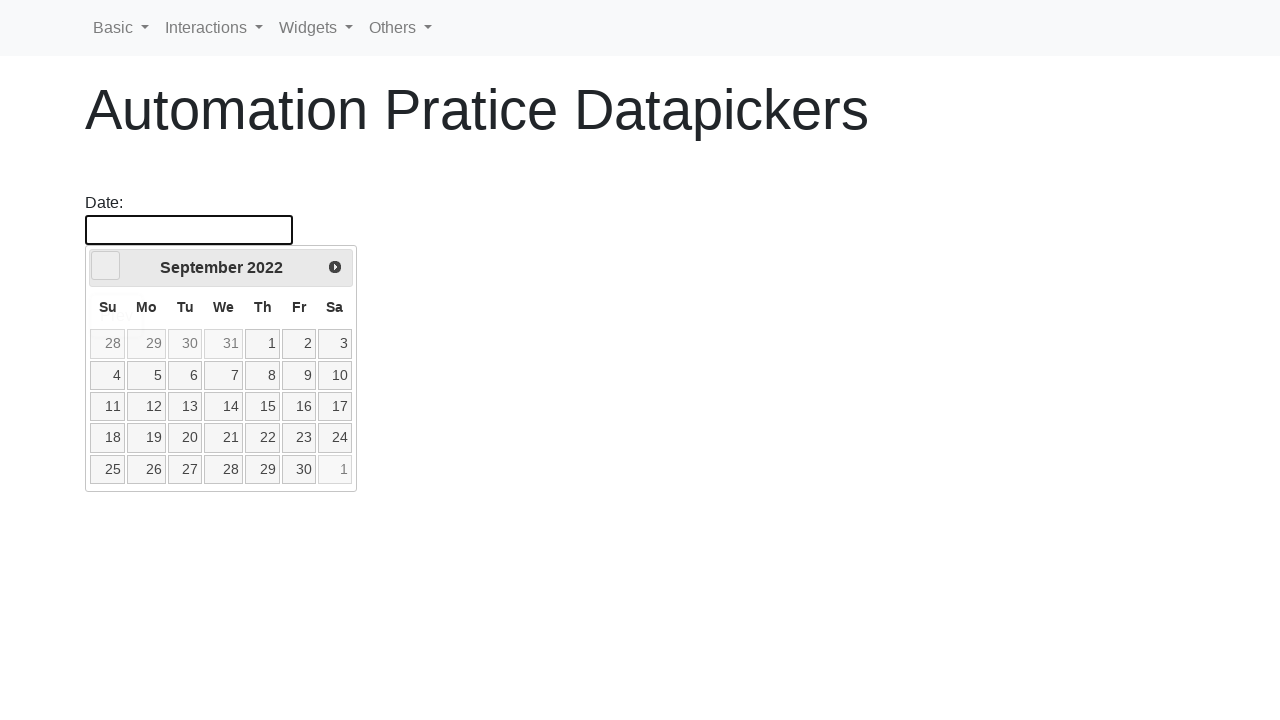

Clicked previous button to navigate backward in years (current: 2022, target: 2020) at (106, 266) on [data-handler='prev']
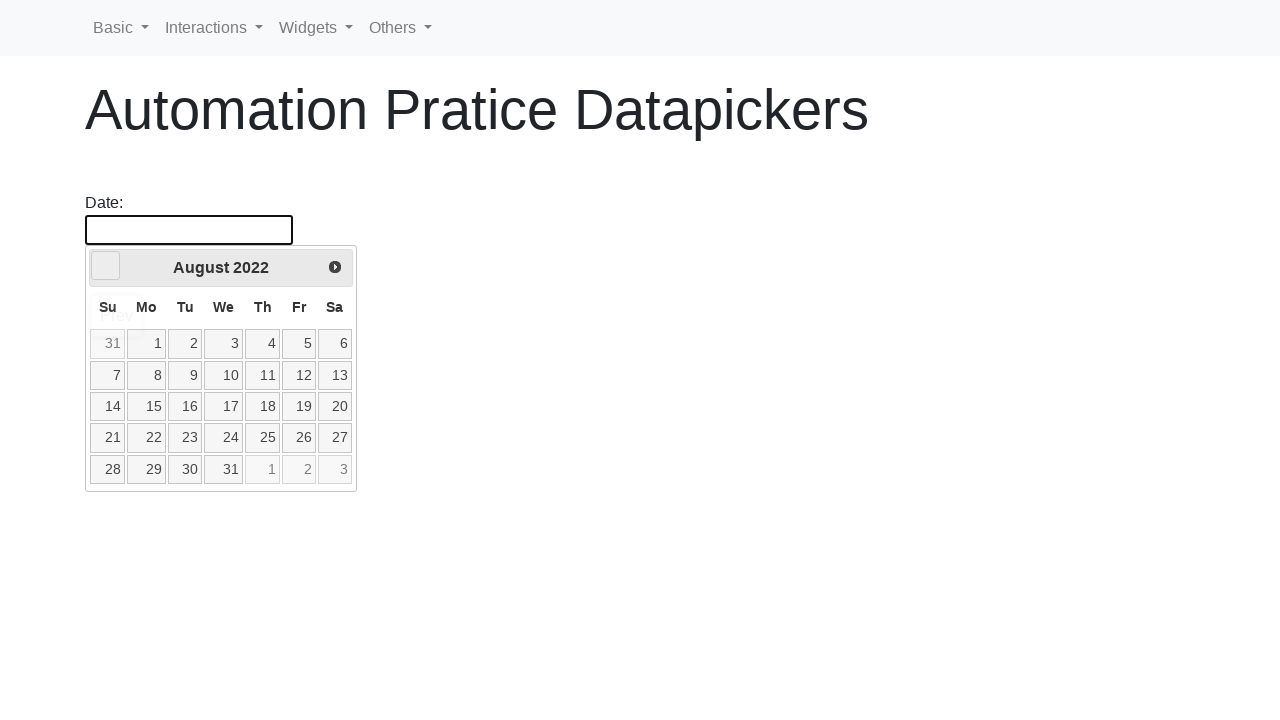

Clicked previous button to navigate backward in years (current: 2022, target: 2020) at (106, 266) on [data-handler='prev']
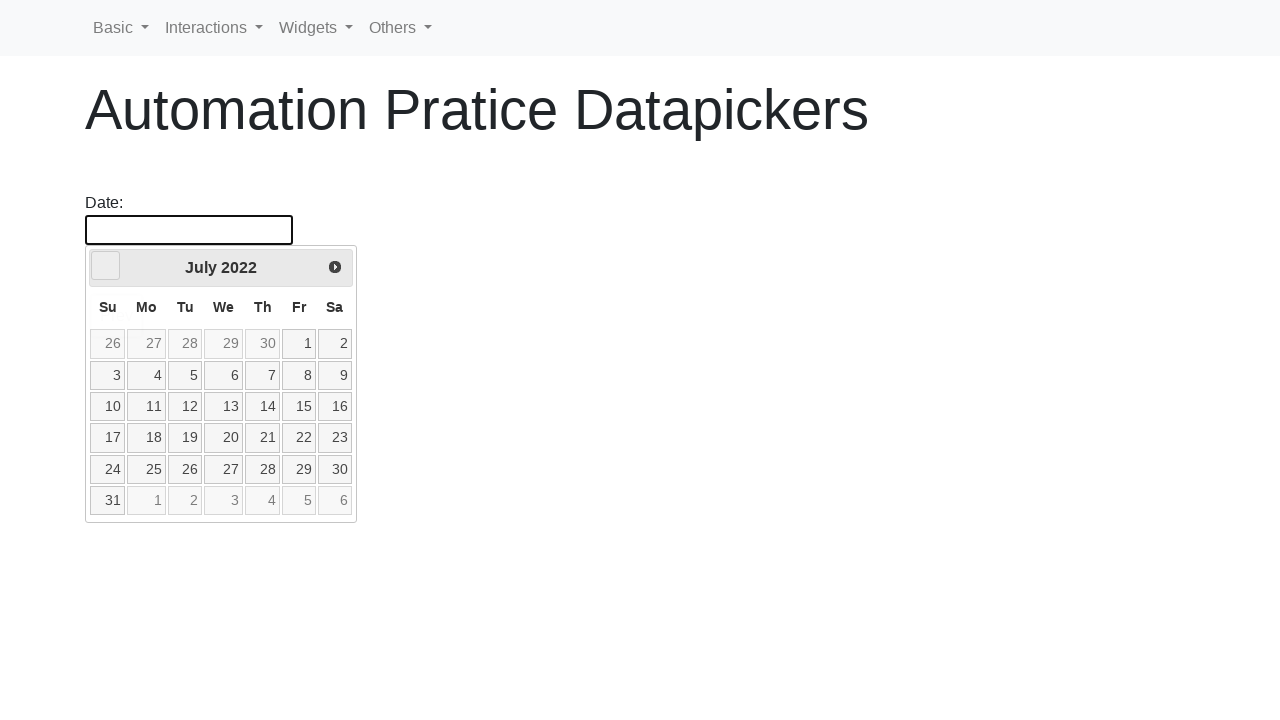

Clicked previous button to navigate backward in years (current: 2022, target: 2020) at (106, 266) on [data-handler='prev']
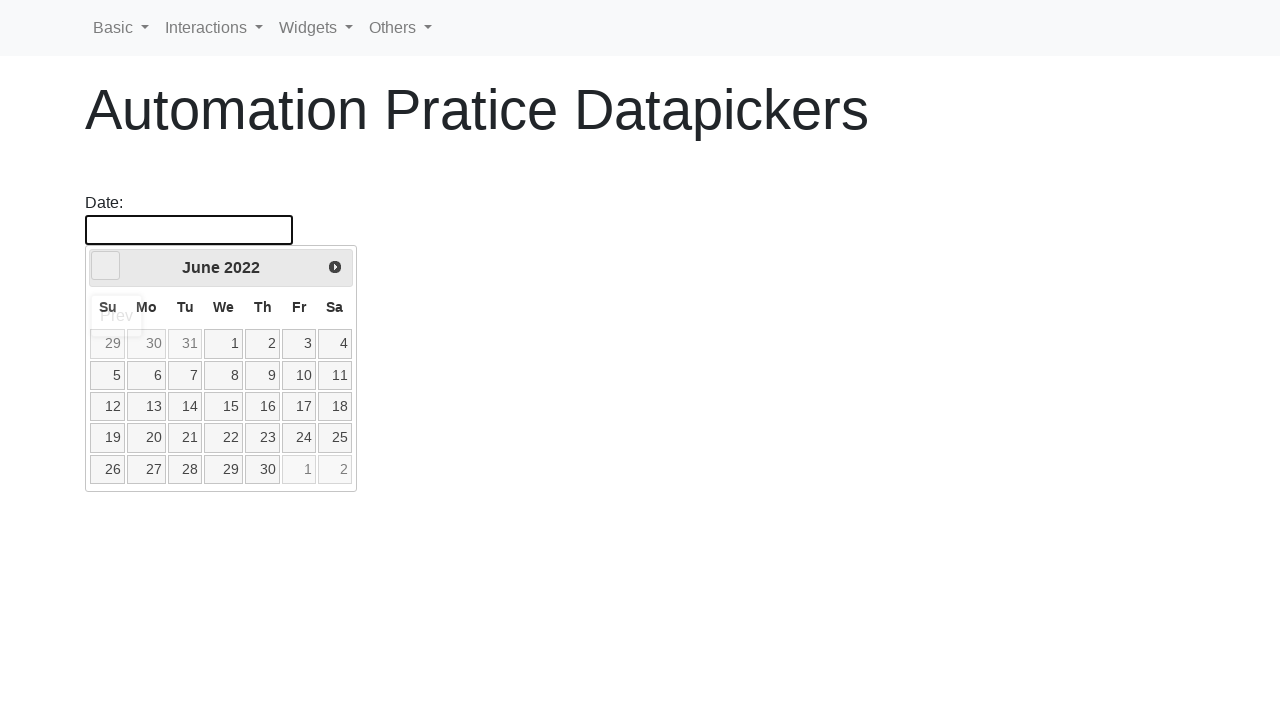

Clicked previous button to navigate backward in years (current: 2022, target: 2020) at (106, 266) on [data-handler='prev']
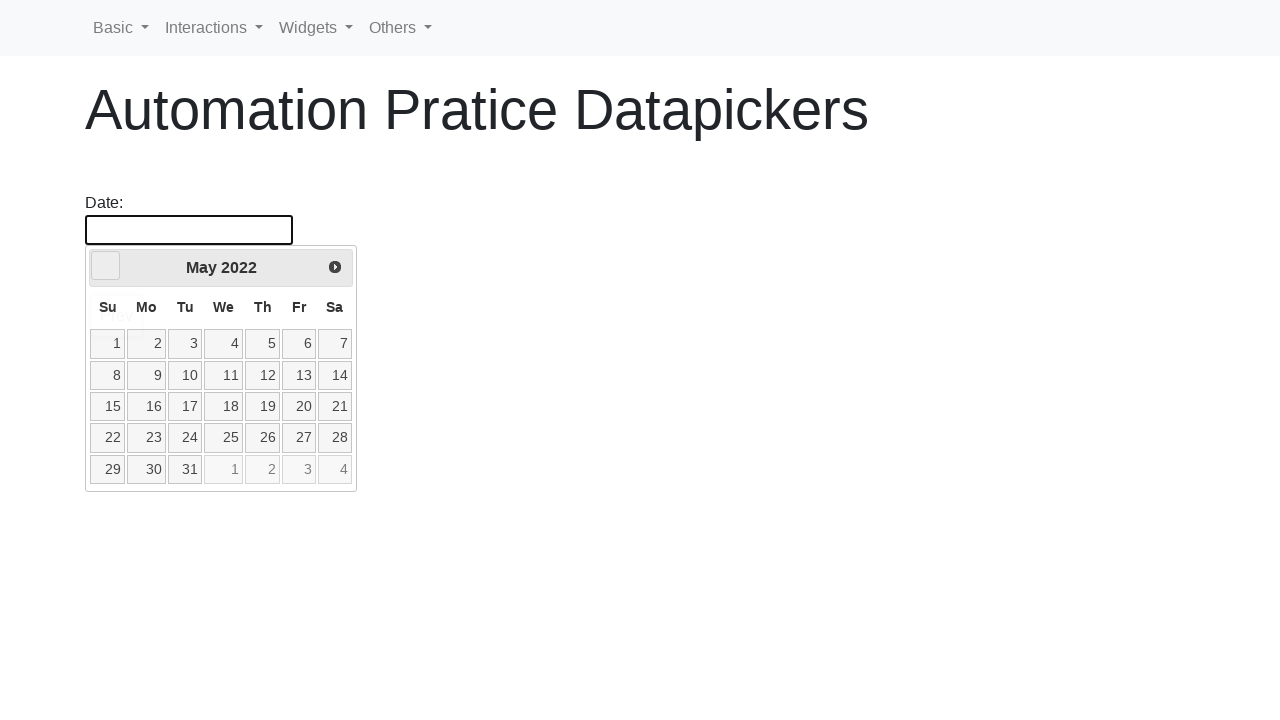

Clicked previous button to navigate backward in years (current: 2022, target: 2020) at (106, 266) on [data-handler='prev']
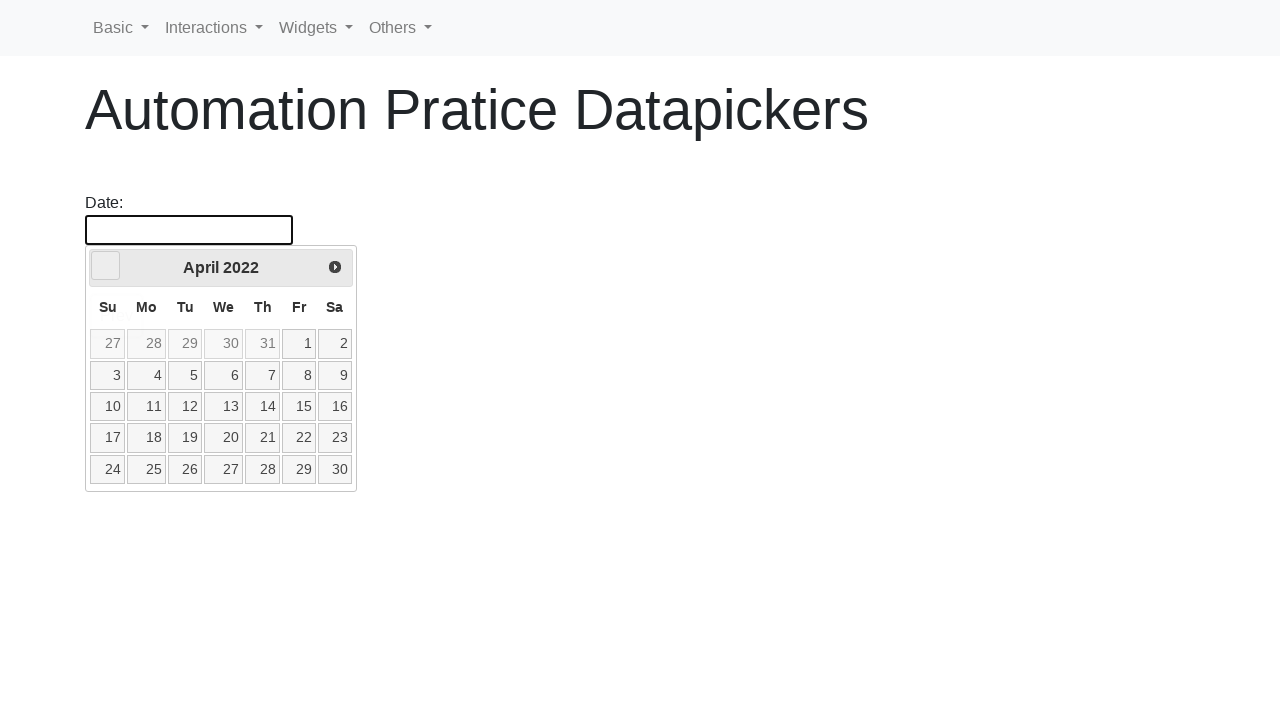

Clicked previous button to navigate backward in years (current: 2022, target: 2020) at (106, 266) on [data-handler='prev']
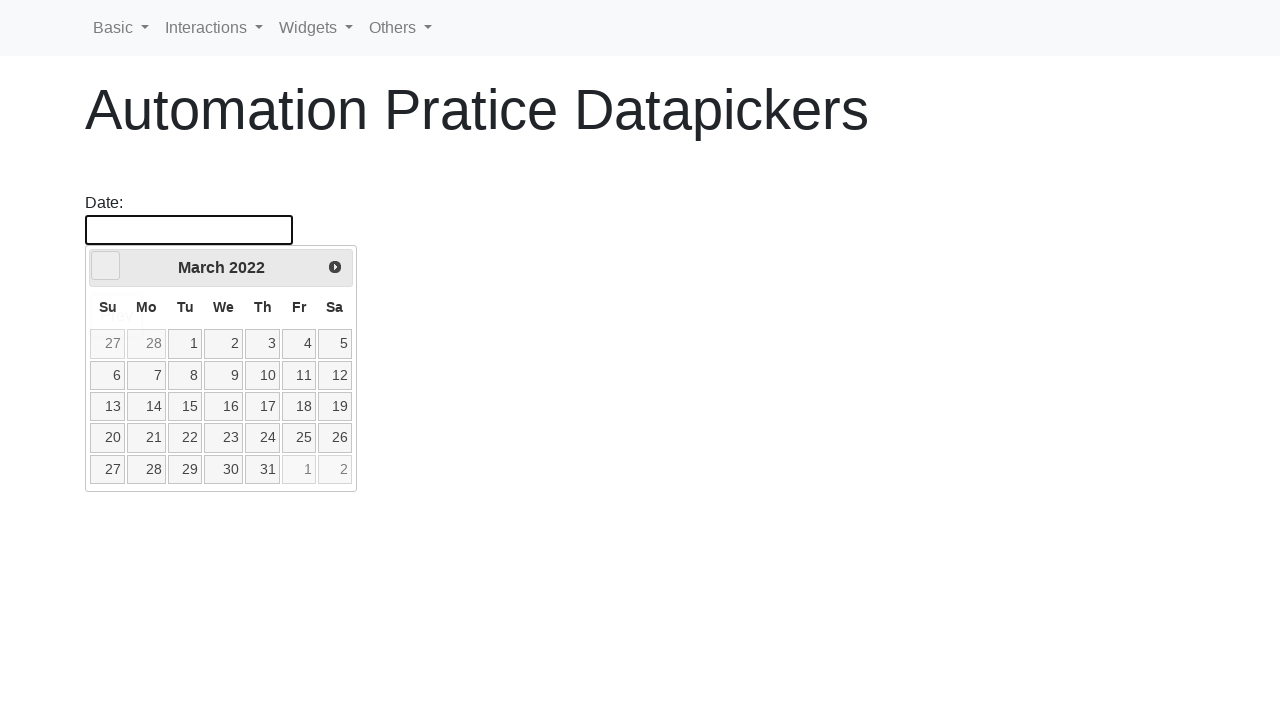

Clicked previous button to navigate backward in years (current: 2022, target: 2020) at (106, 266) on [data-handler='prev']
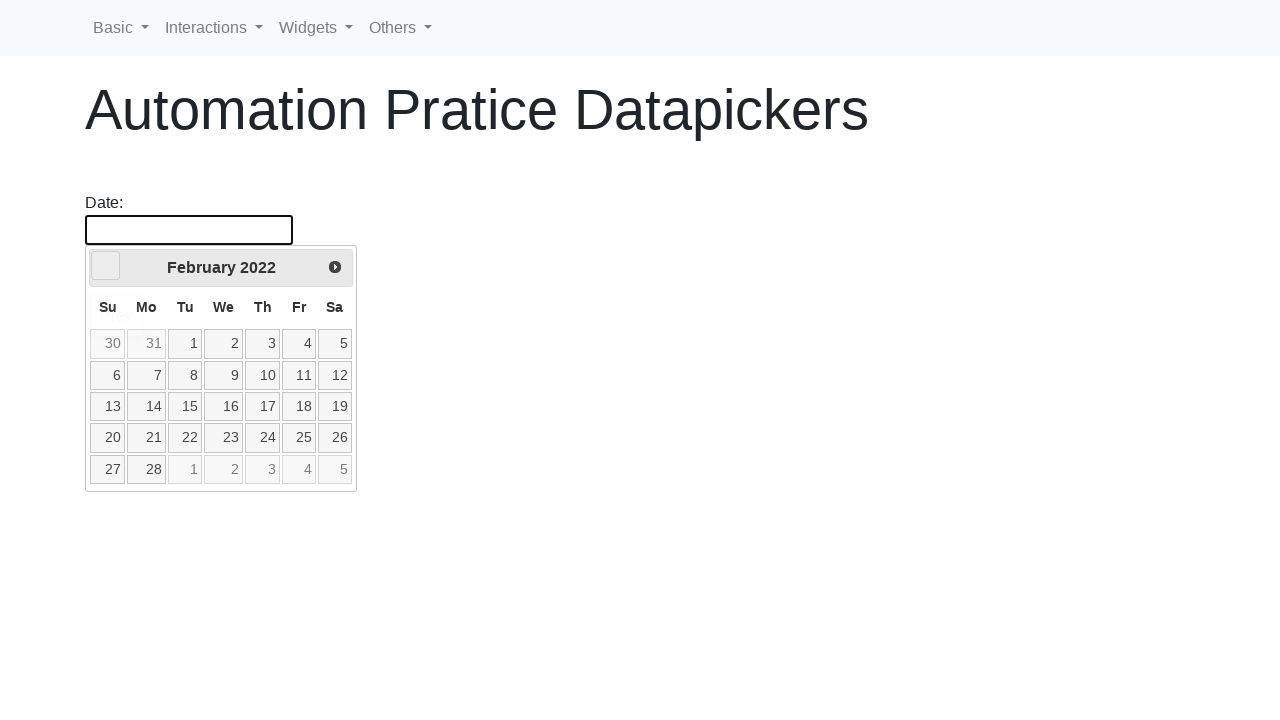

Clicked previous button to navigate backward in years (current: 2022, target: 2020) at (106, 266) on [data-handler='prev']
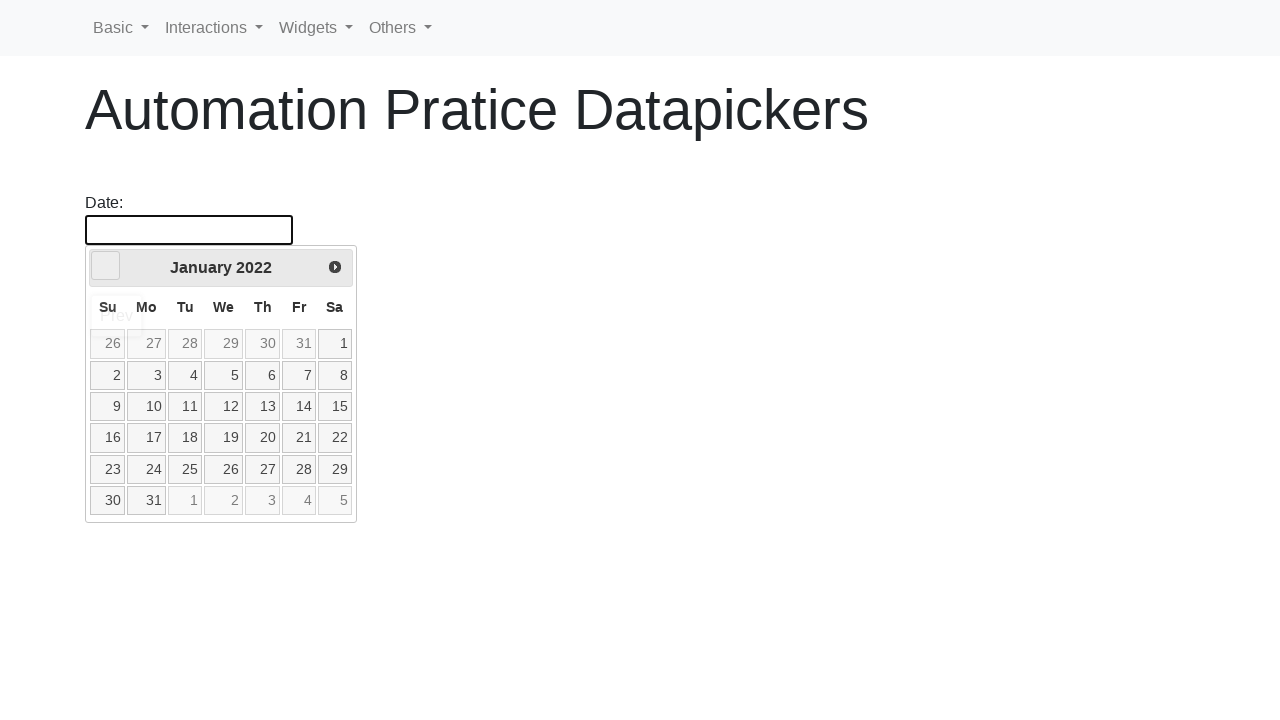

Clicked previous button to navigate backward in years (current: 2022, target: 2020) at (106, 266) on [data-handler='prev']
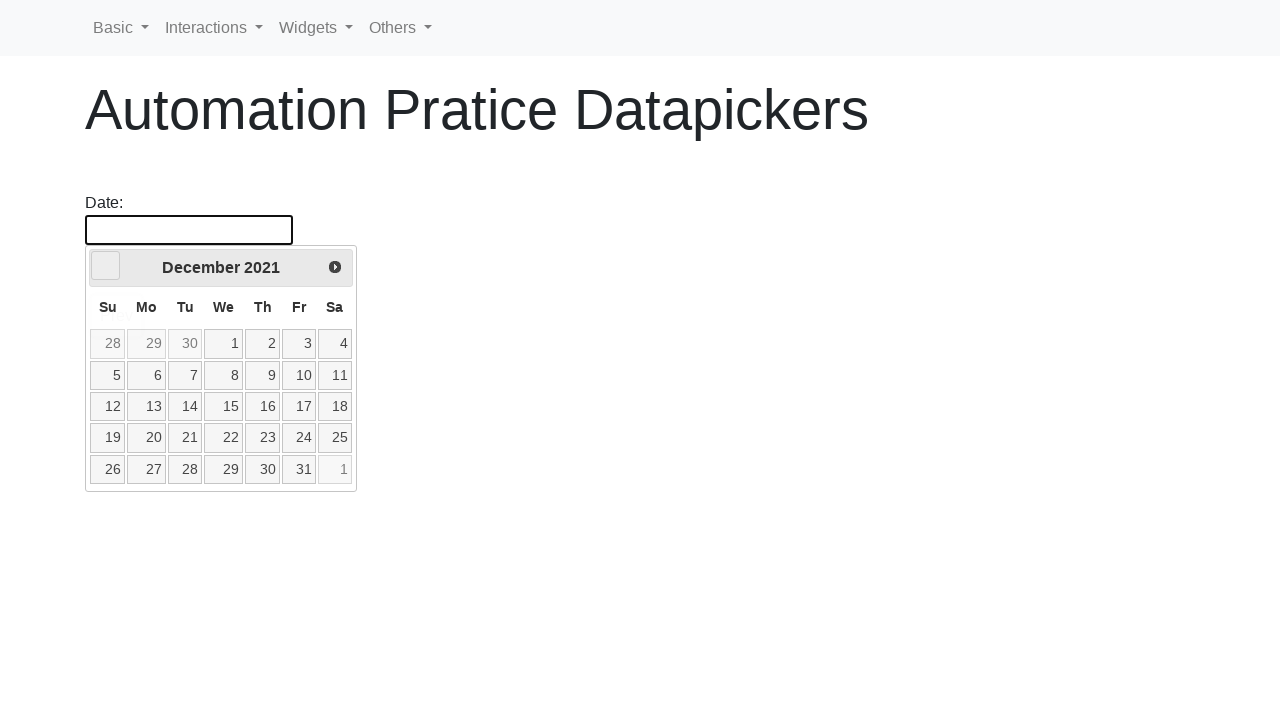

Clicked previous button to navigate backward in years (current: 2021, target: 2020) at (106, 266) on [data-handler='prev']
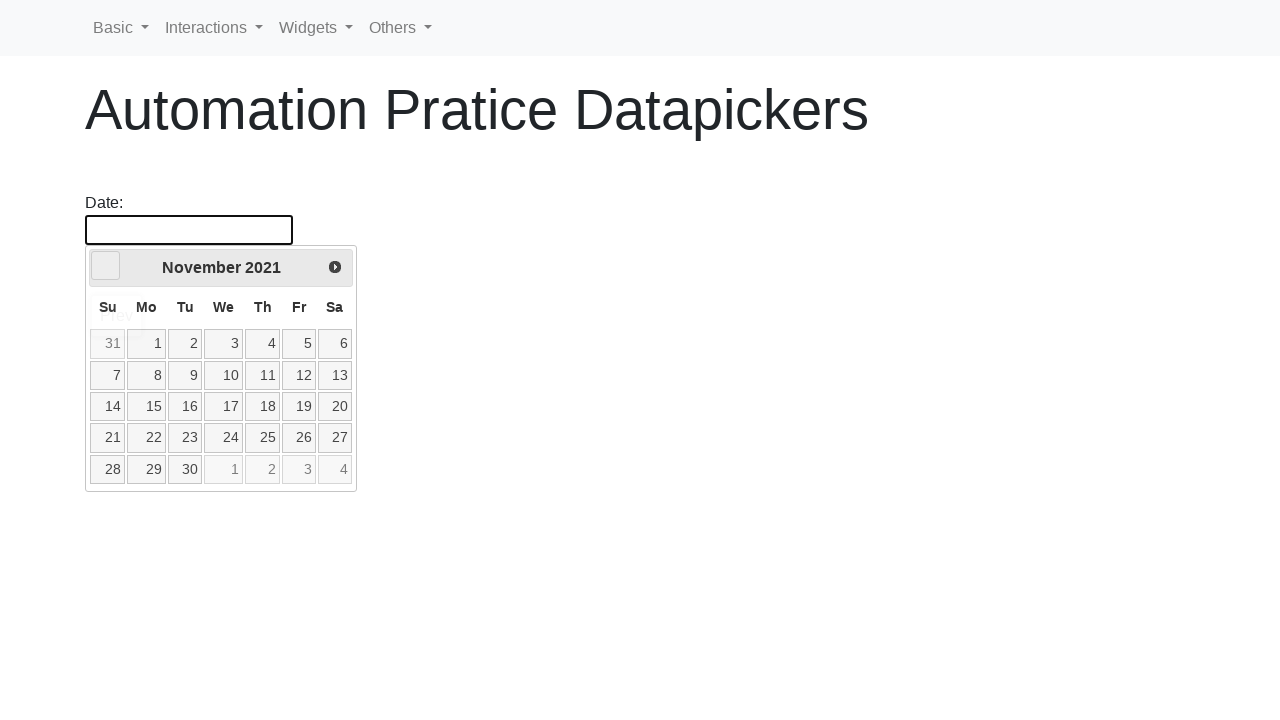

Clicked previous button to navigate backward in years (current: 2021, target: 2020) at (106, 266) on [data-handler='prev']
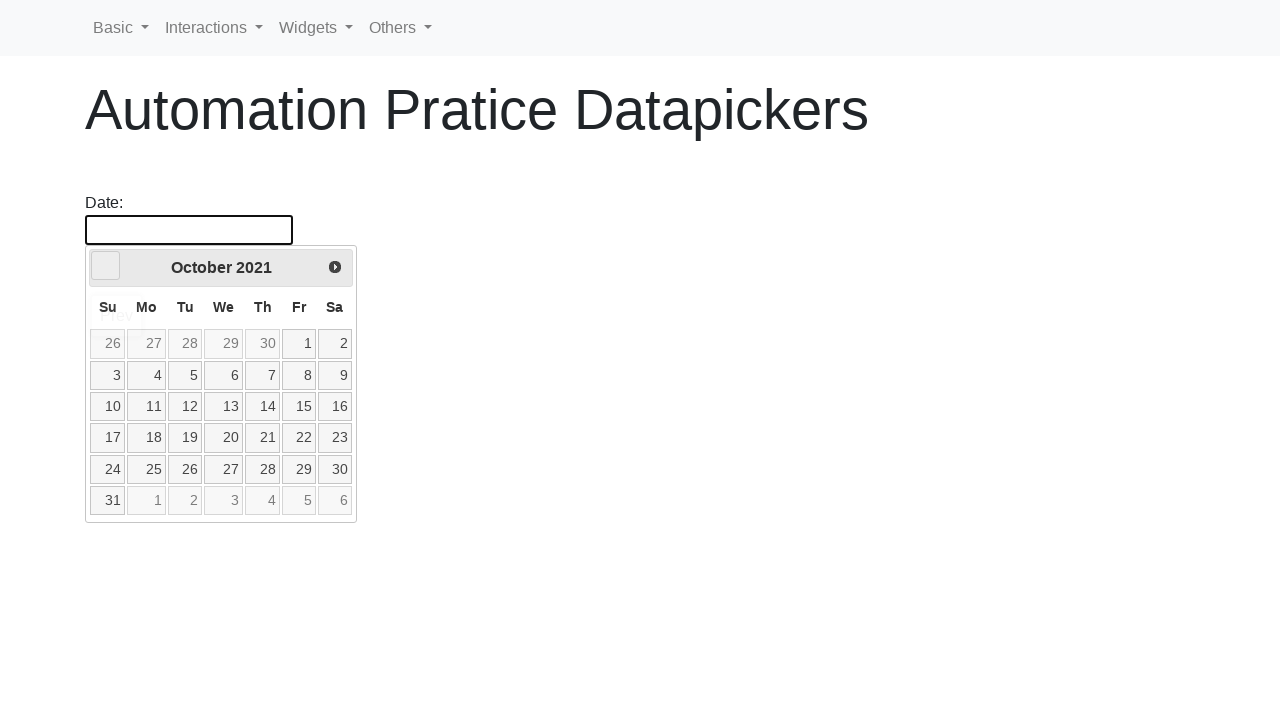

Clicked previous button to navigate backward in years (current: 2021, target: 2020) at (106, 266) on [data-handler='prev']
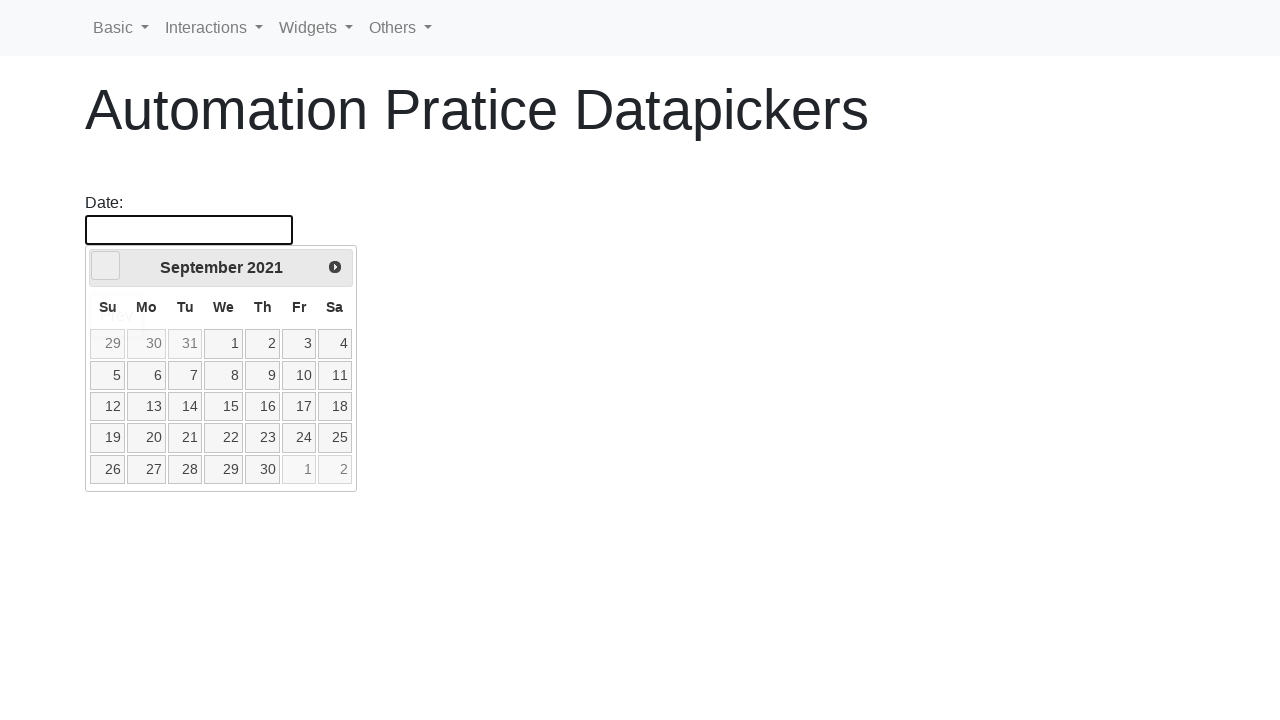

Clicked previous button to navigate backward in years (current: 2021, target: 2020) at (106, 266) on [data-handler='prev']
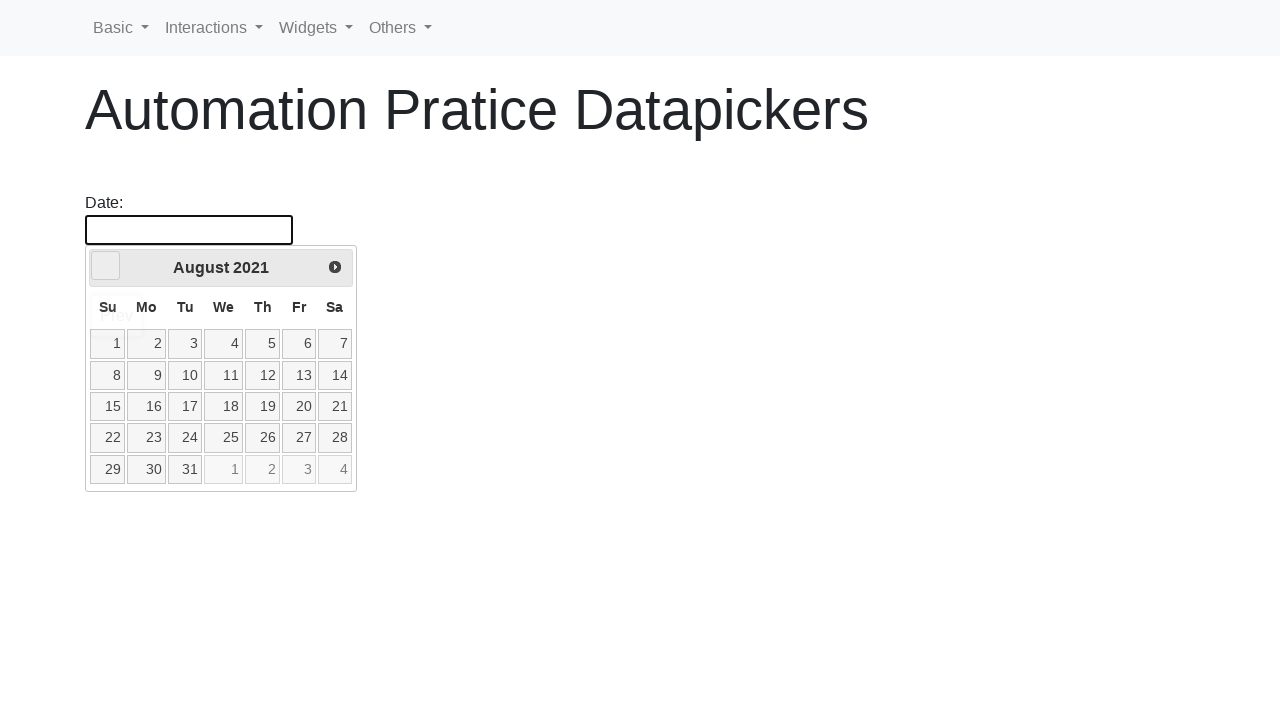

Clicked previous button to navigate backward in years (current: 2021, target: 2020) at (106, 266) on [data-handler='prev']
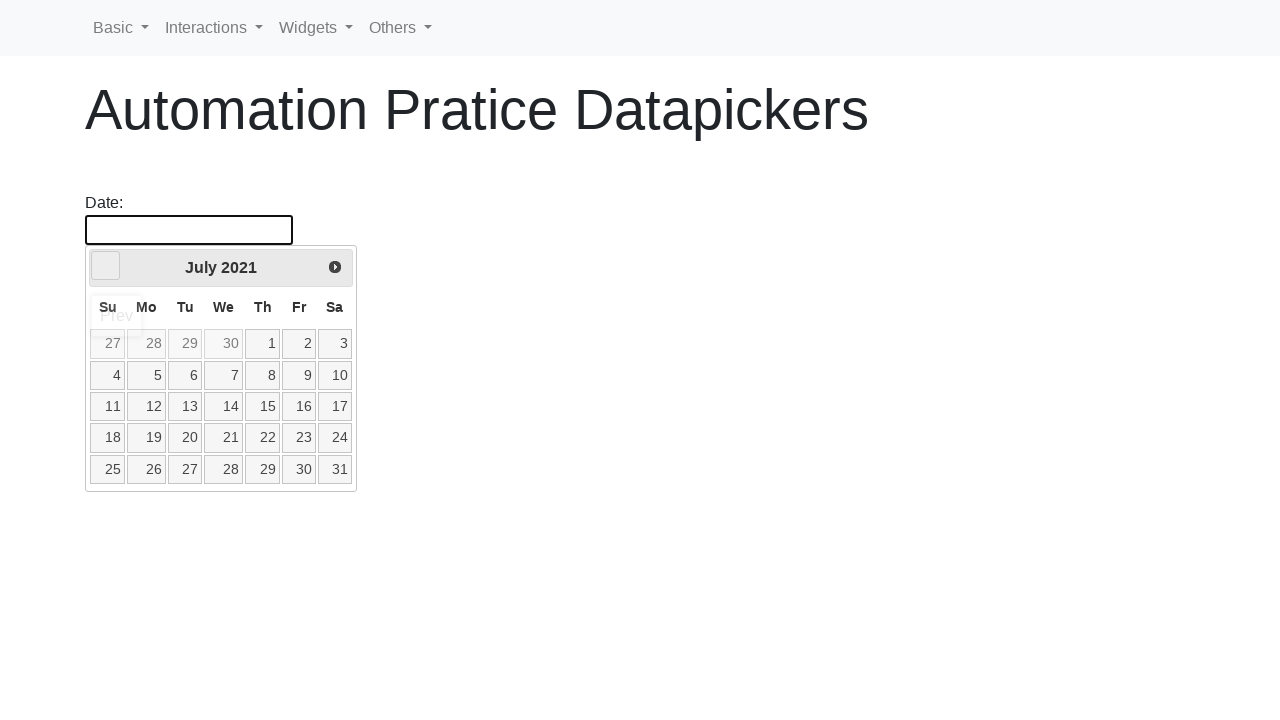

Clicked previous button to navigate backward in years (current: 2021, target: 2020) at (106, 266) on [data-handler='prev']
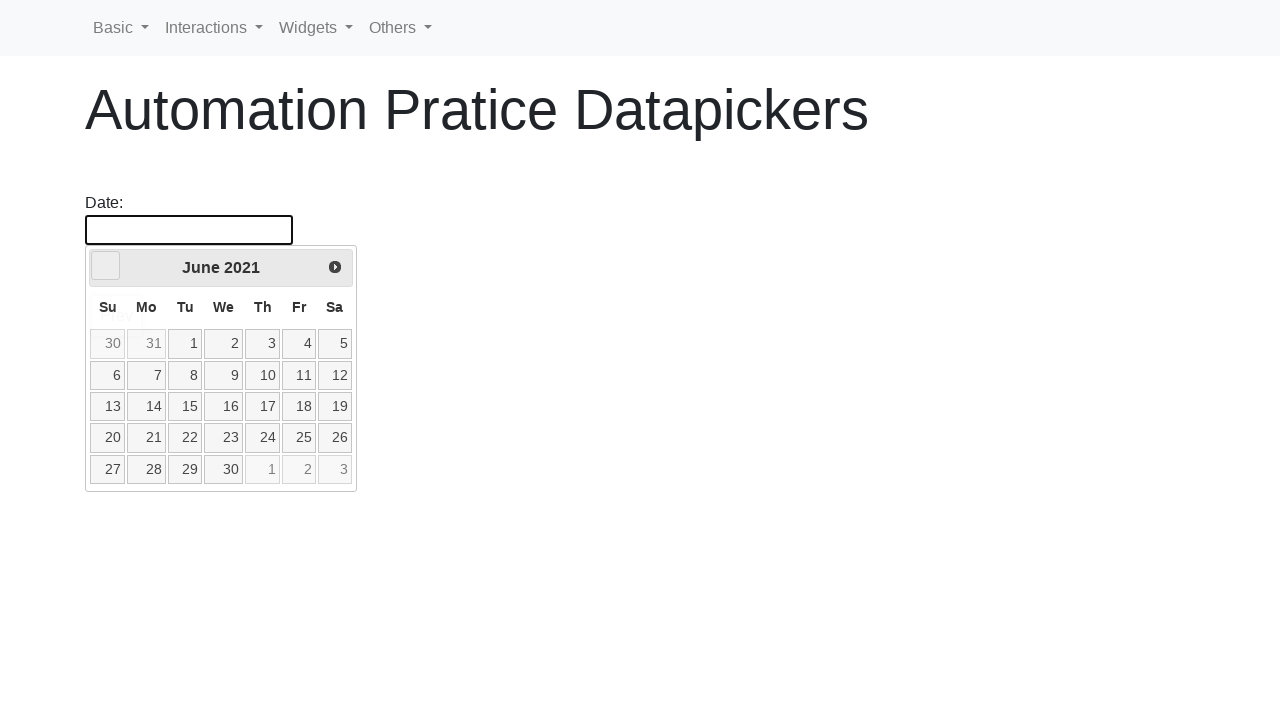

Clicked previous button to navigate backward in years (current: 2021, target: 2020) at (106, 266) on [data-handler='prev']
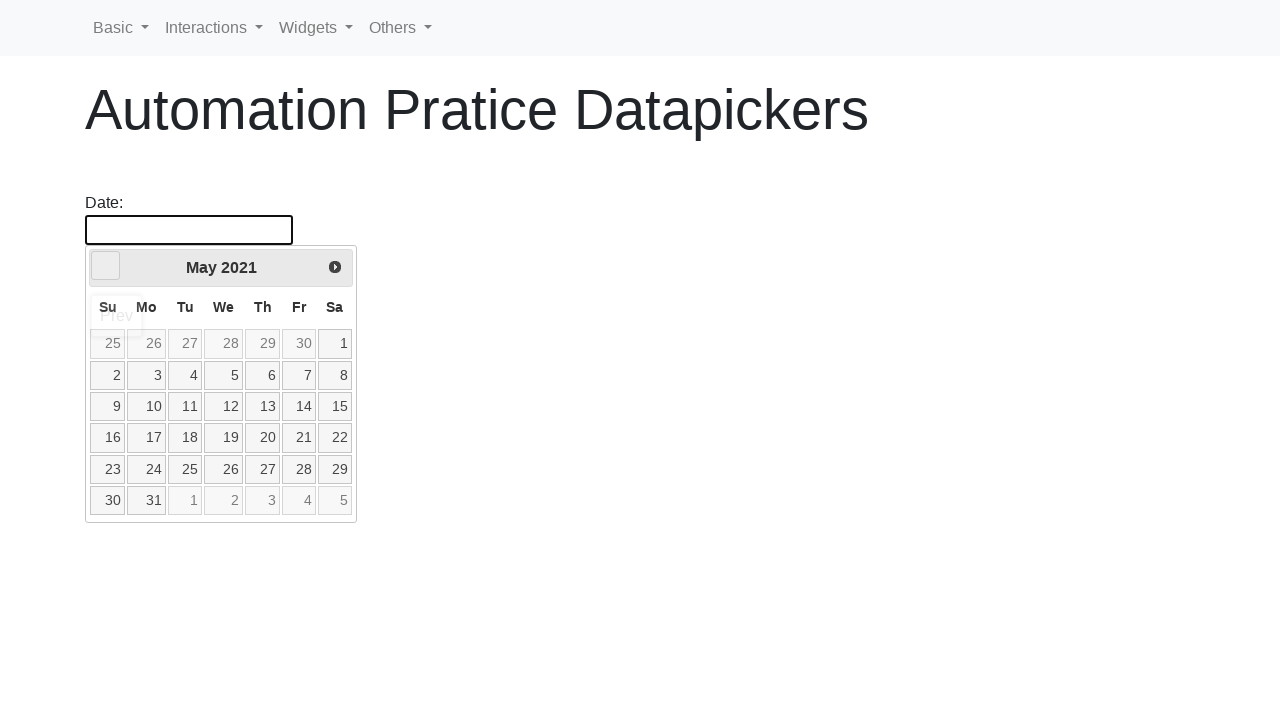

Clicked previous button to navigate backward in years (current: 2021, target: 2020) at (106, 266) on [data-handler='prev']
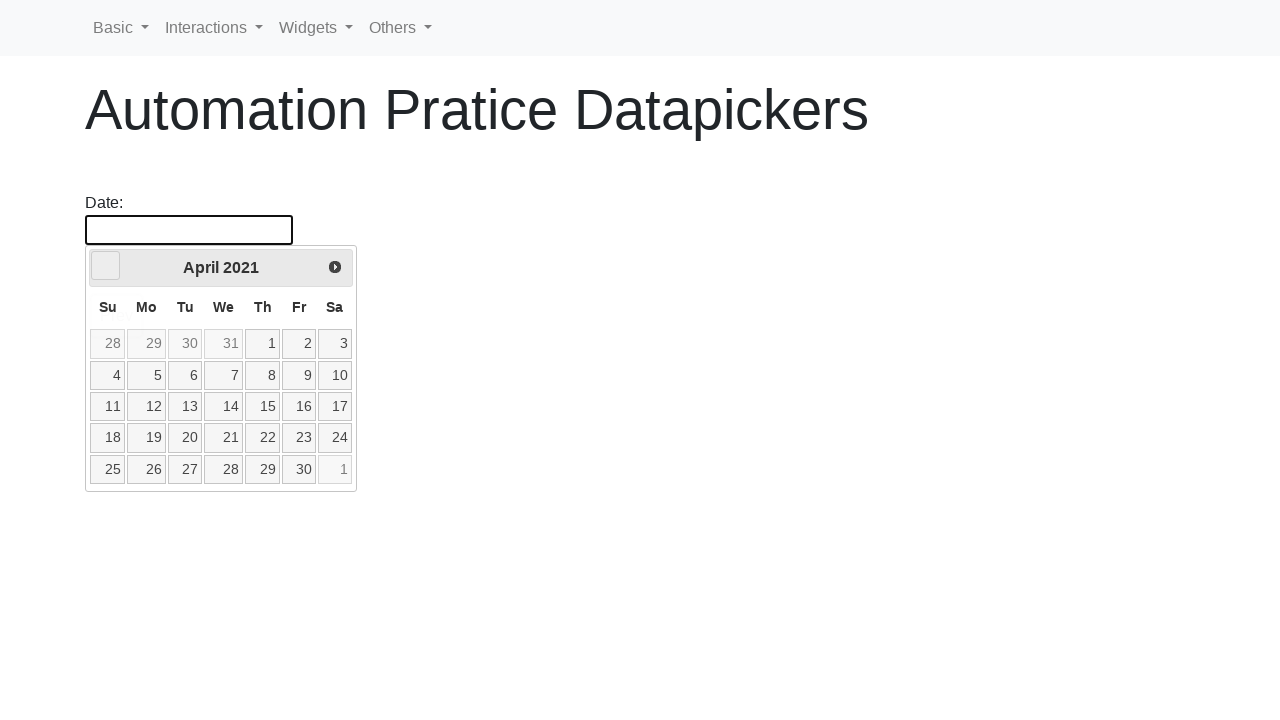

Clicked previous button to navigate backward in years (current: 2021, target: 2020) at (106, 266) on [data-handler='prev']
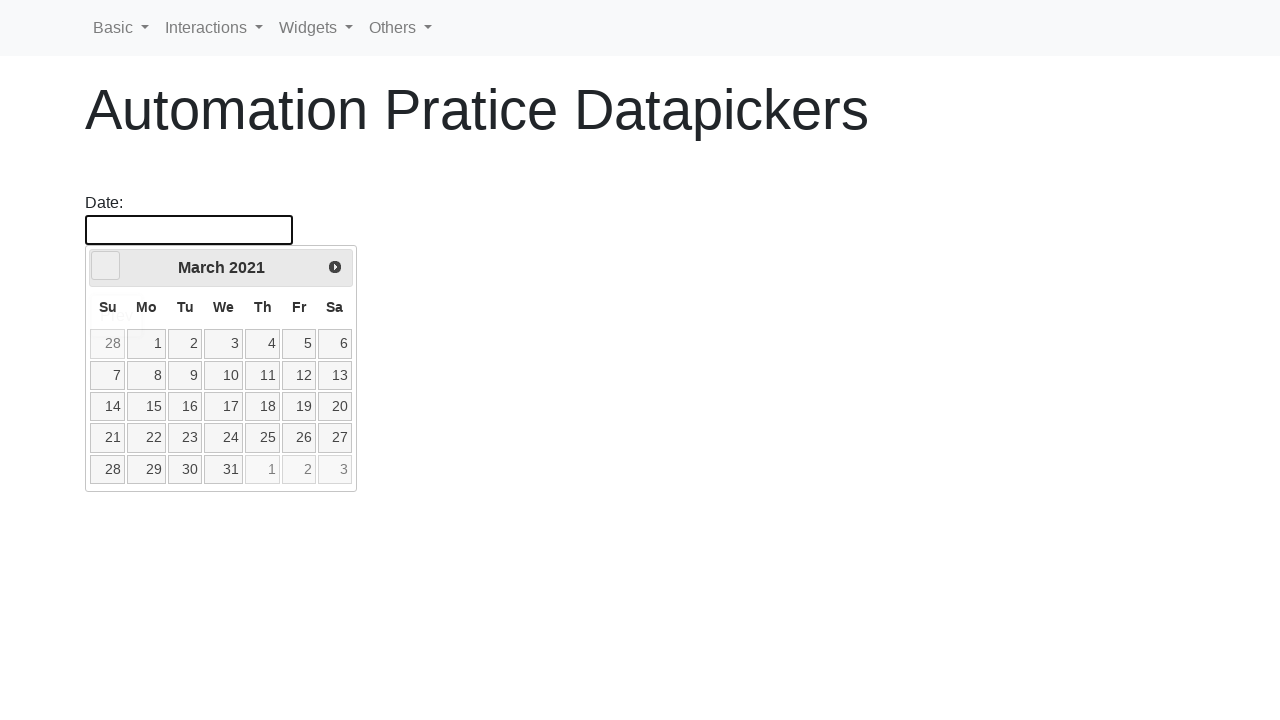

Clicked previous button to navigate backward in years (current: 2021, target: 2020) at (106, 266) on [data-handler='prev']
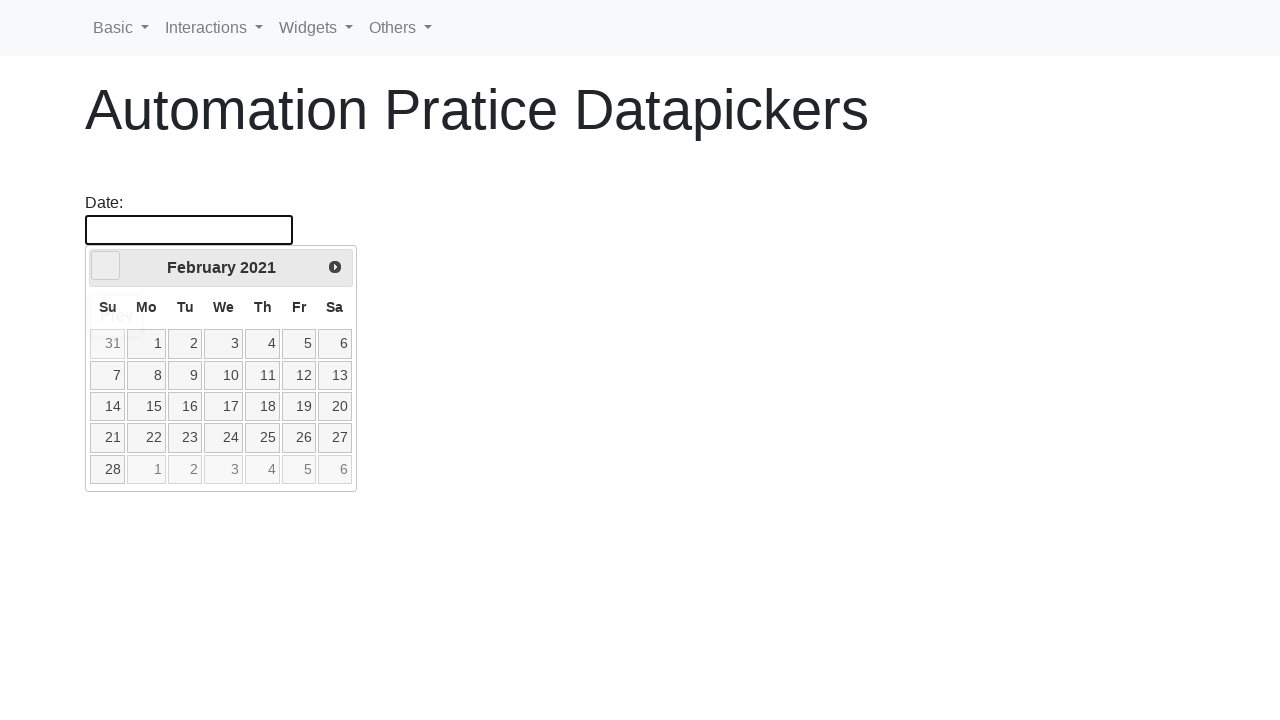

Clicked previous button to navigate backward in years (current: 2021, target: 2020) at (106, 266) on [data-handler='prev']
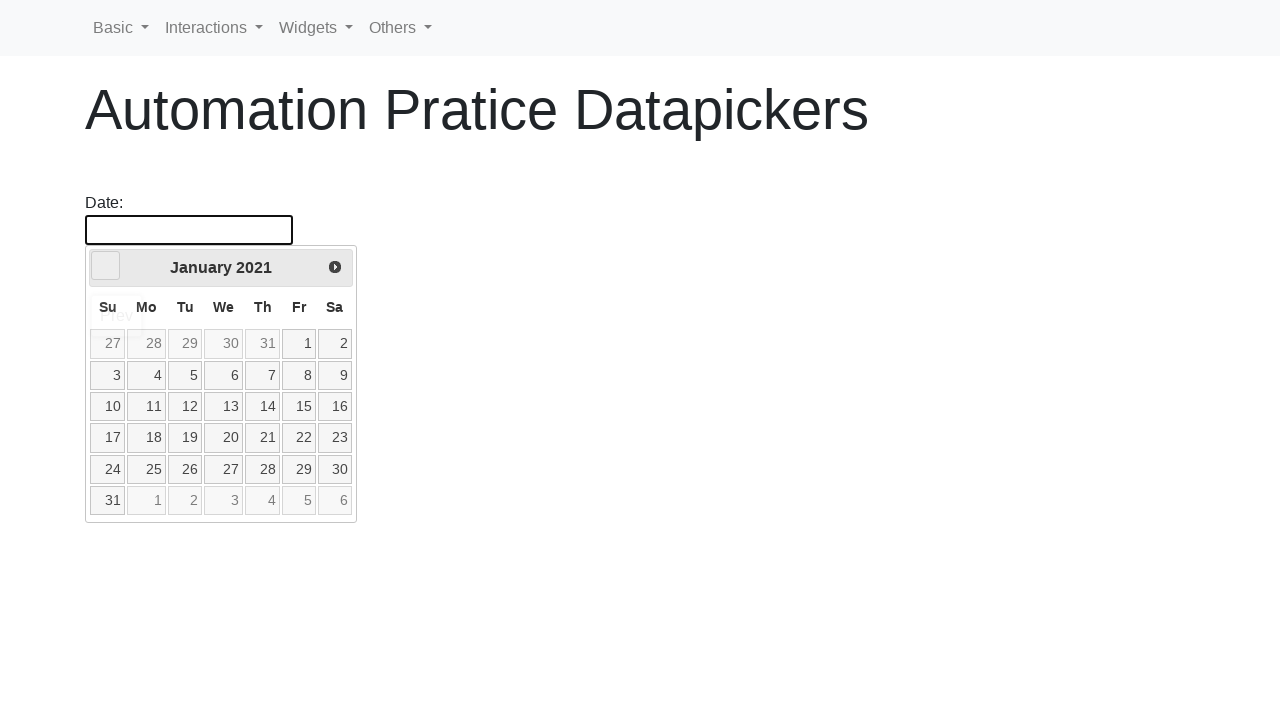

Clicked previous button to navigate backward in years (current: 2021, target: 2020) at (106, 266) on [data-handler='prev']
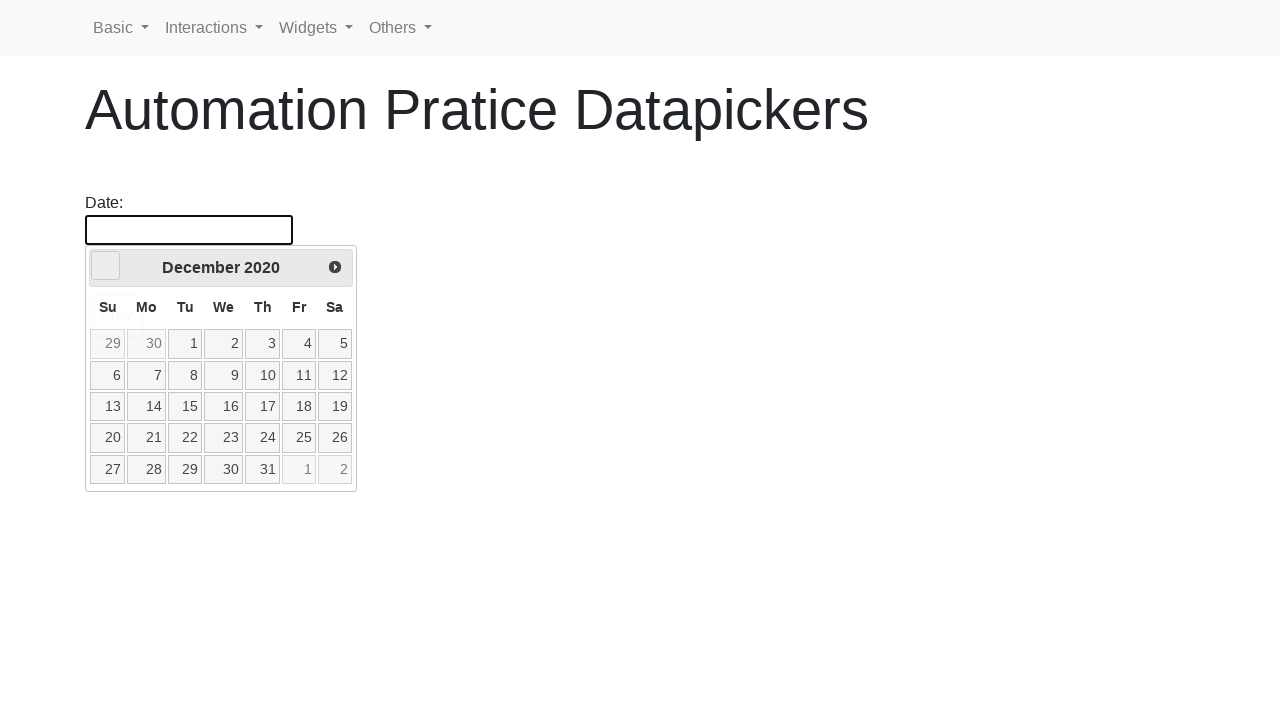

Clicked previous button to navigate backward in months (current: December, target: November) at (106, 266) on [data-handler='prev']
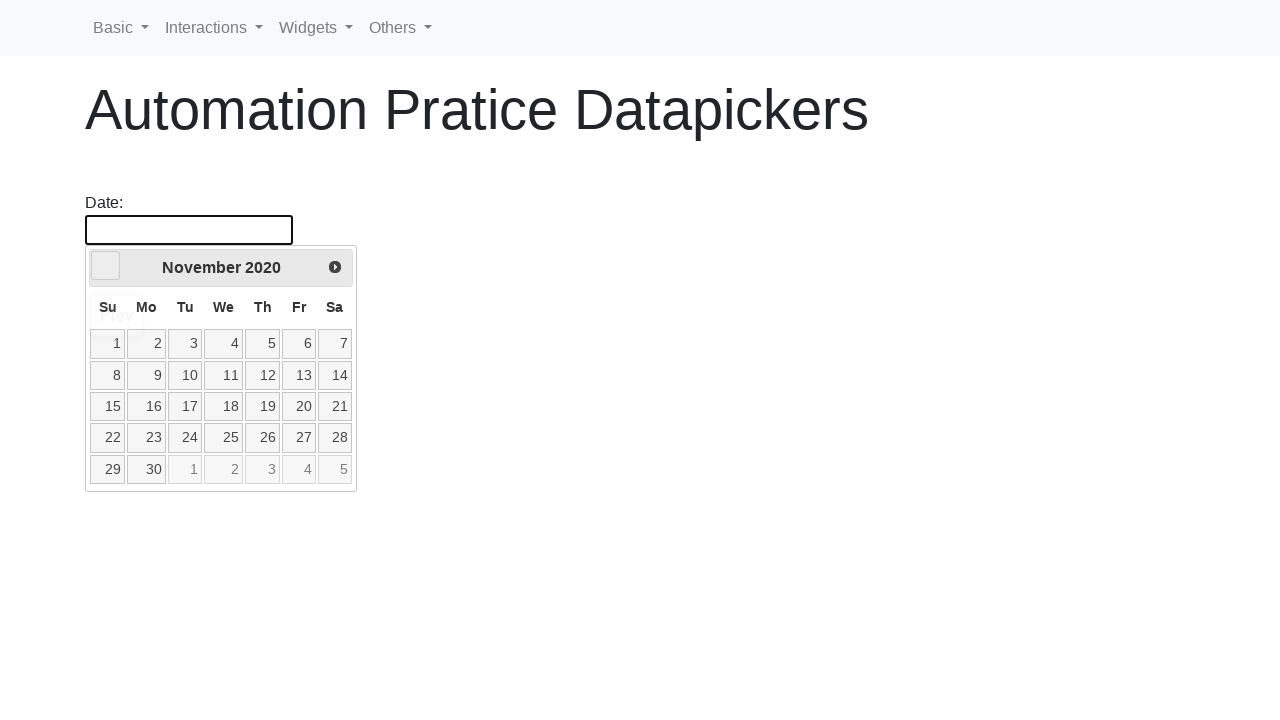

Selected day 2 from calendar at (147, 344) on [data-handler='selectDay']:not(.ui-datepicker-other-month) >> nth=1
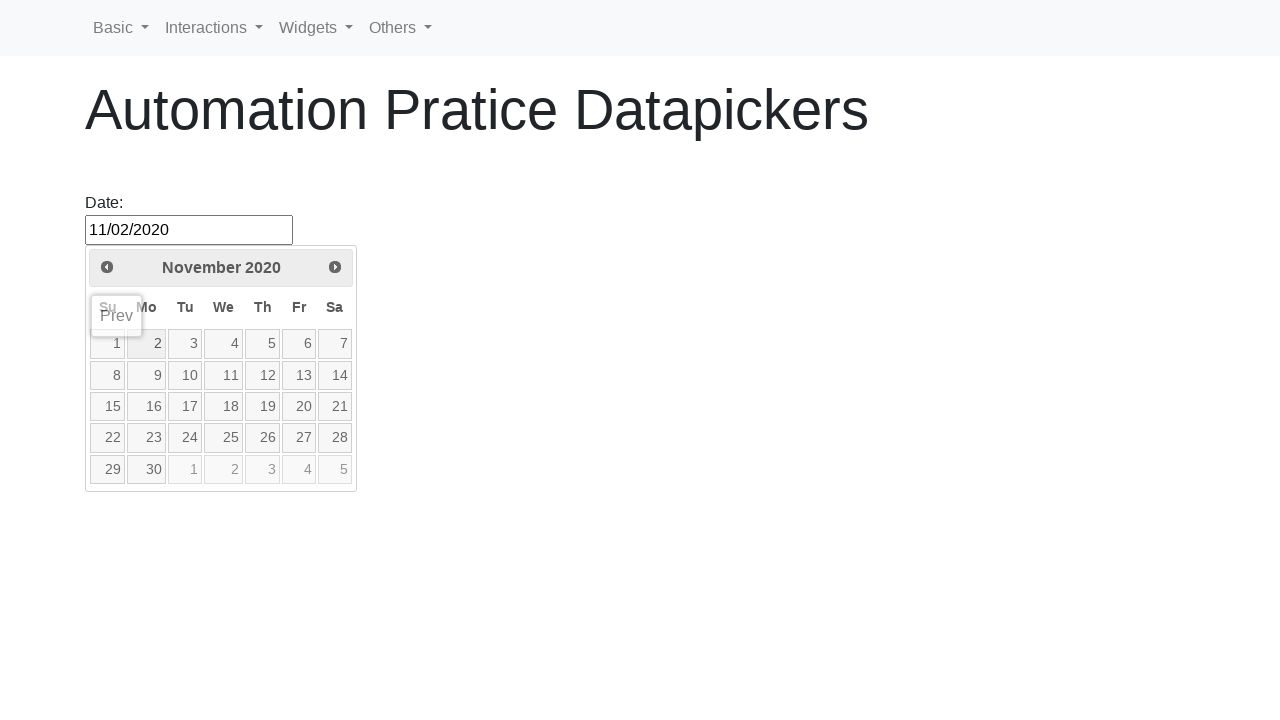

Successfully selected second date: November 2, 2020
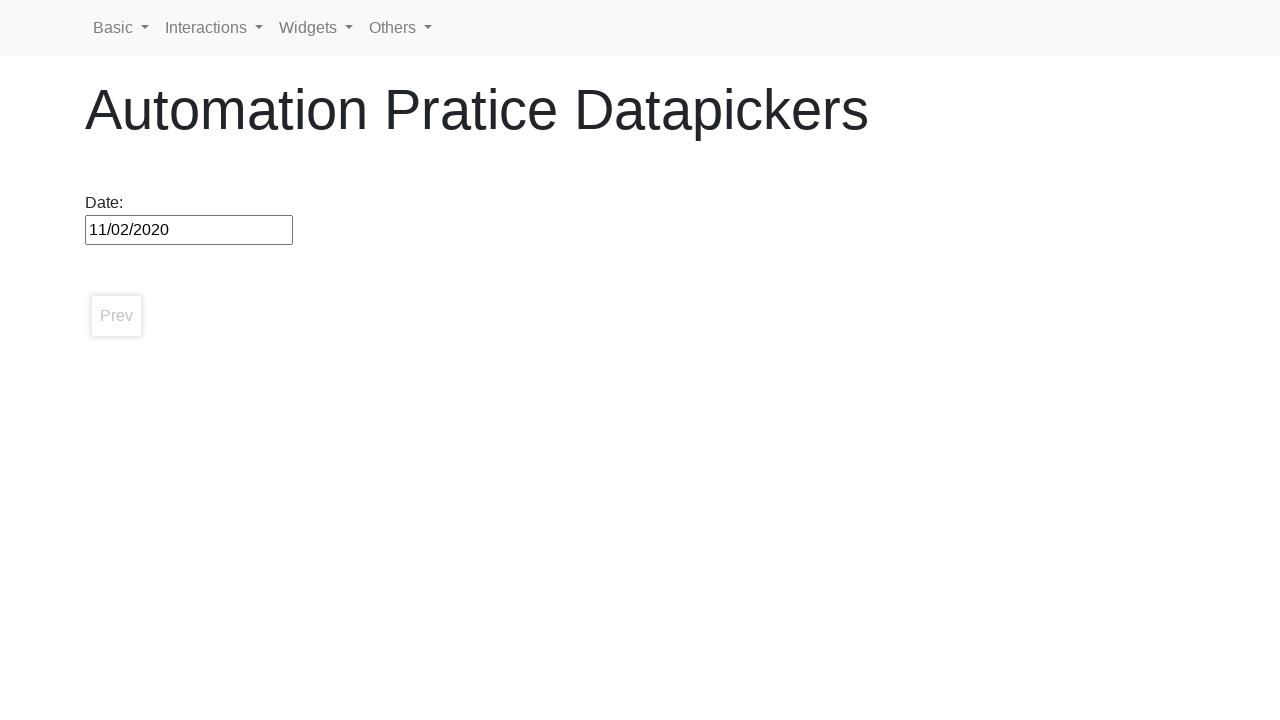

Navigated back to datepicker page for next date selection
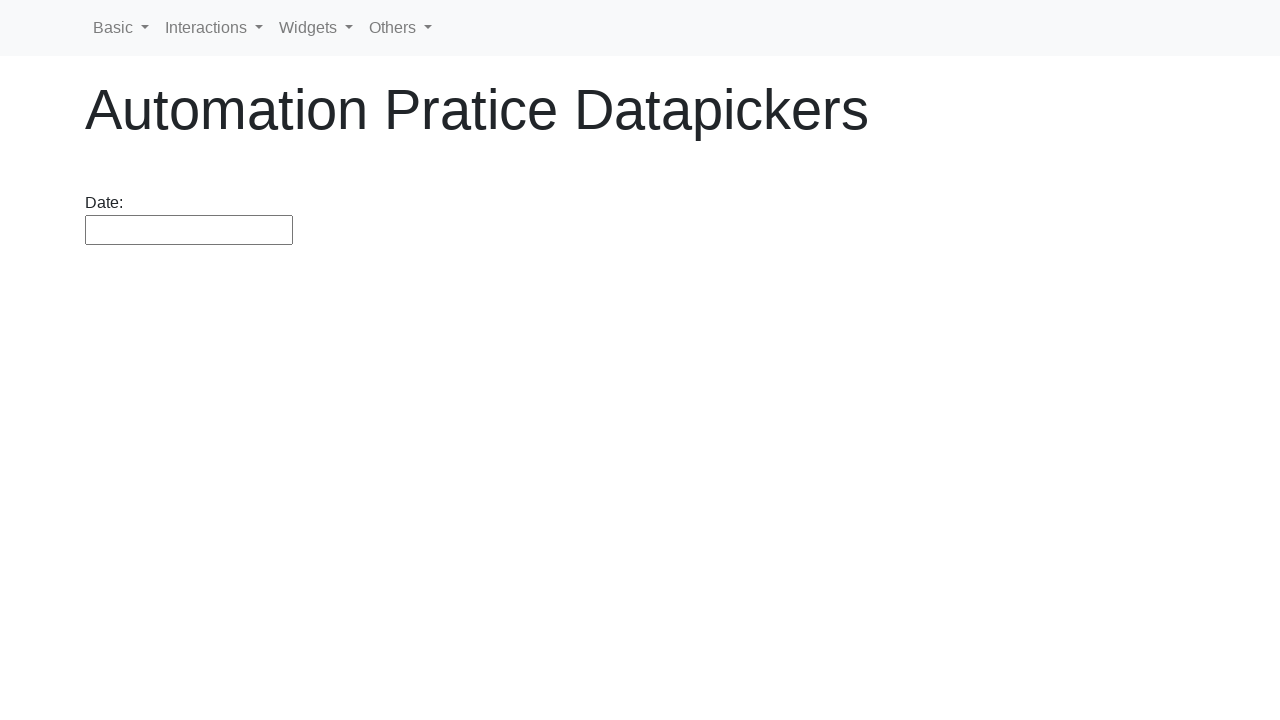

Clicked datepicker input to open calendar widget at (189, 230) on #datepicker
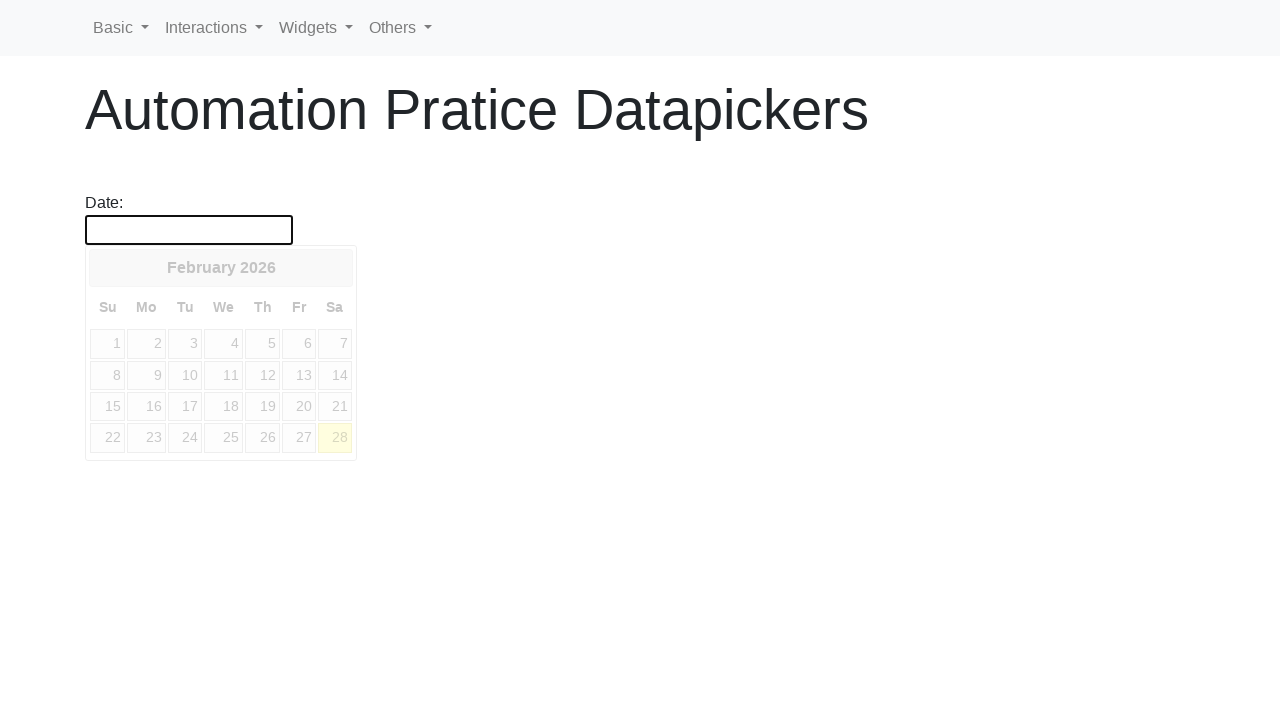

Date picker calendar appeared
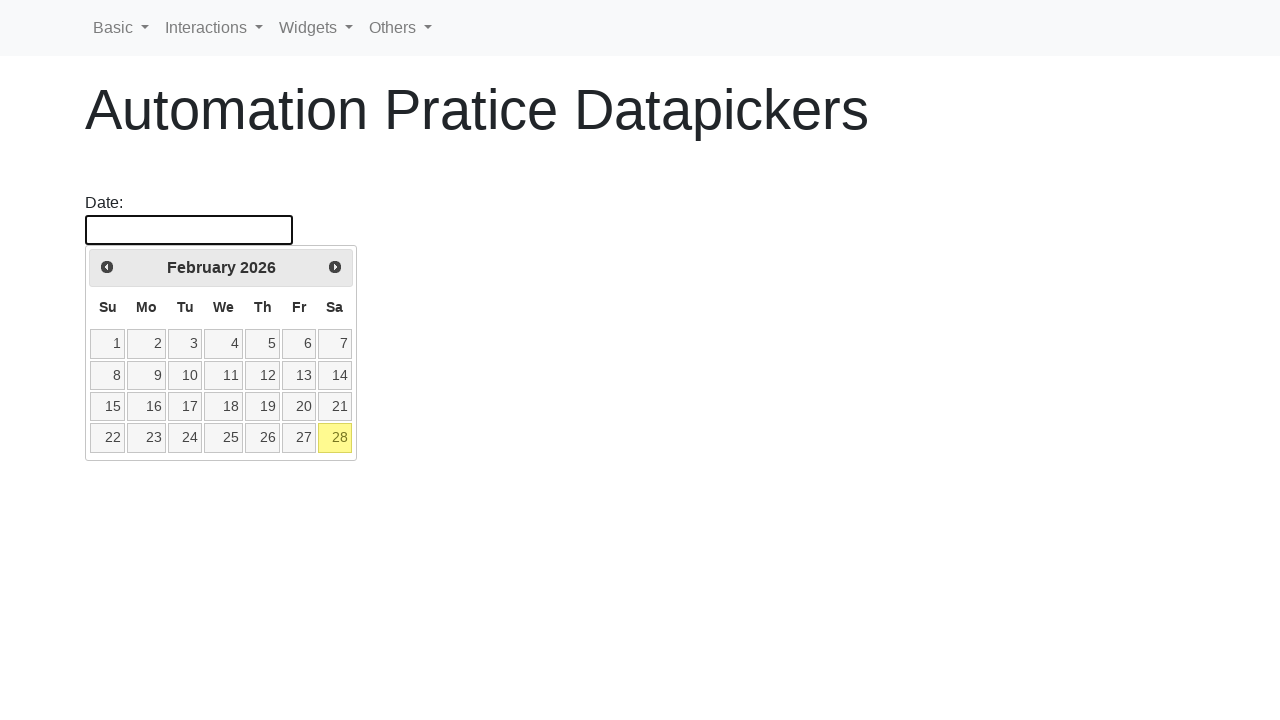

Clicked previous button to navigate backward in years (current: 2026, target: 2015) at (107, 267) on [data-handler='prev']
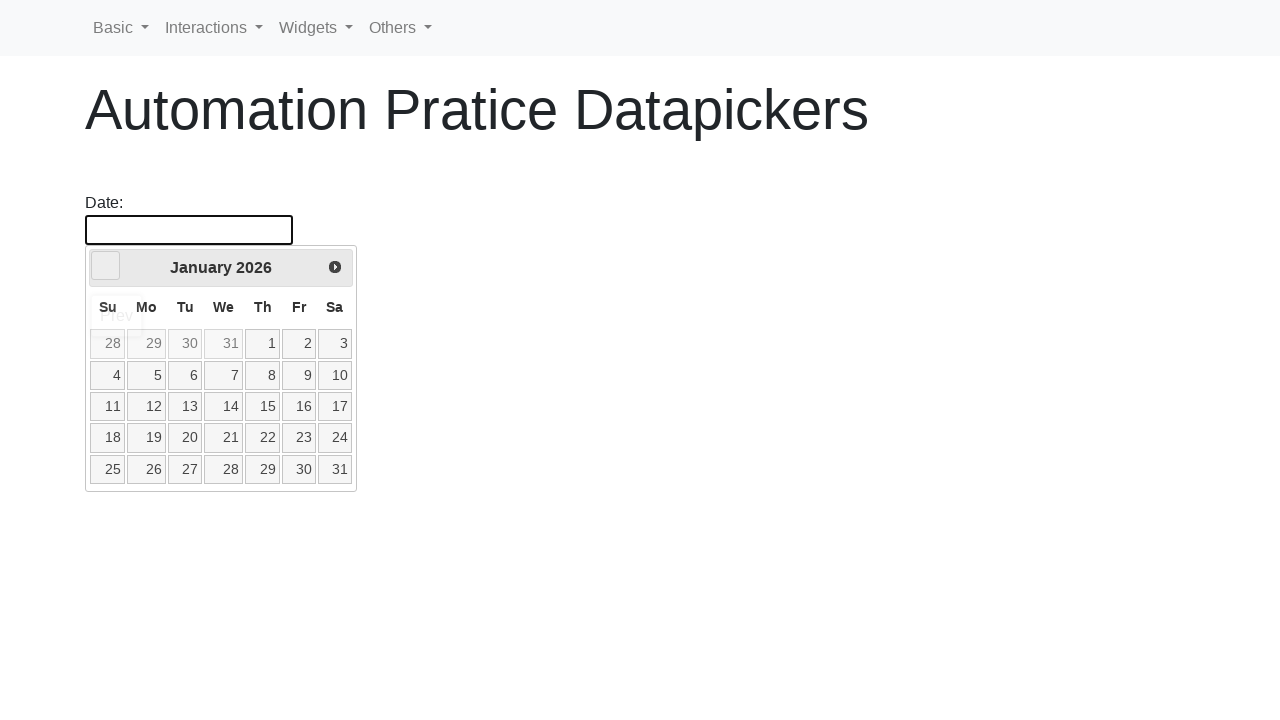

Clicked previous button to navigate backward in years (current: 2026, target: 2015) at (106, 266) on [data-handler='prev']
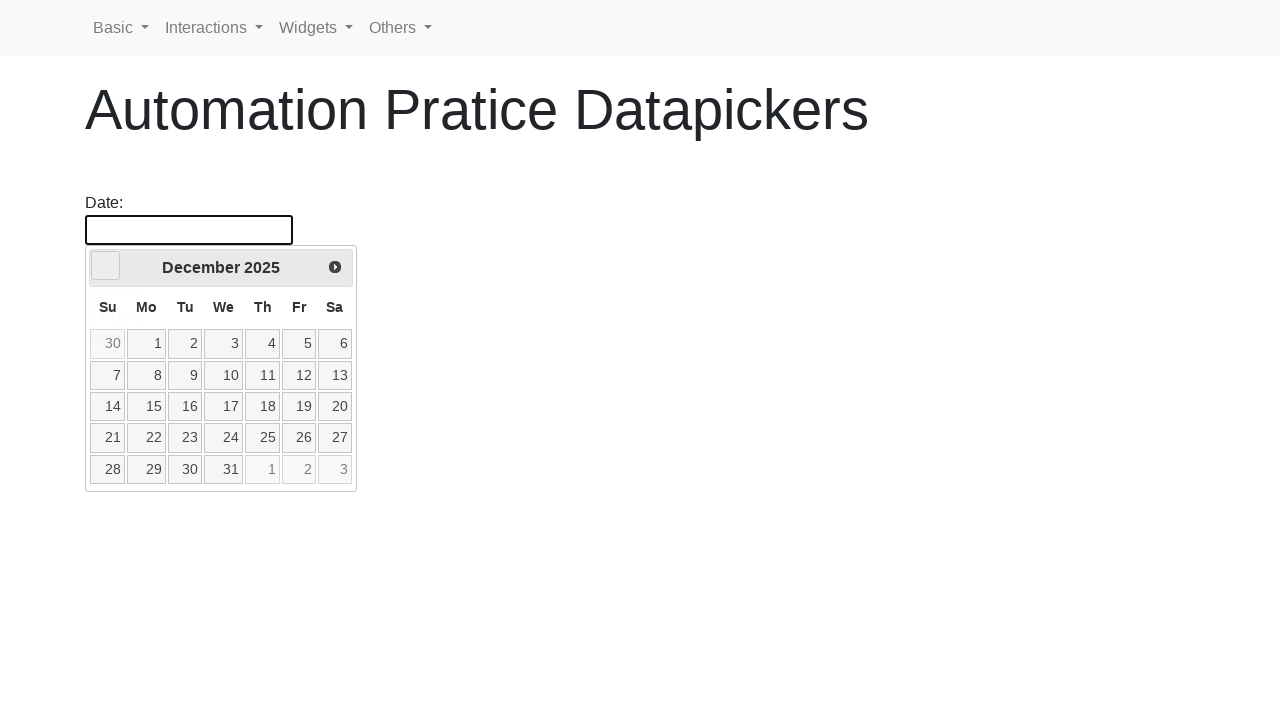

Clicked previous button to navigate backward in years (current: 2025, target: 2015) at (106, 266) on [data-handler='prev']
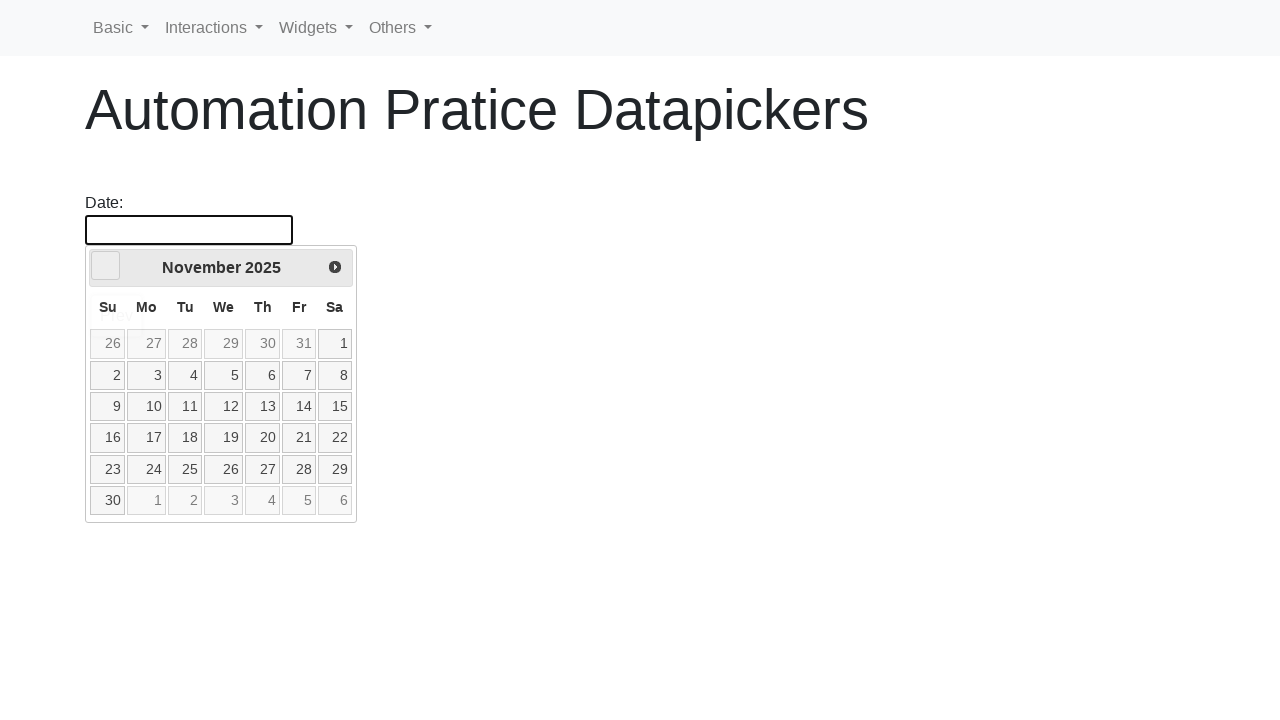

Clicked previous button to navigate backward in years (current: 2025, target: 2015) at (106, 266) on [data-handler='prev']
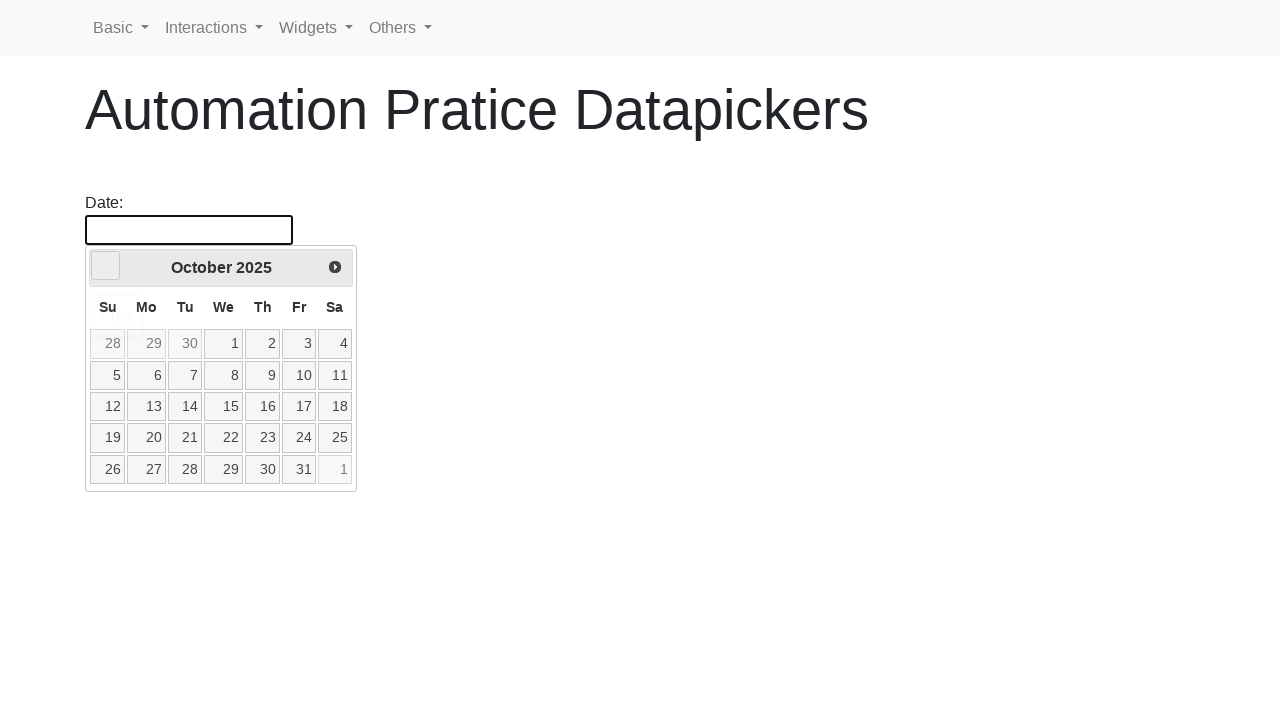

Clicked previous button to navigate backward in years (current: 2025, target: 2015) at (106, 266) on [data-handler='prev']
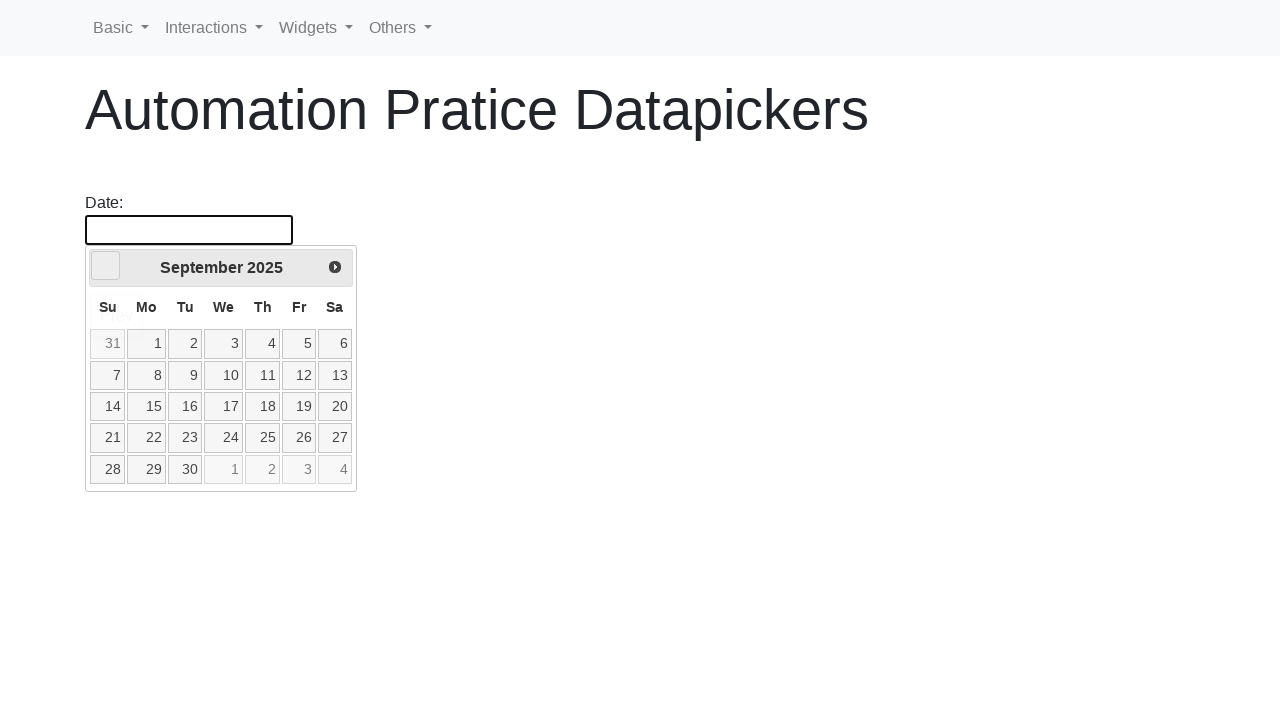

Clicked previous button to navigate backward in years (current: 2025, target: 2015) at (106, 266) on [data-handler='prev']
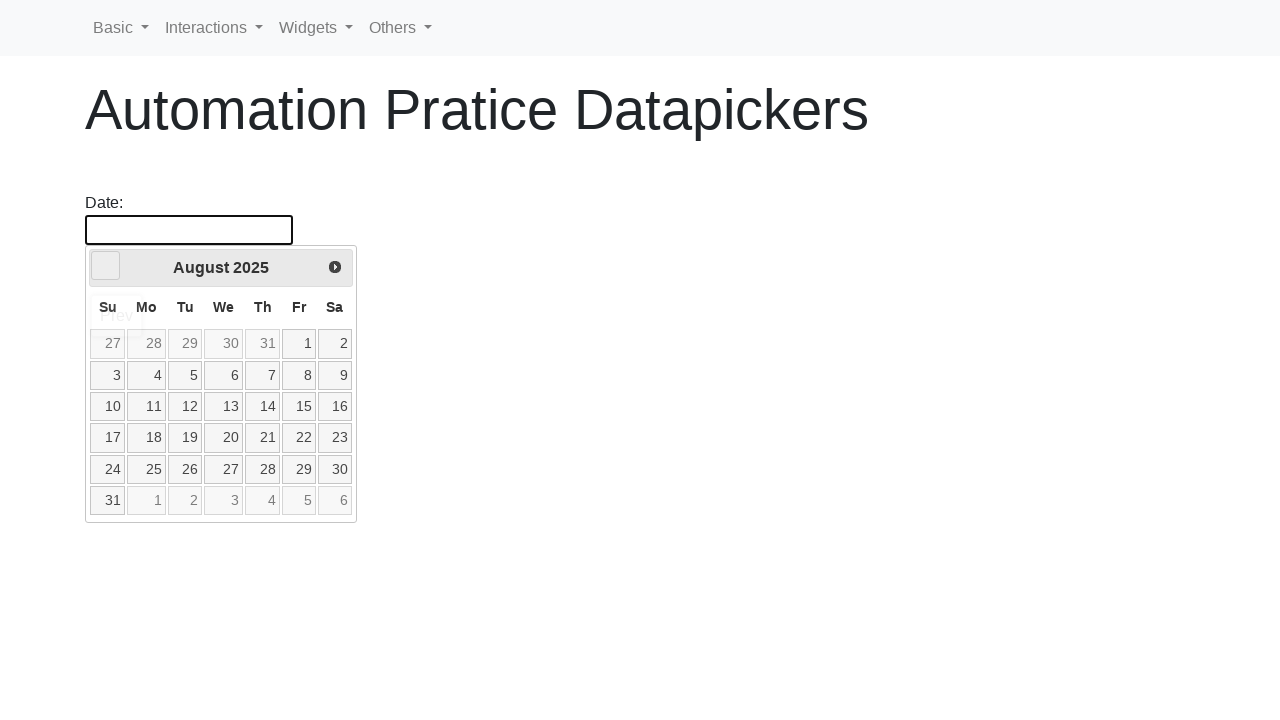

Clicked previous button to navigate backward in years (current: 2025, target: 2015) at (106, 266) on [data-handler='prev']
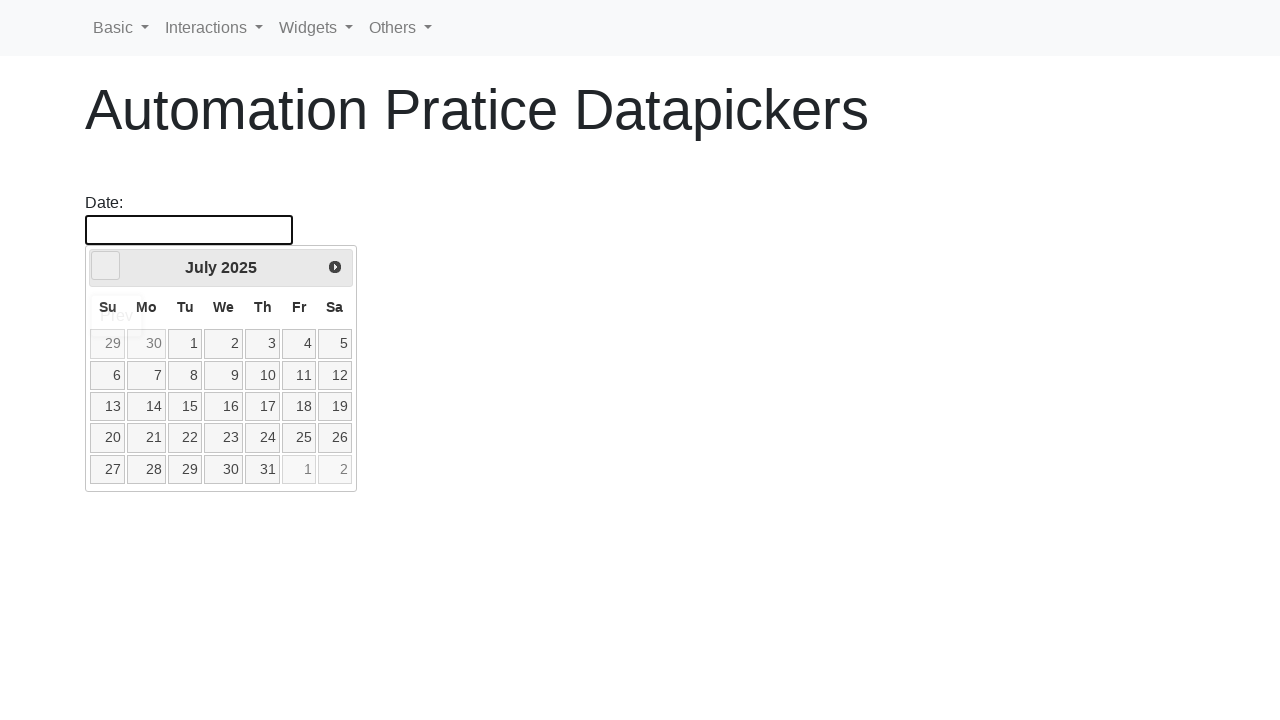

Clicked previous button to navigate backward in years (current: 2025, target: 2015) at (106, 266) on [data-handler='prev']
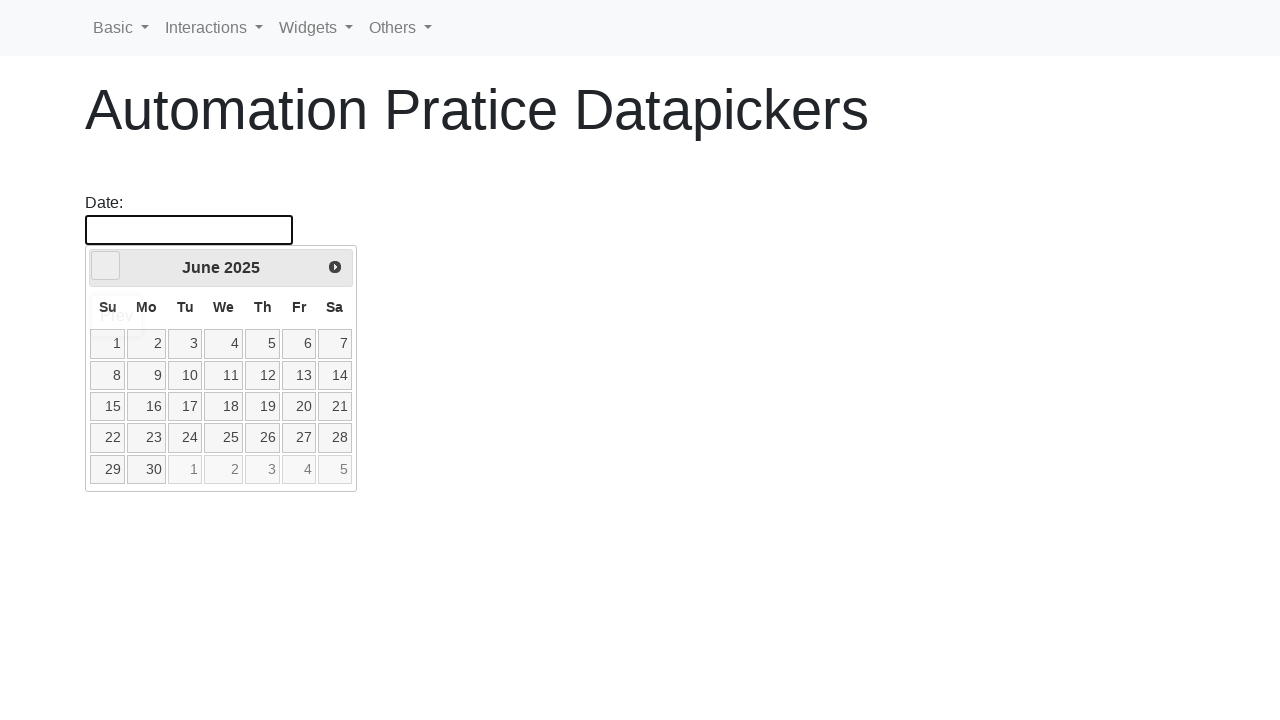

Clicked previous button to navigate backward in years (current: 2025, target: 2015) at (106, 266) on [data-handler='prev']
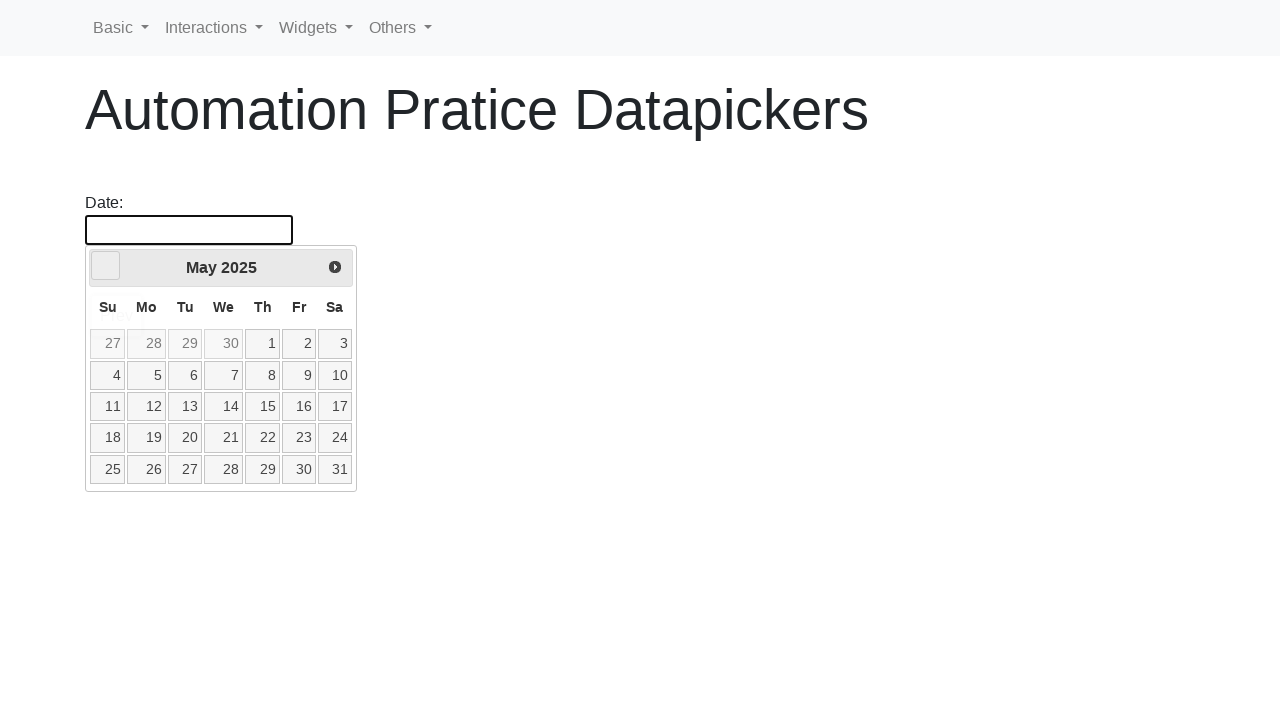

Clicked previous button to navigate backward in years (current: 2025, target: 2015) at (106, 266) on [data-handler='prev']
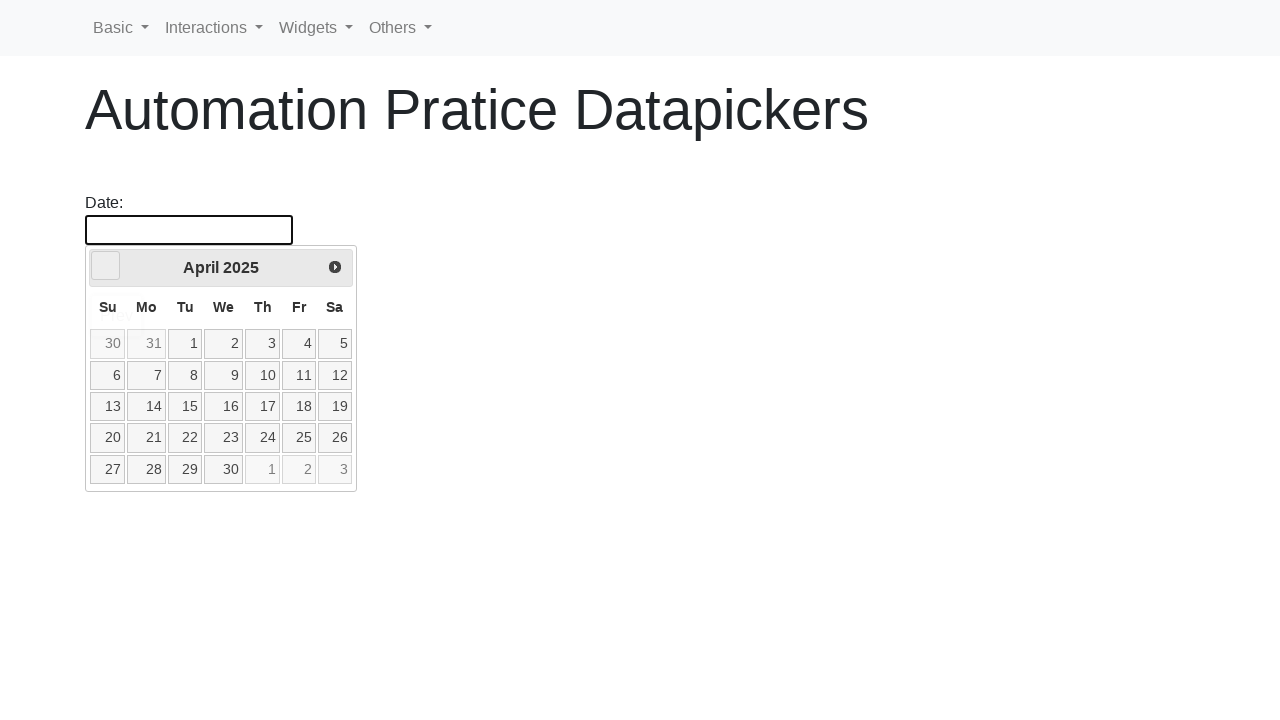

Clicked previous button to navigate backward in years (current: 2025, target: 2015) at (106, 266) on [data-handler='prev']
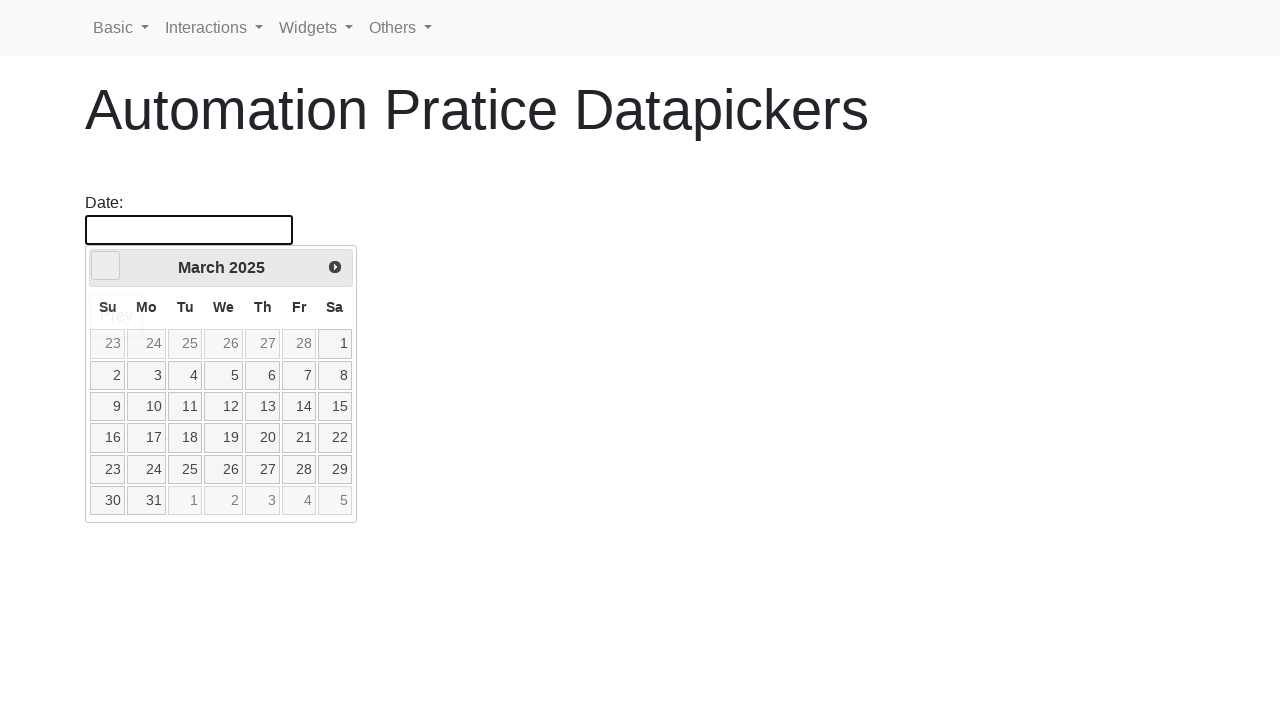

Clicked previous button to navigate backward in years (current: 2025, target: 2015) at (106, 266) on [data-handler='prev']
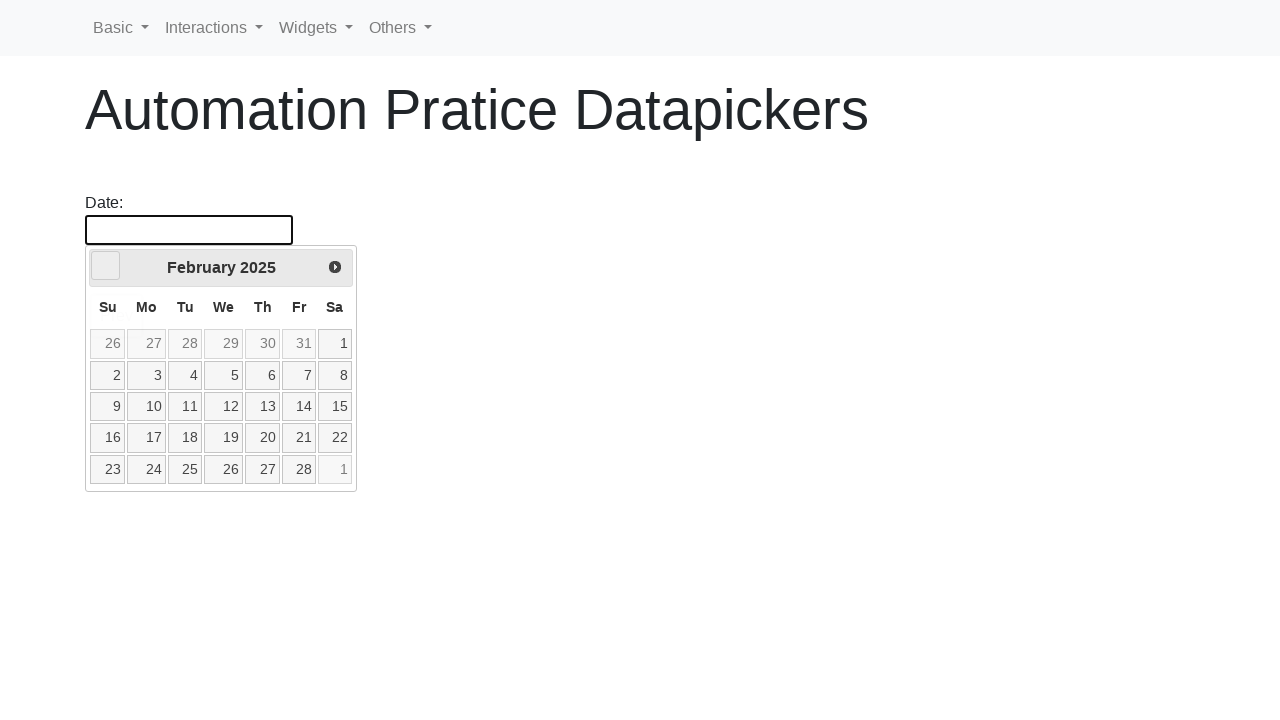

Clicked previous button to navigate backward in years (current: 2025, target: 2015) at (106, 266) on [data-handler='prev']
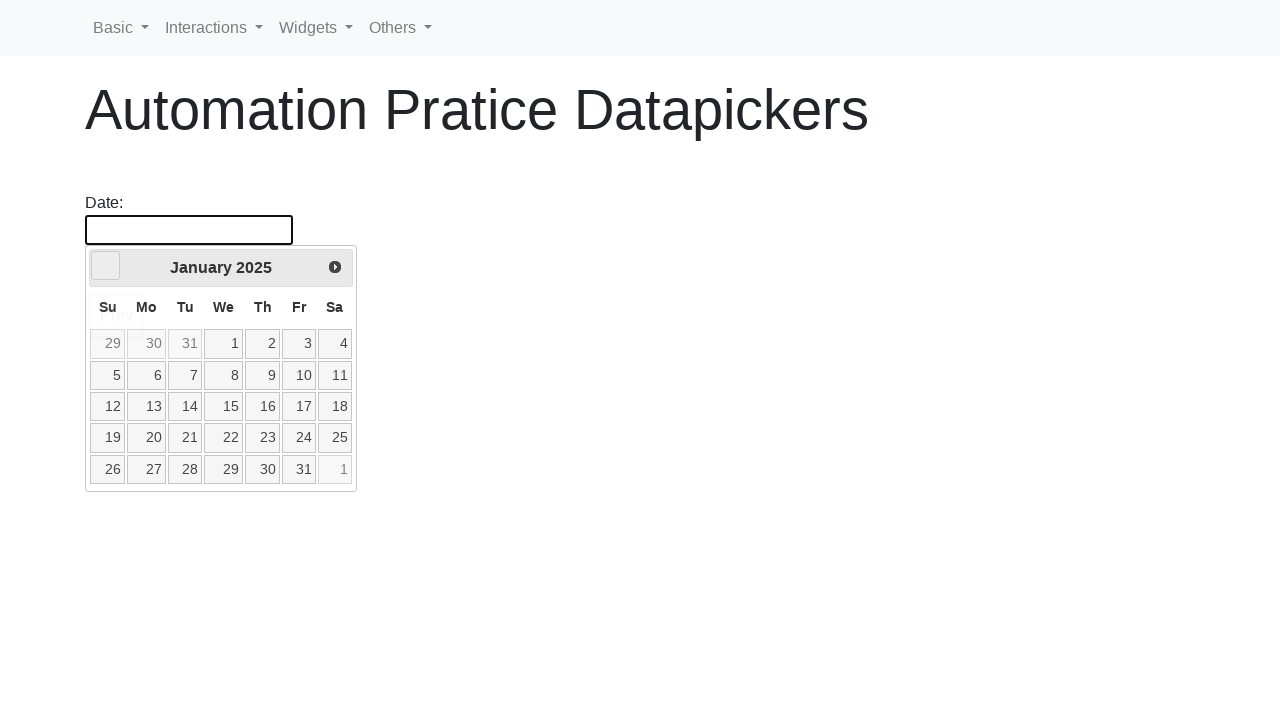

Clicked previous button to navigate backward in years (current: 2025, target: 2015) at (106, 266) on [data-handler='prev']
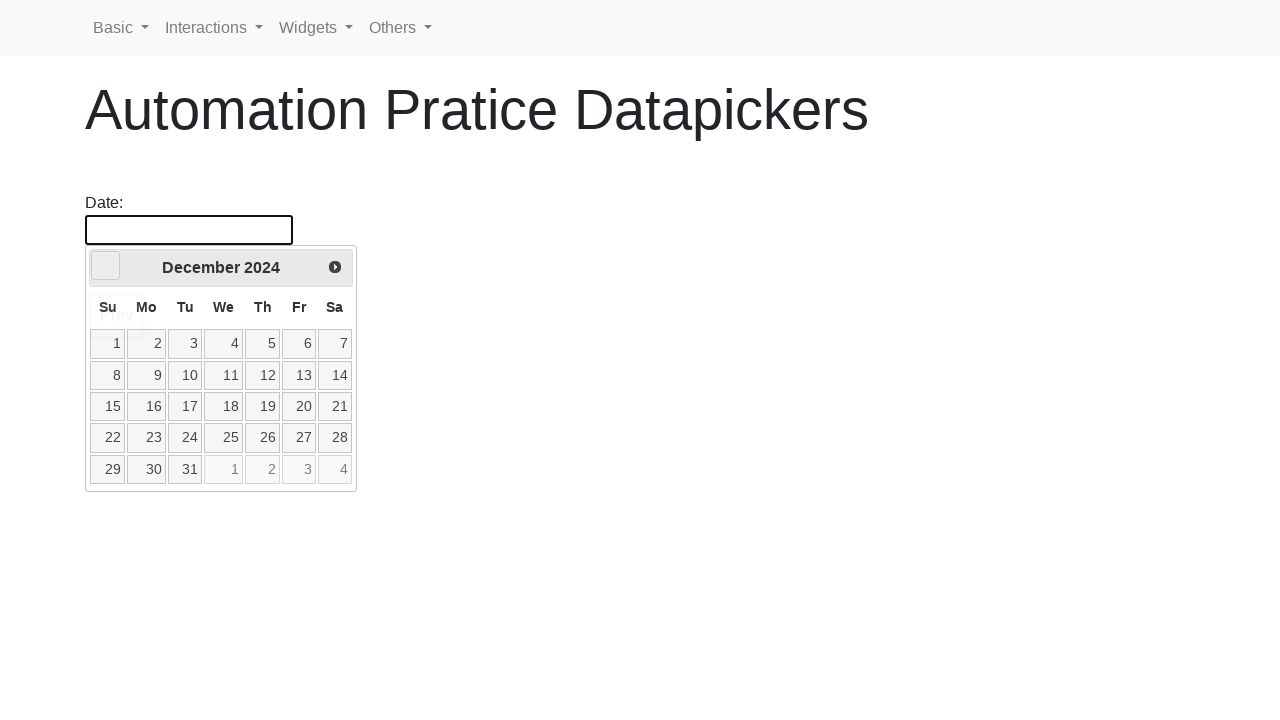

Clicked previous button to navigate backward in years (current: 2024, target: 2015) at (106, 266) on [data-handler='prev']
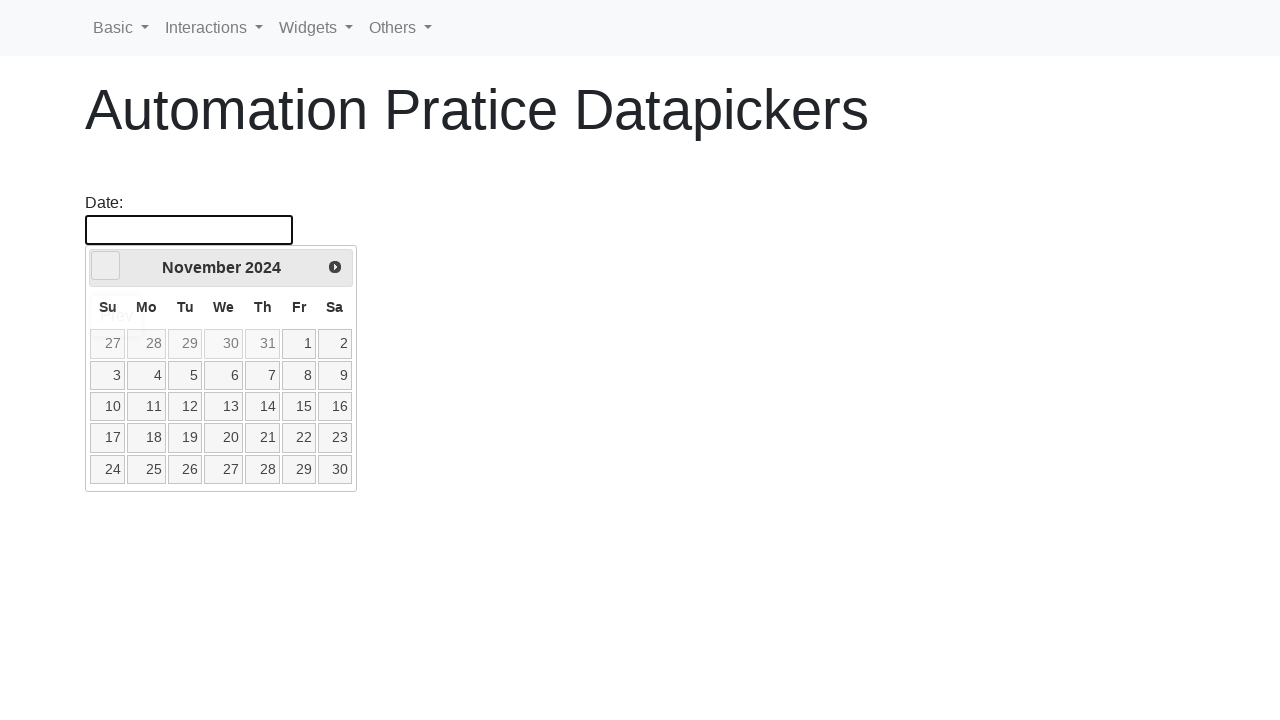

Clicked previous button to navigate backward in years (current: 2024, target: 2015) at (106, 266) on [data-handler='prev']
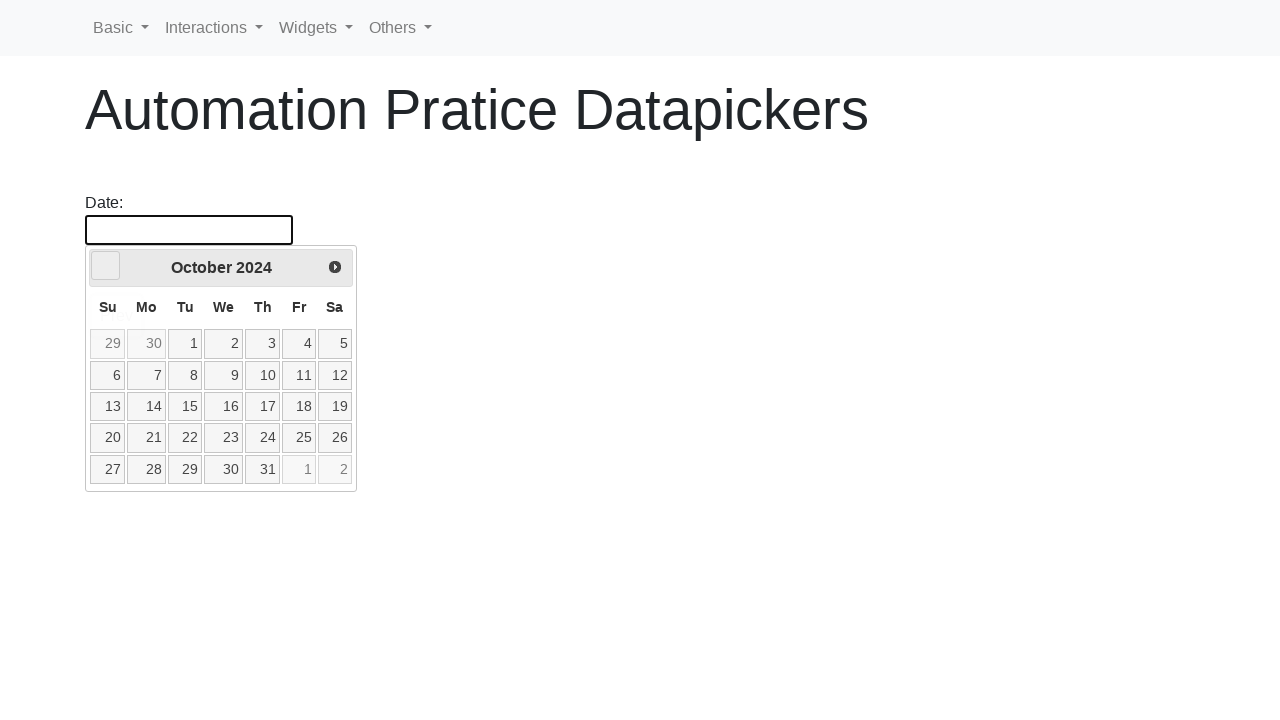

Clicked previous button to navigate backward in years (current: 2024, target: 2015) at (106, 266) on [data-handler='prev']
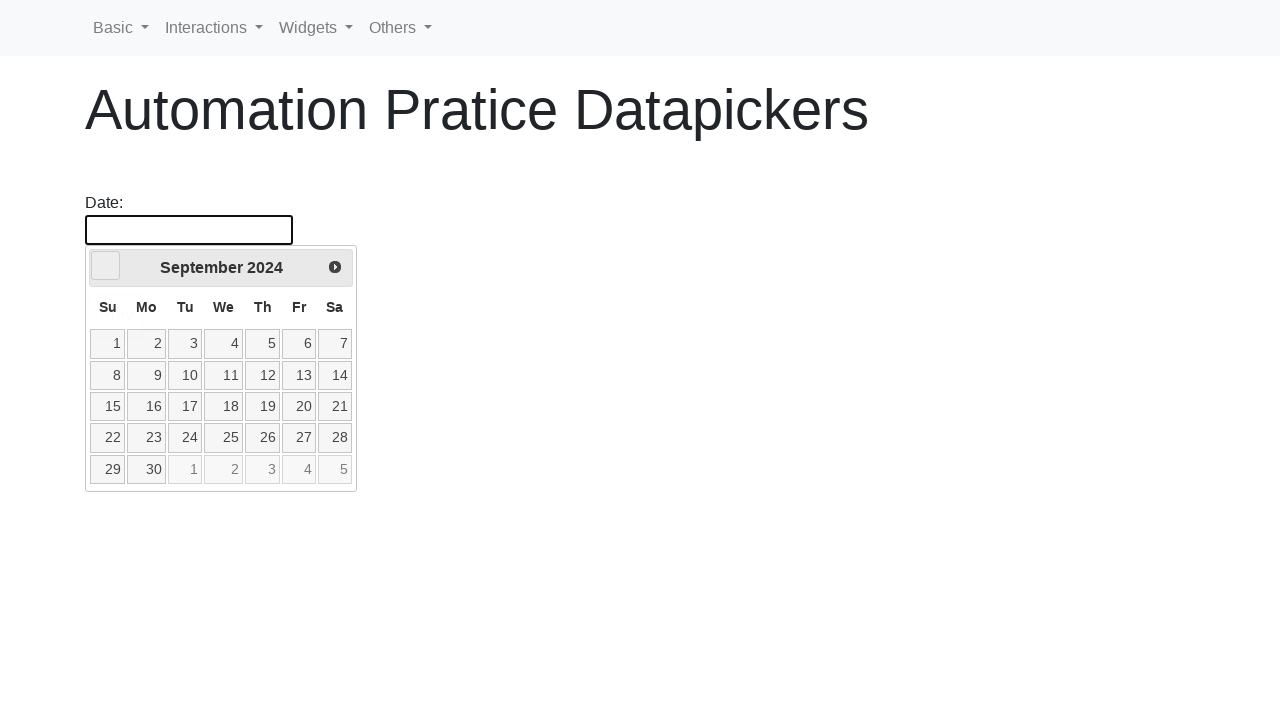

Clicked previous button to navigate backward in years (current: 2024, target: 2015) at (106, 266) on [data-handler='prev']
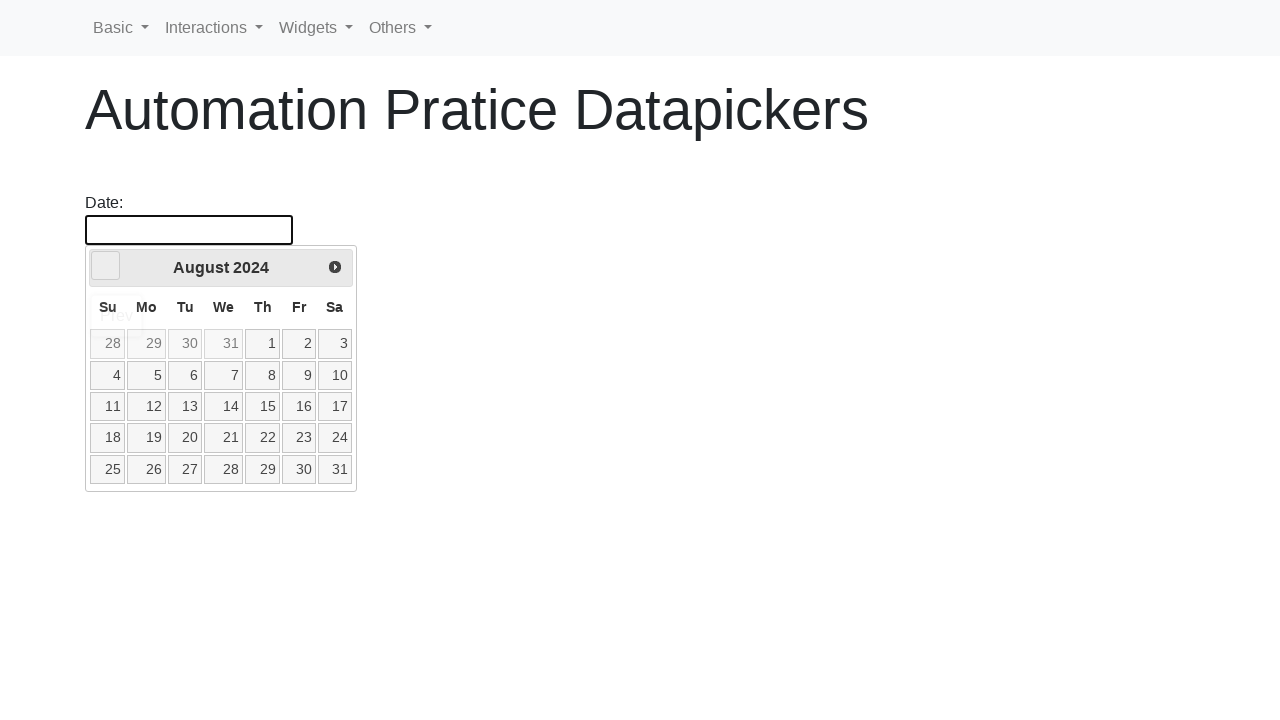

Clicked previous button to navigate backward in years (current: 2024, target: 2015) at (106, 266) on [data-handler='prev']
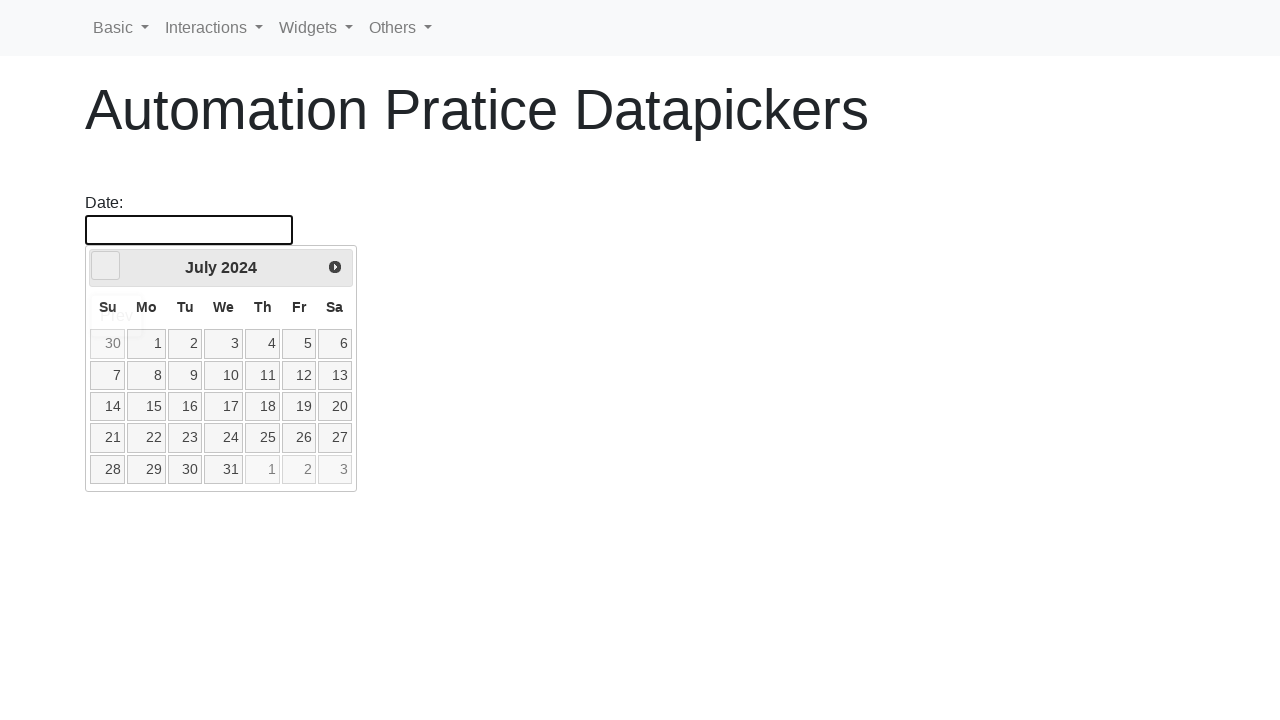

Clicked previous button to navigate backward in years (current: 2024, target: 2015) at (106, 266) on [data-handler='prev']
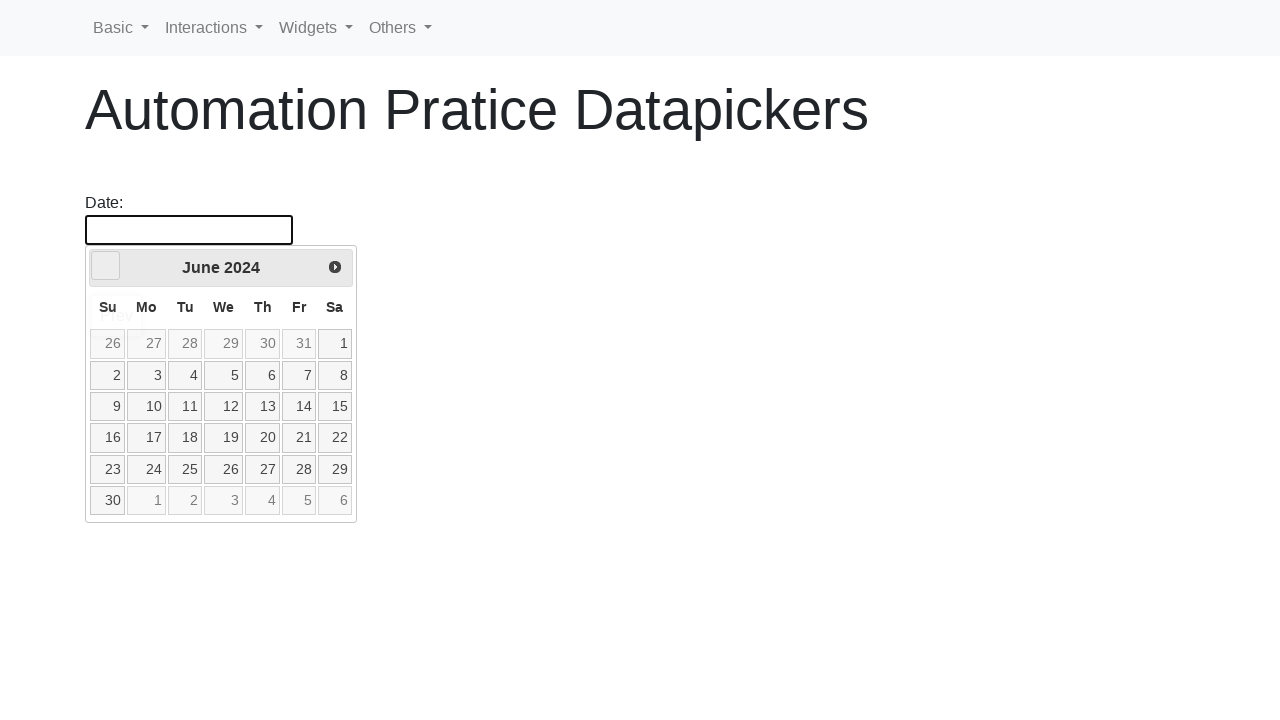

Clicked previous button to navigate backward in years (current: 2024, target: 2015) at (106, 266) on [data-handler='prev']
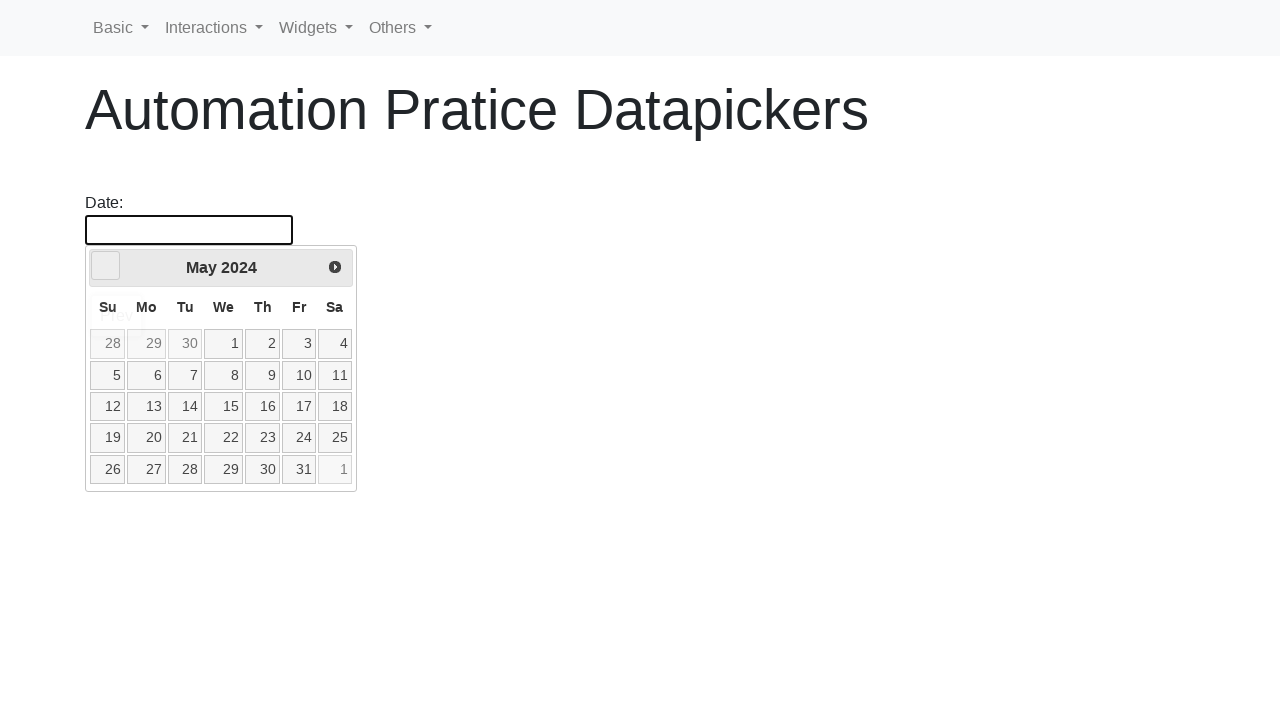

Clicked previous button to navigate backward in years (current: 2024, target: 2015) at (106, 266) on [data-handler='prev']
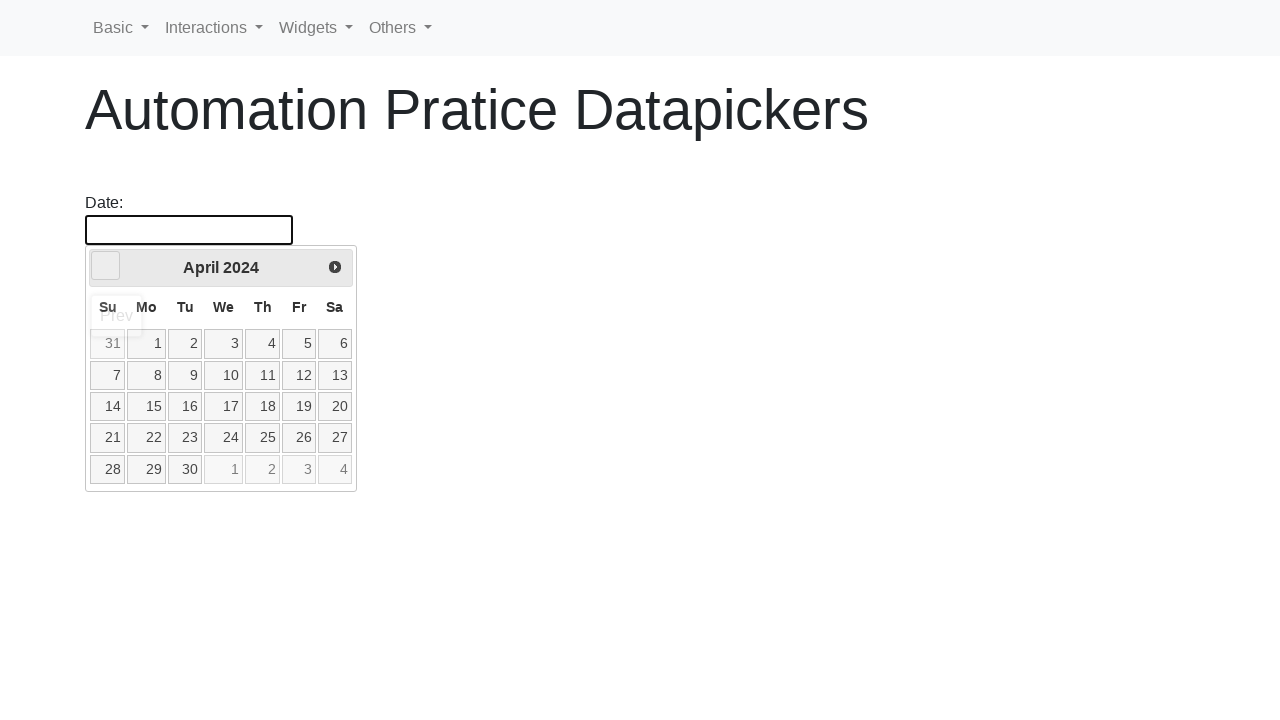

Clicked previous button to navigate backward in years (current: 2024, target: 2015) at (106, 266) on [data-handler='prev']
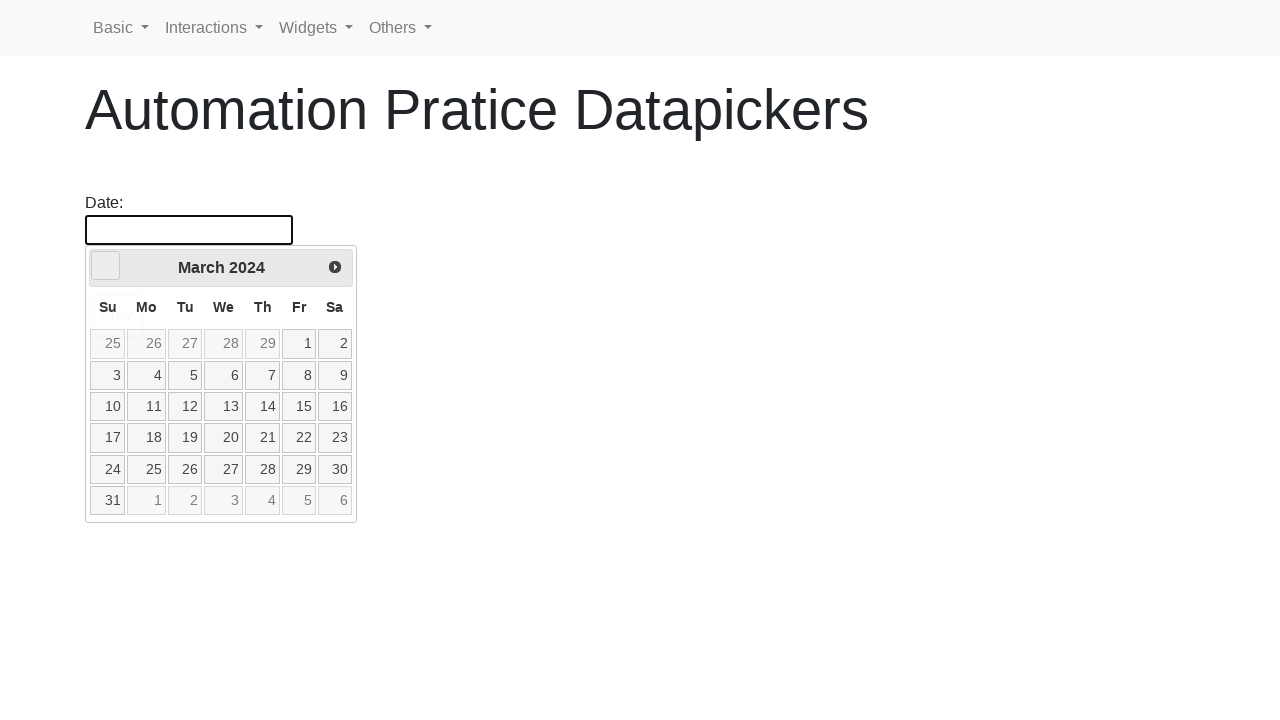

Clicked previous button to navigate backward in years (current: 2024, target: 2015) at (106, 266) on [data-handler='prev']
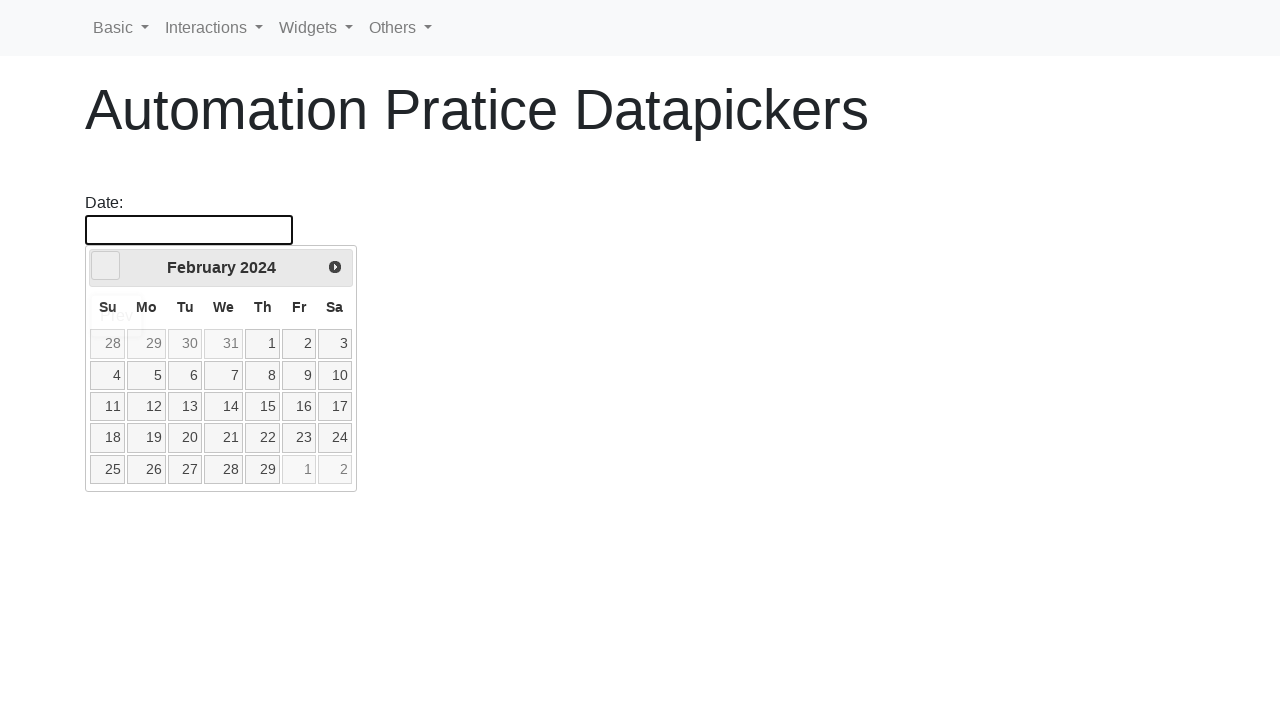

Clicked previous button to navigate backward in years (current: 2024, target: 2015) at (106, 266) on [data-handler='prev']
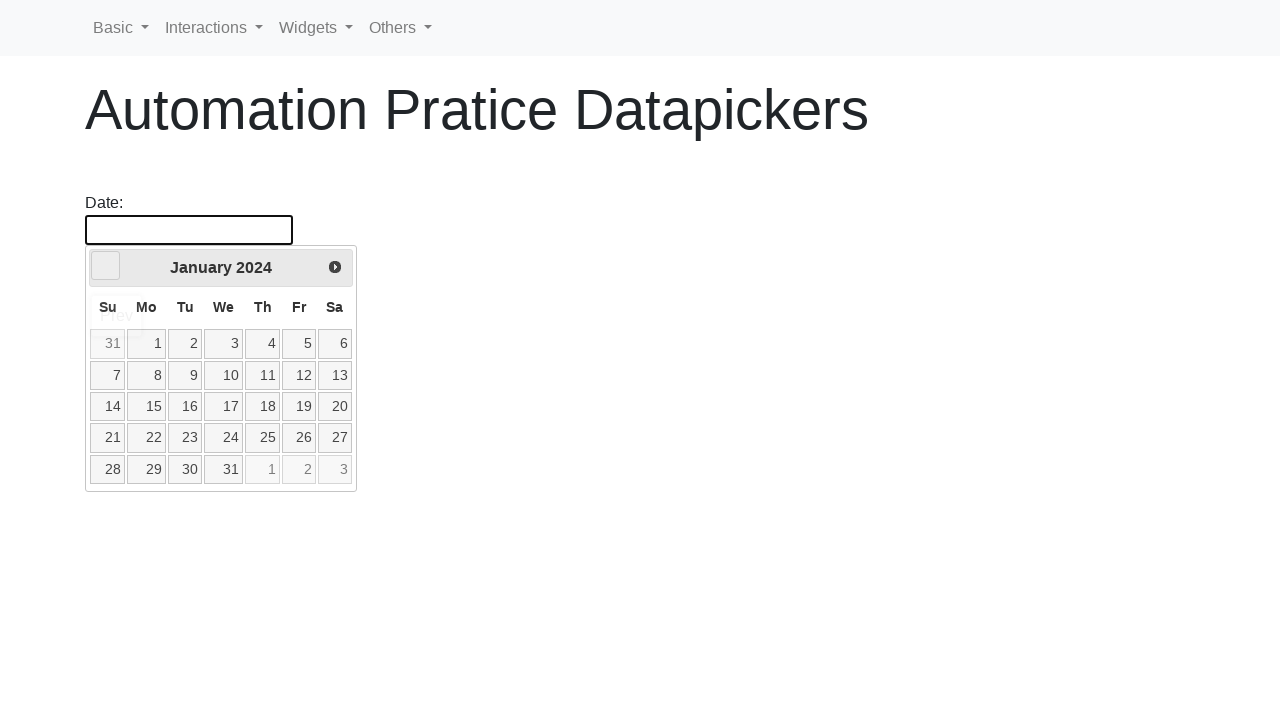

Clicked previous button to navigate backward in years (current: 2024, target: 2015) at (106, 266) on [data-handler='prev']
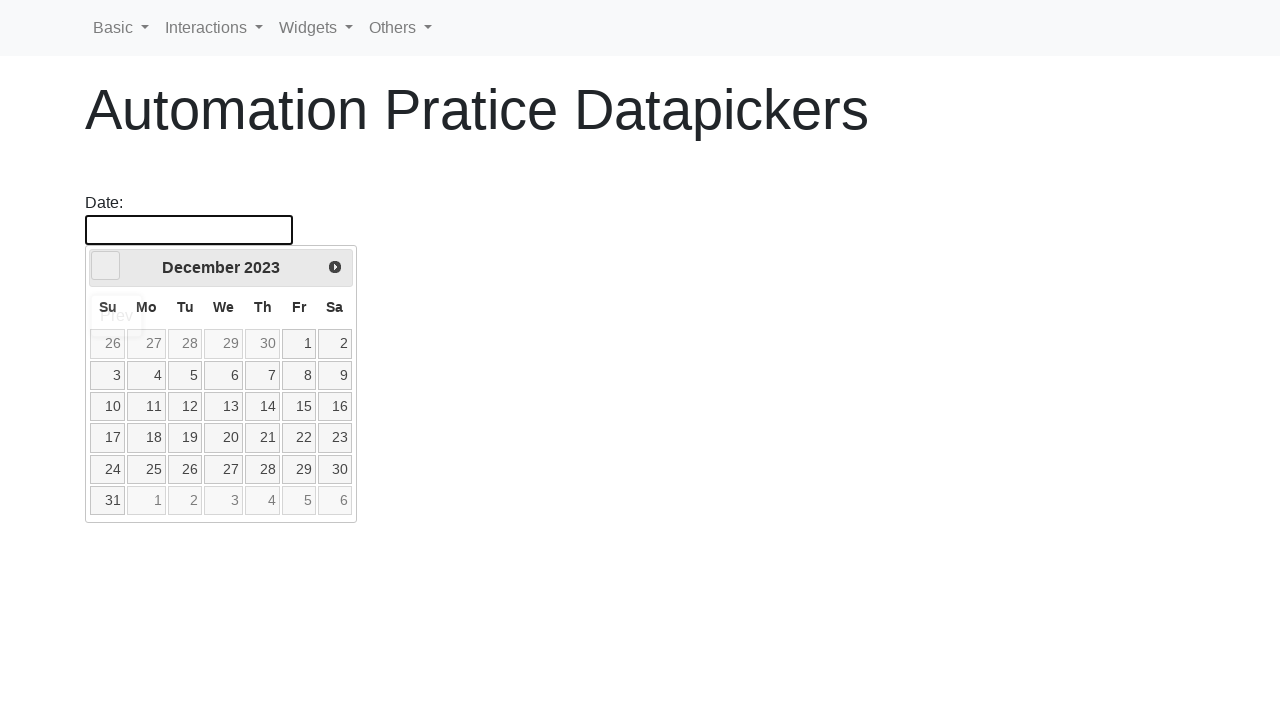

Clicked previous button to navigate backward in years (current: 2023, target: 2015) at (106, 266) on [data-handler='prev']
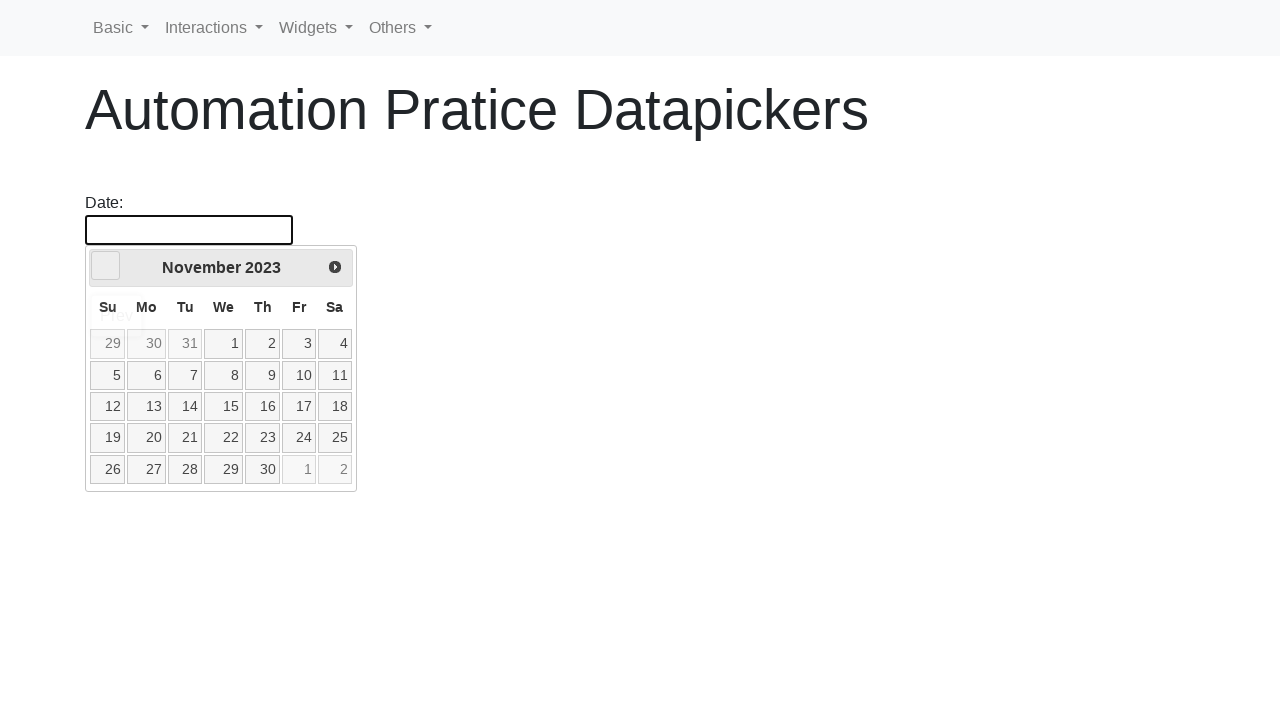

Clicked previous button to navigate backward in years (current: 2023, target: 2015) at (106, 266) on [data-handler='prev']
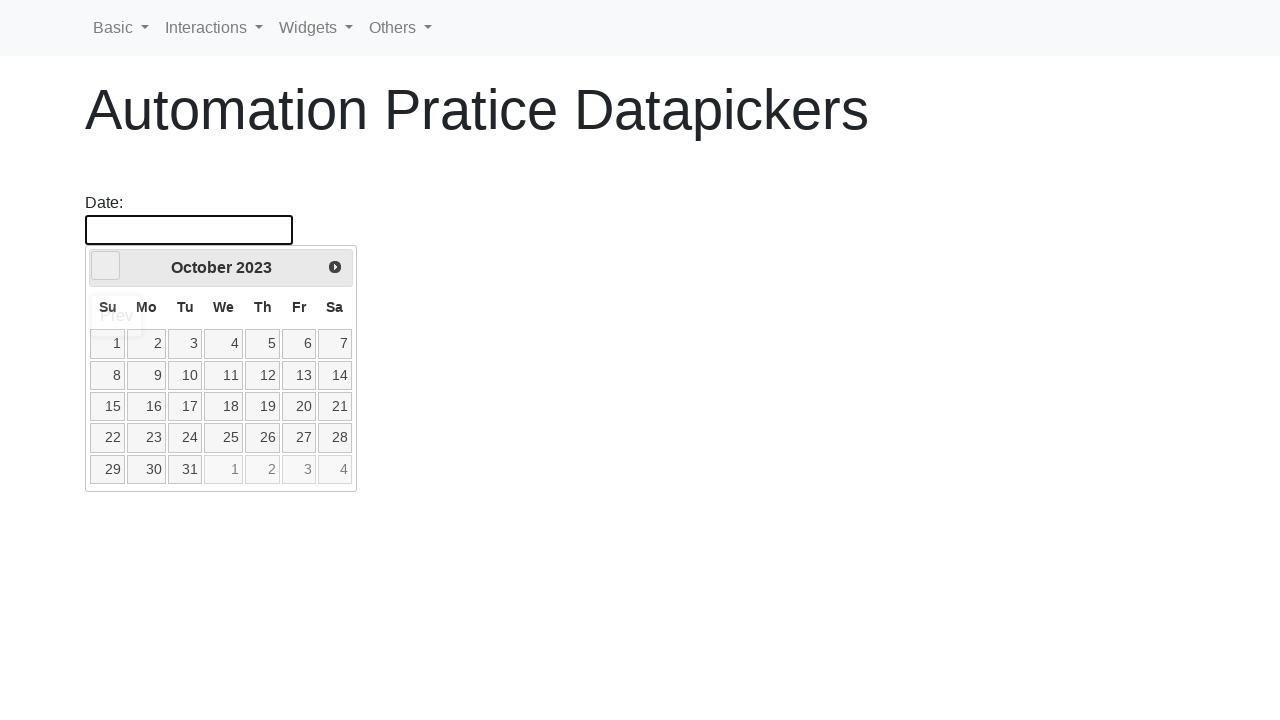

Clicked previous button to navigate backward in years (current: 2023, target: 2015) at (106, 266) on [data-handler='prev']
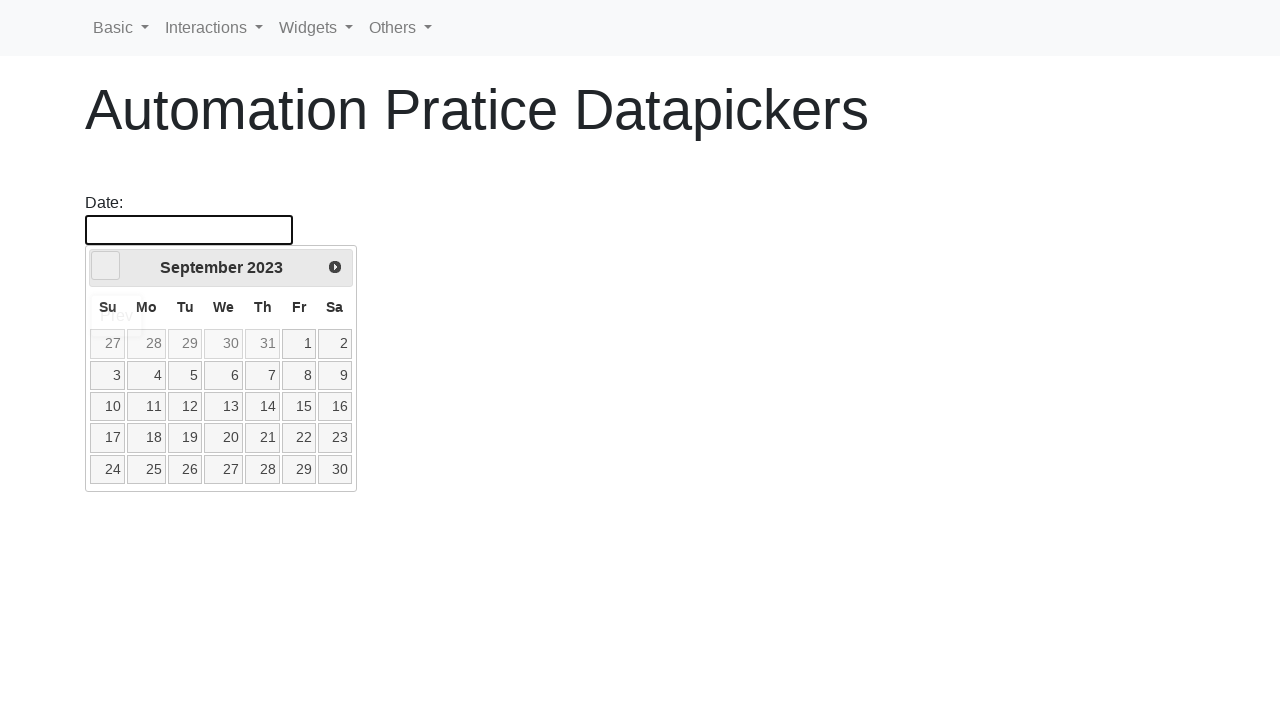

Clicked previous button to navigate backward in years (current: 2023, target: 2015) at (106, 266) on [data-handler='prev']
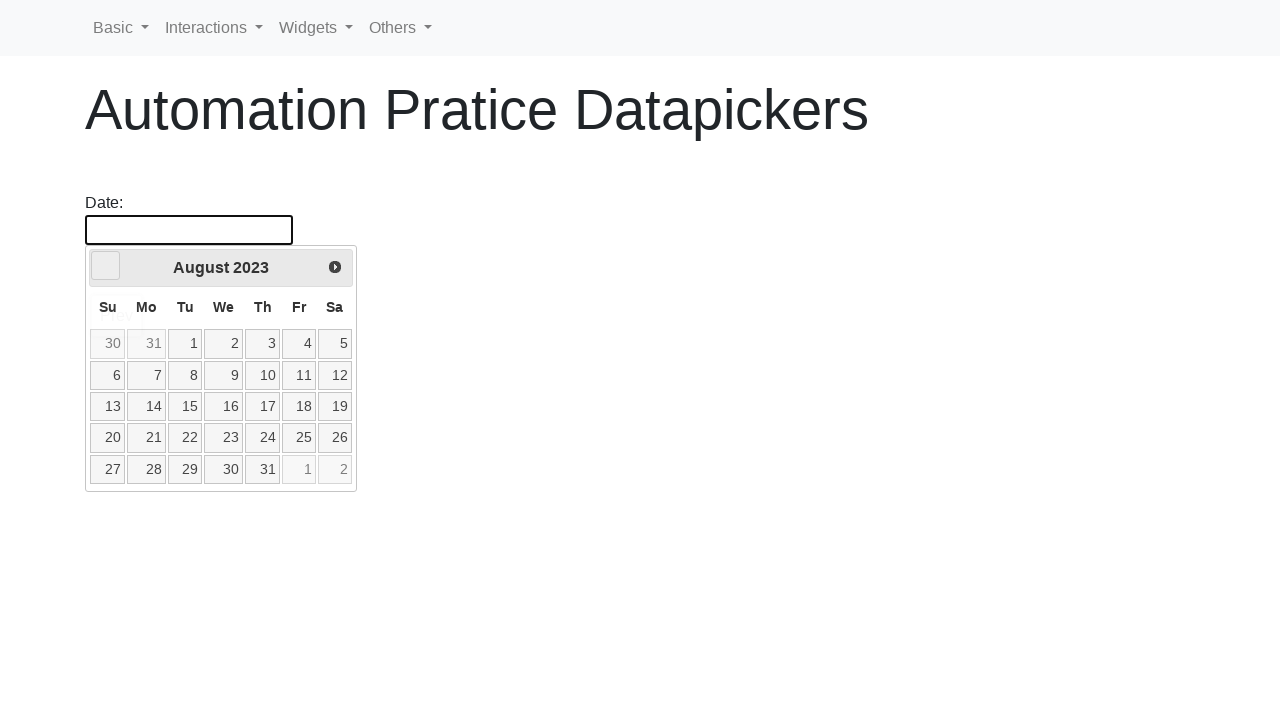

Clicked previous button to navigate backward in years (current: 2023, target: 2015) at (106, 266) on [data-handler='prev']
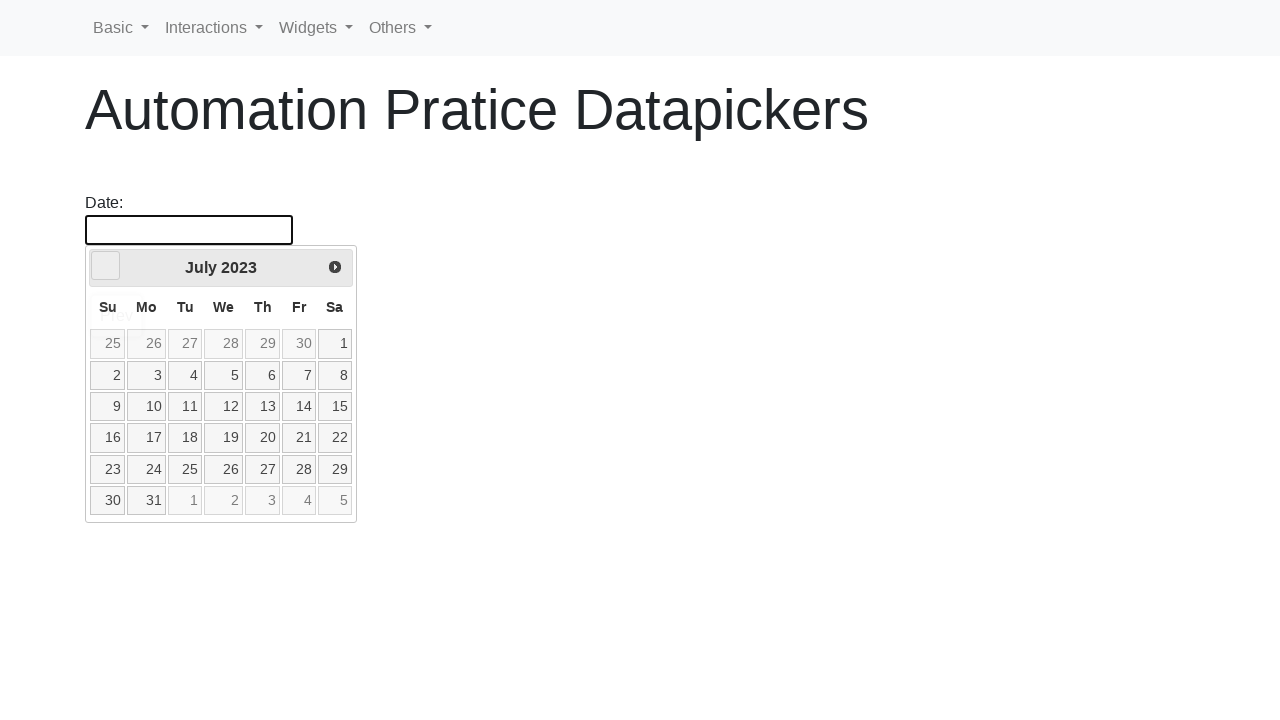

Clicked previous button to navigate backward in years (current: 2023, target: 2015) at (106, 266) on [data-handler='prev']
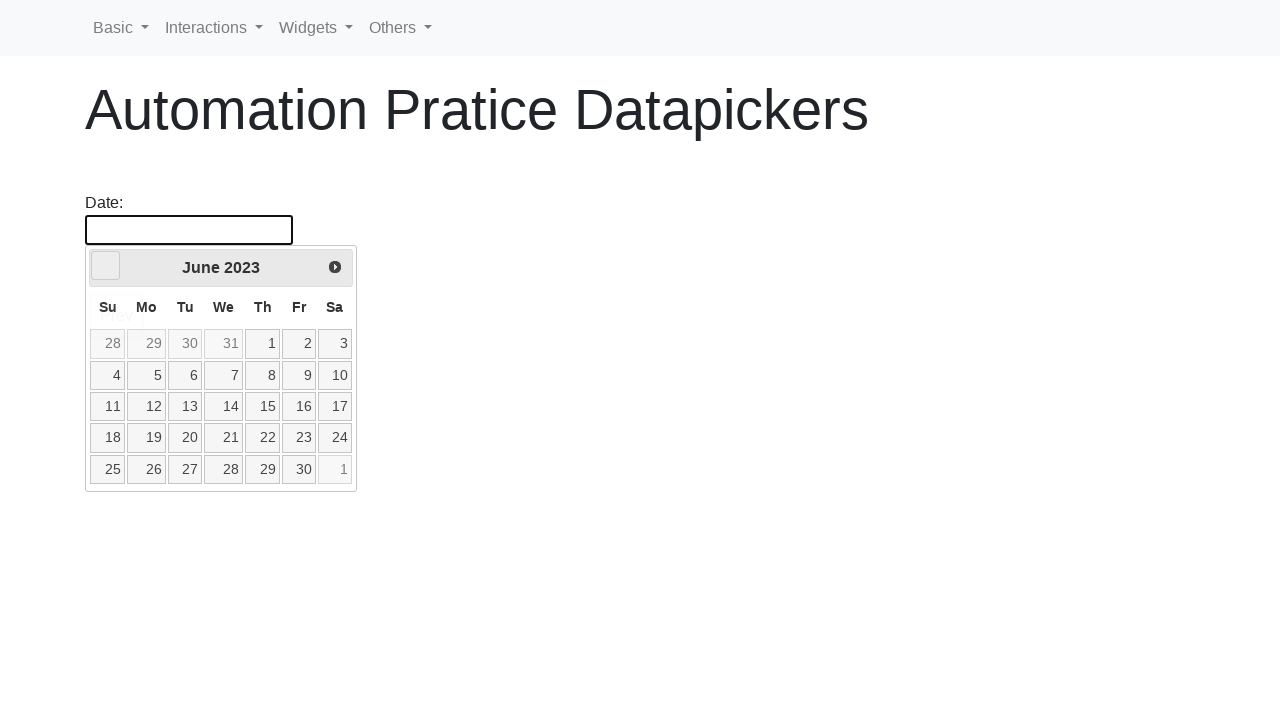

Clicked previous button to navigate backward in years (current: 2023, target: 2015) at (106, 266) on [data-handler='prev']
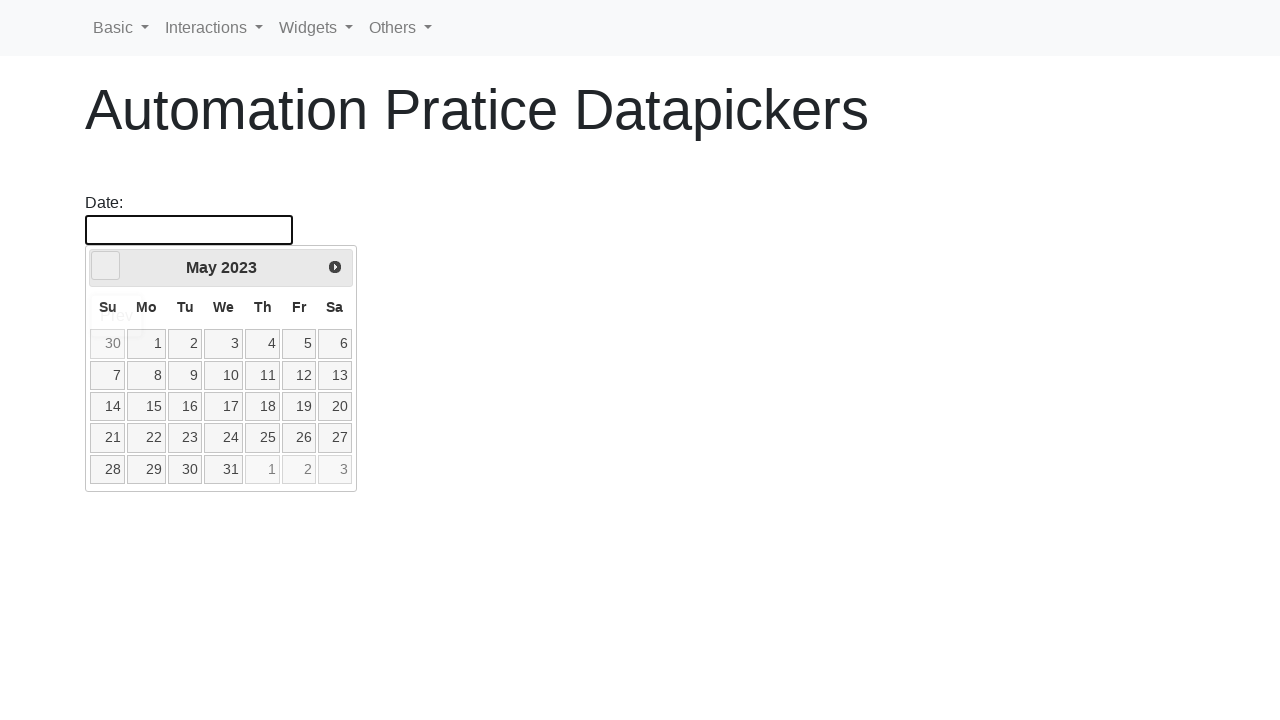

Clicked previous button to navigate backward in years (current: 2023, target: 2015) at (106, 266) on [data-handler='prev']
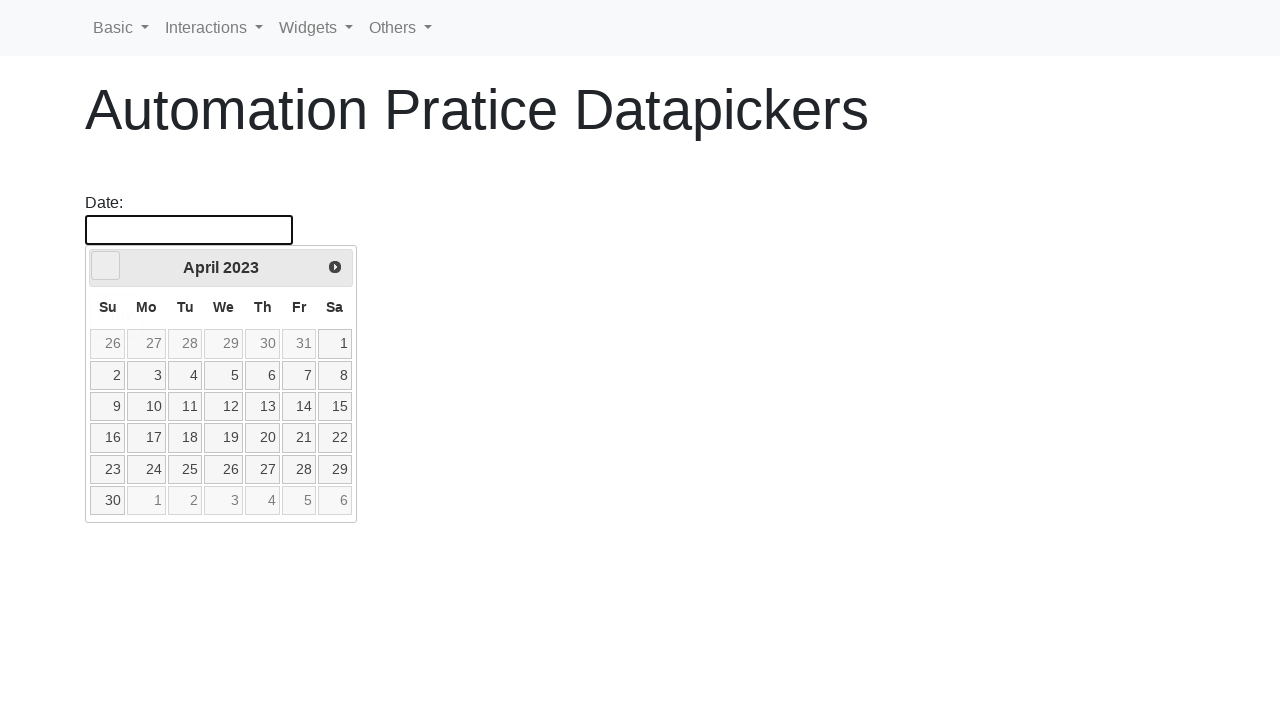

Clicked previous button to navigate backward in years (current: 2023, target: 2015) at (106, 266) on [data-handler='prev']
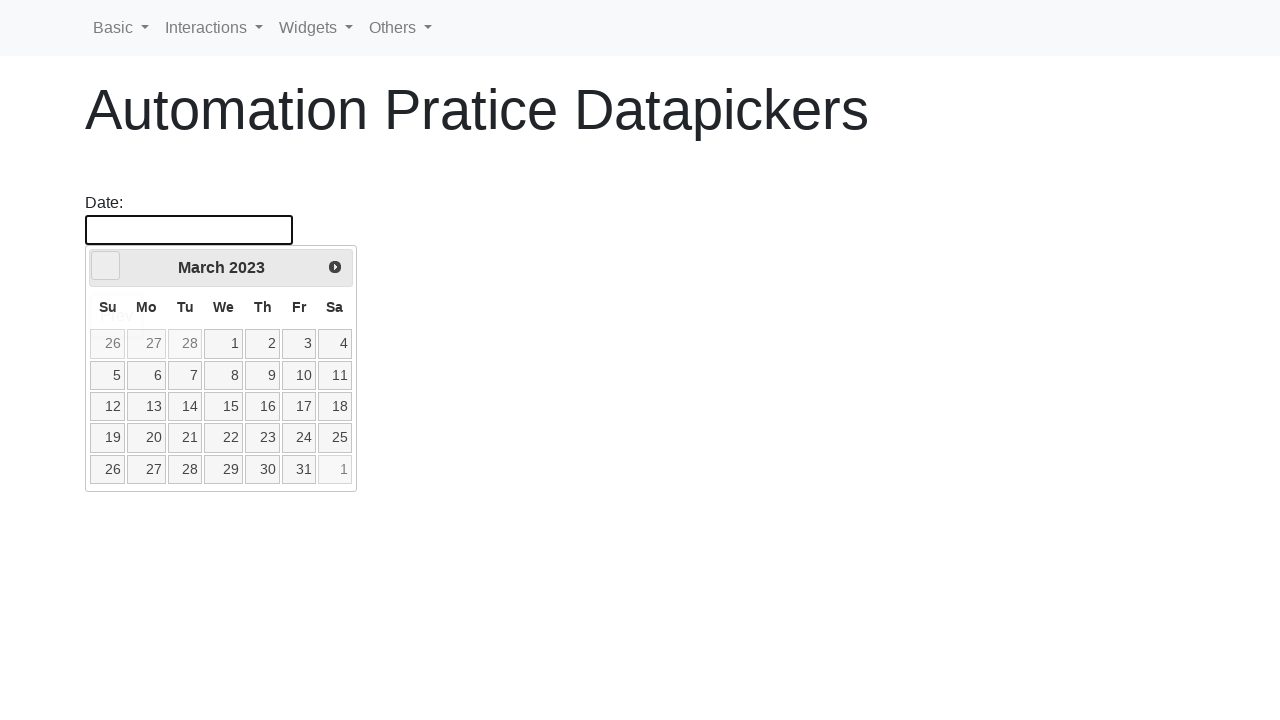

Clicked previous button to navigate backward in years (current: 2023, target: 2015) at (106, 266) on [data-handler='prev']
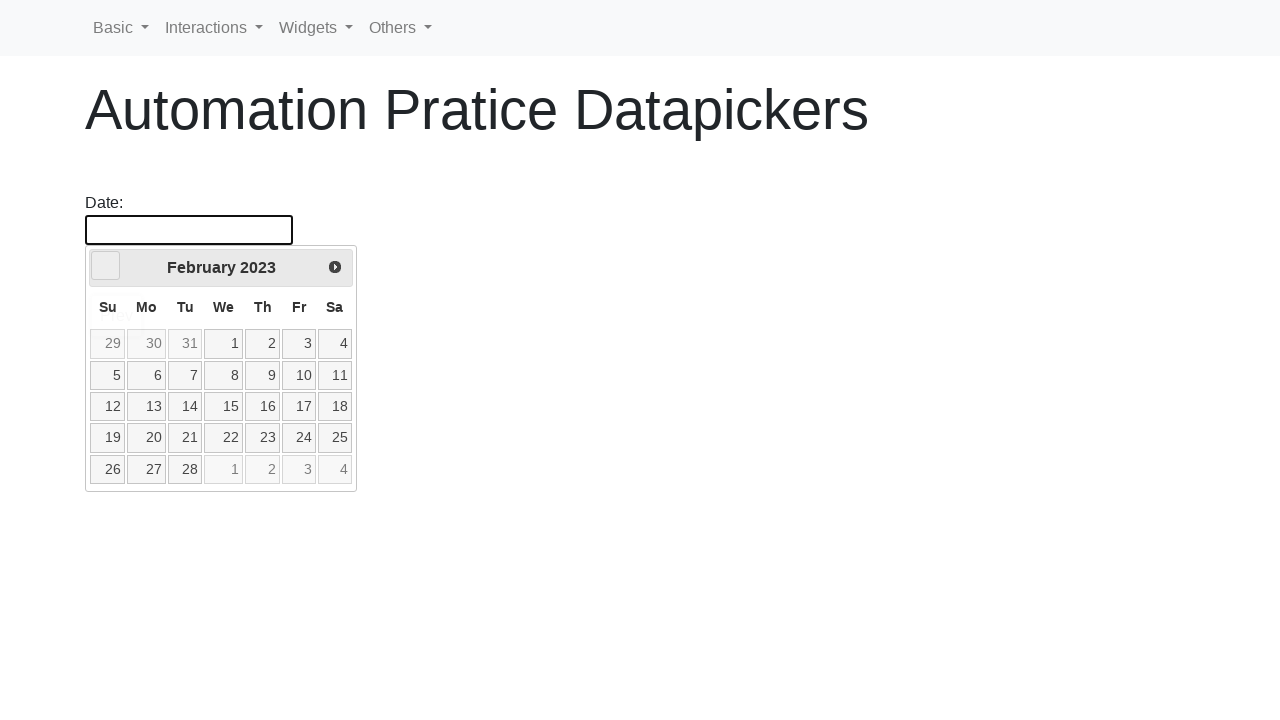

Clicked previous button to navigate backward in years (current: 2023, target: 2015) at (106, 266) on [data-handler='prev']
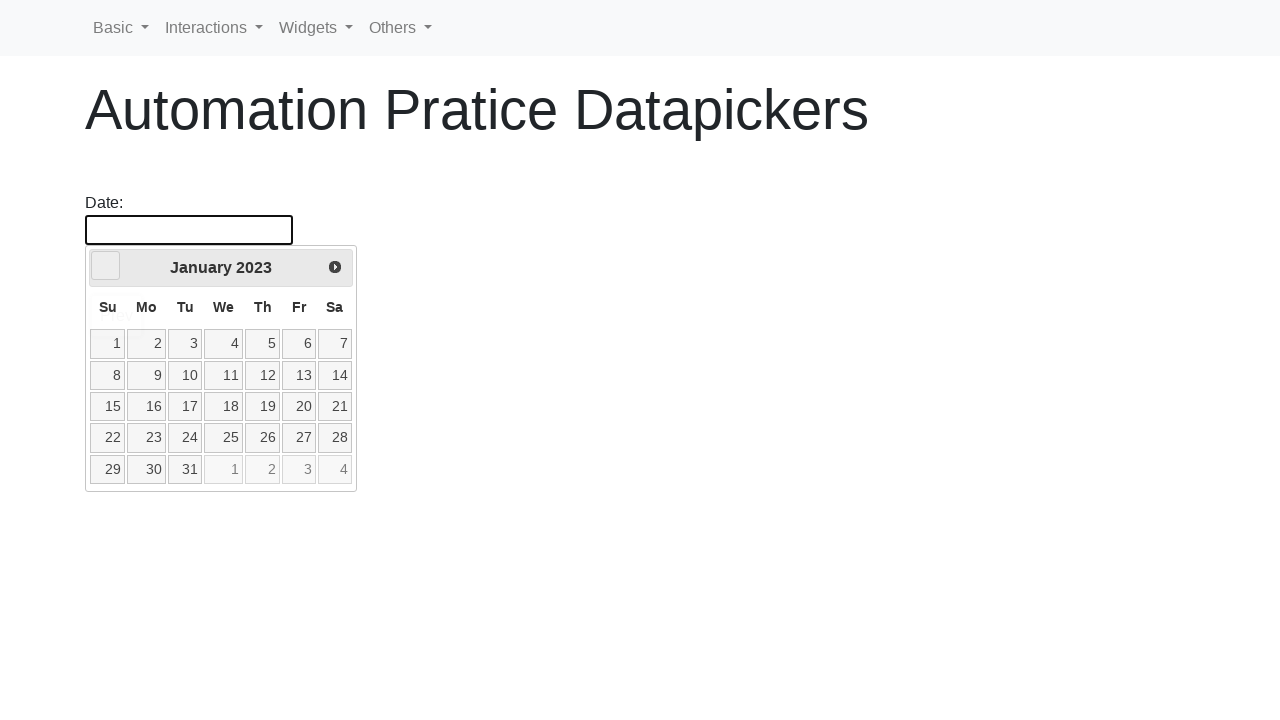

Clicked previous button to navigate backward in years (current: 2023, target: 2015) at (106, 266) on [data-handler='prev']
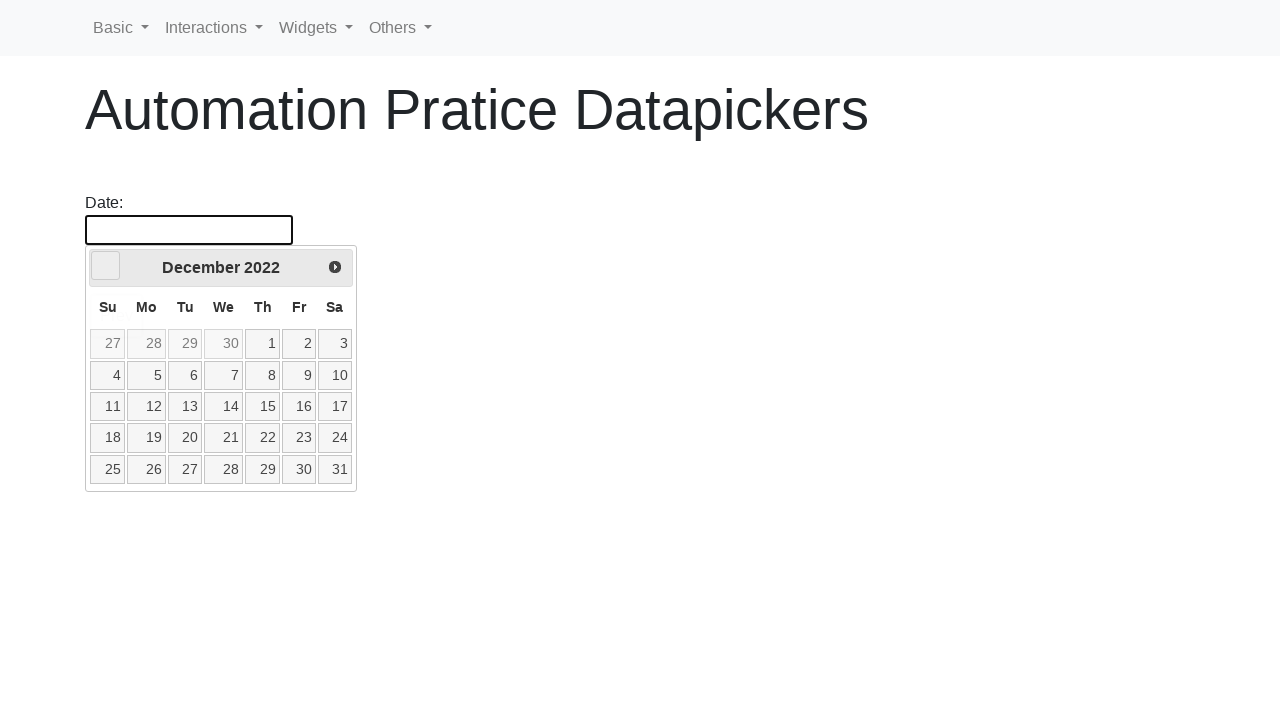

Clicked previous button to navigate backward in years (current: 2022, target: 2015) at (106, 266) on [data-handler='prev']
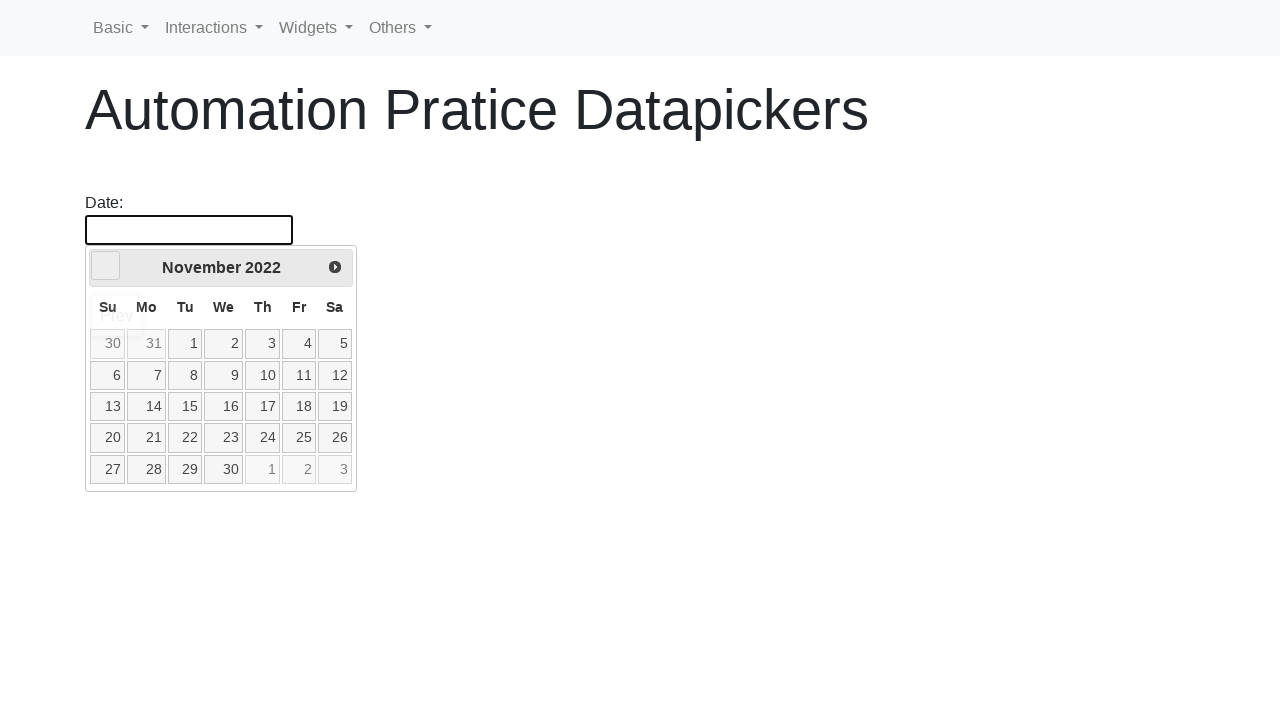

Clicked previous button to navigate backward in years (current: 2022, target: 2015) at (106, 266) on [data-handler='prev']
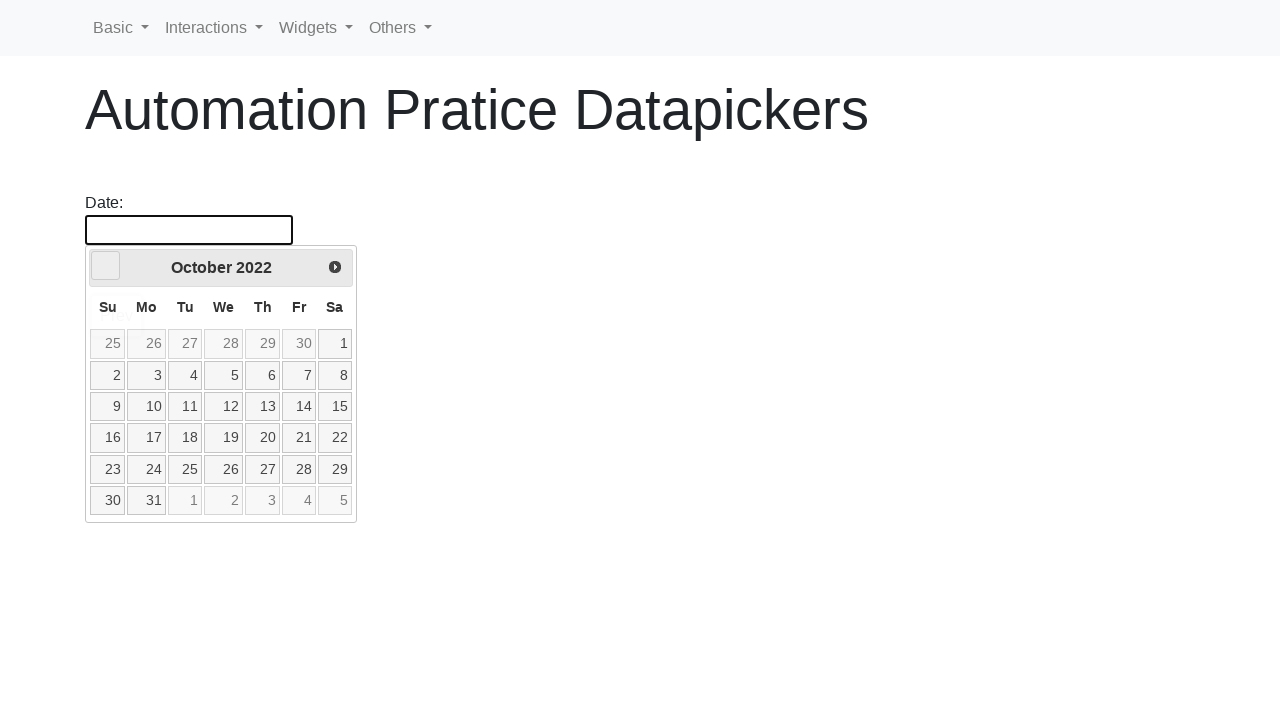

Clicked previous button to navigate backward in years (current: 2022, target: 2015) at (106, 266) on [data-handler='prev']
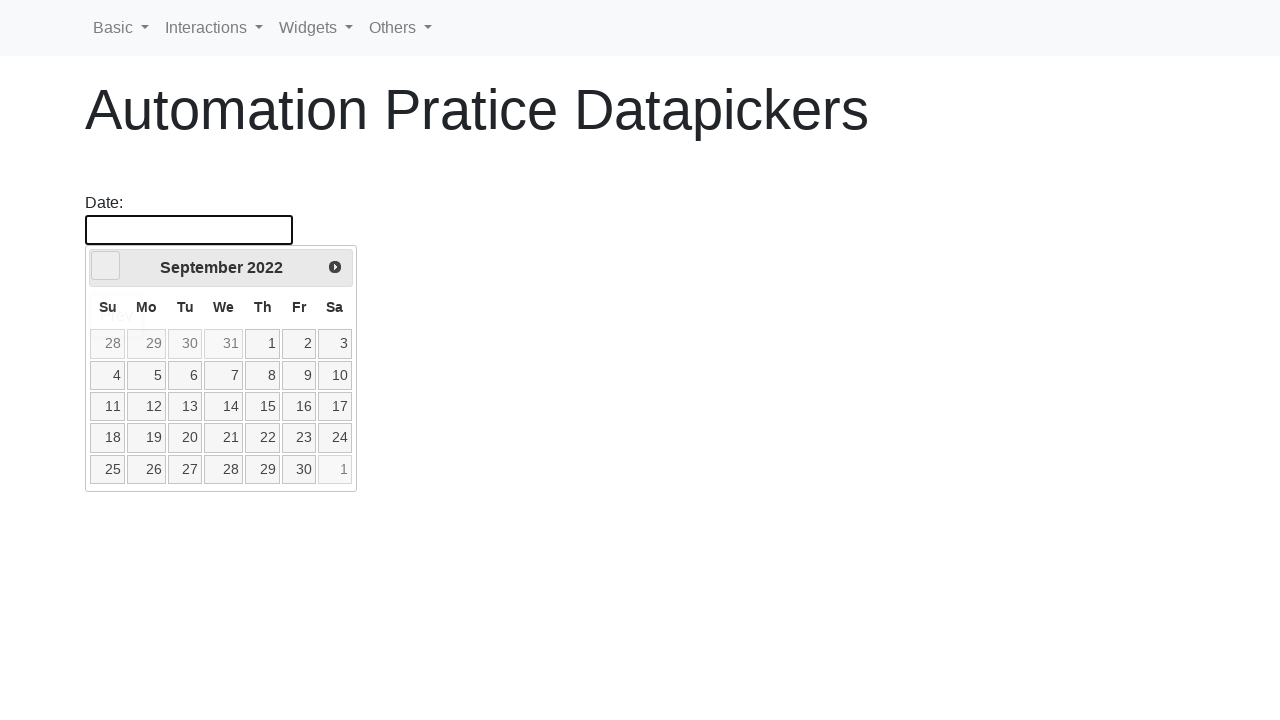

Clicked previous button to navigate backward in years (current: 2022, target: 2015) at (106, 266) on [data-handler='prev']
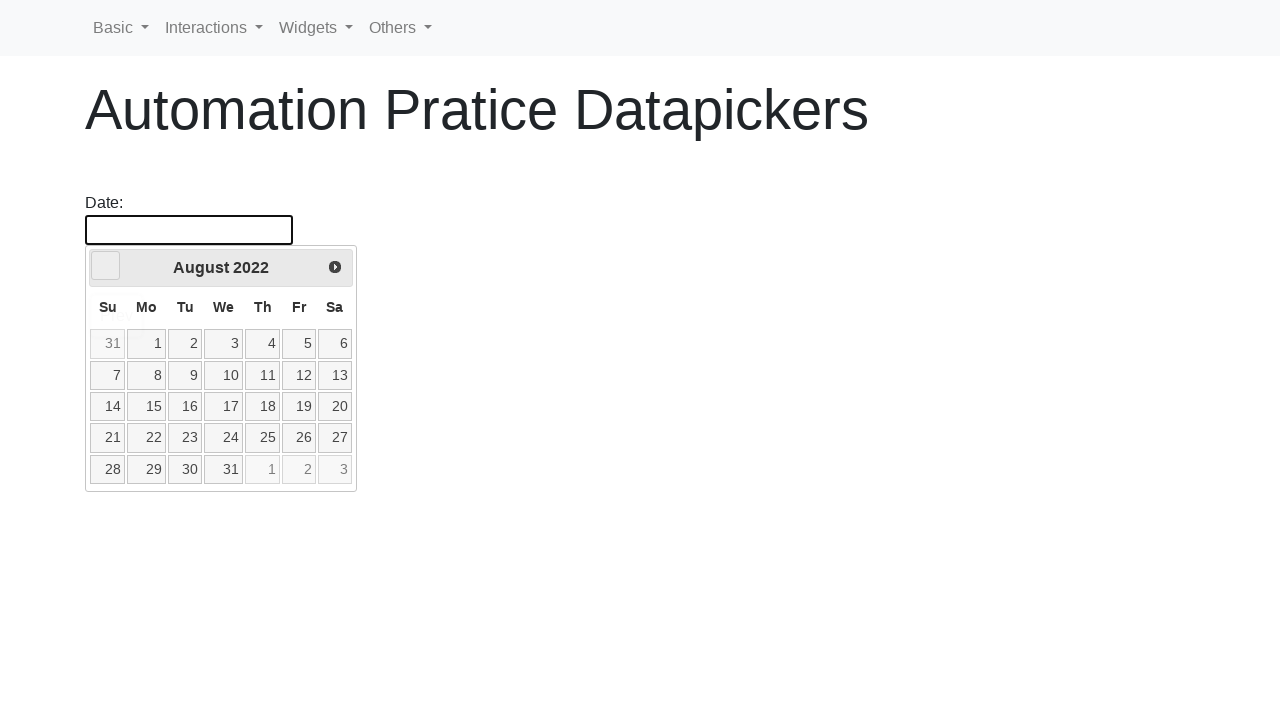

Clicked previous button to navigate backward in years (current: 2022, target: 2015) at (106, 266) on [data-handler='prev']
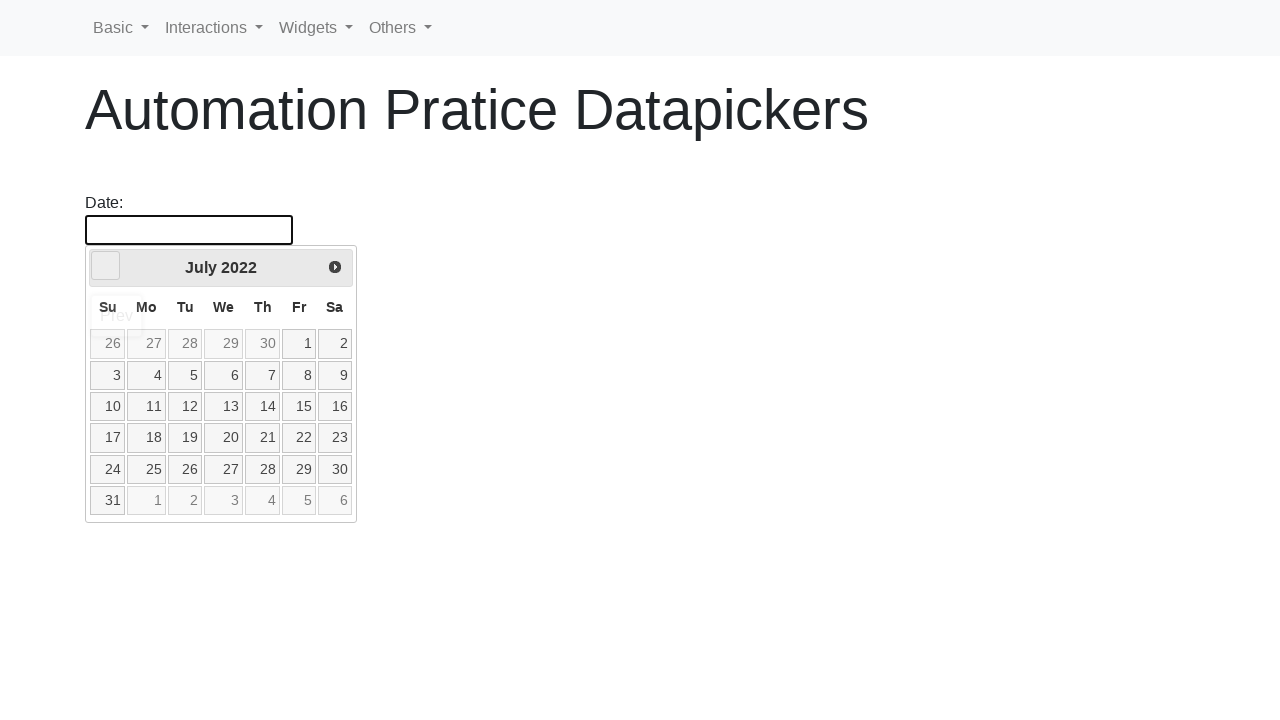

Clicked previous button to navigate backward in years (current: 2022, target: 2015) at (106, 266) on [data-handler='prev']
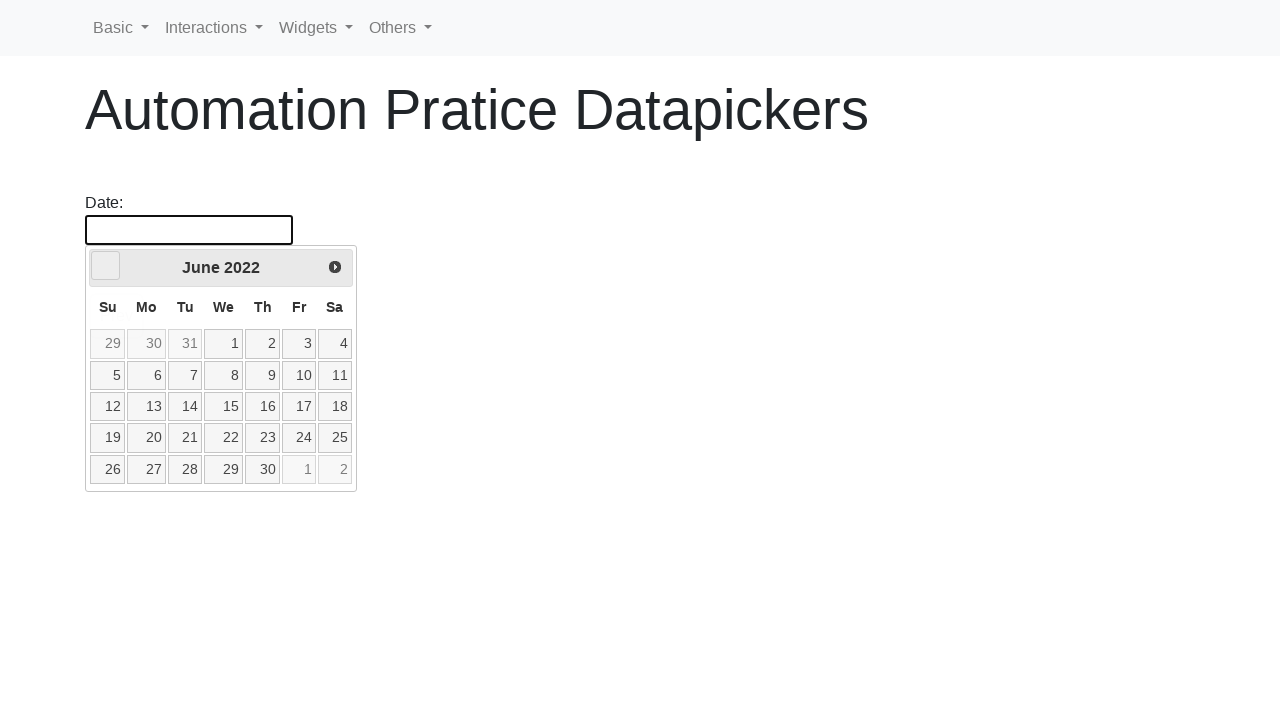

Clicked previous button to navigate backward in years (current: 2022, target: 2015) at (106, 266) on [data-handler='prev']
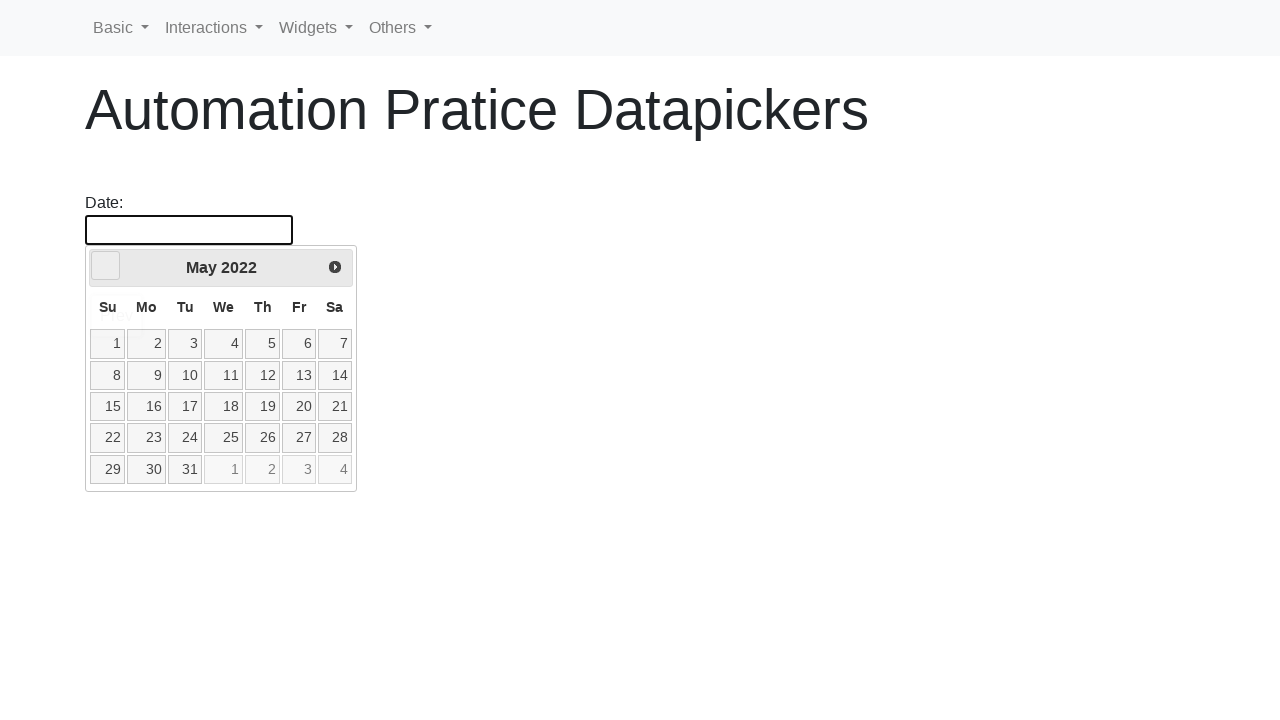

Clicked previous button to navigate backward in years (current: 2022, target: 2015) at (106, 266) on [data-handler='prev']
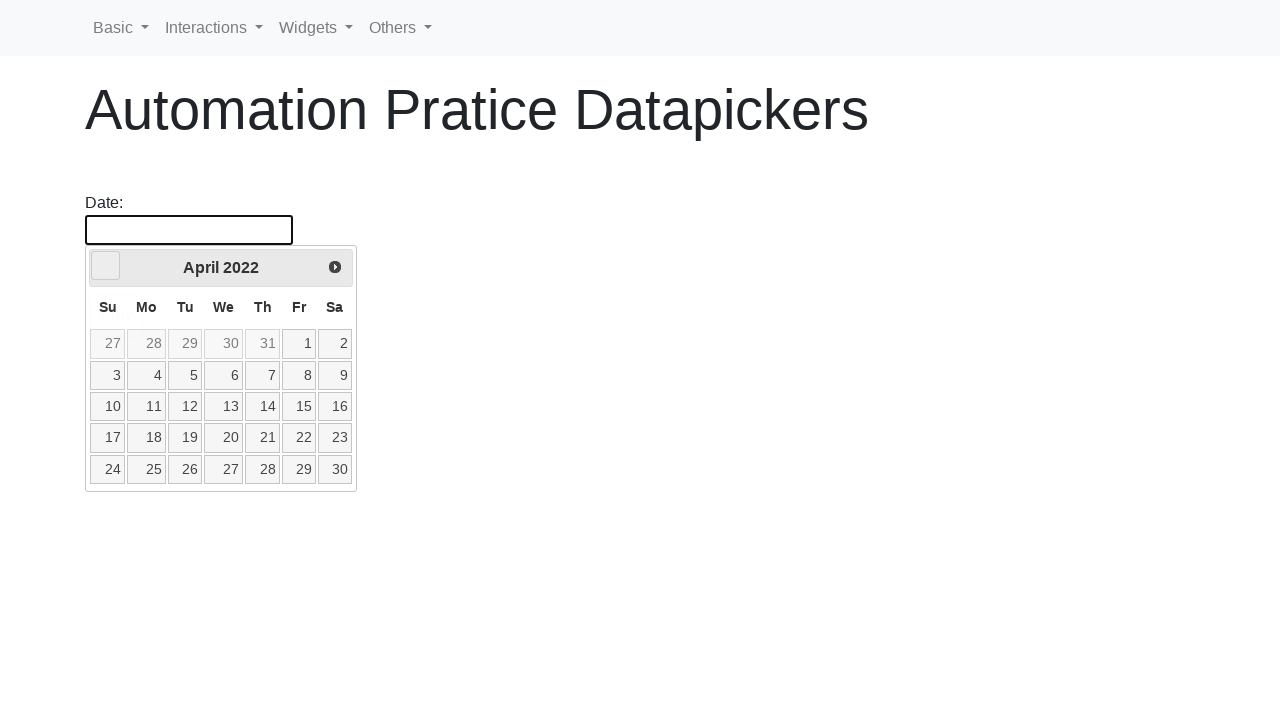

Clicked previous button to navigate backward in years (current: 2022, target: 2015) at (106, 266) on [data-handler='prev']
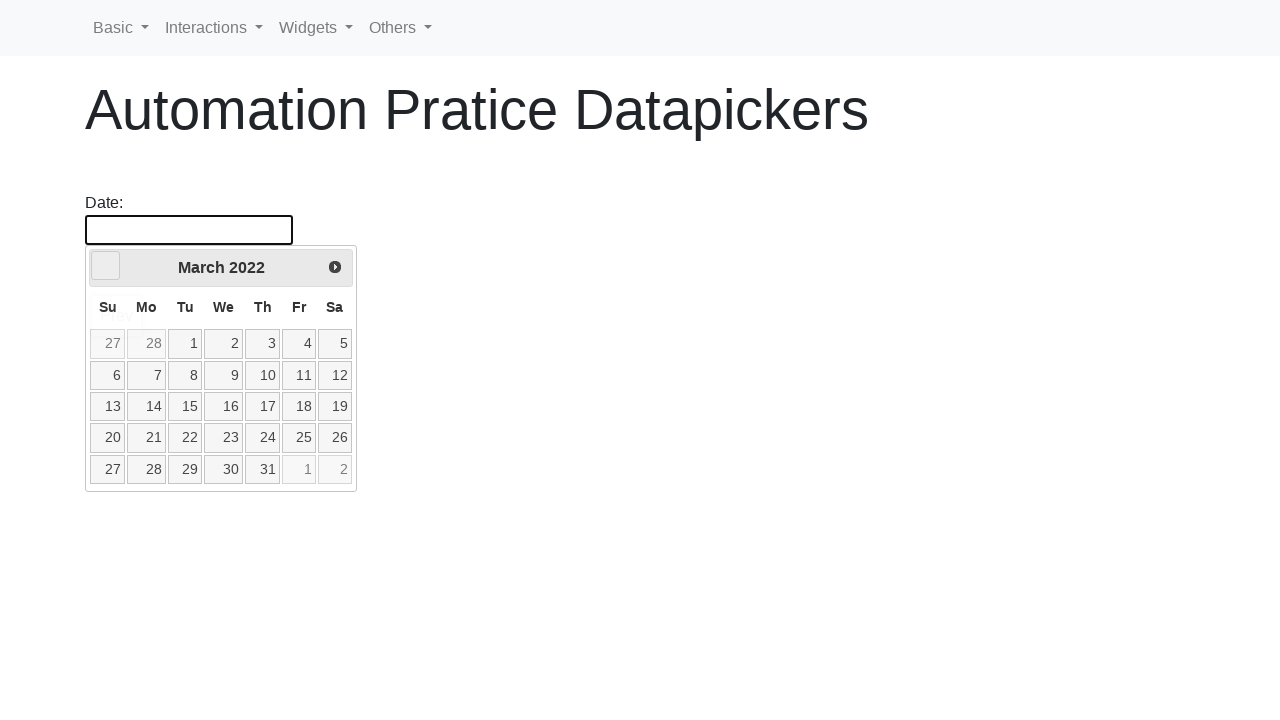

Clicked previous button to navigate backward in years (current: 2022, target: 2015) at (106, 266) on [data-handler='prev']
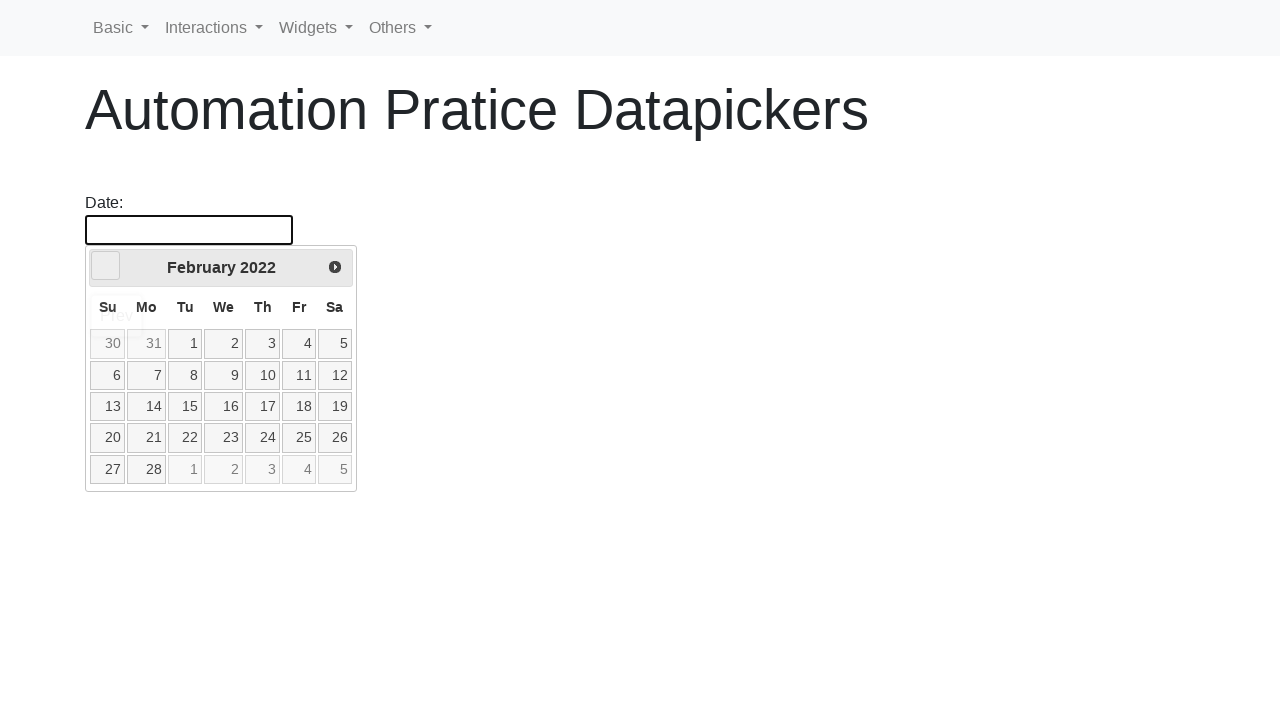

Clicked previous button to navigate backward in years (current: 2022, target: 2015) at (106, 266) on [data-handler='prev']
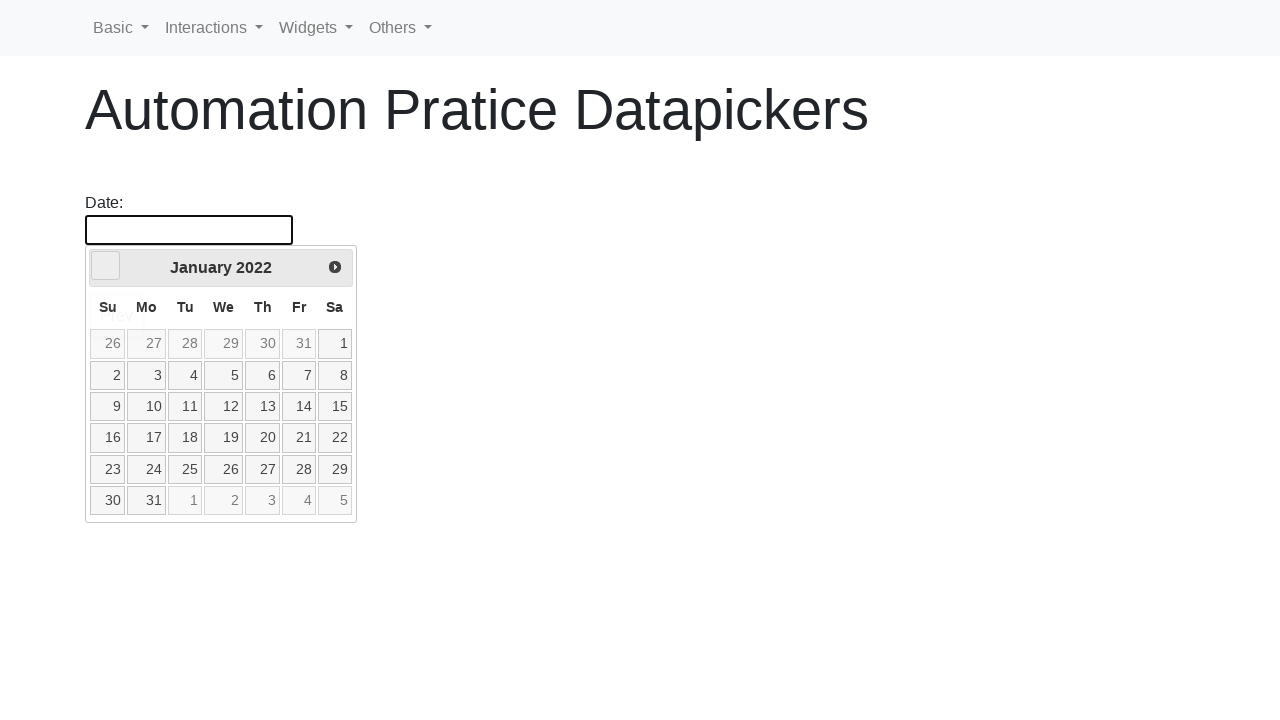

Clicked previous button to navigate backward in years (current: 2022, target: 2015) at (106, 266) on [data-handler='prev']
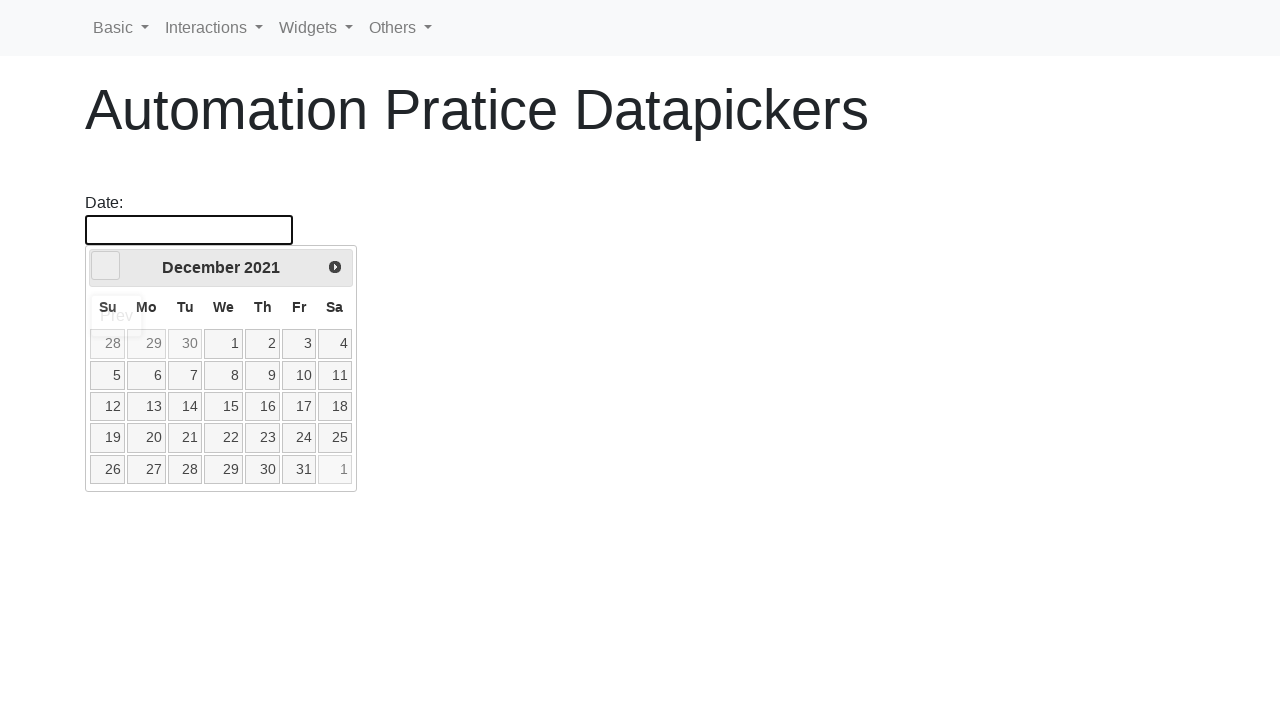

Clicked previous button to navigate backward in years (current: 2021, target: 2015) at (106, 266) on [data-handler='prev']
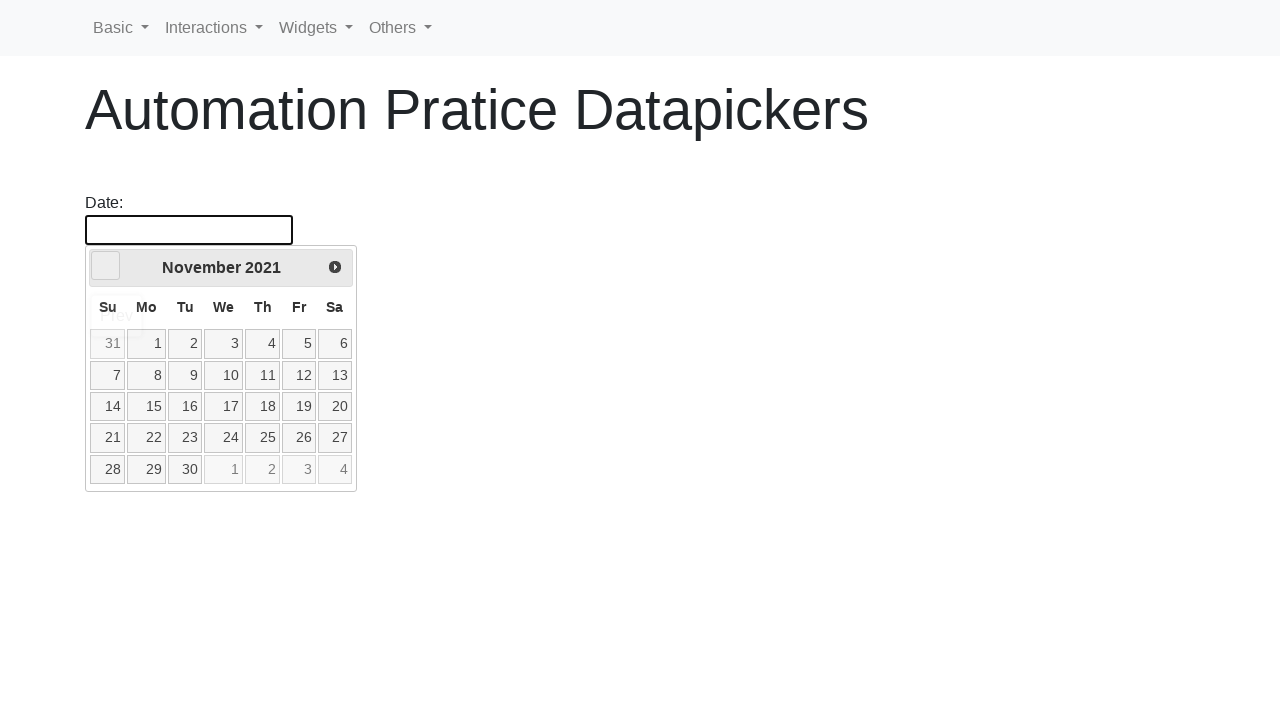

Clicked previous button to navigate backward in years (current: 2021, target: 2015) at (106, 266) on [data-handler='prev']
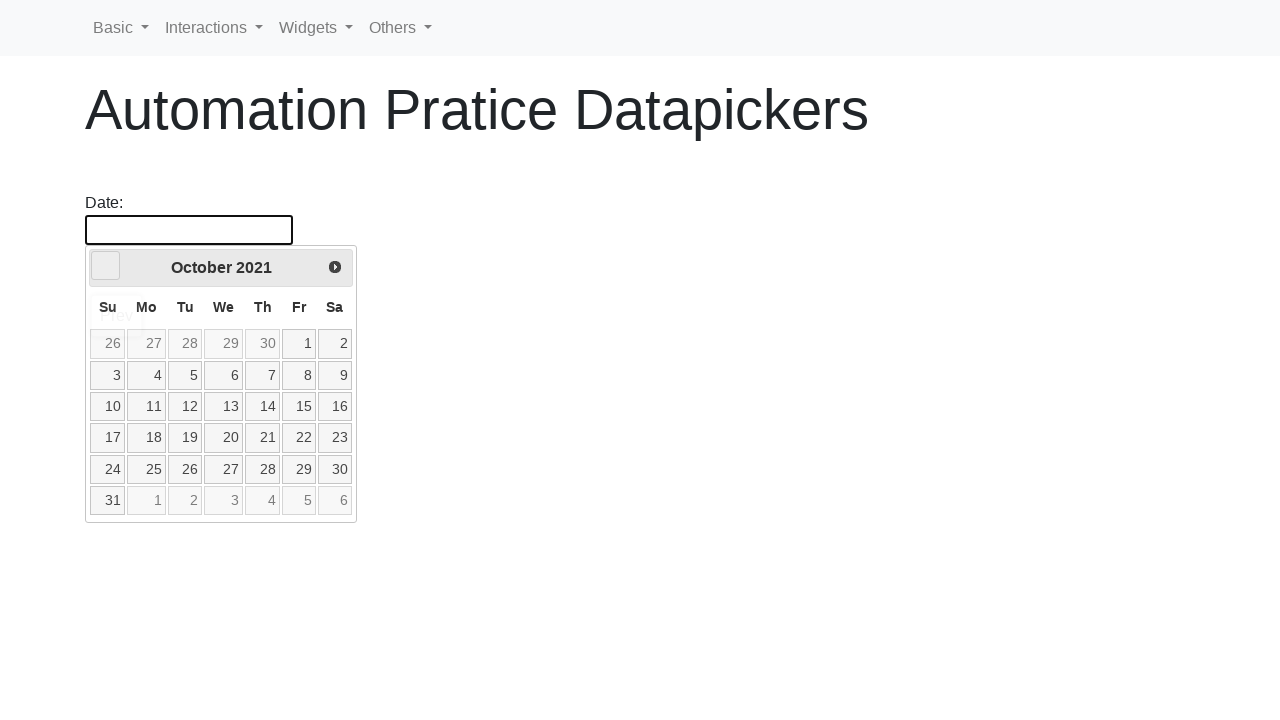

Clicked previous button to navigate backward in years (current: 2021, target: 2015) at (106, 266) on [data-handler='prev']
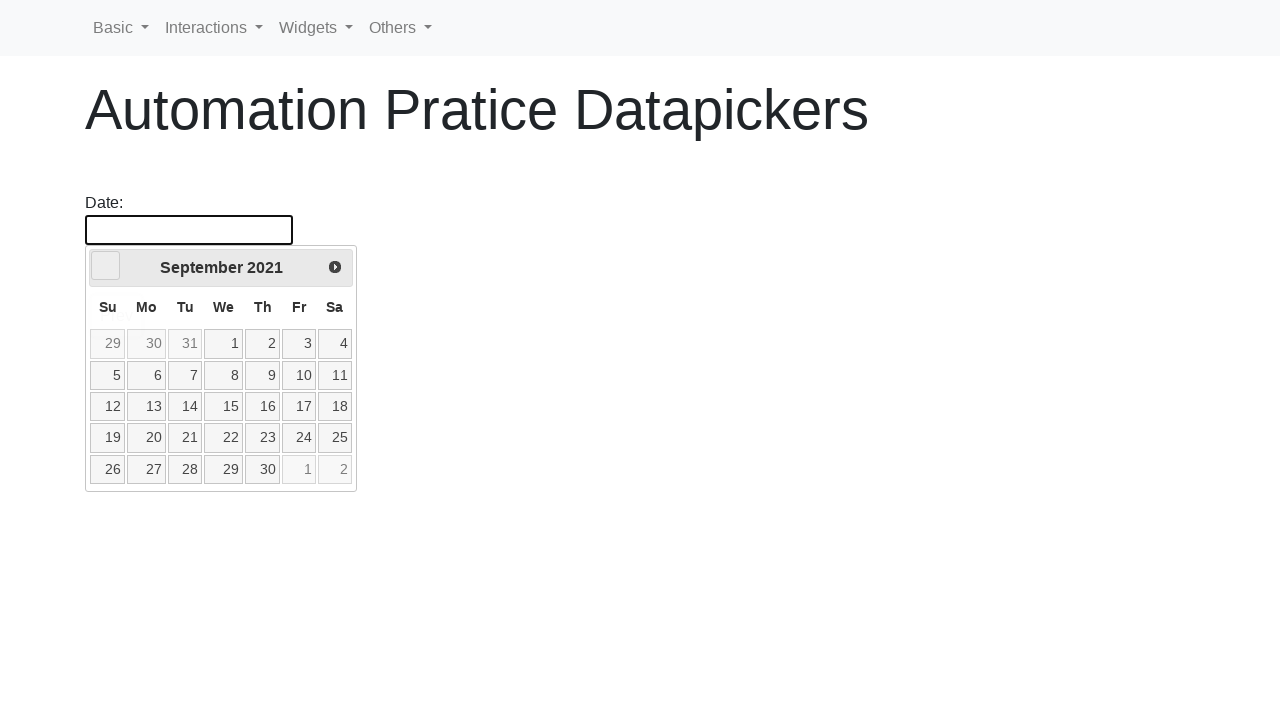

Clicked previous button to navigate backward in years (current: 2021, target: 2015) at (106, 266) on [data-handler='prev']
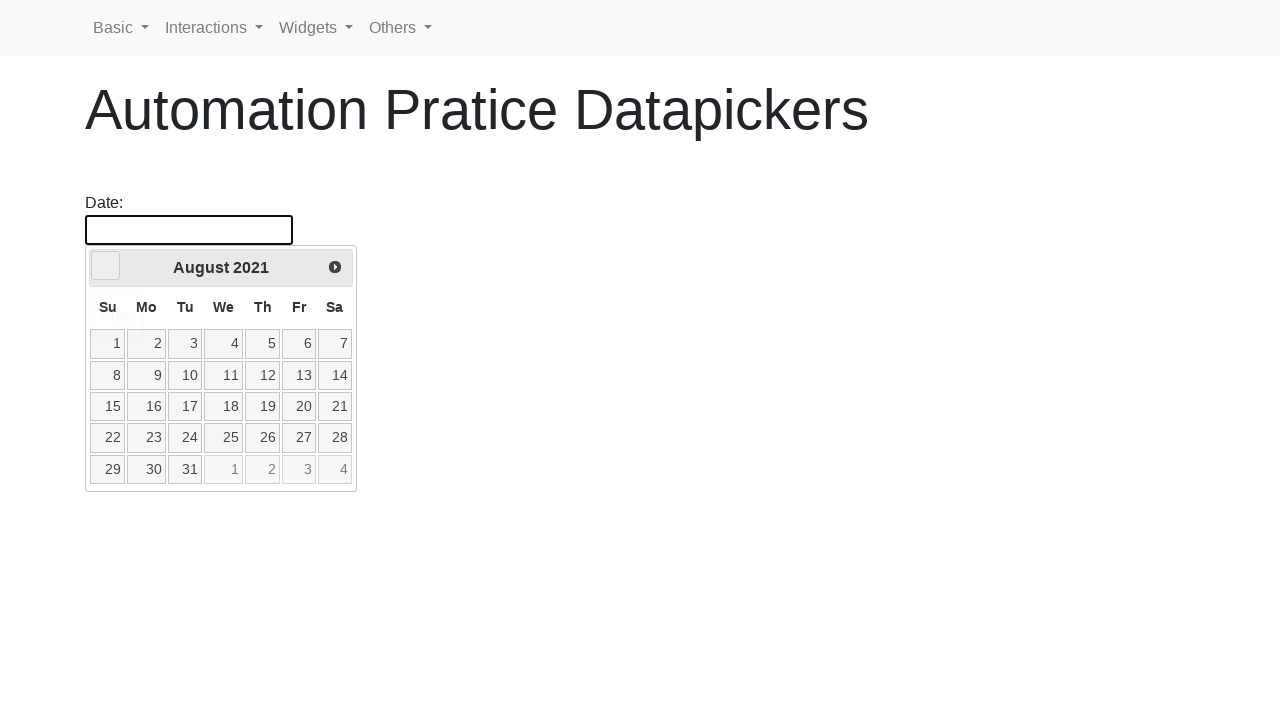

Clicked previous button to navigate backward in years (current: 2021, target: 2015) at (106, 266) on [data-handler='prev']
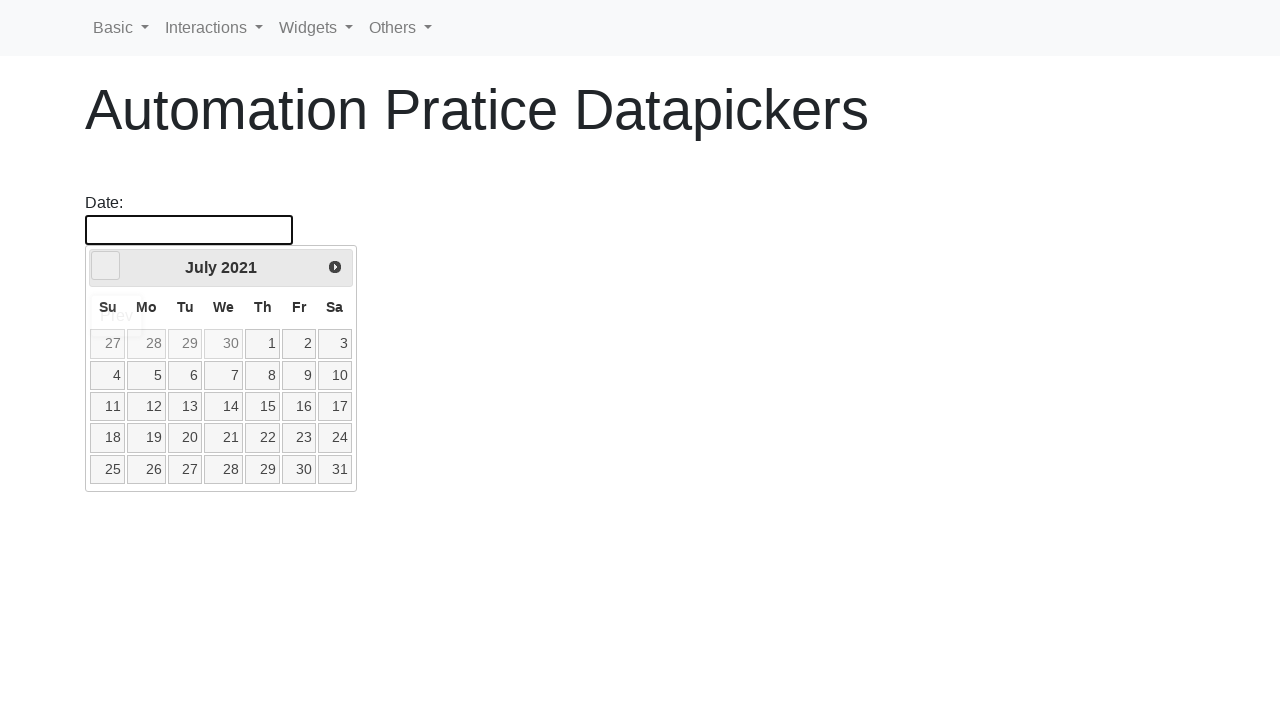

Clicked previous button to navigate backward in years (current: 2021, target: 2015) at (106, 266) on [data-handler='prev']
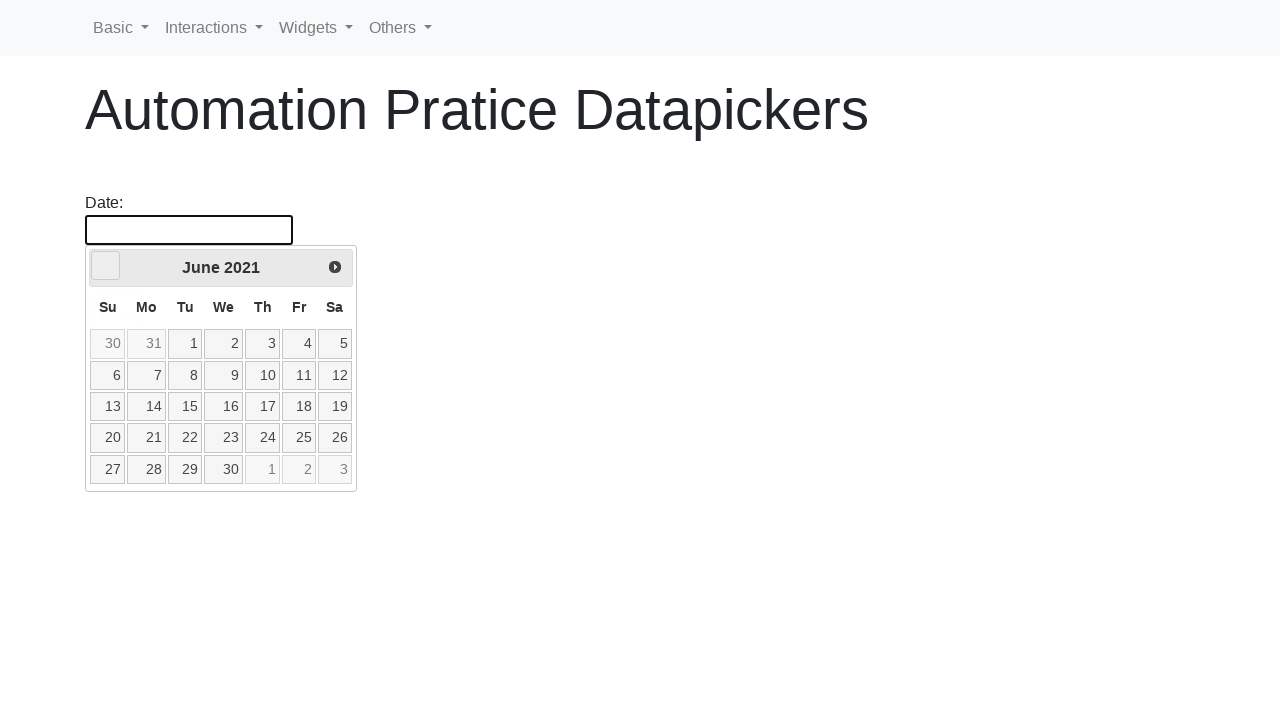

Clicked previous button to navigate backward in years (current: 2021, target: 2015) at (106, 266) on [data-handler='prev']
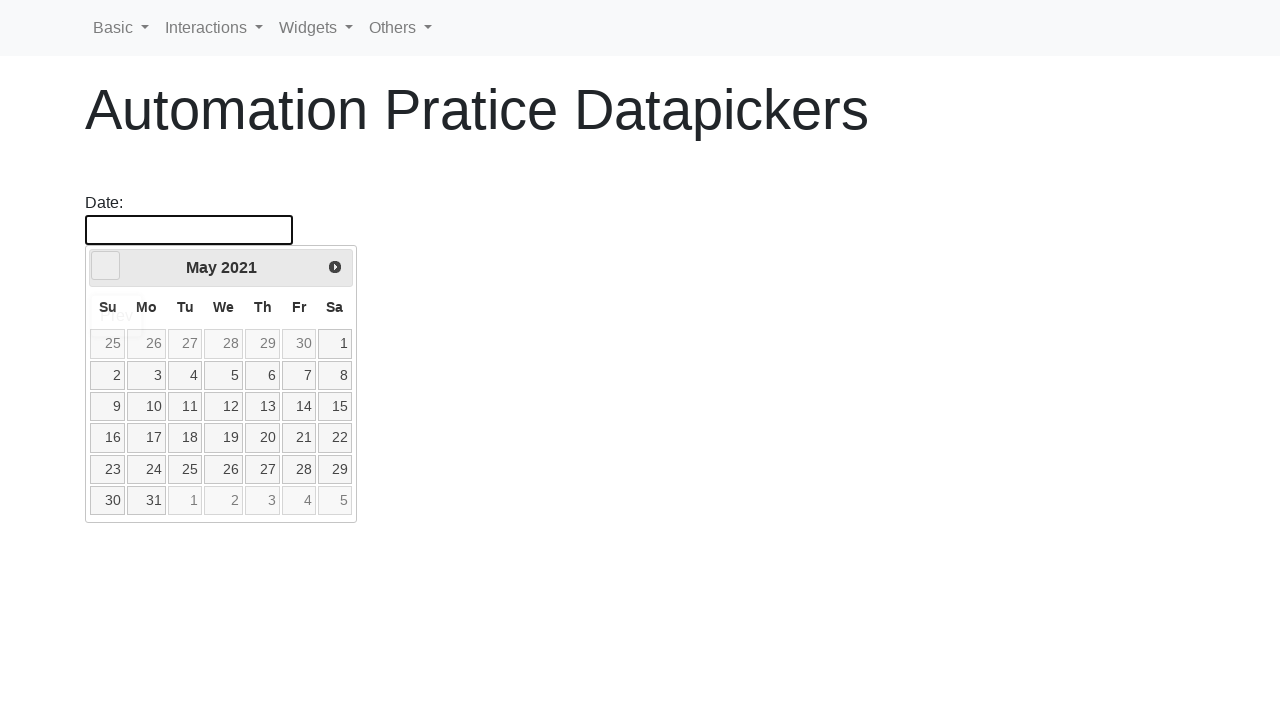

Clicked previous button to navigate backward in years (current: 2021, target: 2015) at (106, 266) on [data-handler='prev']
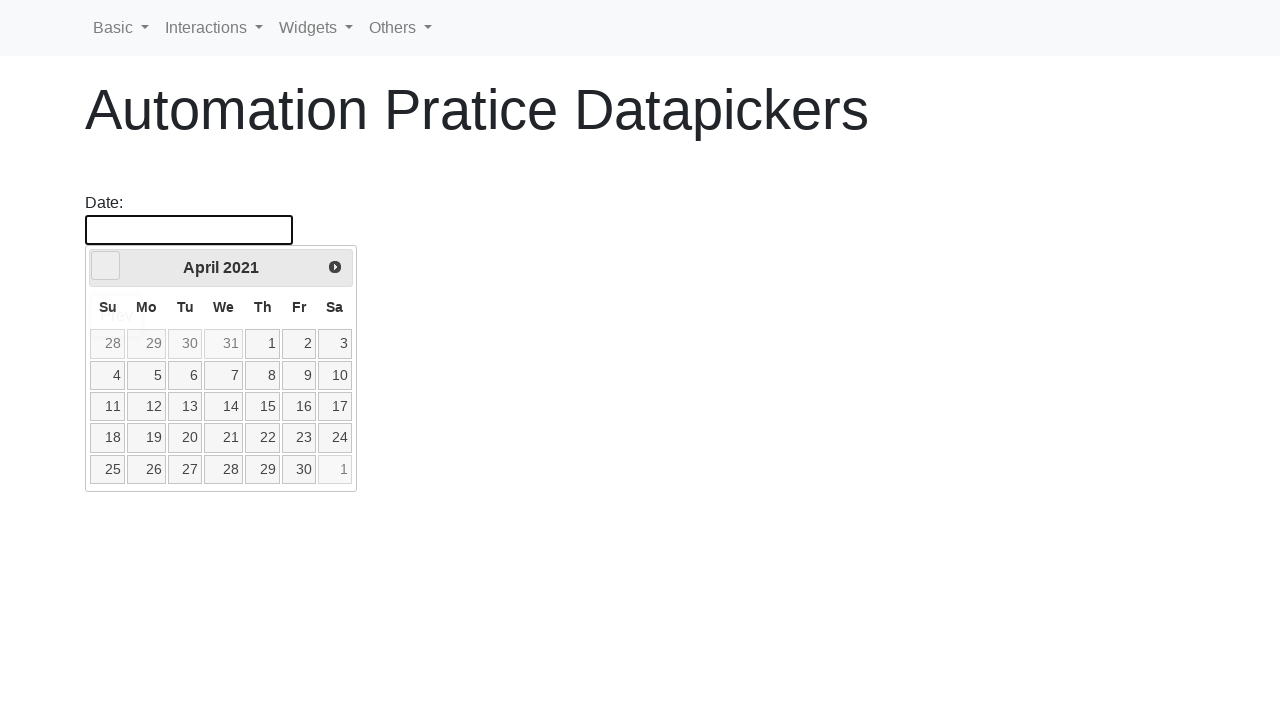

Clicked previous button to navigate backward in years (current: 2021, target: 2015) at (106, 266) on [data-handler='prev']
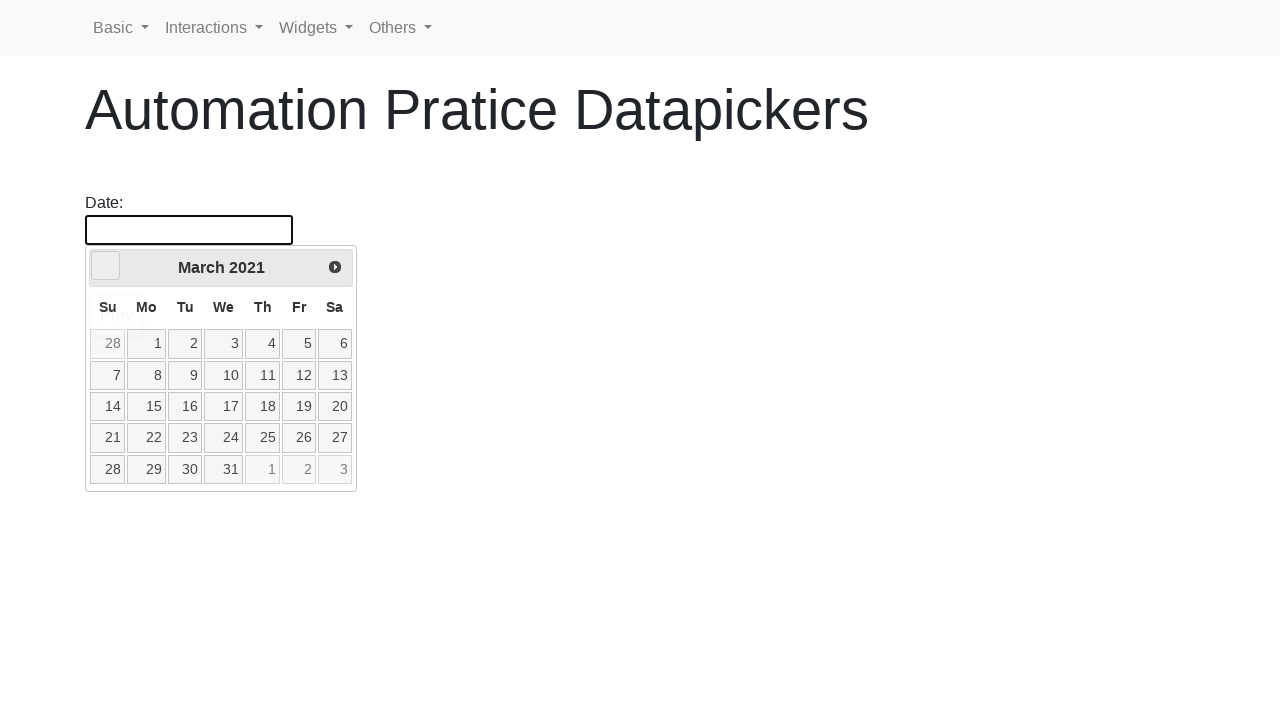

Clicked previous button to navigate backward in years (current: 2021, target: 2015) at (106, 266) on [data-handler='prev']
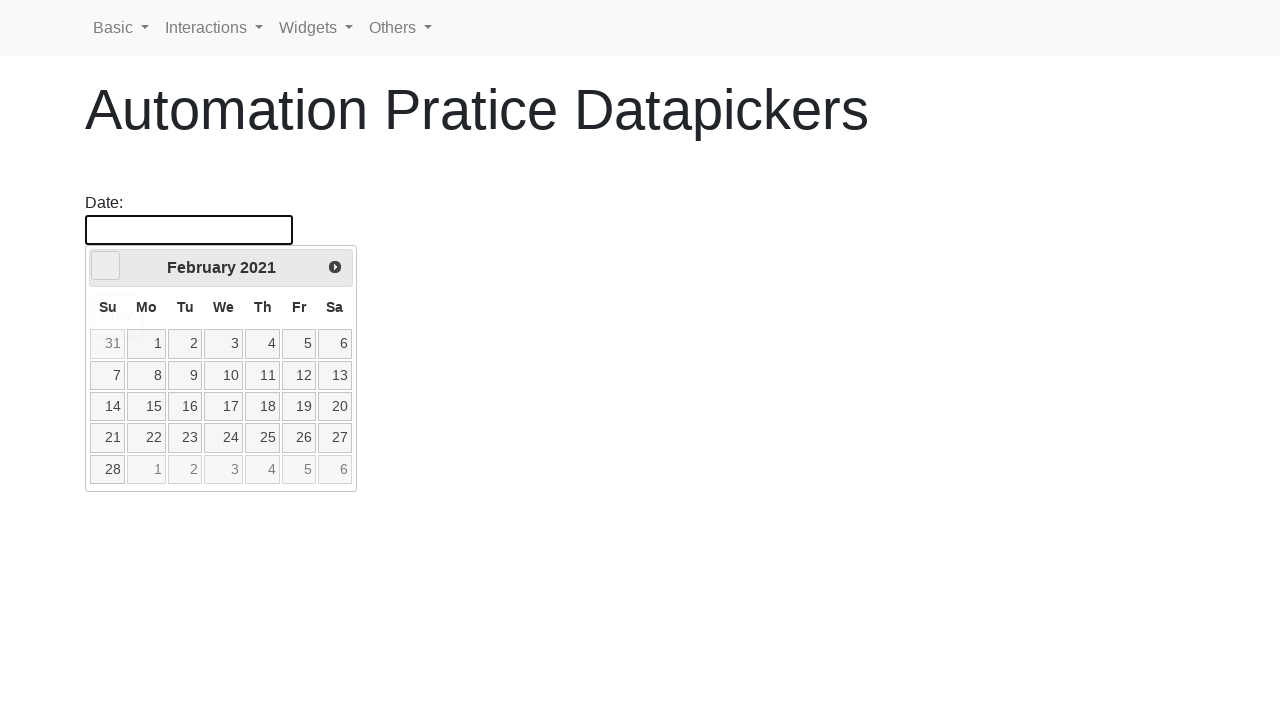

Clicked previous button to navigate backward in years (current: 2021, target: 2015) at (106, 266) on [data-handler='prev']
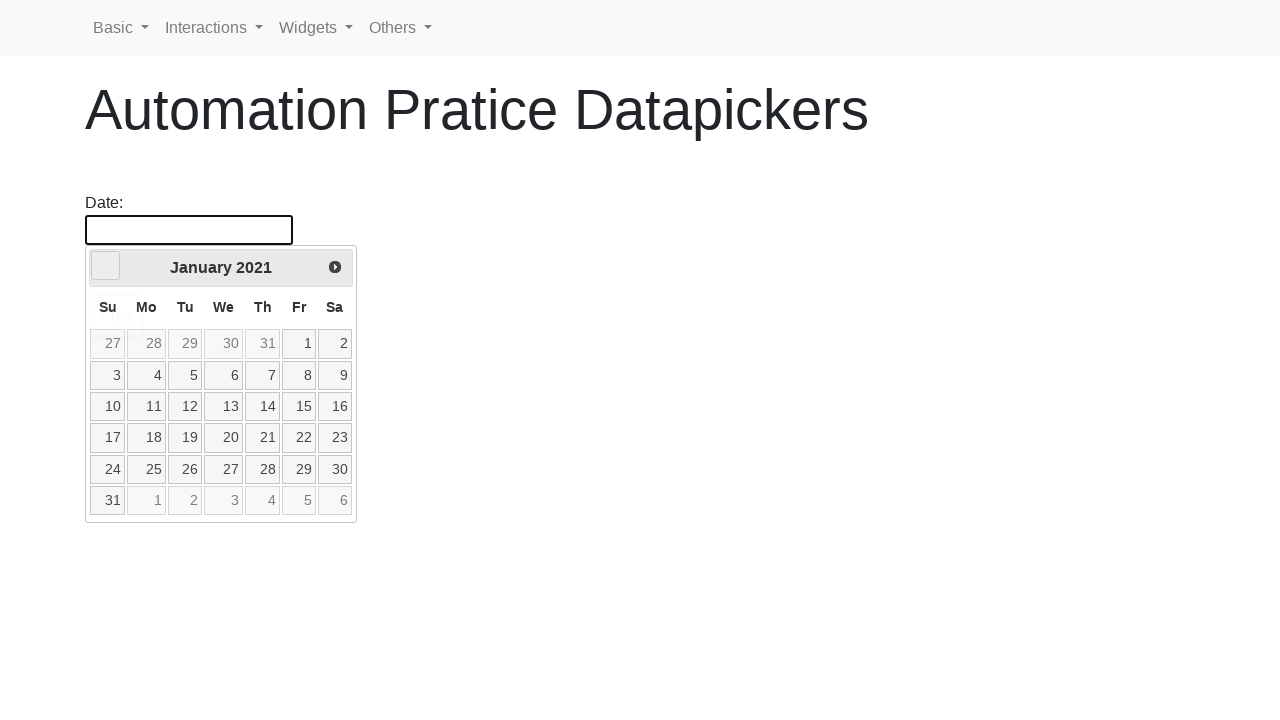

Clicked previous button to navigate backward in years (current: 2021, target: 2015) at (106, 266) on [data-handler='prev']
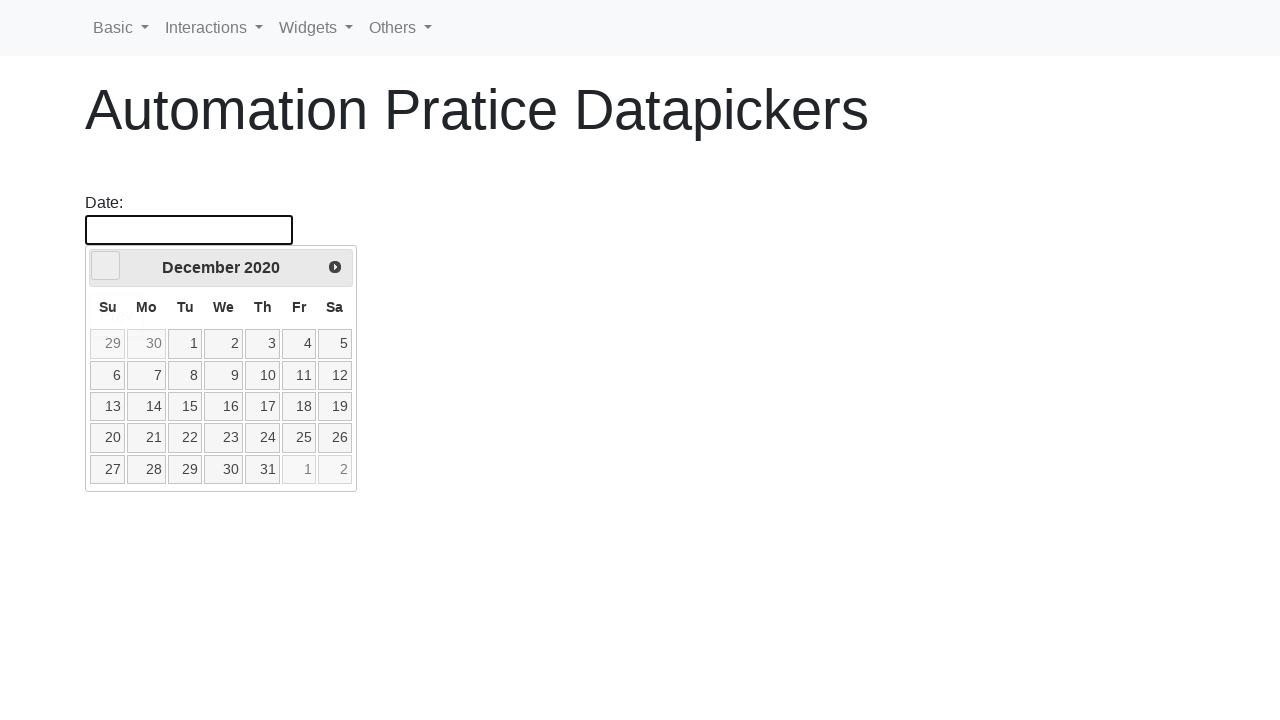

Clicked previous button to navigate backward in years (current: 2020, target: 2015) at (106, 266) on [data-handler='prev']
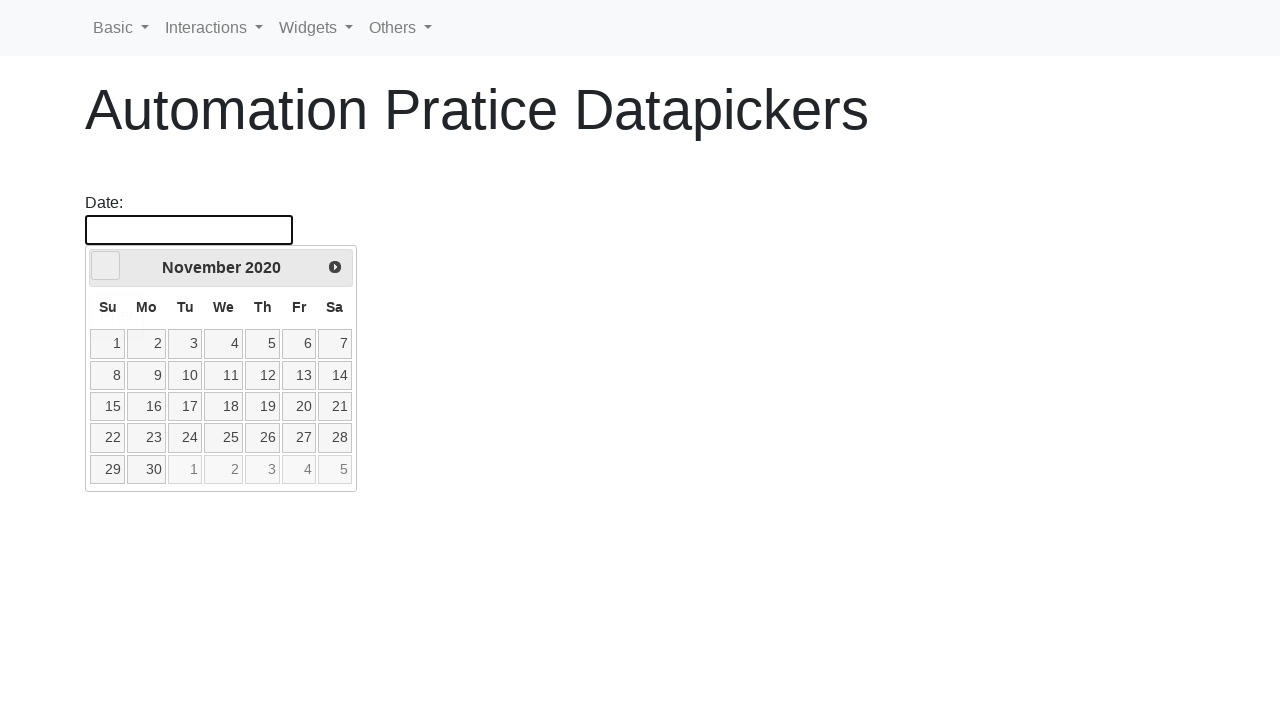

Clicked previous button to navigate backward in years (current: 2020, target: 2015) at (106, 266) on [data-handler='prev']
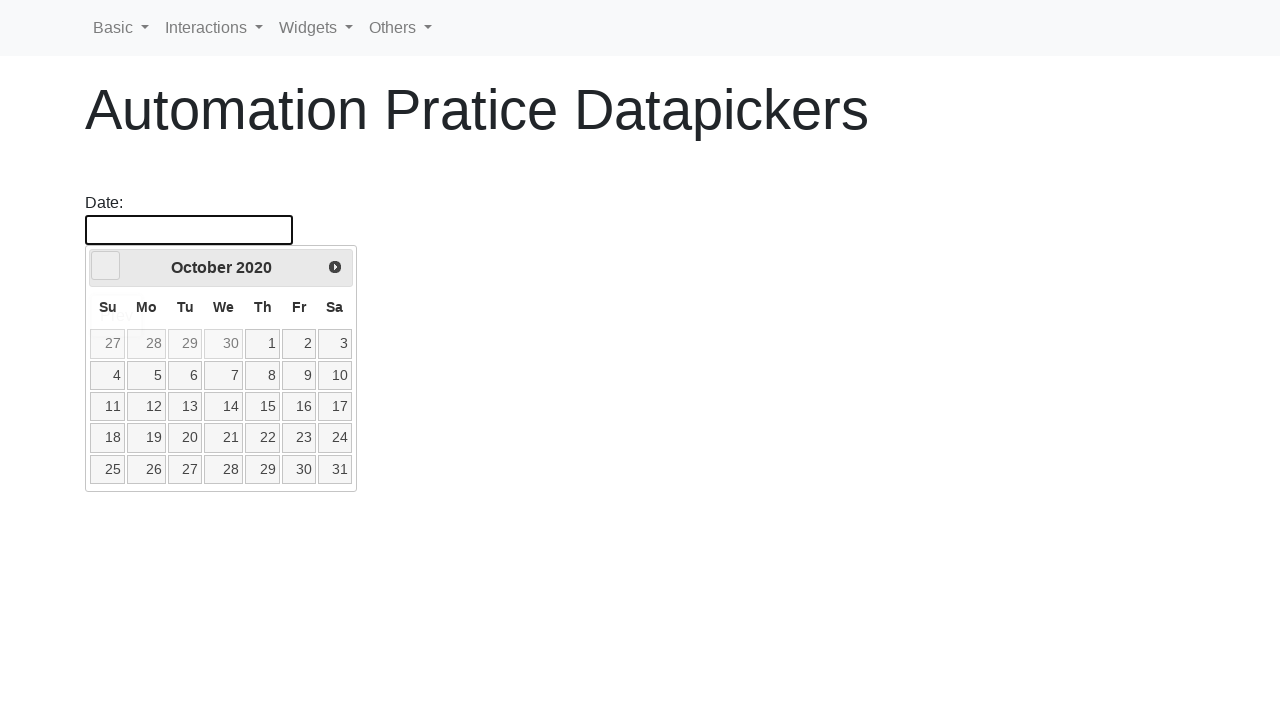

Clicked previous button to navigate backward in years (current: 2020, target: 2015) at (106, 266) on [data-handler='prev']
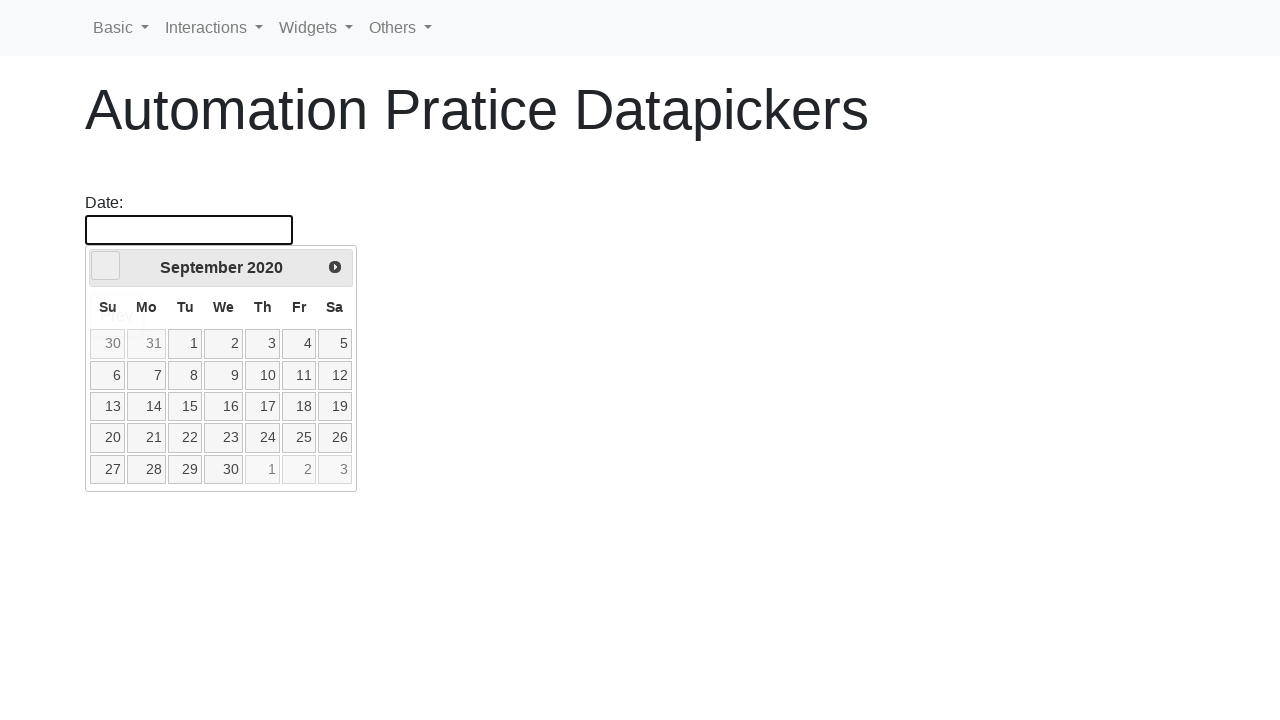

Clicked previous button to navigate backward in years (current: 2020, target: 2015) at (106, 266) on [data-handler='prev']
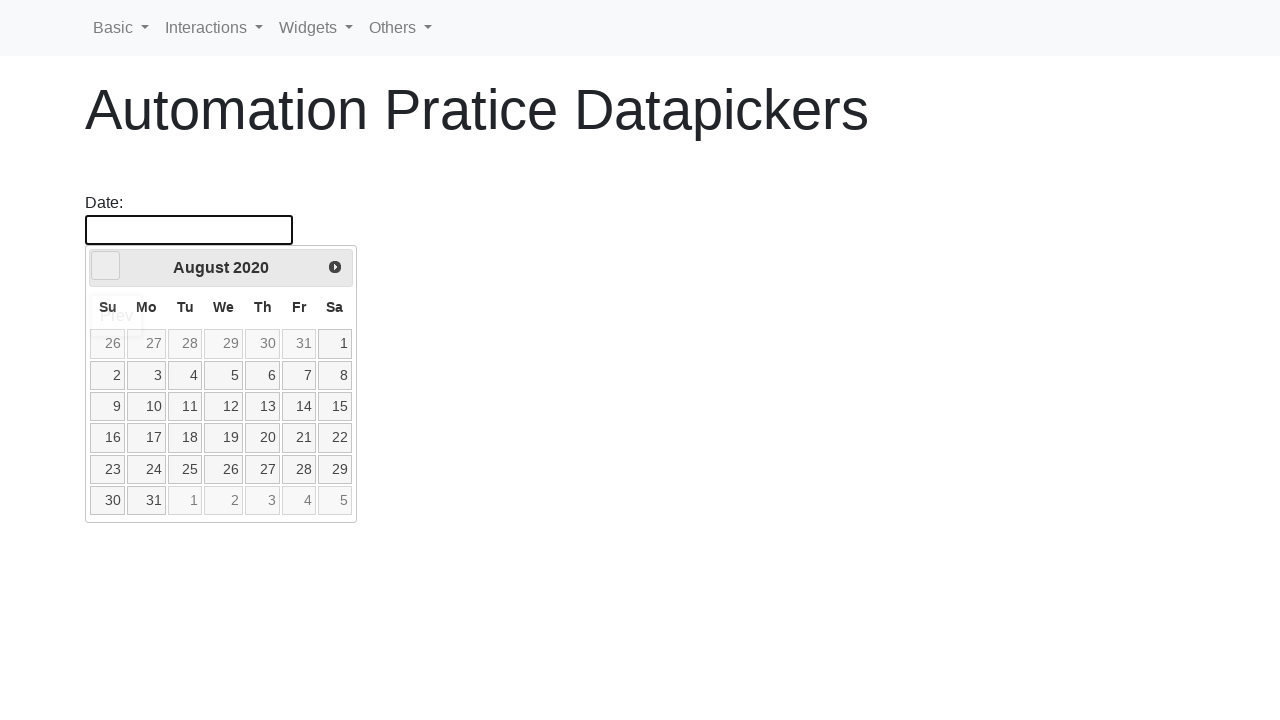

Clicked previous button to navigate backward in years (current: 2020, target: 2015) at (106, 266) on [data-handler='prev']
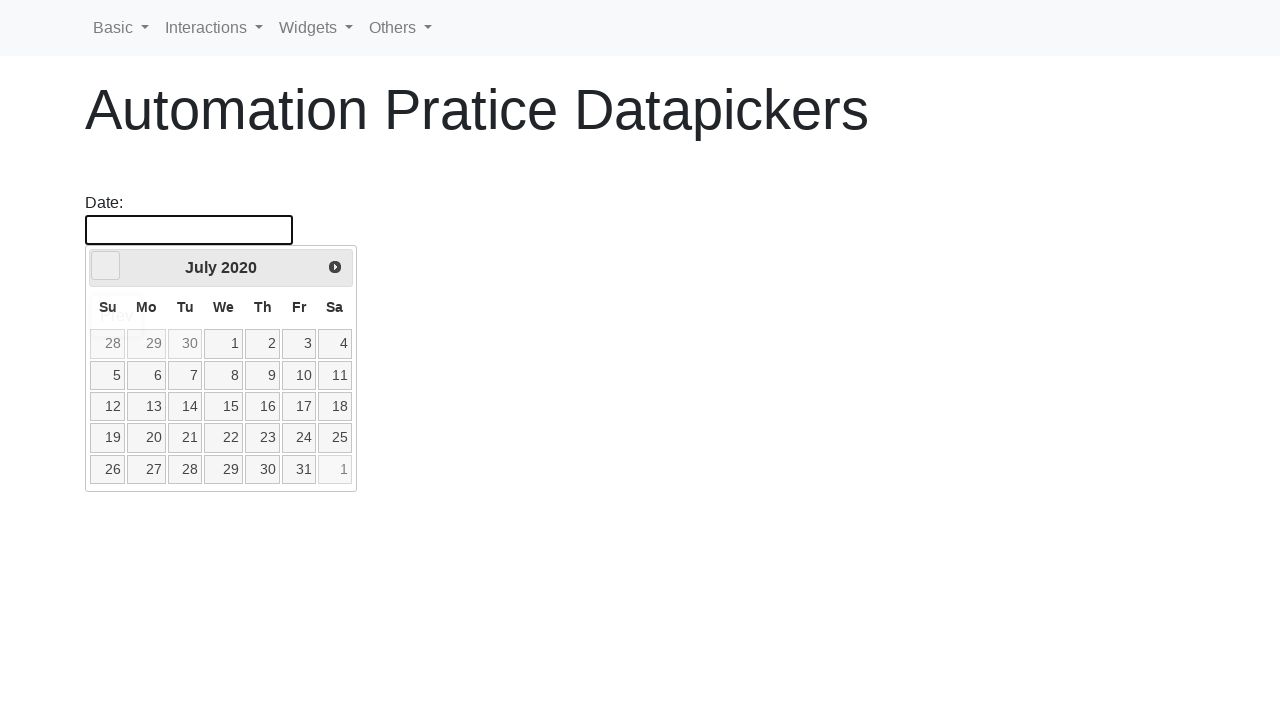

Clicked previous button to navigate backward in years (current: 2020, target: 2015) at (106, 266) on [data-handler='prev']
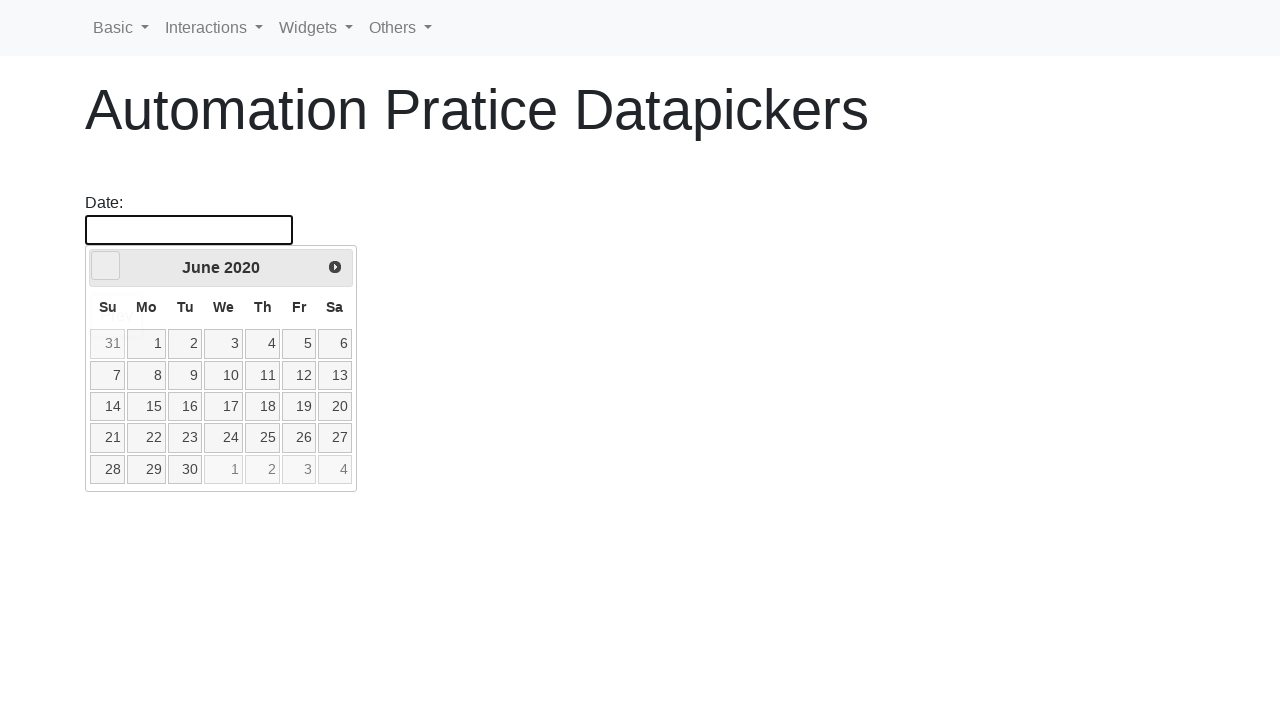

Clicked previous button to navigate backward in years (current: 2020, target: 2015) at (106, 266) on [data-handler='prev']
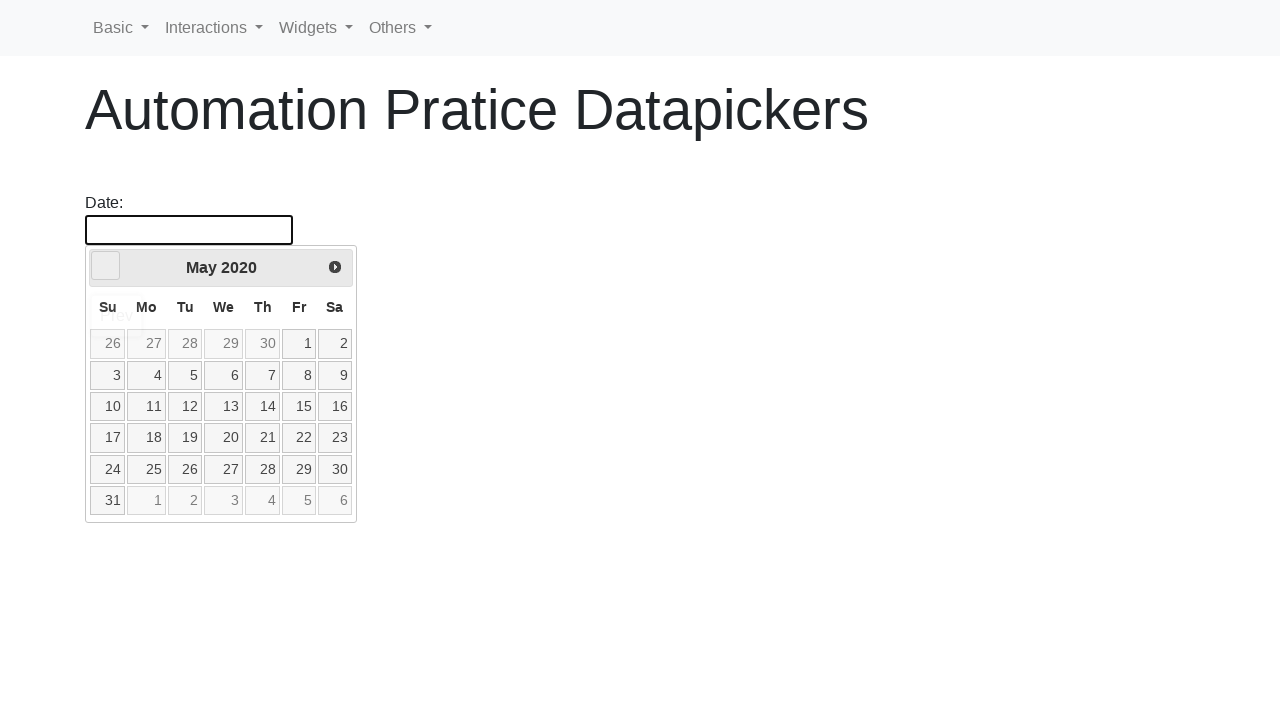

Clicked previous button to navigate backward in years (current: 2020, target: 2015) at (106, 266) on [data-handler='prev']
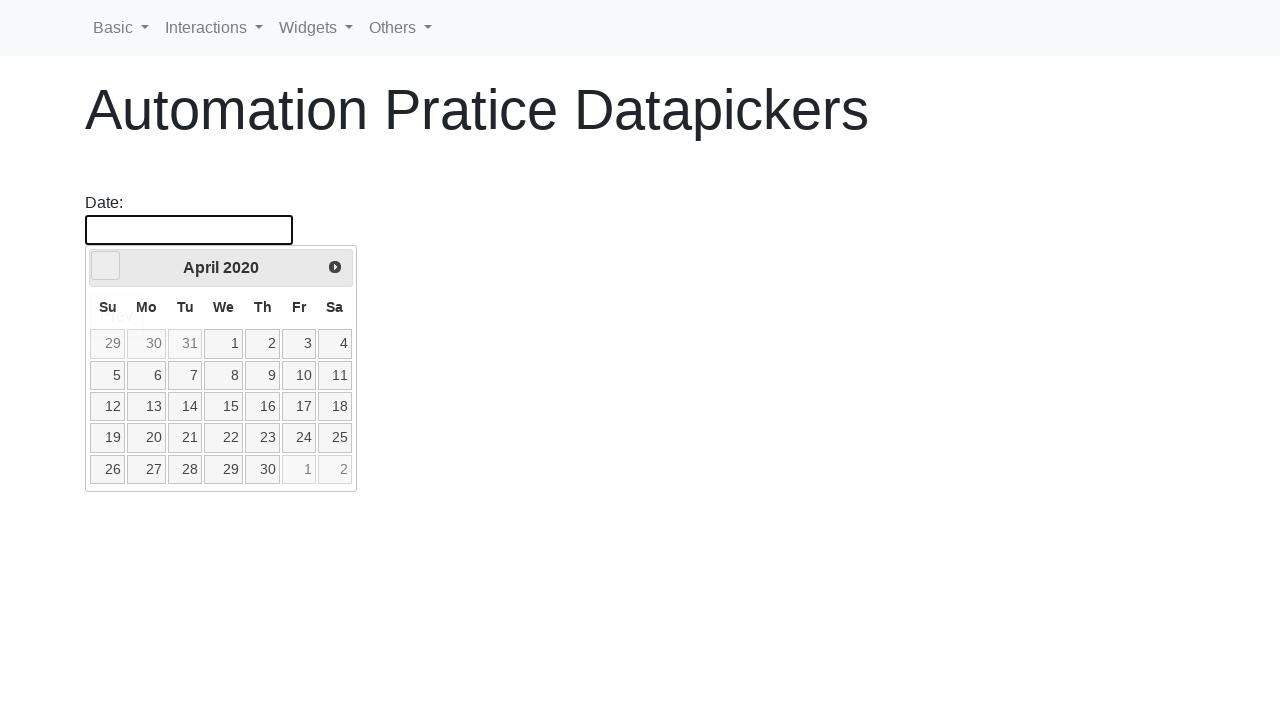

Clicked previous button to navigate backward in years (current: 2020, target: 2015) at (106, 266) on [data-handler='prev']
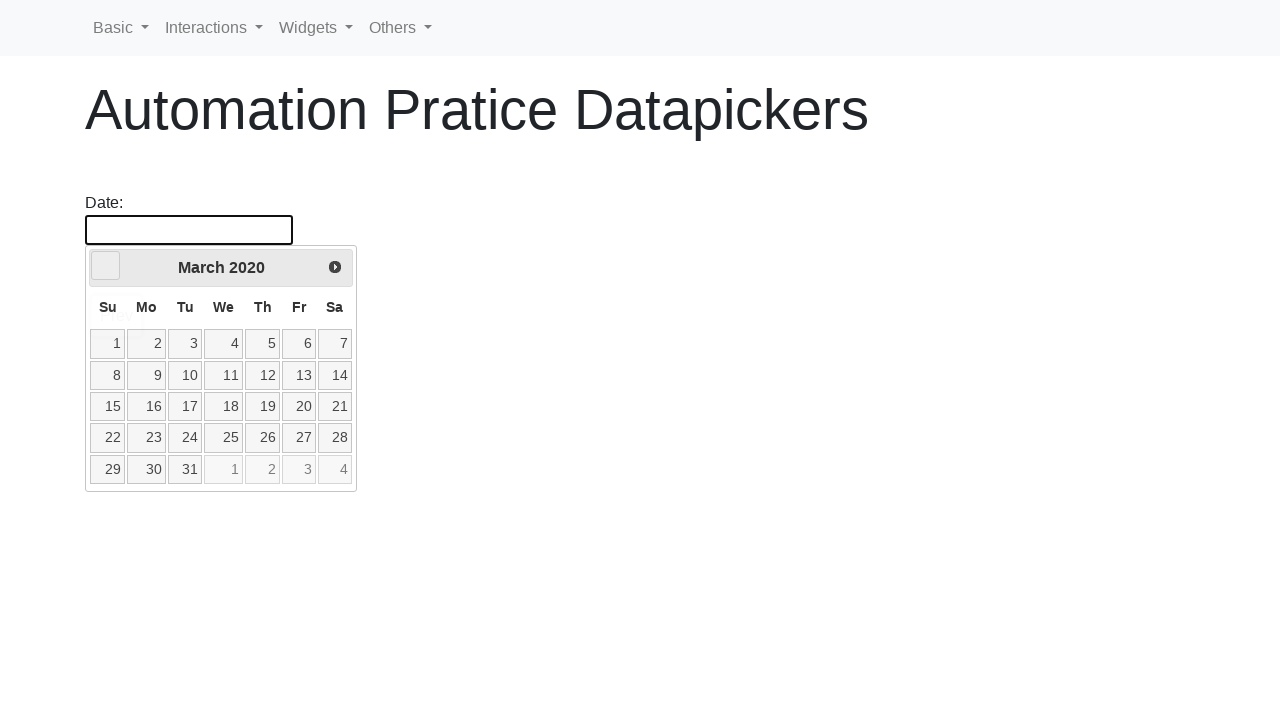

Clicked previous button to navigate backward in years (current: 2020, target: 2015) at (106, 266) on [data-handler='prev']
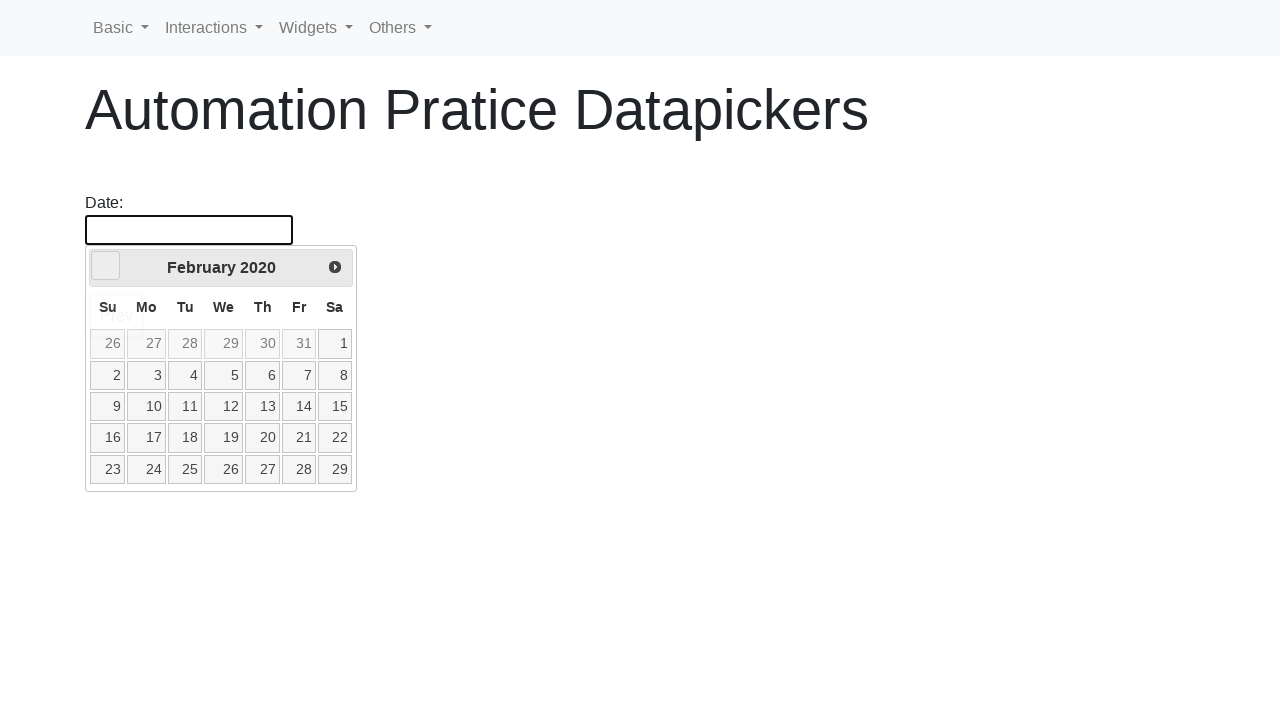

Clicked previous button to navigate backward in years (current: 2020, target: 2015) at (106, 266) on [data-handler='prev']
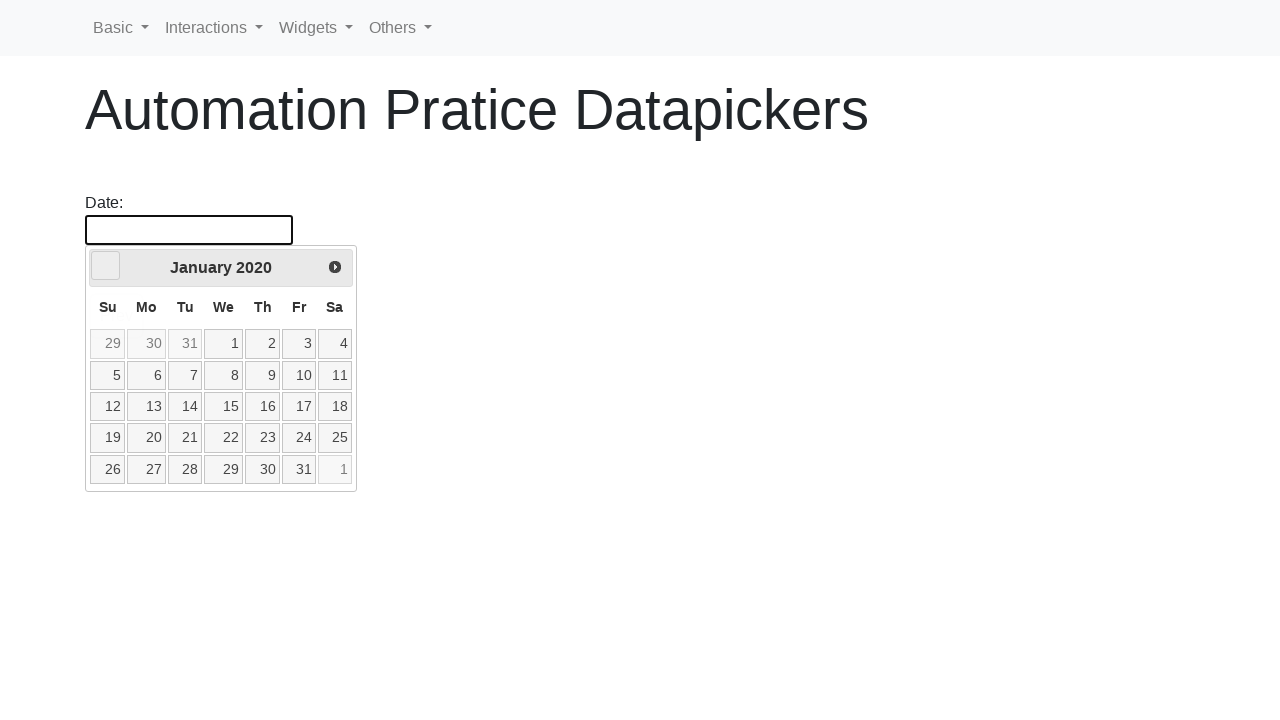

Clicked previous button to navigate backward in years (current: 2020, target: 2015) at (106, 266) on [data-handler='prev']
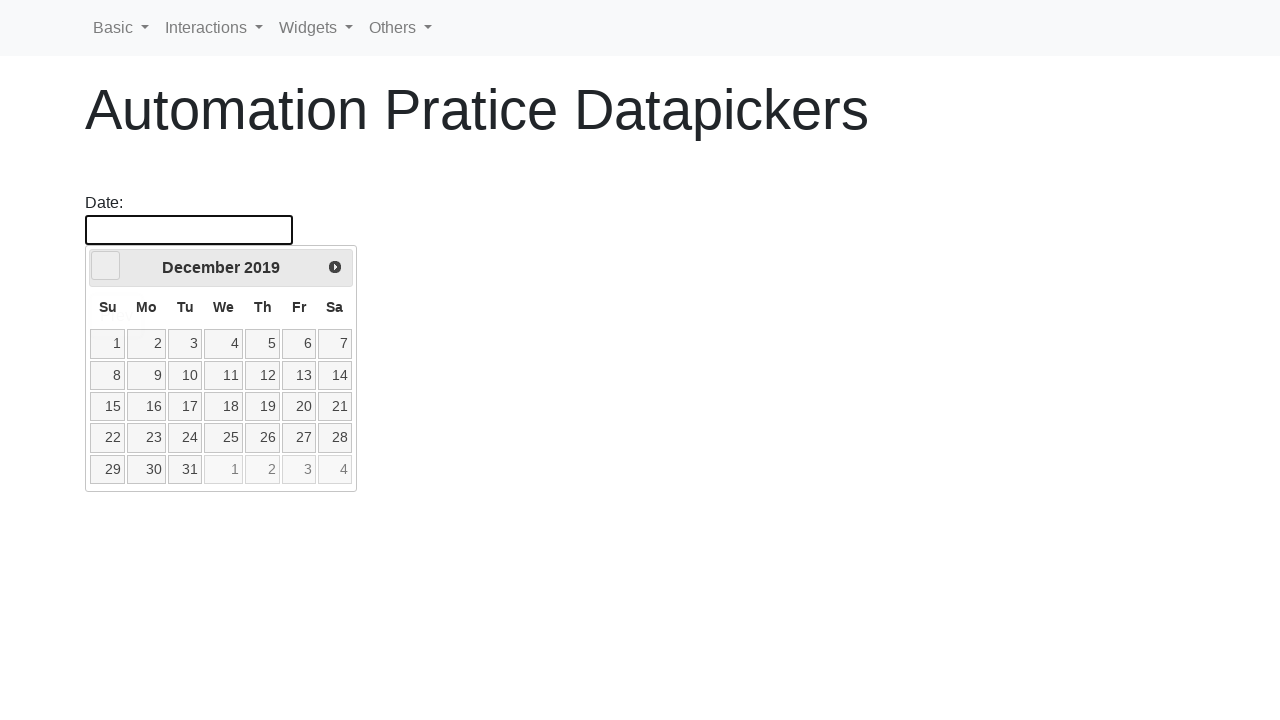

Clicked previous button to navigate backward in years (current: 2019, target: 2015) at (106, 266) on [data-handler='prev']
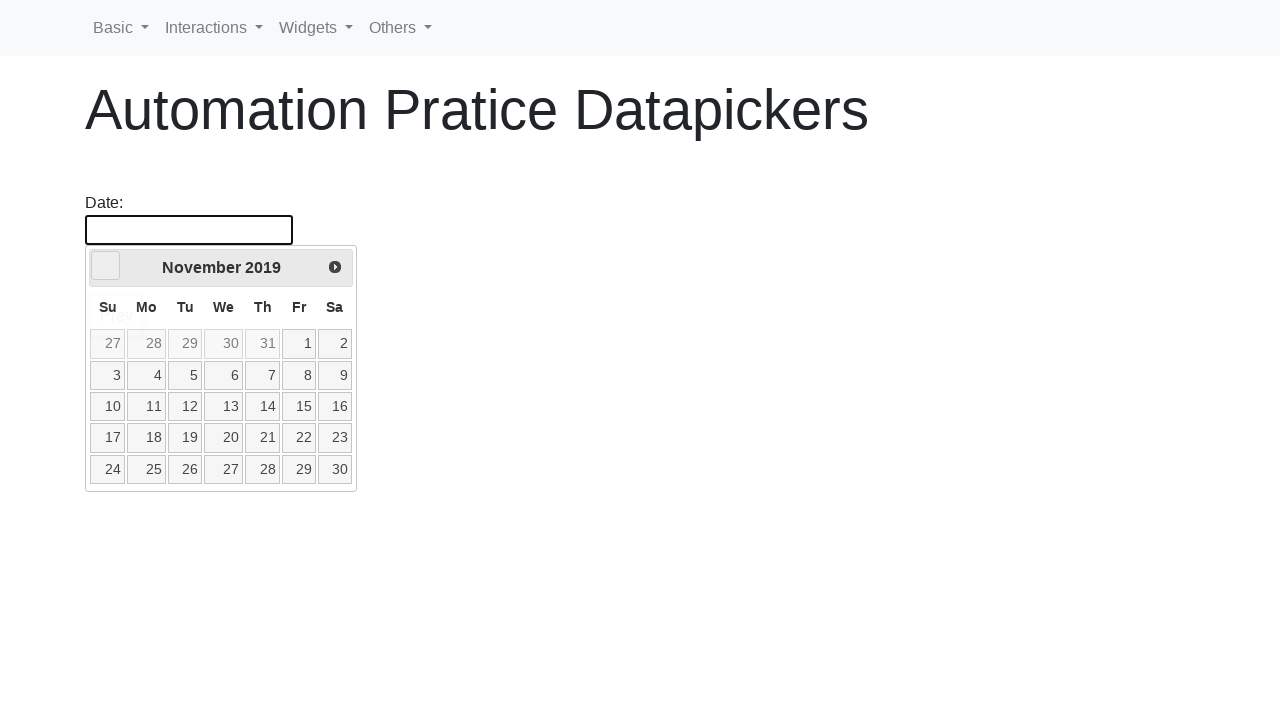

Clicked previous button to navigate backward in years (current: 2019, target: 2015) at (106, 266) on [data-handler='prev']
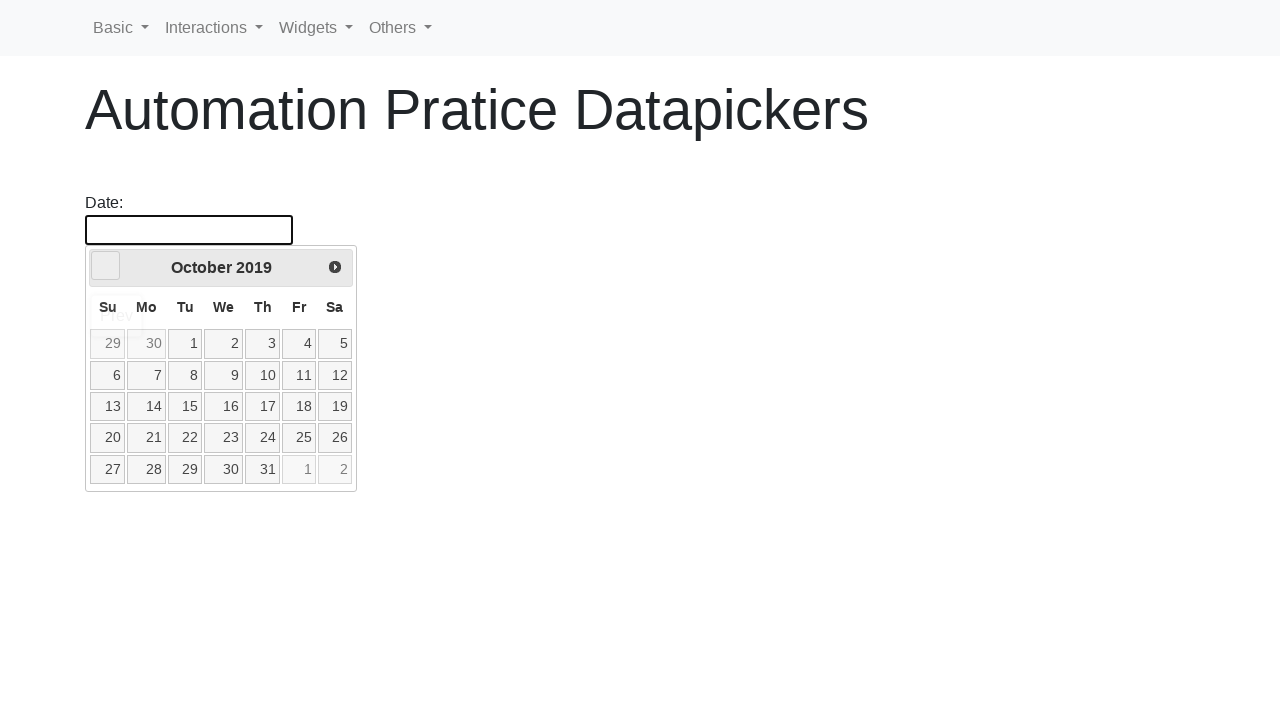

Clicked previous button to navigate backward in years (current: 2019, target: 2015) at (106, 266) on [data-handler='prev']
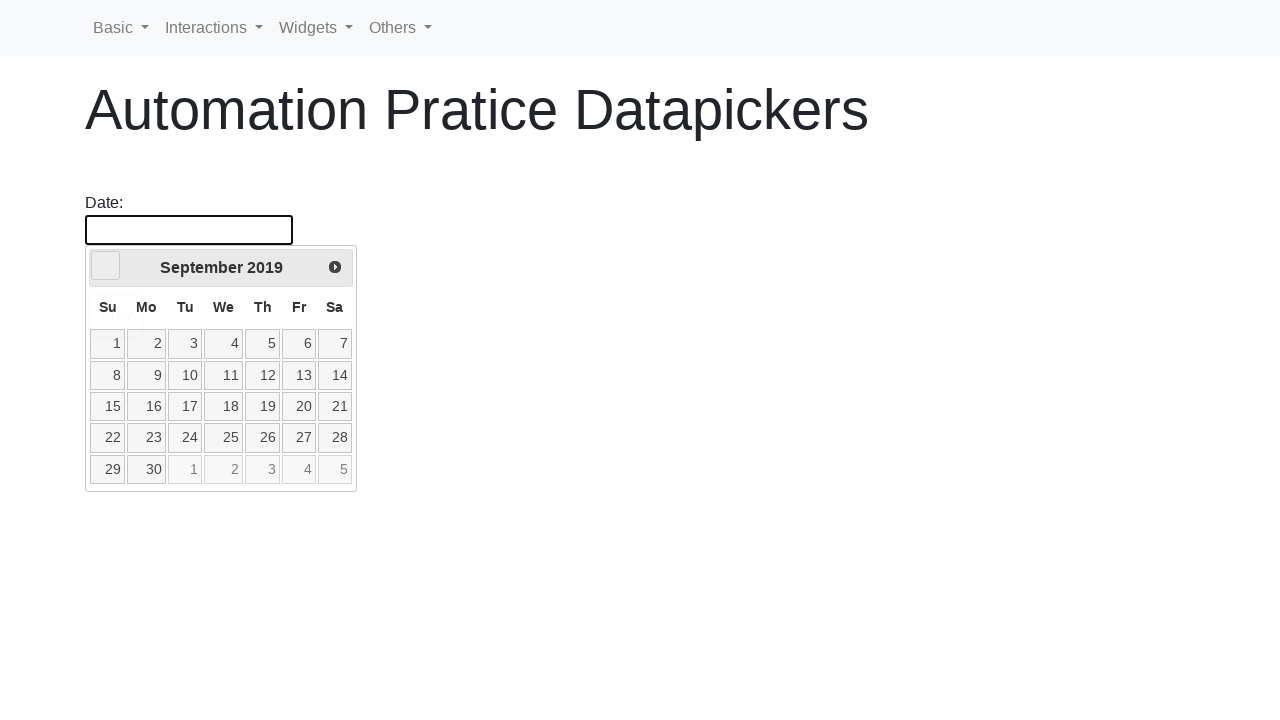

Clicked previous button to navigate backward in years (current: 2019, target: 2015) at (106, 266) on [data-handler='prev']
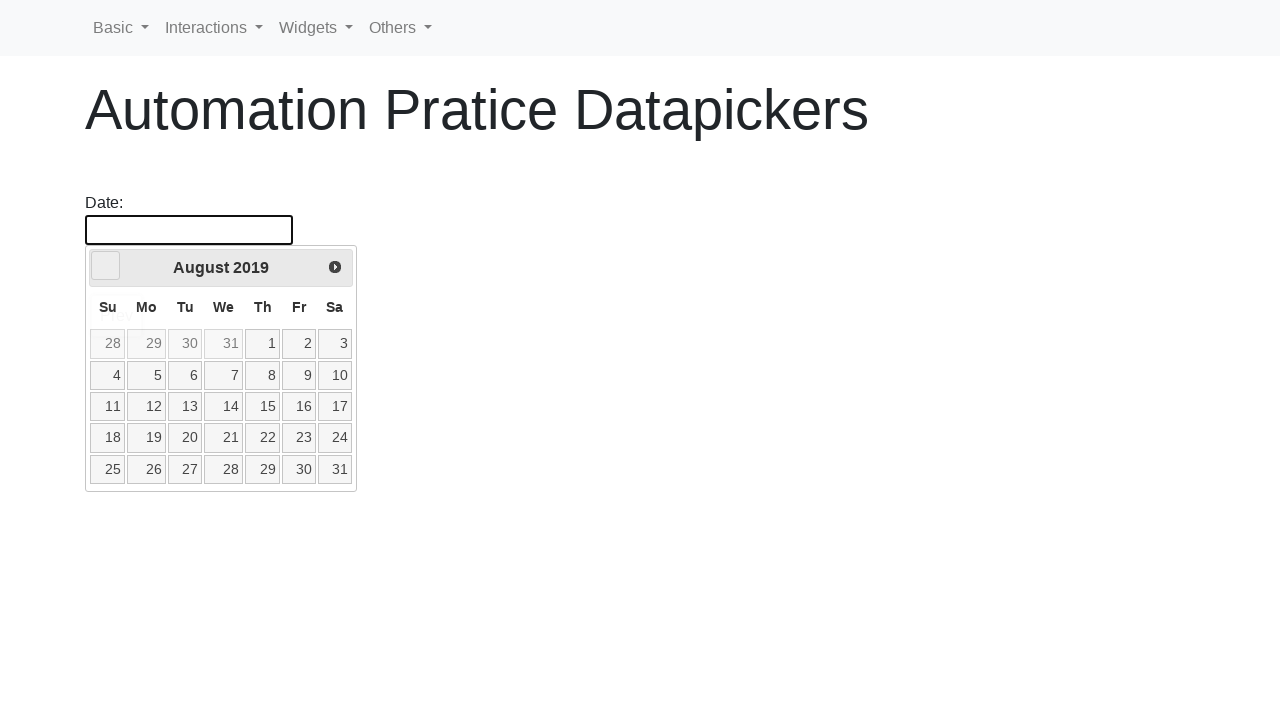

Clicked previous button to navigate backward in years (current: 2019, target: 2015) at (106, 266) on [data-handler='prev']
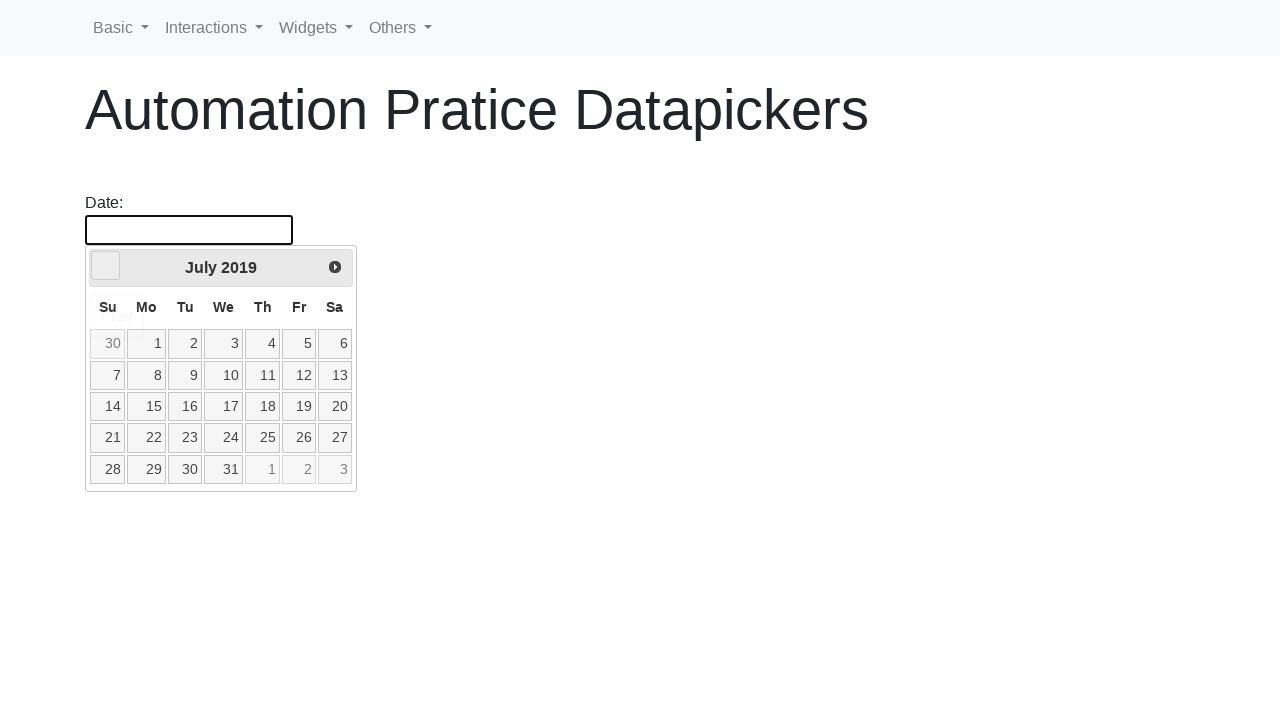

Clicked previous button to navigate backward in years (current: 2019, target: 2015) at (106, 266) on [data-handler='prev']
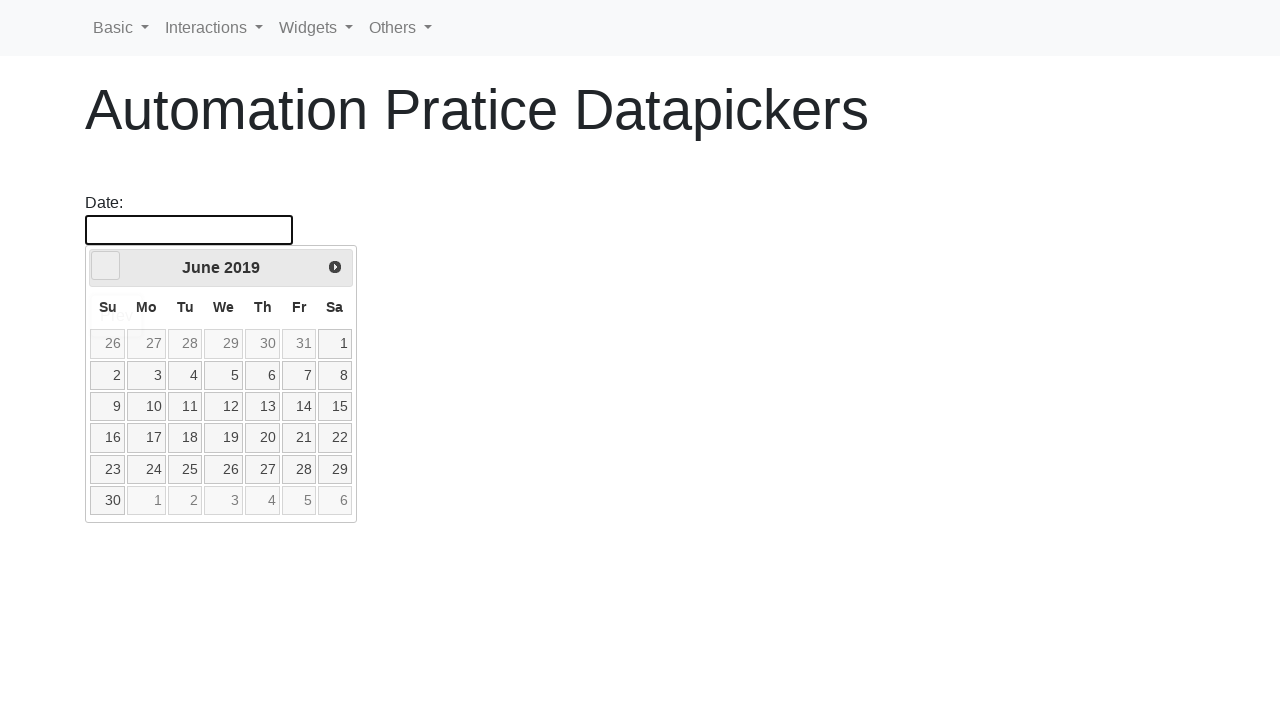

Clicked previous button to navigate backward in years (current: 2019, target: 2015) at (106, 266) on [data-handler='prev']
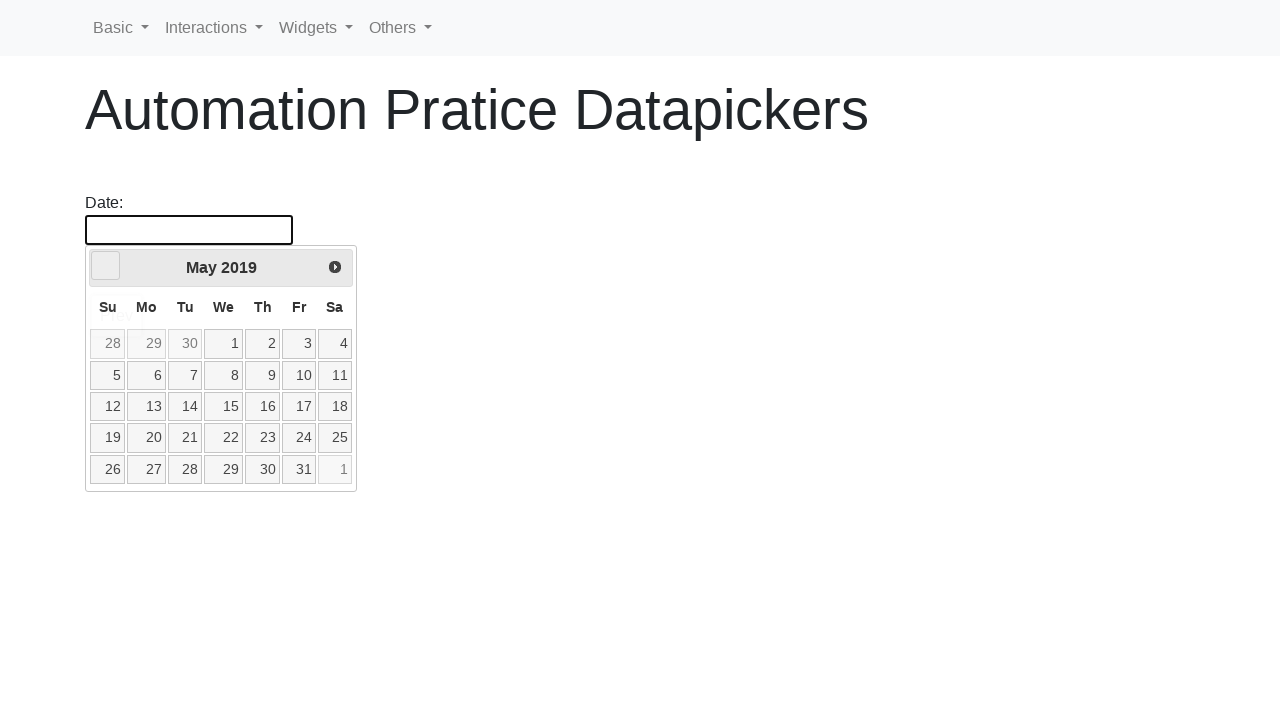

Clicked previous button to navigate backward in years (current: 2019, target: 2015) at (106, 266) on [data-handler='prev']
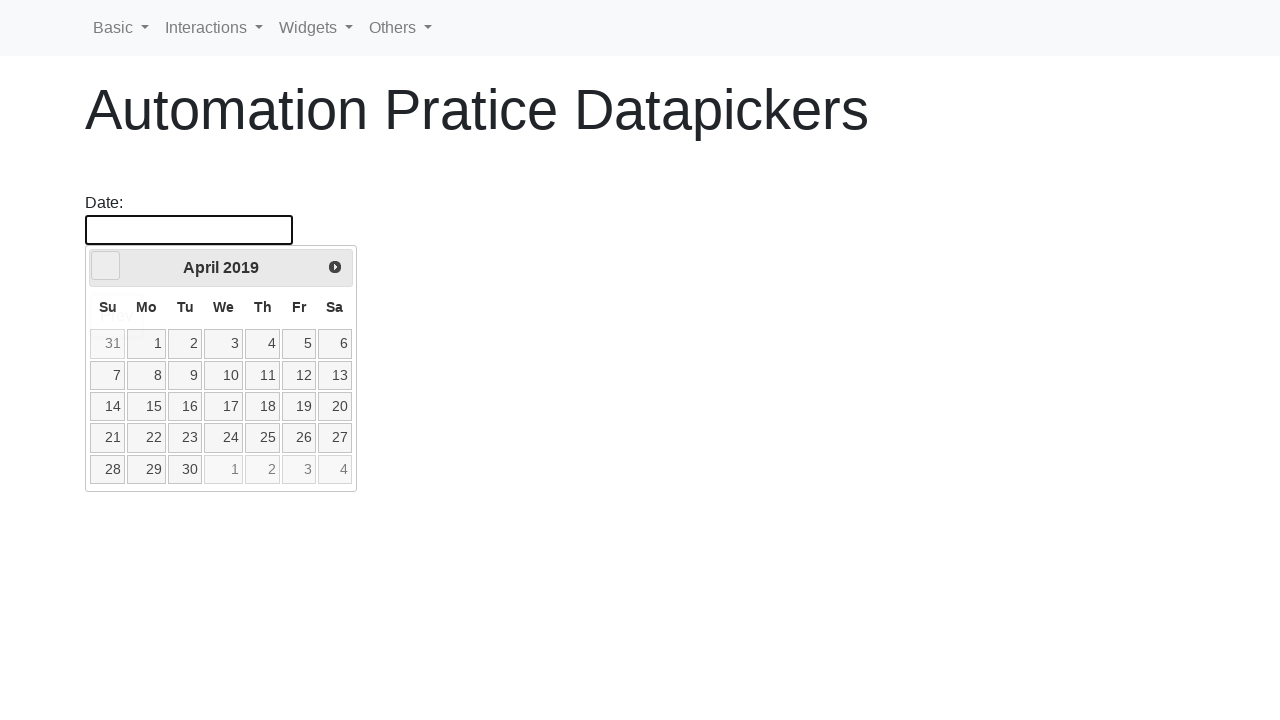

Clicked previous button to navigate backward in years (current: 2019, target: 2015) at (106, 266) on [data-handler='prev']
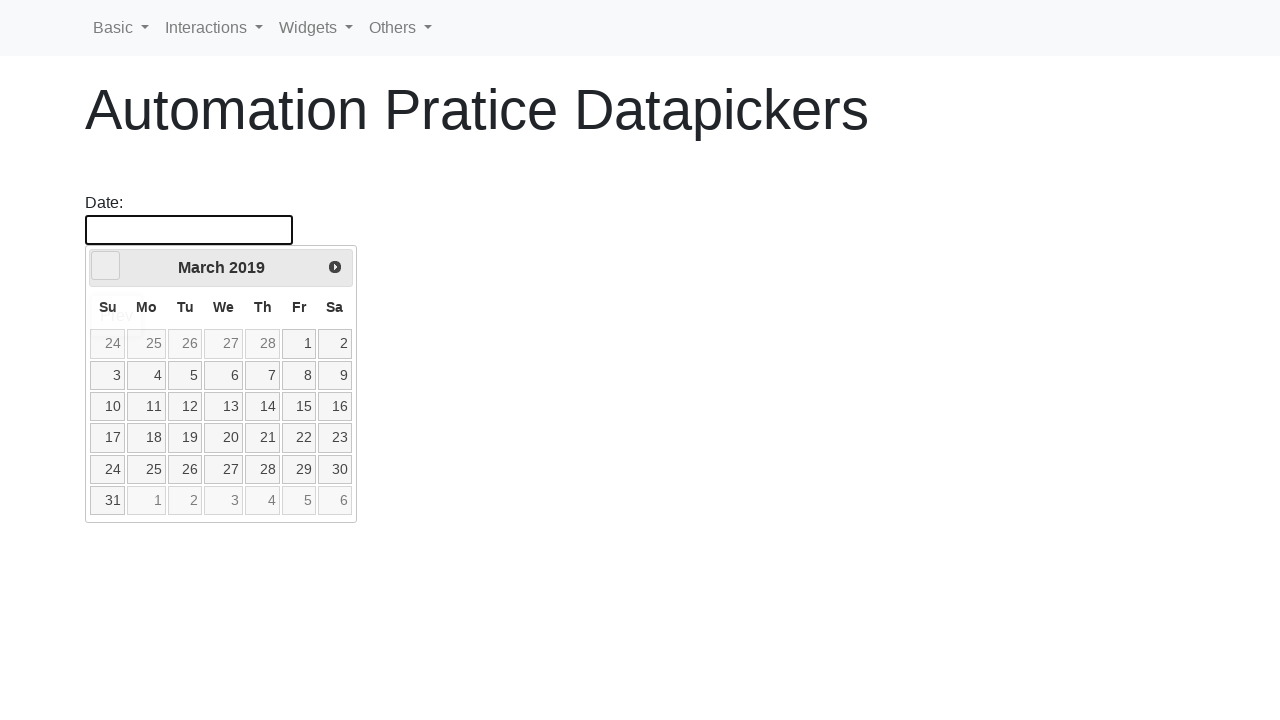

Clicked previous button to navigate backward in years (current: 2019, target: 2015) at (106, 266) on [data-handler='prev']
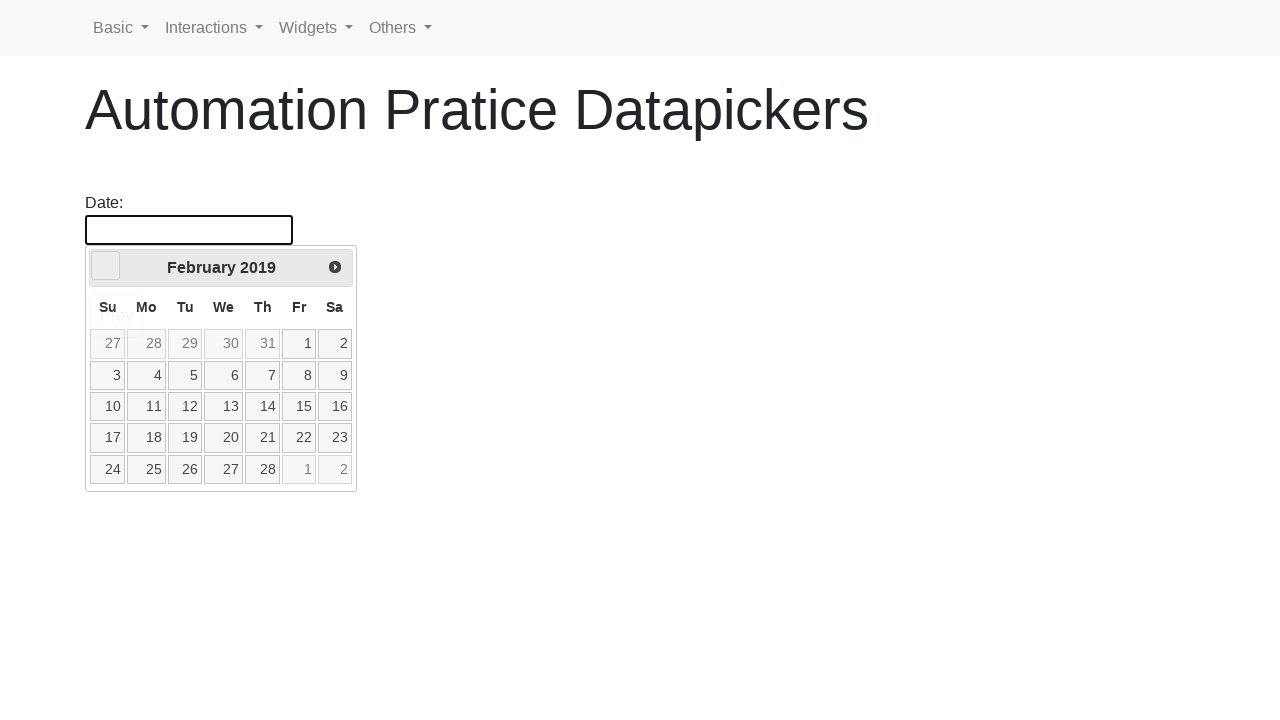

Clicked previous button to navigate backward in years (current: 2019, target: 2015) at (106, 266) on [data-handler='prev']
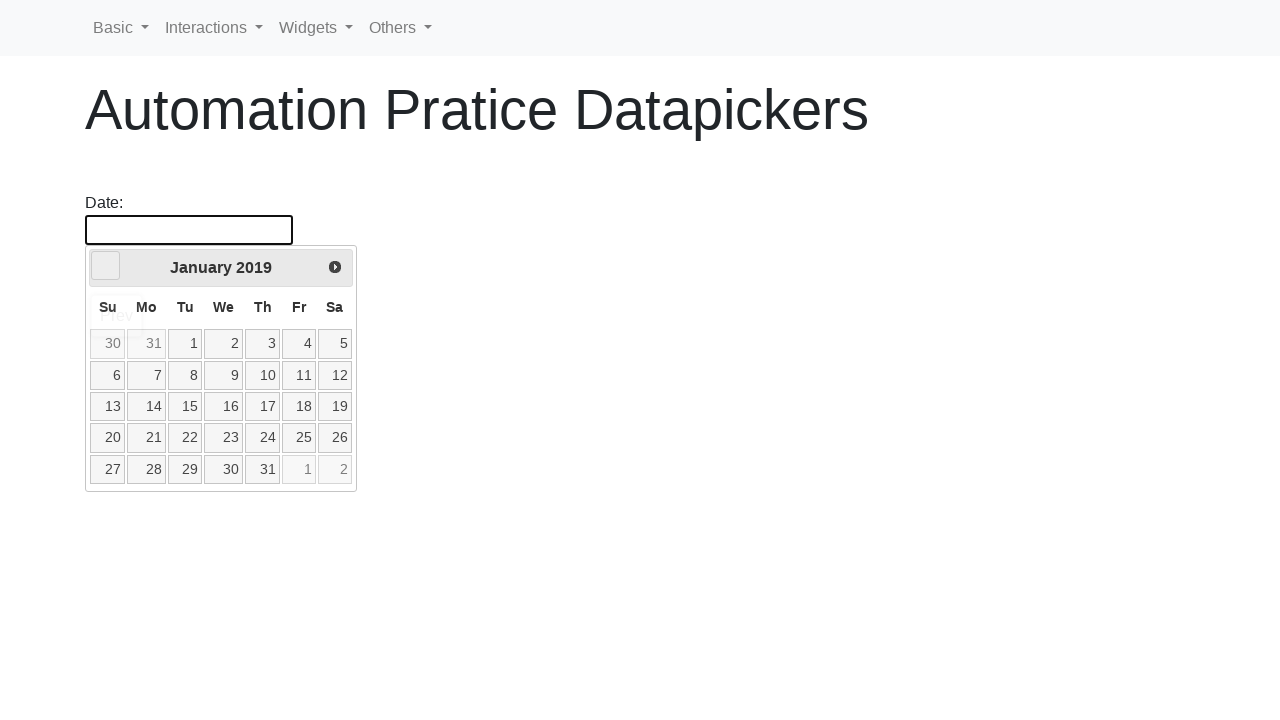

Clicked previous button to navigate backward in years (current: 2019, target: 2015) at (106, 266) on [data-handler='prev']
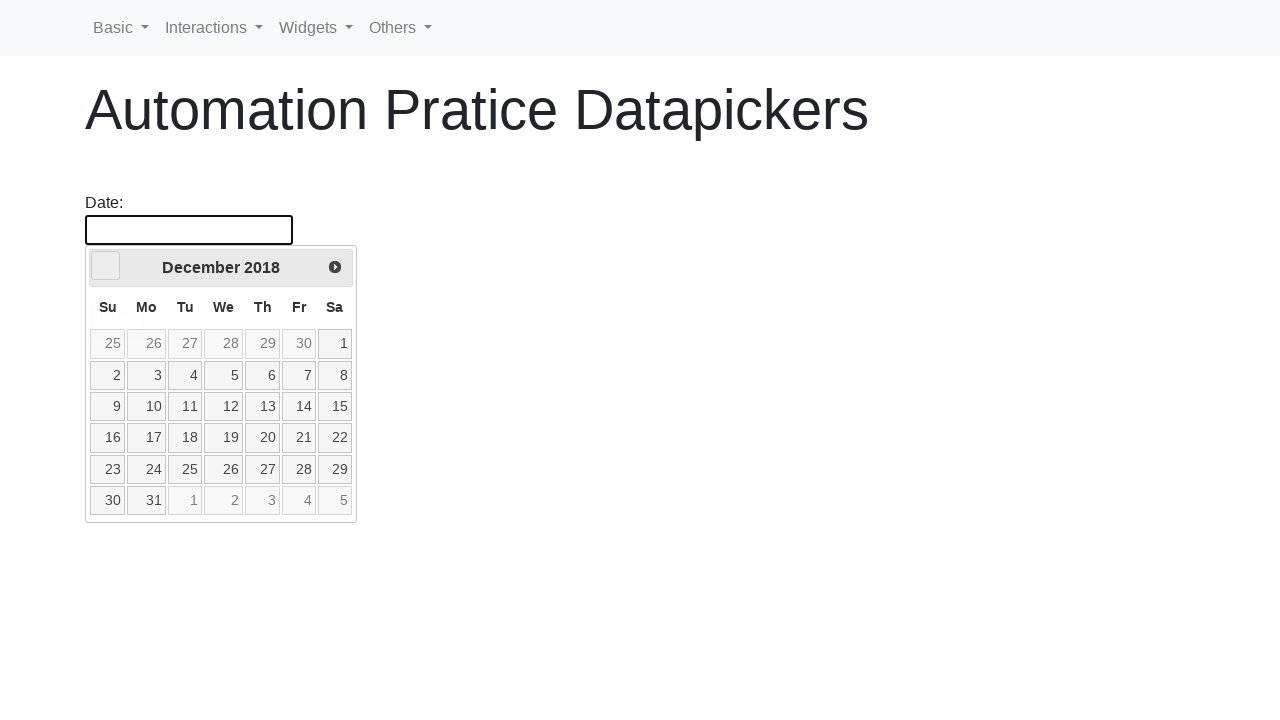

Clicked previous button to navigate backward in years (current: 2018, target: 2015) at (106, 266) on [data-handler='prev']
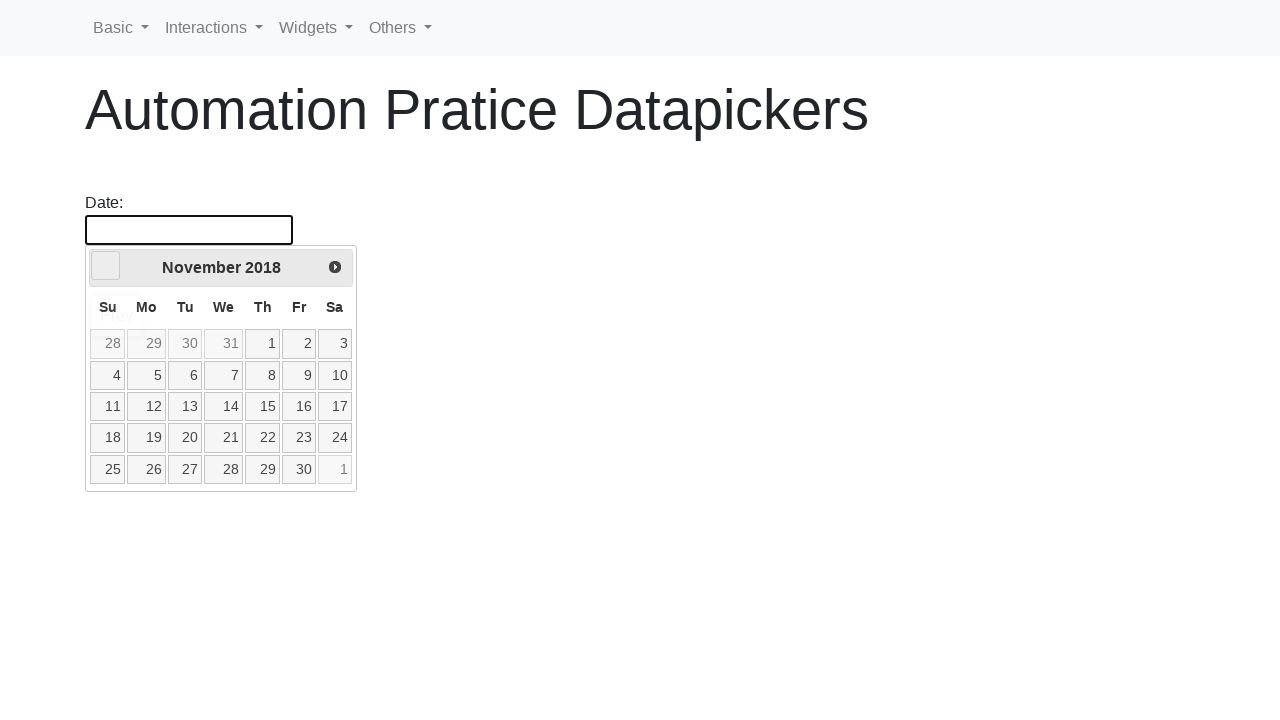

Clicked previous button to navigate backward in years (current: 2018, target: 2015) at (106, 266) on [data-handler='prev']
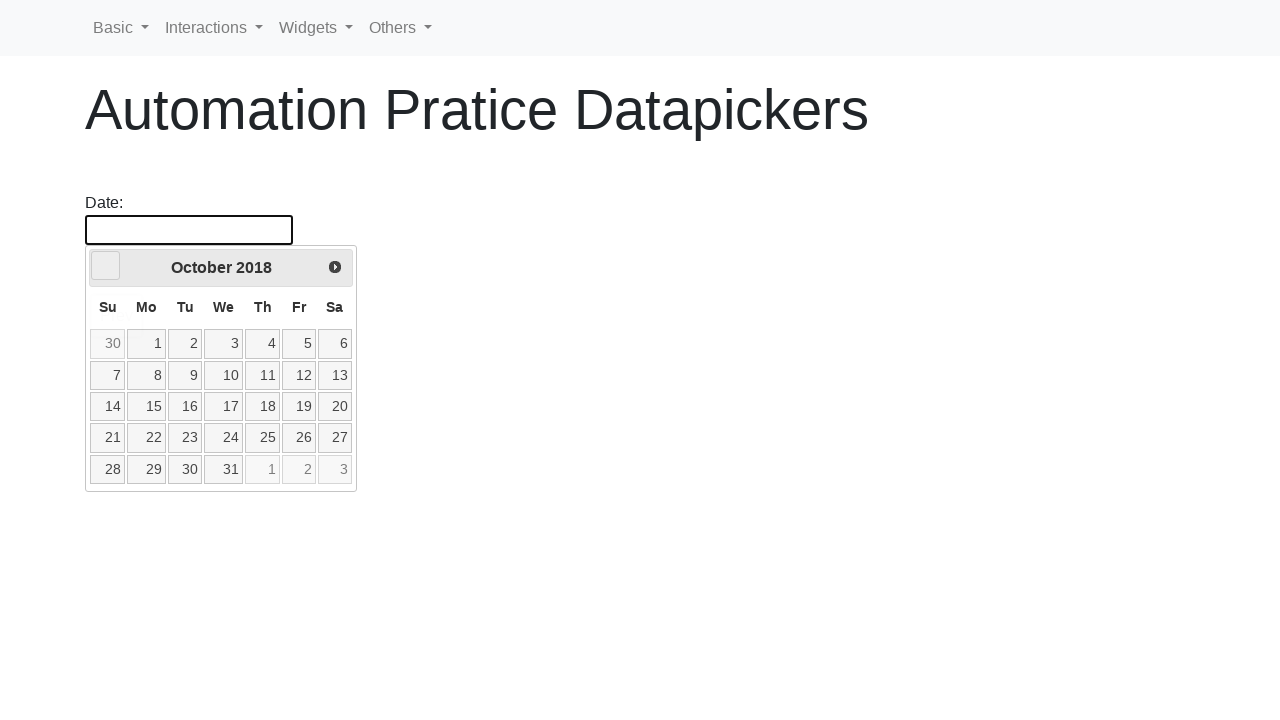

Clicked previous button to navigate backward in years (current: 2018, target: 2015) at (106, 266) on [data-handler='prev']
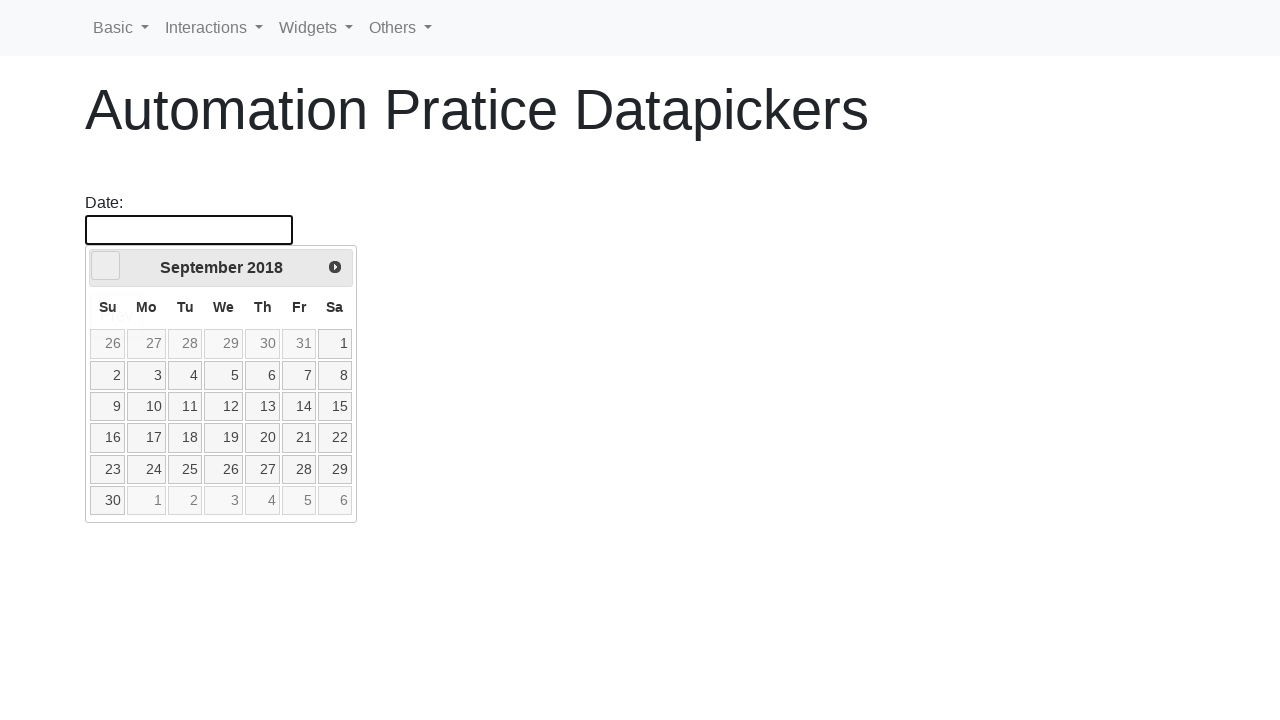

Clicked previous button to navigate backward in years (current: 2018, target: 2015) at (106, 266) on [data-handler='prev']
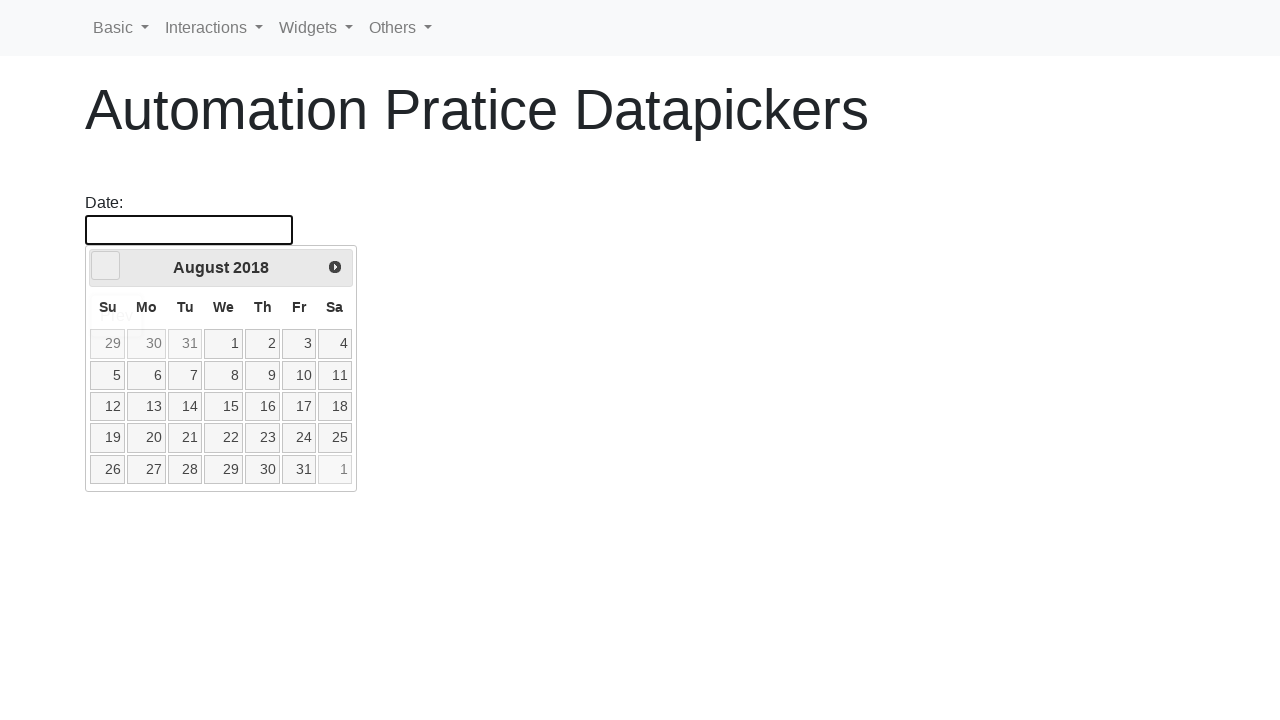

Clicked previous button to navigate backward in years (current: 2018, target: 2015) at (106, 266) on [data-handler='prev']
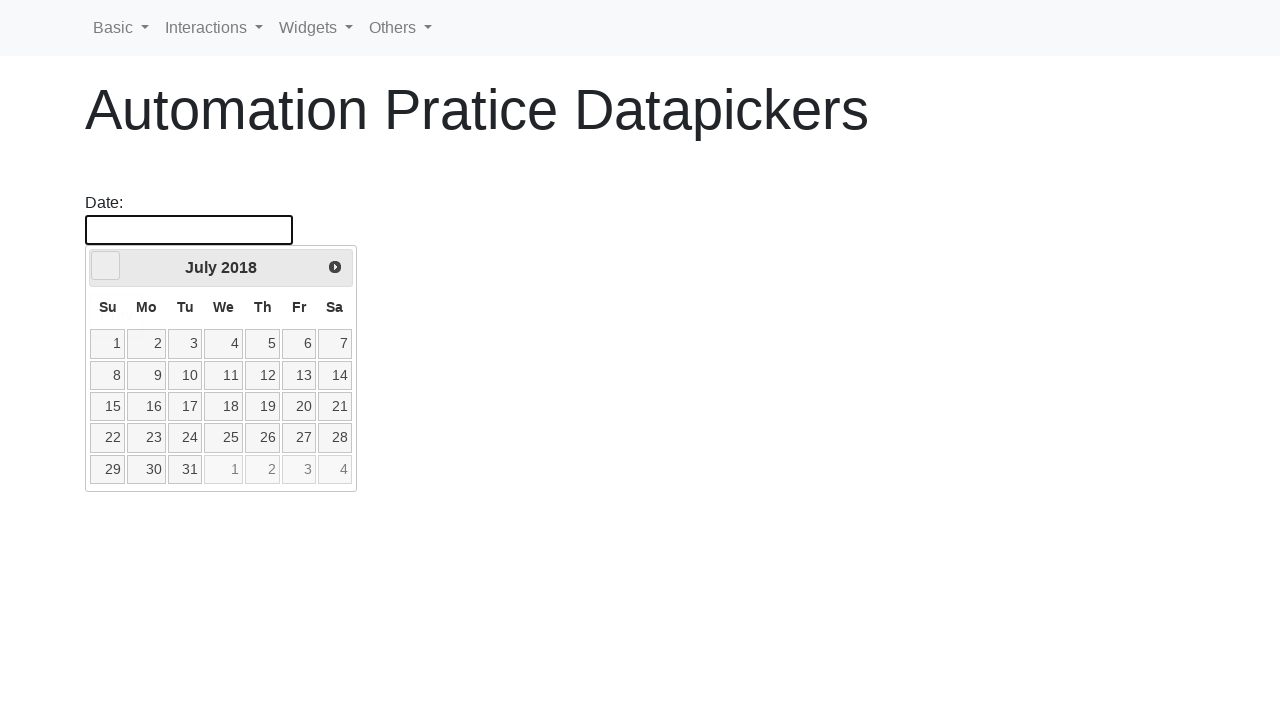

Clicked previous button to navigate backward in years (current: 2018, target: 2015) at (106, 266) on [data-handler='prev']
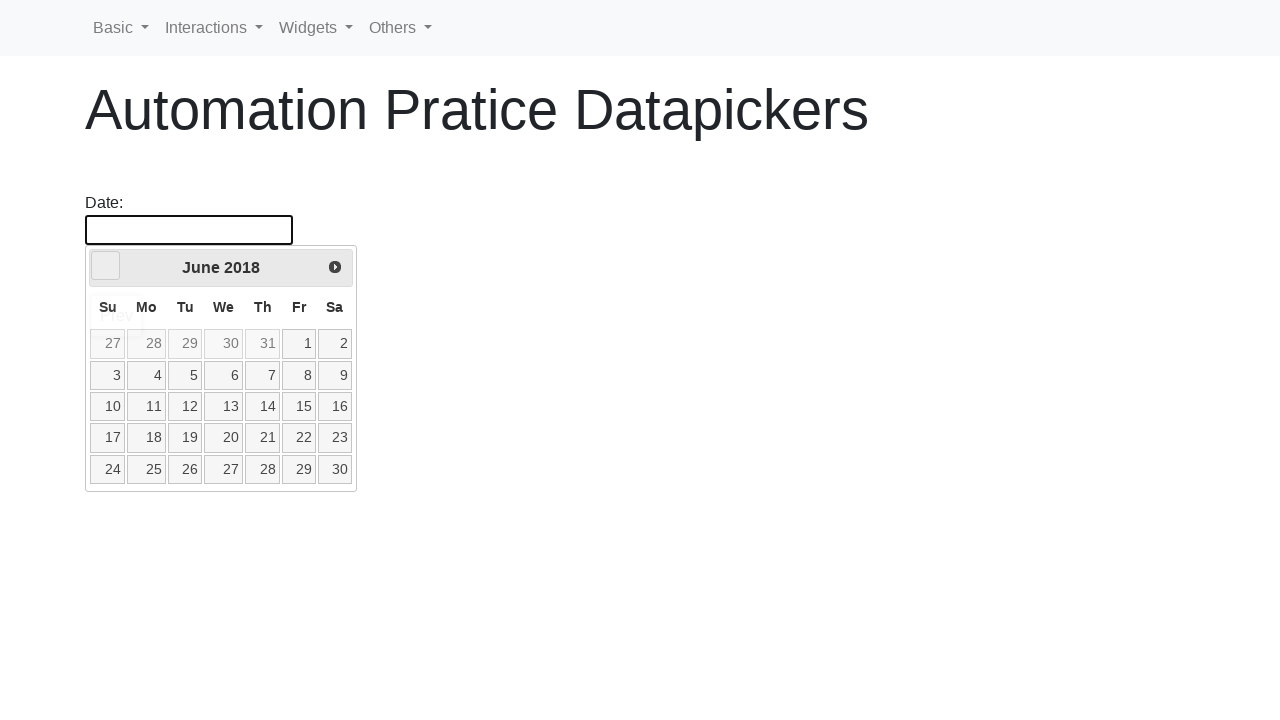

Clicked previous button to navigate backward in years (current: 2018, target: 2015) at (106, 266) on [data-handler='prev']
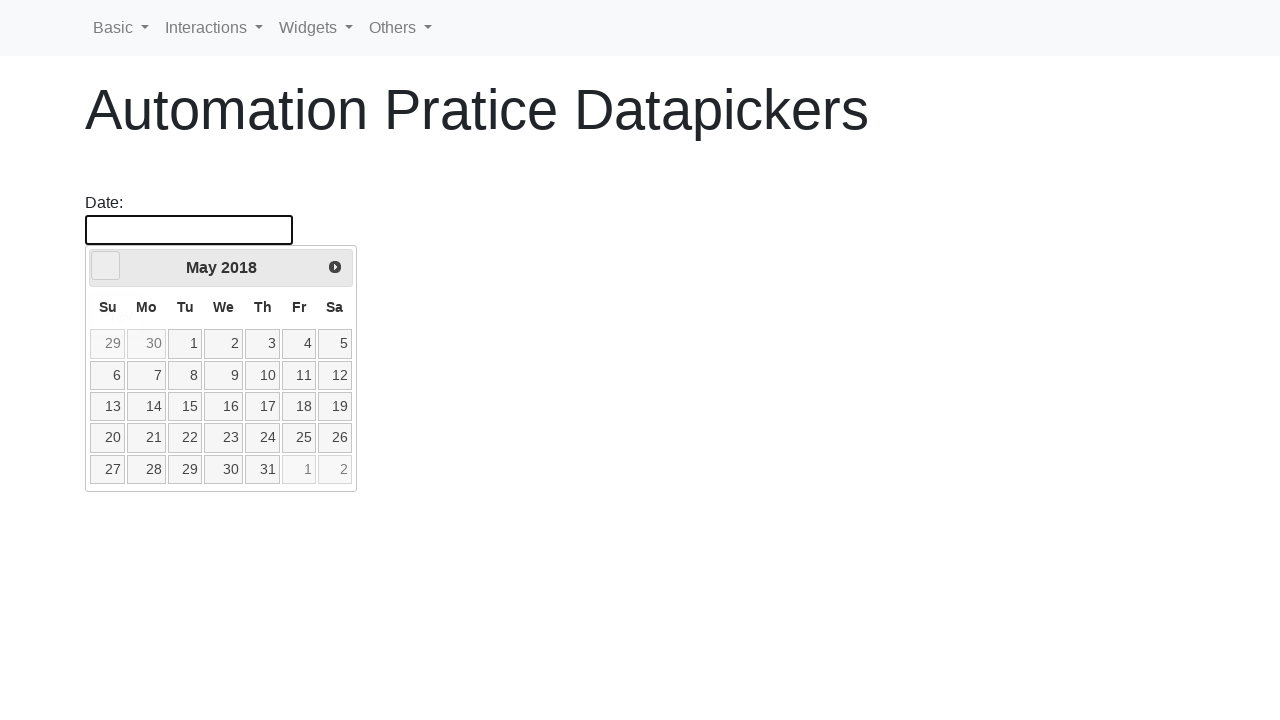

Clicked previous button to navigate backward in years (current: 2018, target: 2015) at (106, 266) on [data-handler='prev']
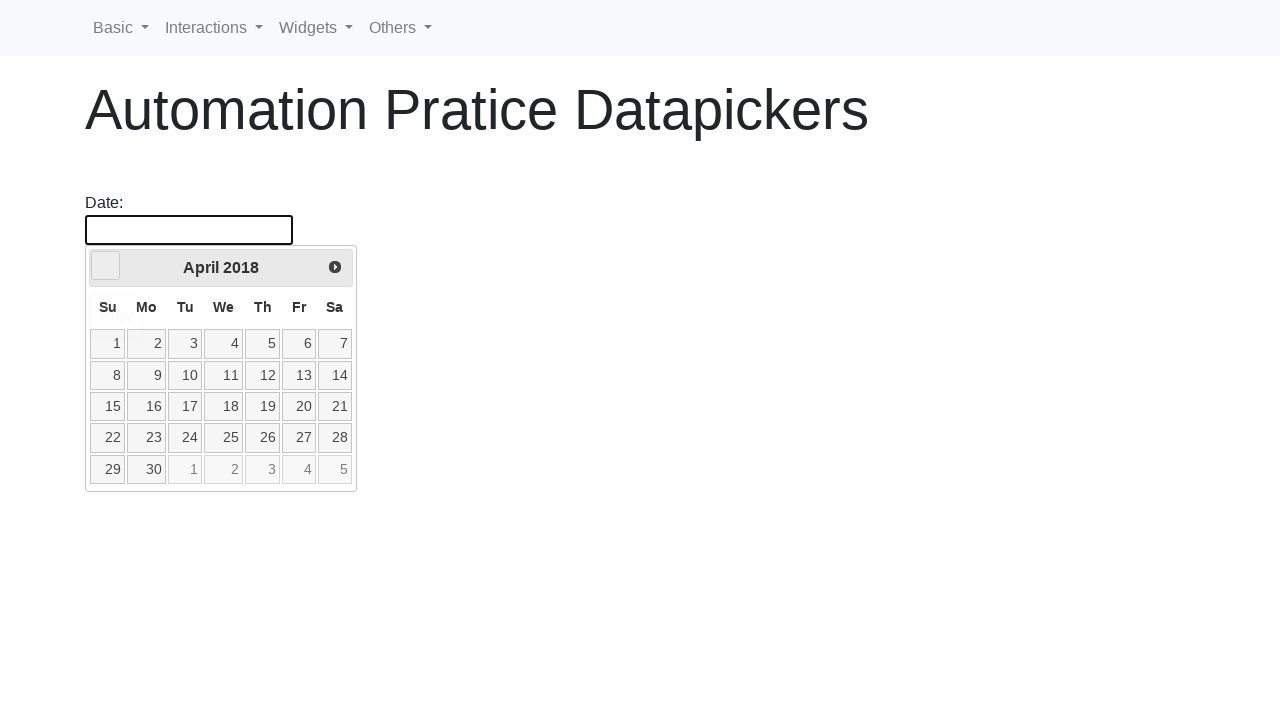

Clicked previous button to navigate backward in years (current: 2018, target: 2015) at (106, 266) on [data-handler='prev']
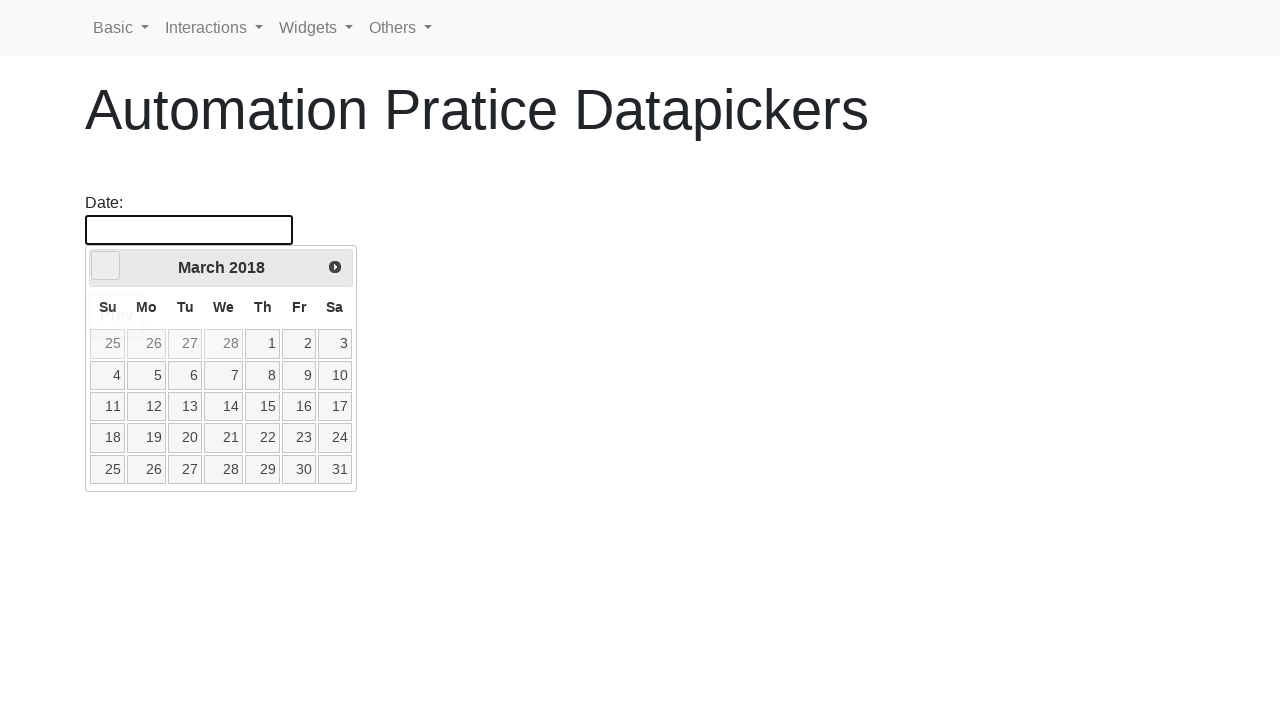

Clicked previous button to navigate backward in years (current: 2018, target: 2015) at (106, 266) on [data-handler='prev']
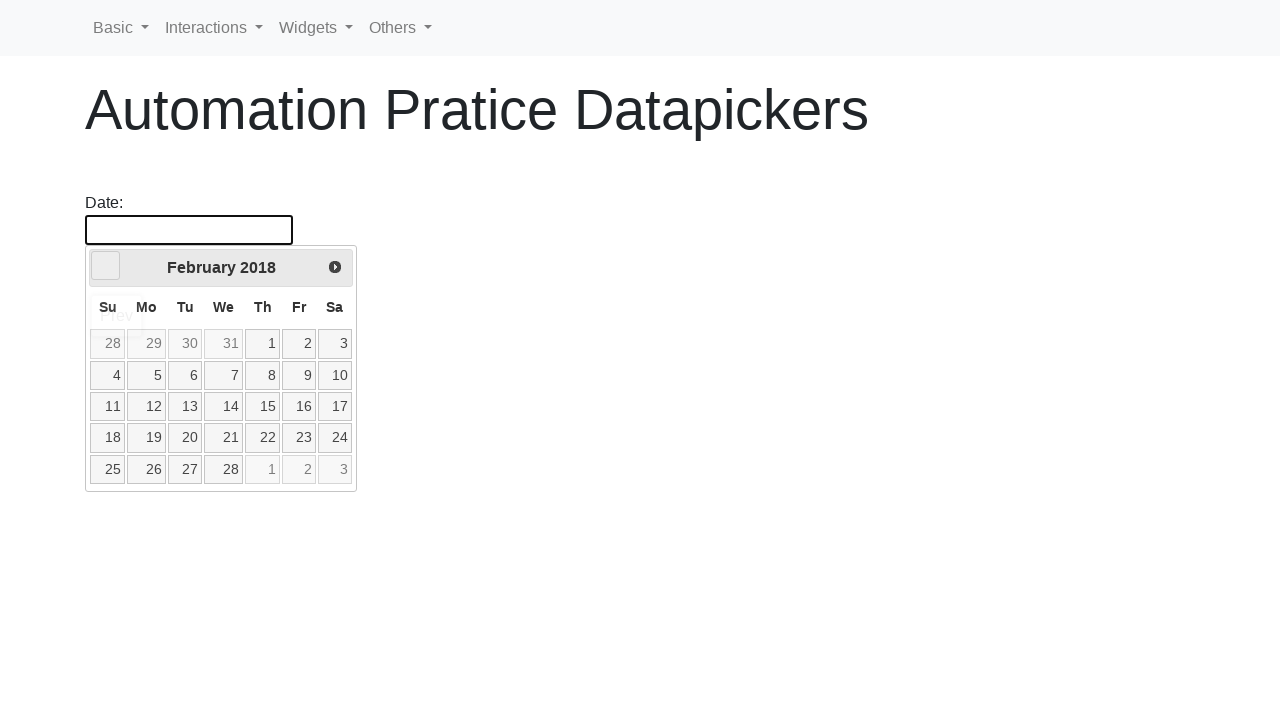

Clicked previous button to navigate backward in years (current: 2018, target: 2015) at (106, 266) on [data-handler='prev']
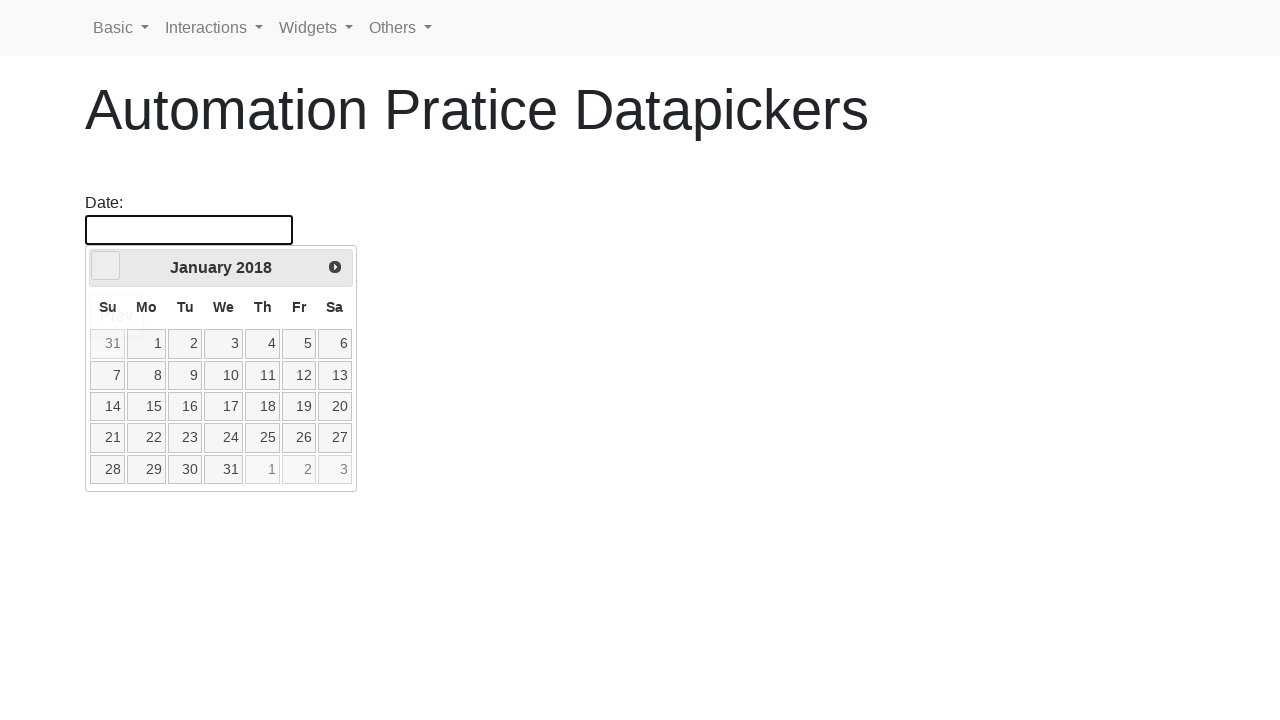

Clicked previous button to navigate backward in years (current: 2018, target: 2015) at (106, 266) on [data-handler='prev']
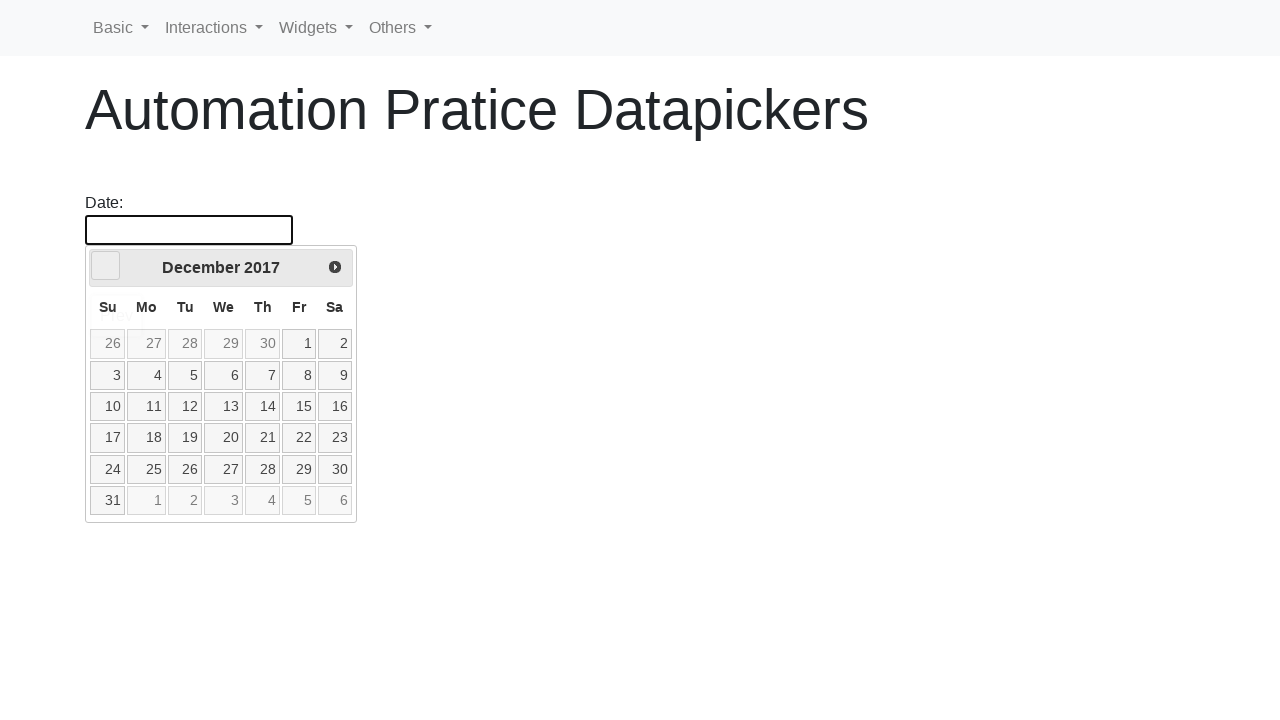

Clicked previous button to navigate backward in years (current: 2017, target: 2015) at (106, 266) on [data-handler='prev']
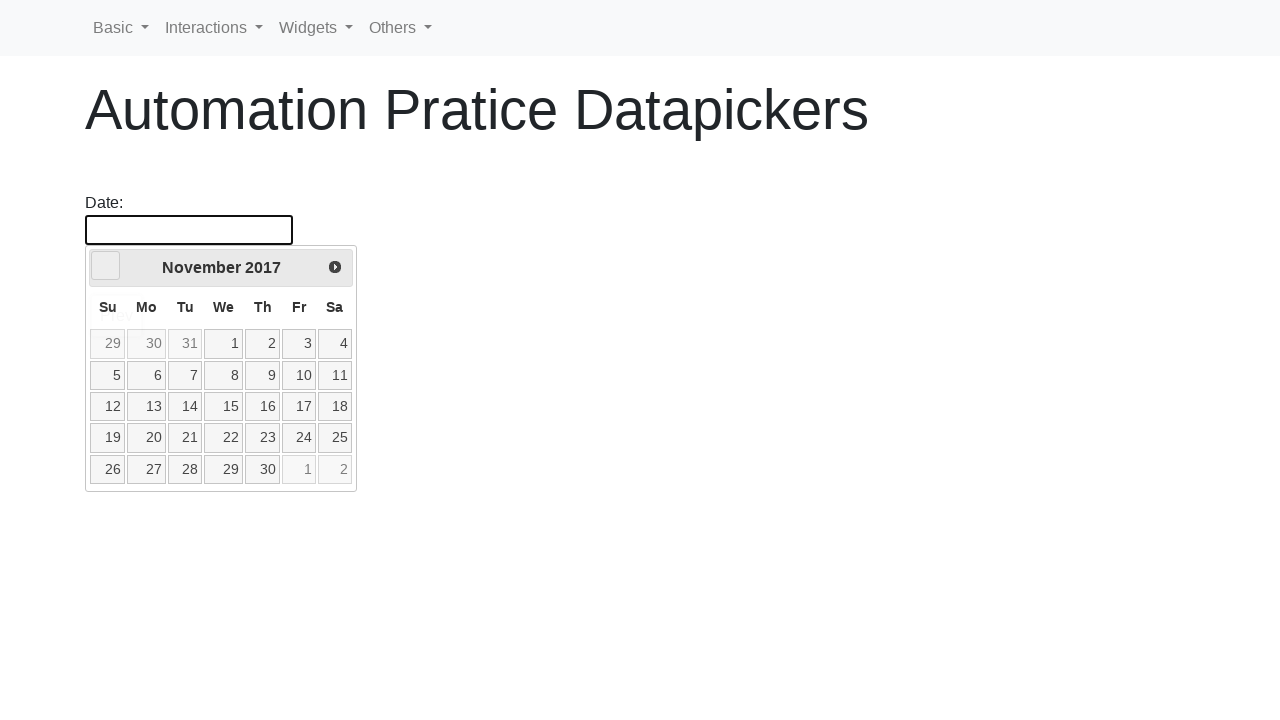

Clicked previous button to navigate backward in years (current: 2017, target: 2015) at (106, 266) on [data-handler='prev']
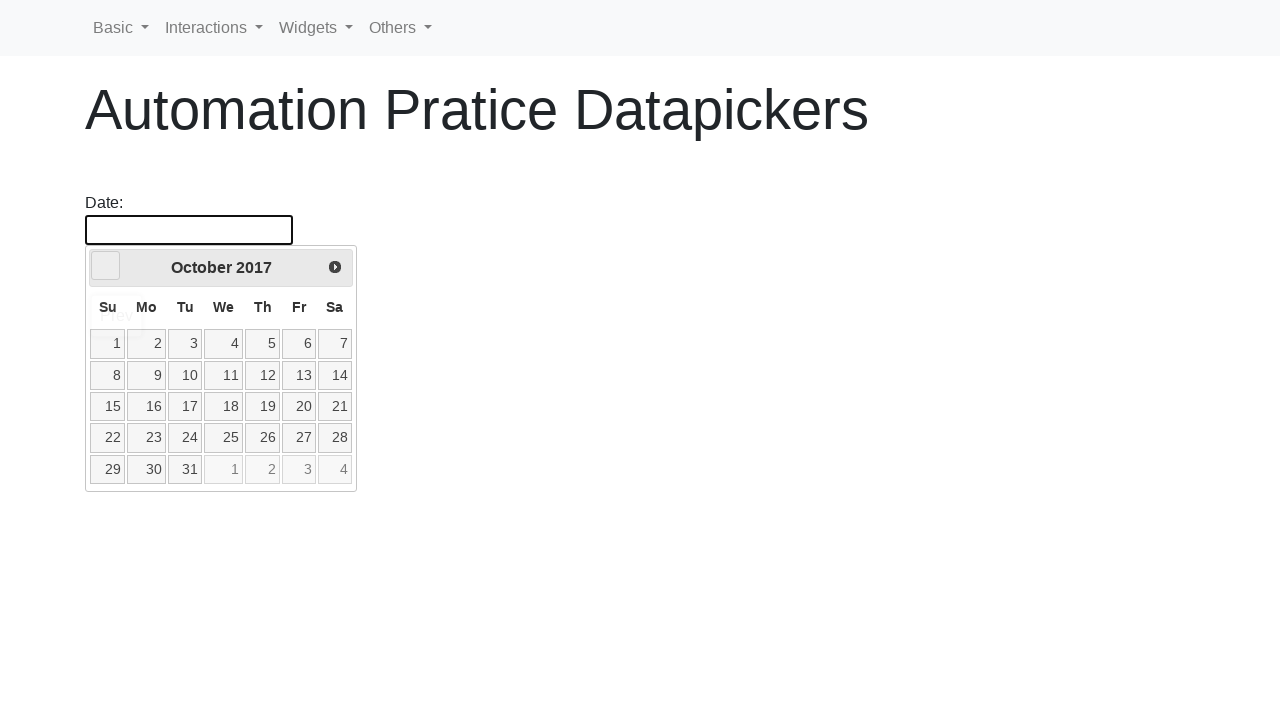

Clicked previous button to navigate backward in years (current: 2017, target: 2015) at (106, 266) on [data-handler='prev']
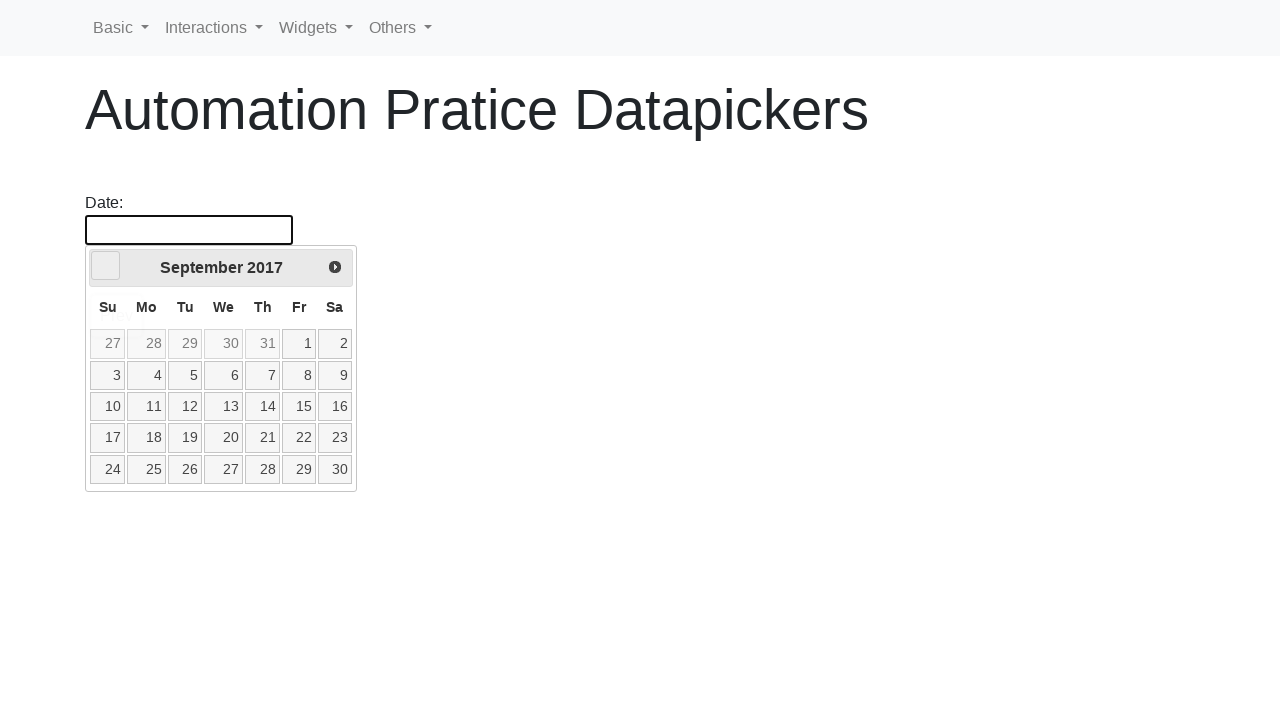

Clicked previous button to navigate backward in years (current: 2017, target: 2015) at (106, 266) on [data-handler='prev']
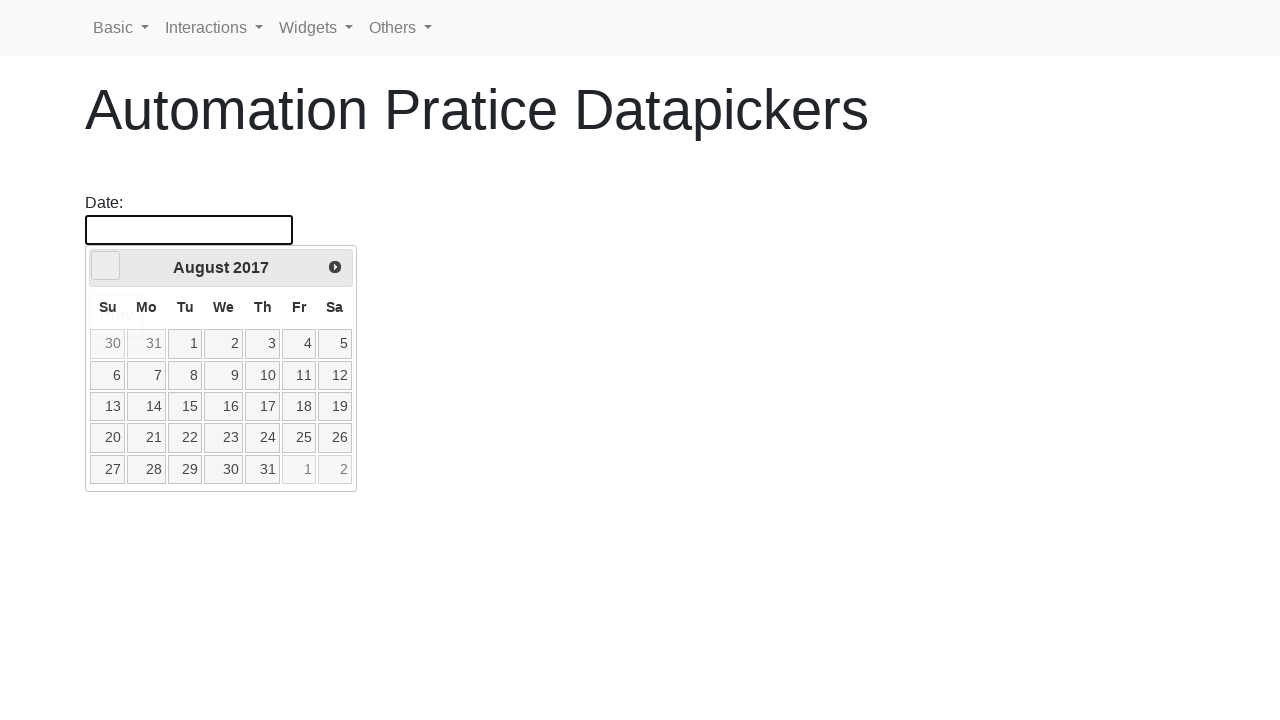

Clicked previous button to navigate backward in years (current: 2017, target: 2015) at (106, 266) on [data-handler='prev']
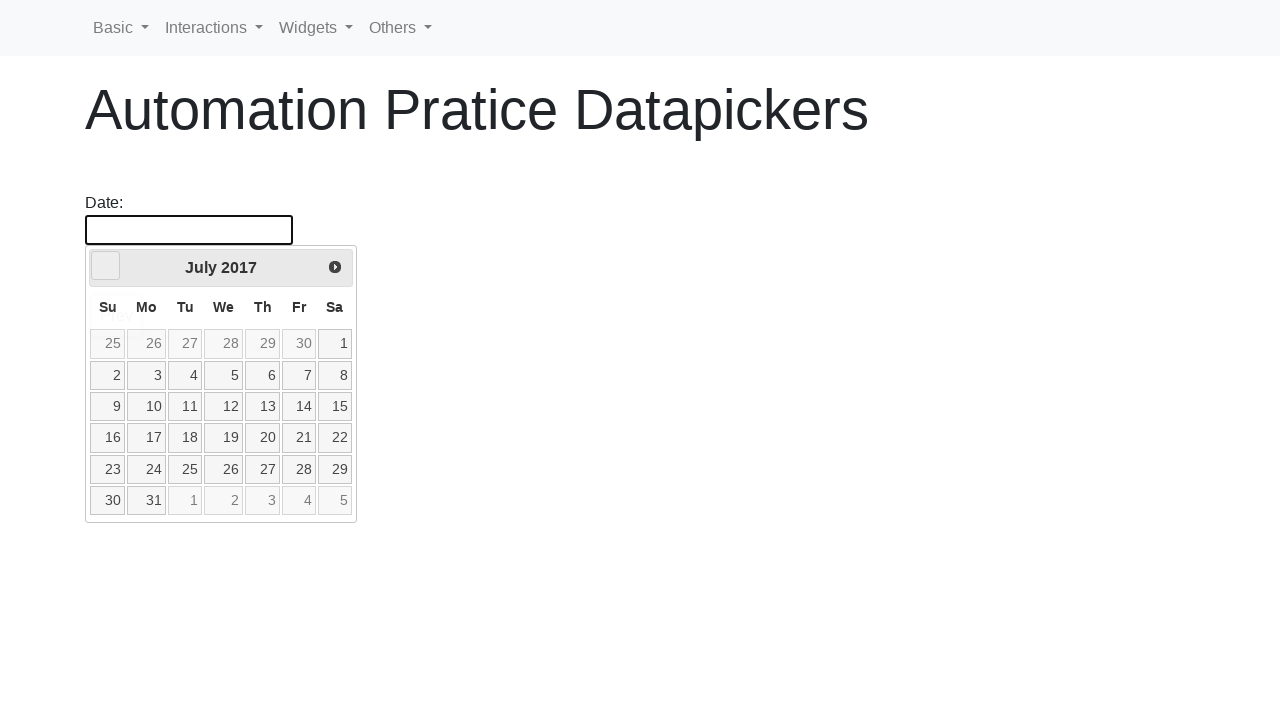

Clicked previous button to navigate backward in years (current: 2017, target: 2015) at (106, 266) on [data-handler='prev']
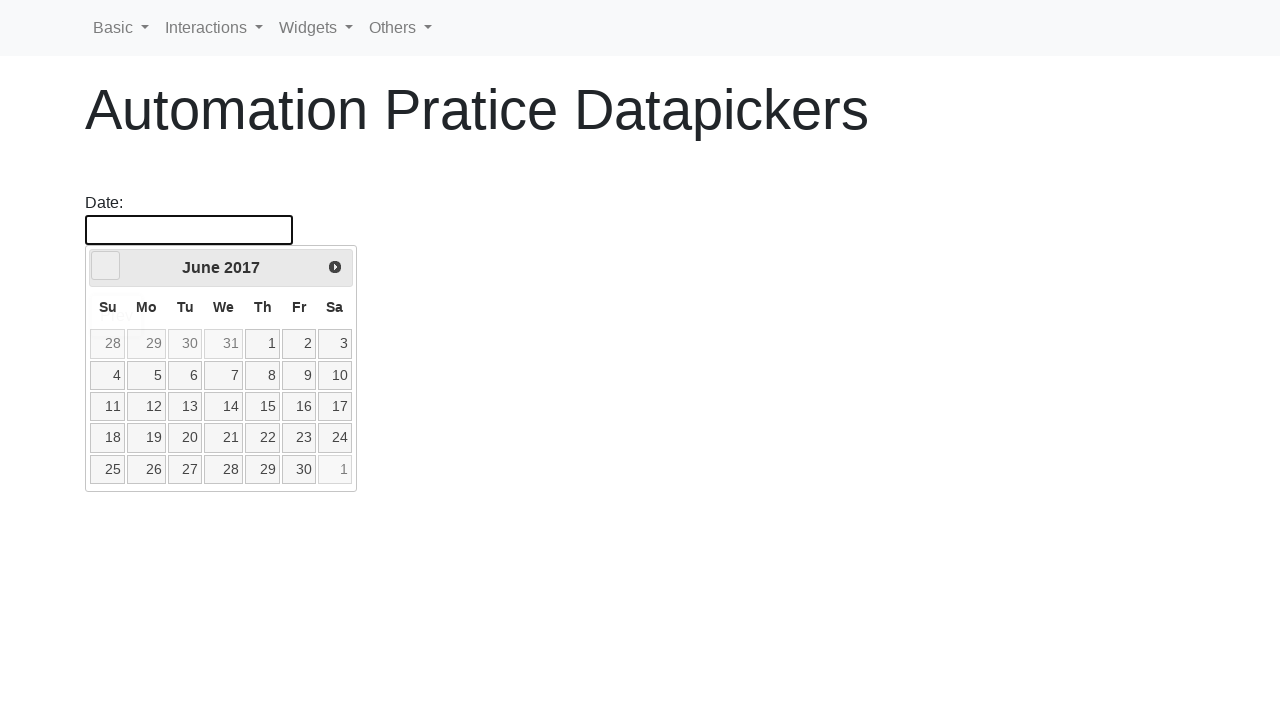

Clicked previous button to navigate backward in years (current: 2017, target: 2015) at (106, 266) on [data-handler='prev']
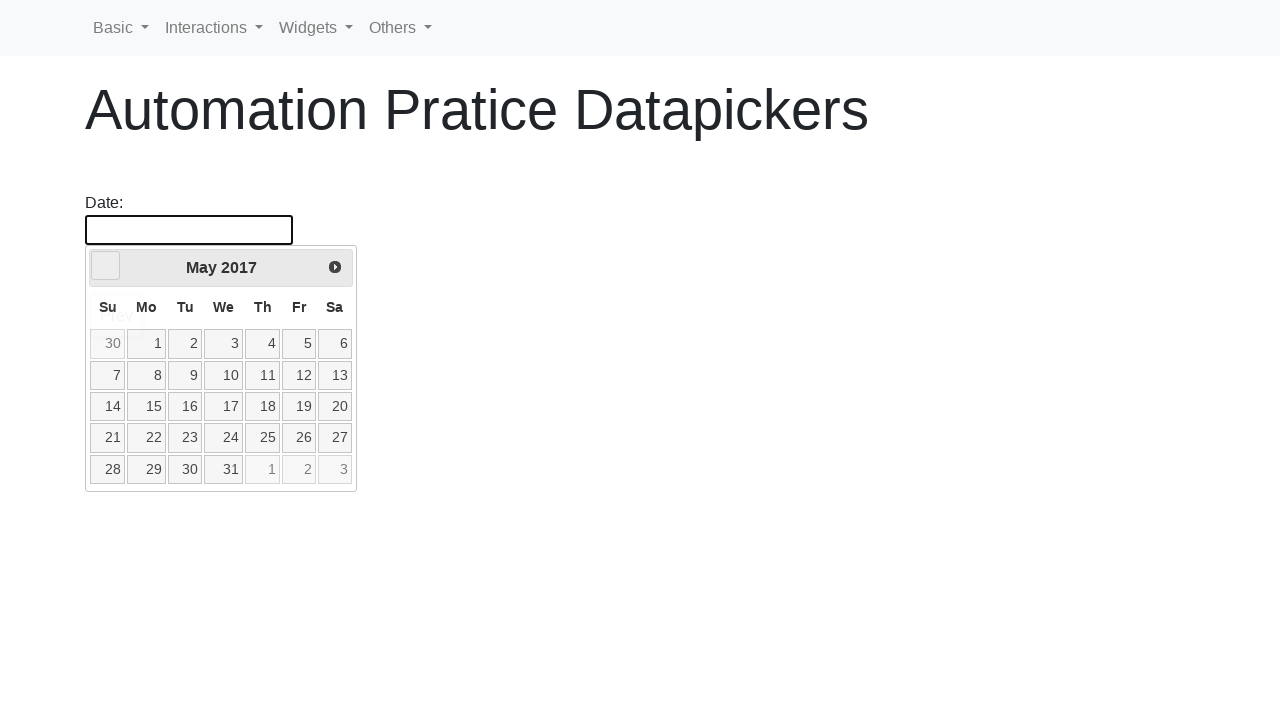

Clicked previous button to navigate backward in years (current: 2017, target: 2015) at (106, 266) on [data-handler='prev']
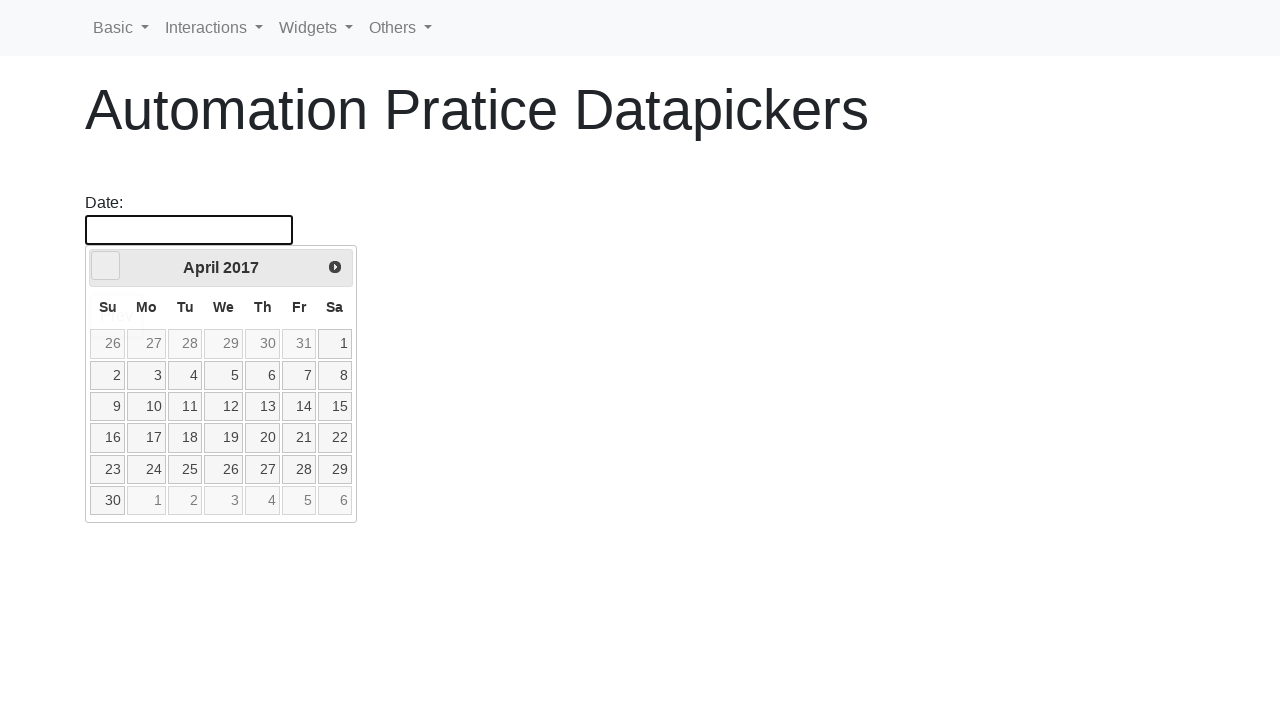

Clicked previous button to navigate backward in years (current: 2017, target: 2015) at (106, 266) on [data-handler='prev']
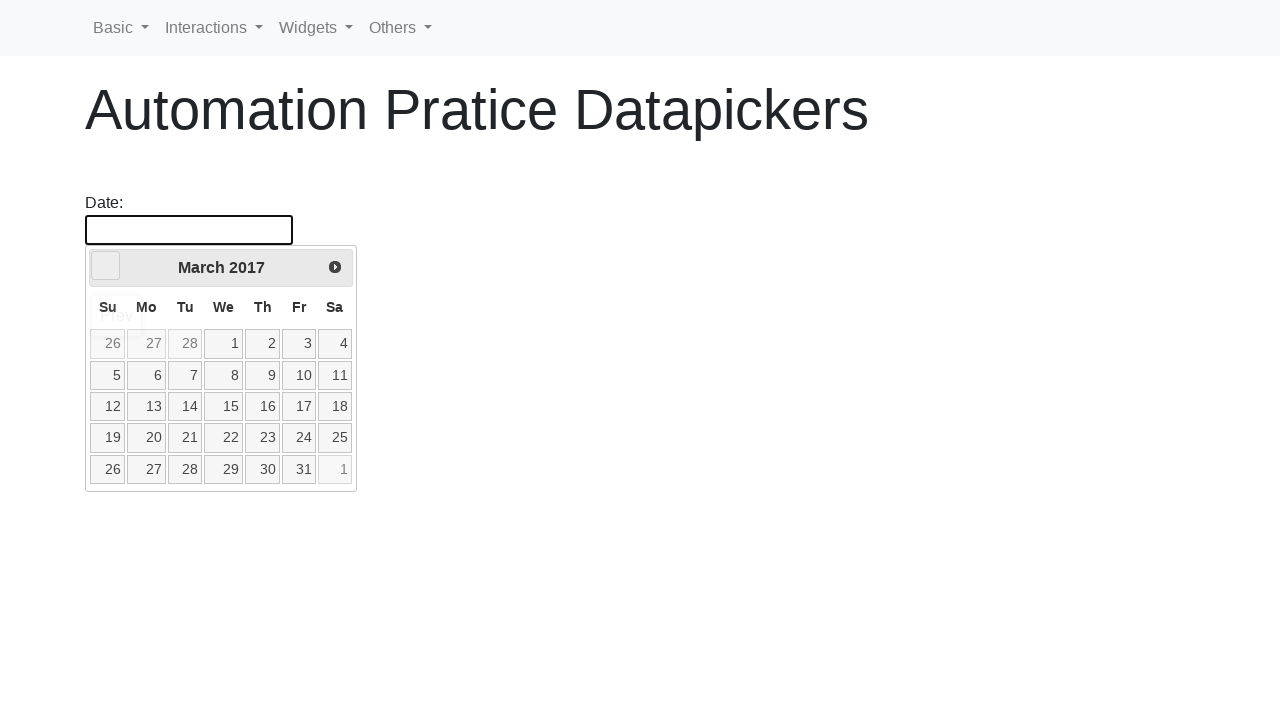

Clicked previous button to navigate backward in years (current: 2017, target: 2015) at (106, 266) on [data-handler='prev']
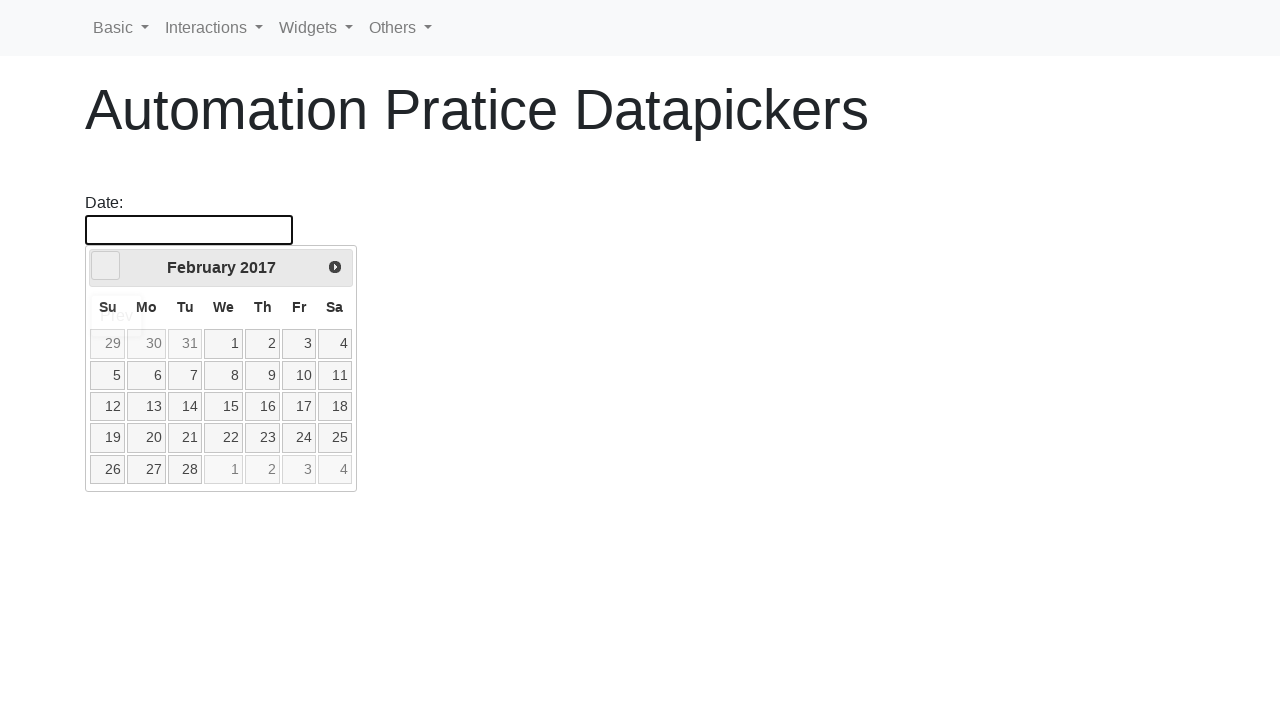

Clicked previous button to navigate backward in years (current: 2017, target: 2015) at (106, 266) on [data-handler='prev']
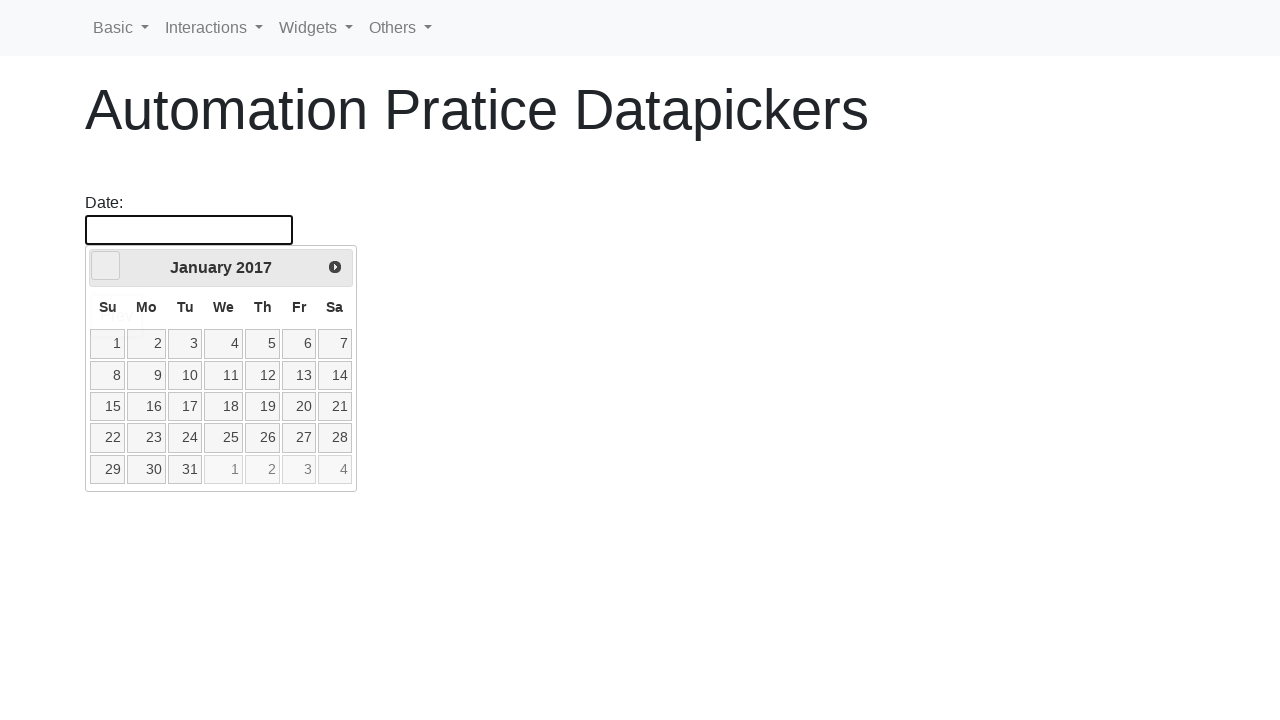

Clicked previous button to navigate backward in years (current: 2017, target: 2015) at (106, 266) on [data-handler='prev']
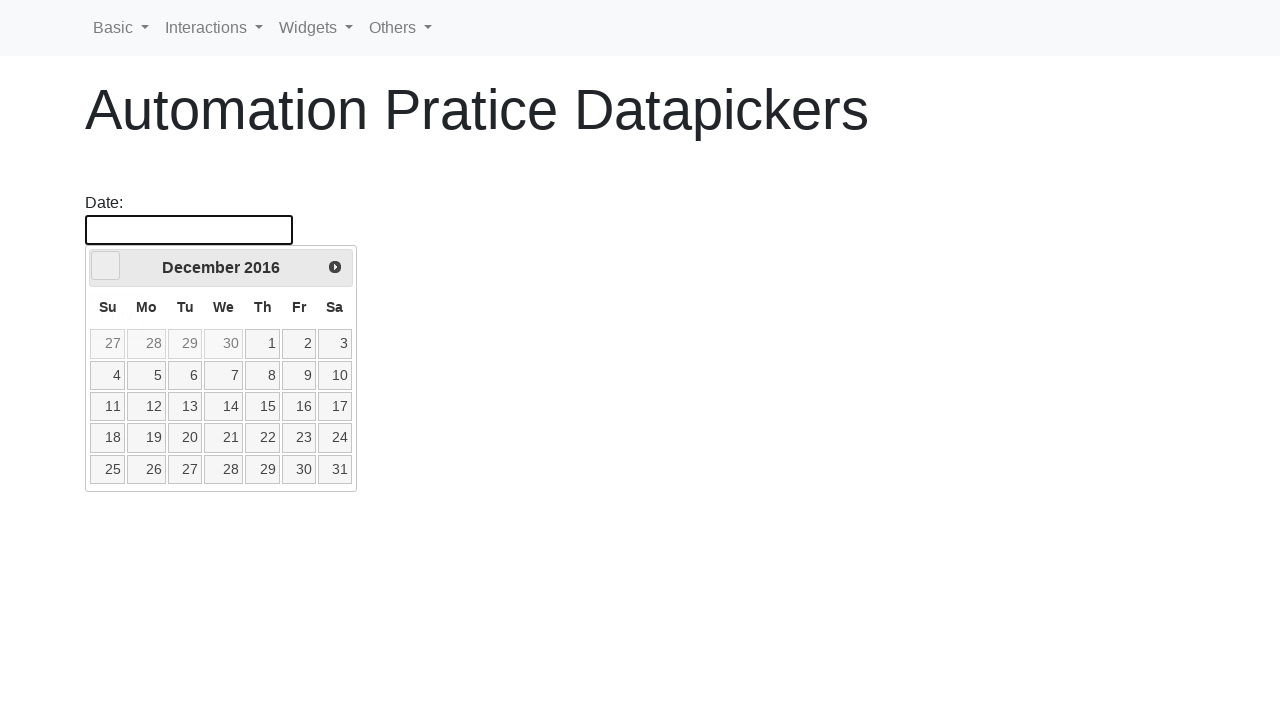

Clicked previous button to navigate backward in years (current: 2016, target: 2015) at (106, 266) on [data-handler='prev']
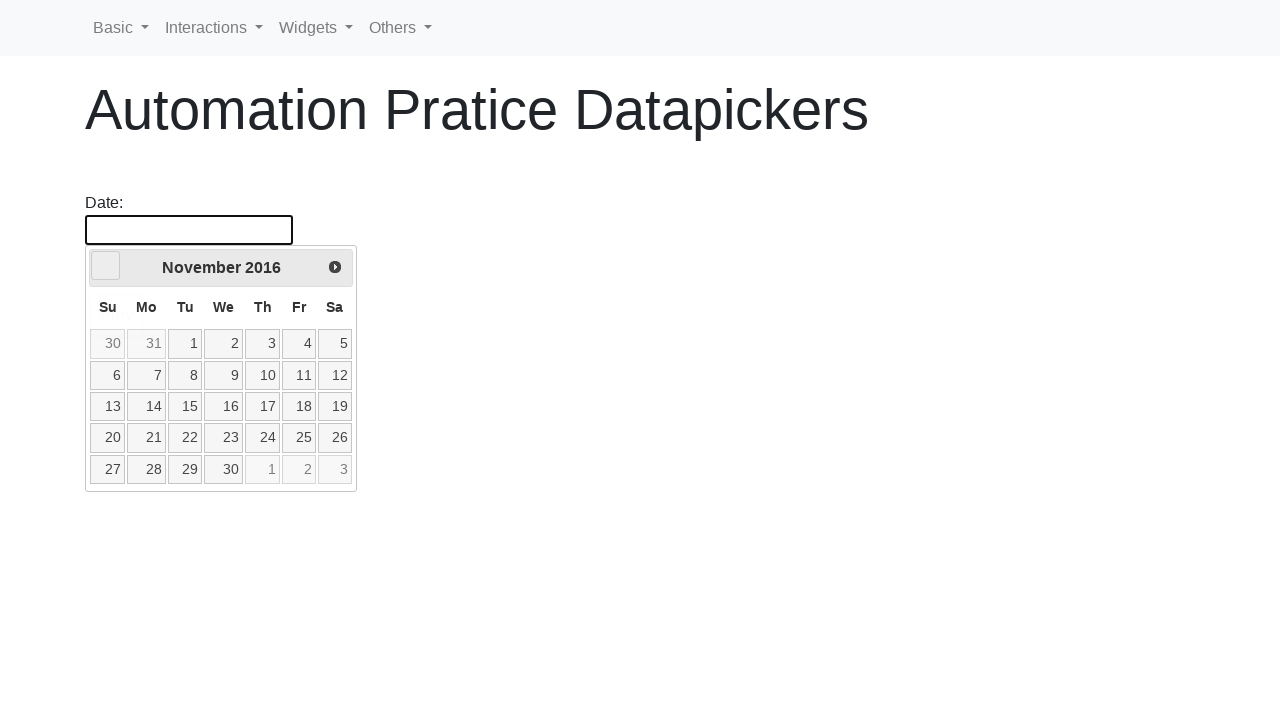

Clicked previous button to navigate backward in years (current: 2016, target: 2015) at (106, 266) on [data-handler='prev']
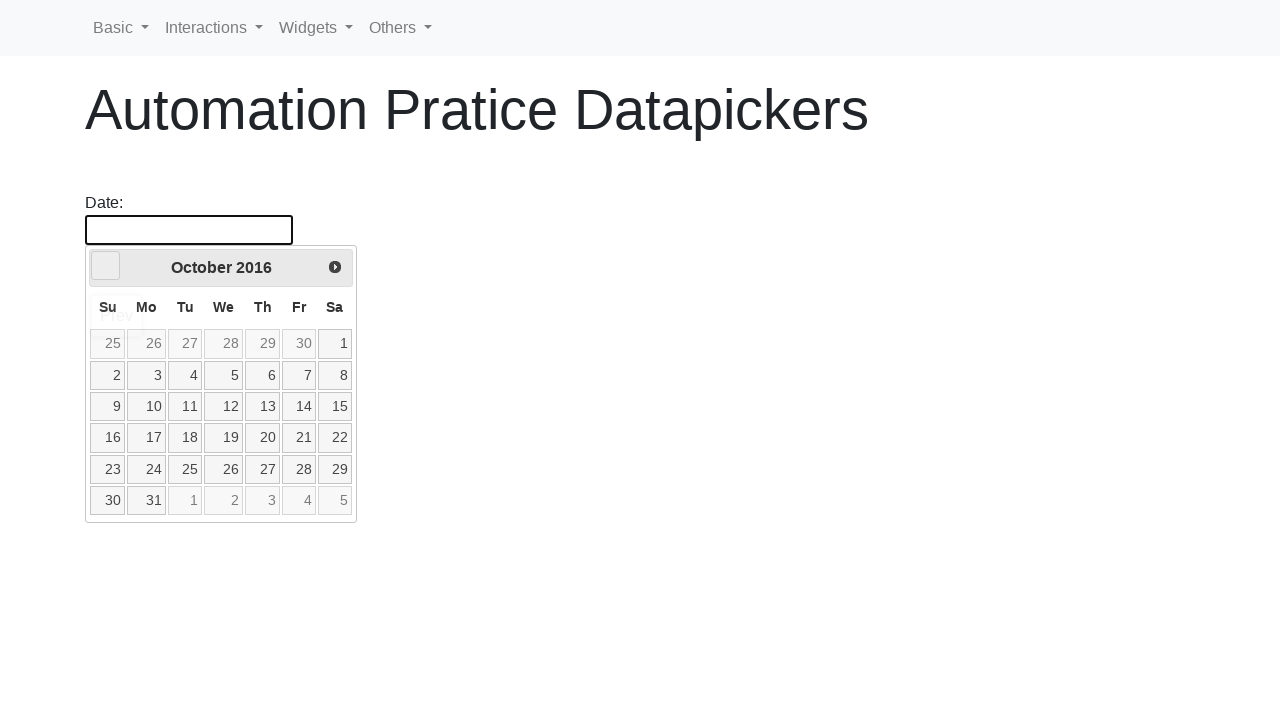

Clicked previous button to navigate backward in years (current: 2016, target: 2015) at (106, 266) on [data-handler='prev']
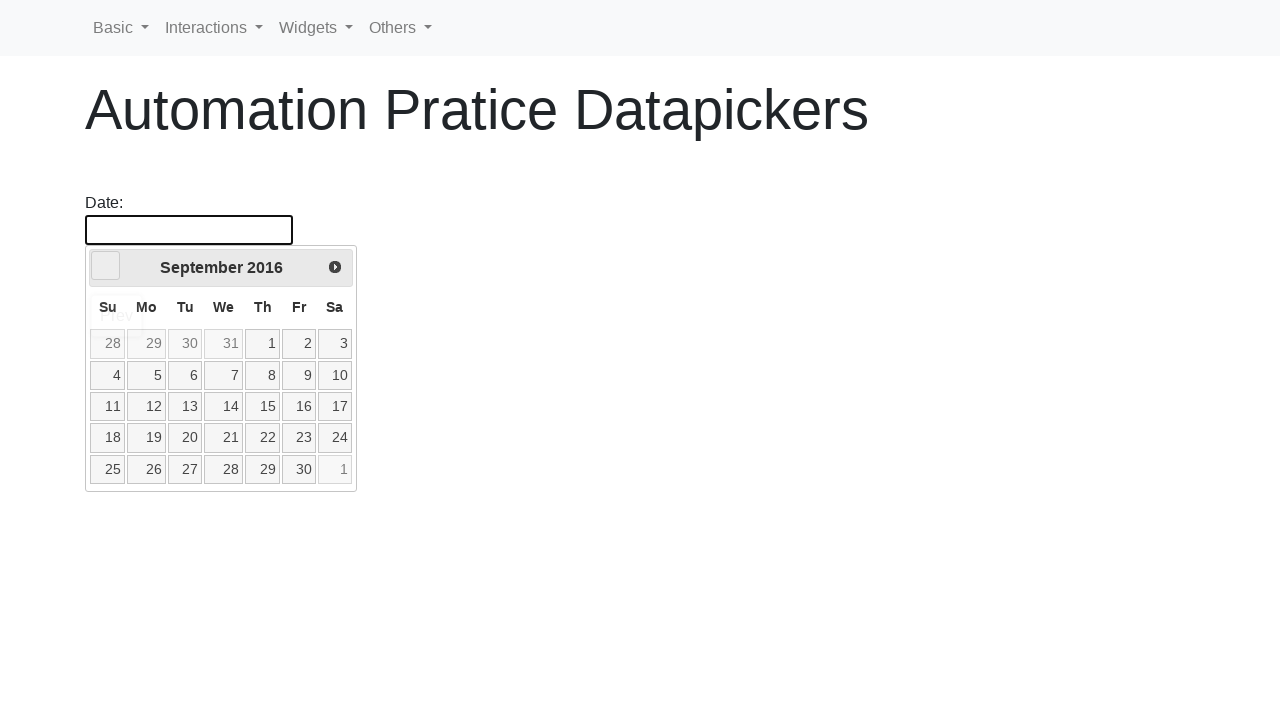

Clicked previous button to navigate backward in years (current: 2016, target: 2015) at (106, 266) on [data-handler='prev']
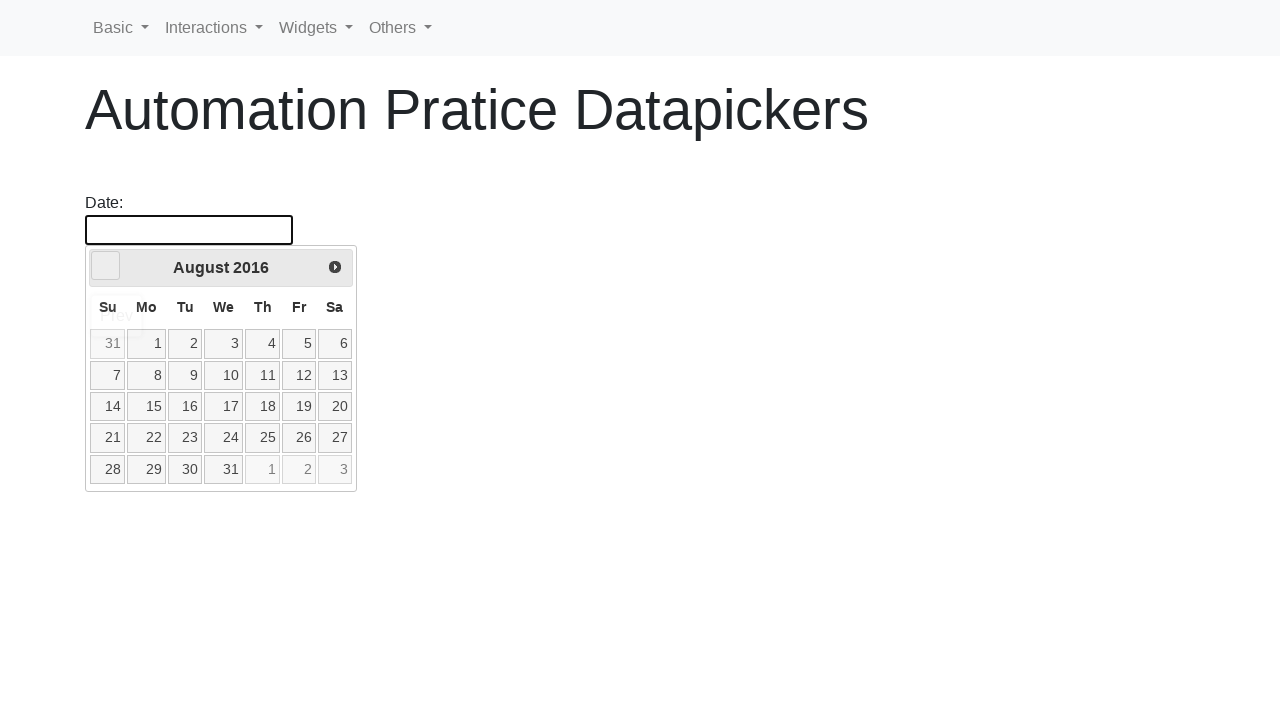

Clicked previous button to navigate backward in years (current: 2016, target: 2015) at (106, 266) on [data-handler='prev']
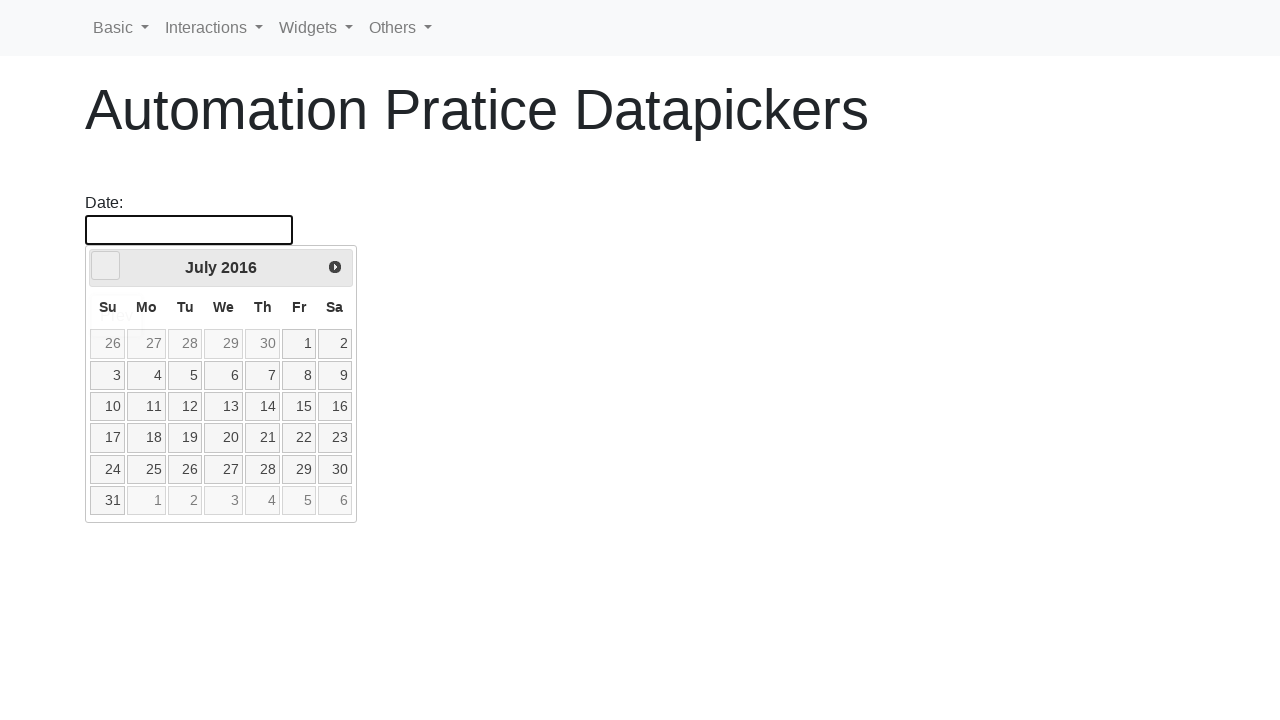

Clicked previous button to navigate backward in years (current: 2016, target: 2015) at (106, 266) on [data-handler='prev']
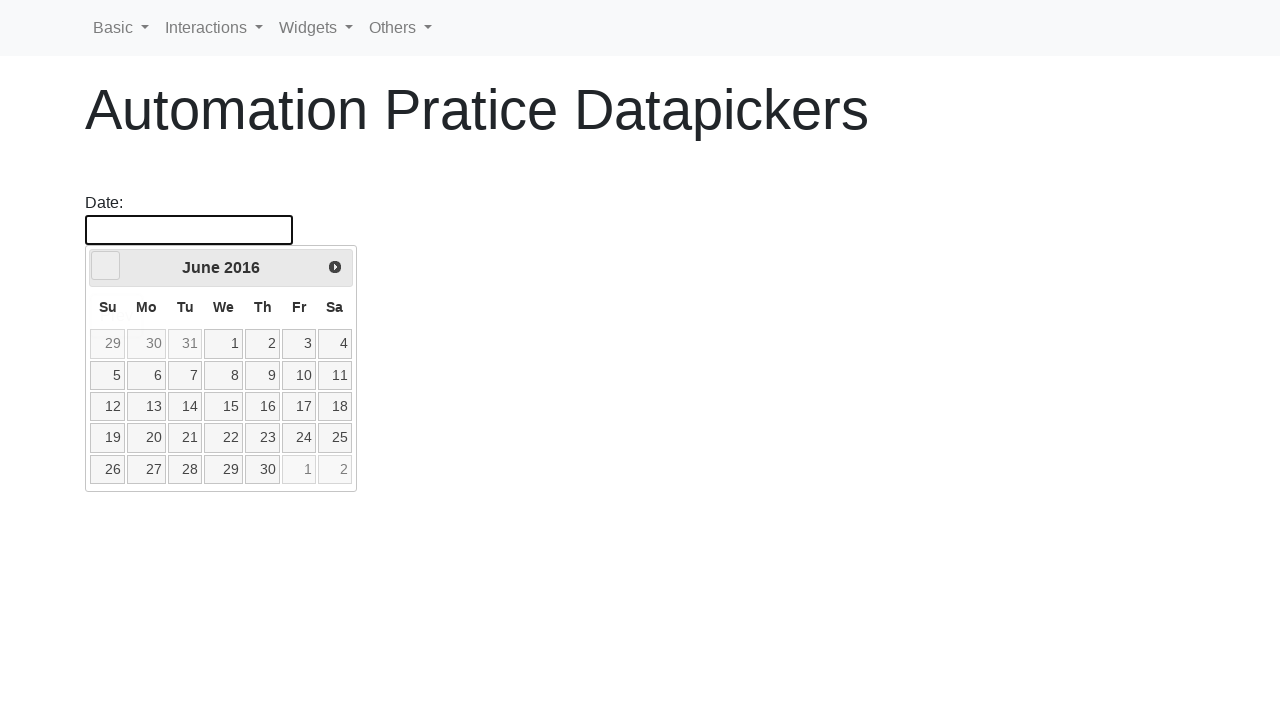

Clicked previous button to navigate backward in years (current: 2016, target: 2015) at (106, 266) on [data-handler='prev']
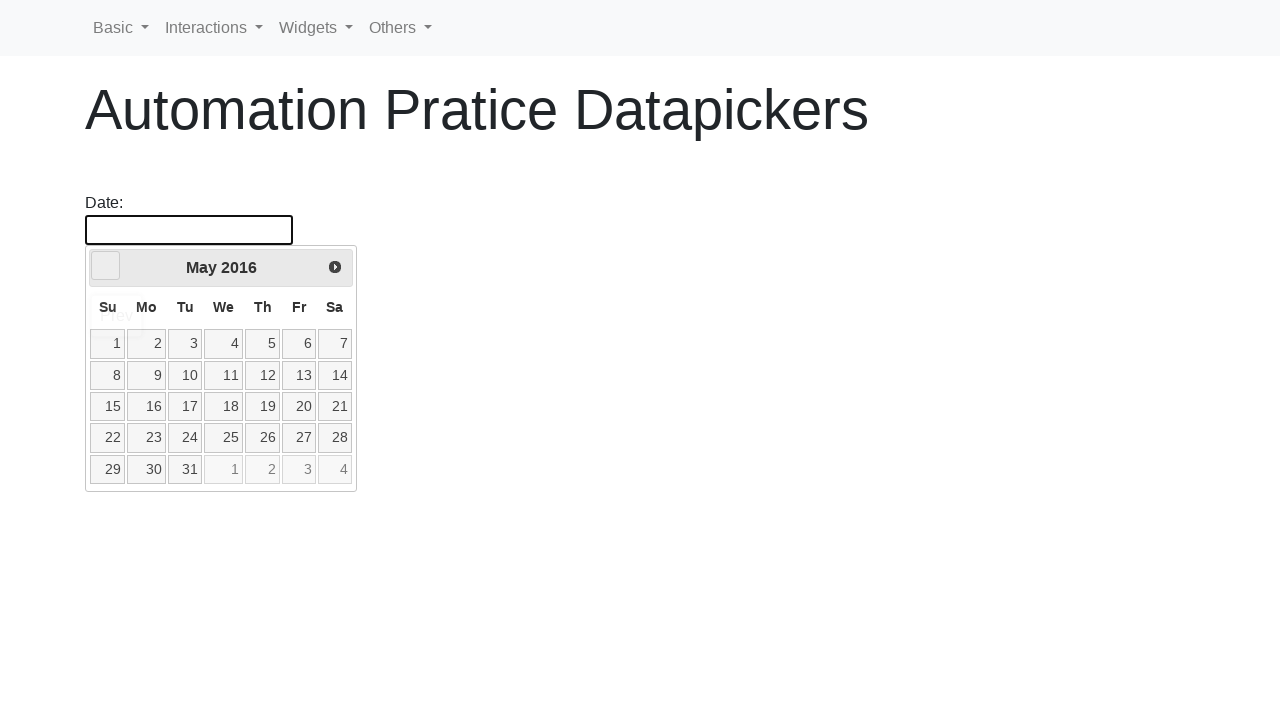

Clicked previous button to navigate backward in years (current: 2016, target: 2015) at (106, 266) on [data-handler='prev']
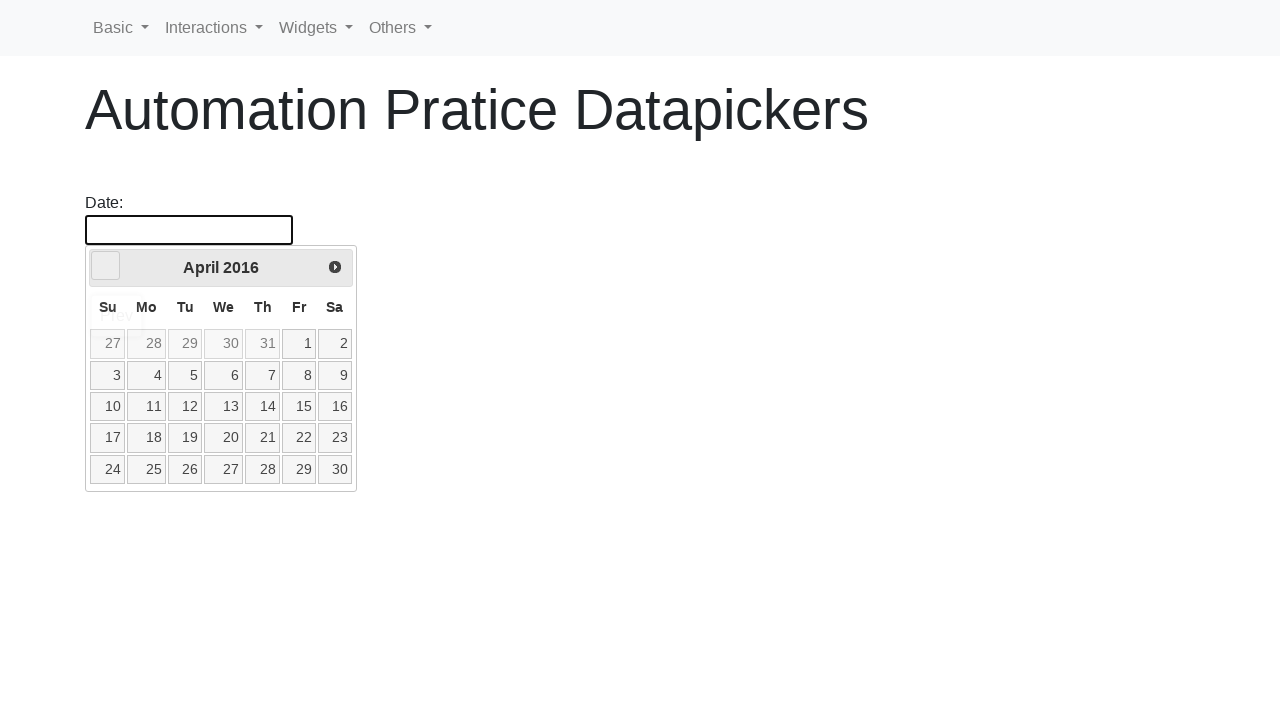

Clicked previous button to navigate backward in years (current: 2016, target: 2015) at (106, 266) on [data-handler='prev']
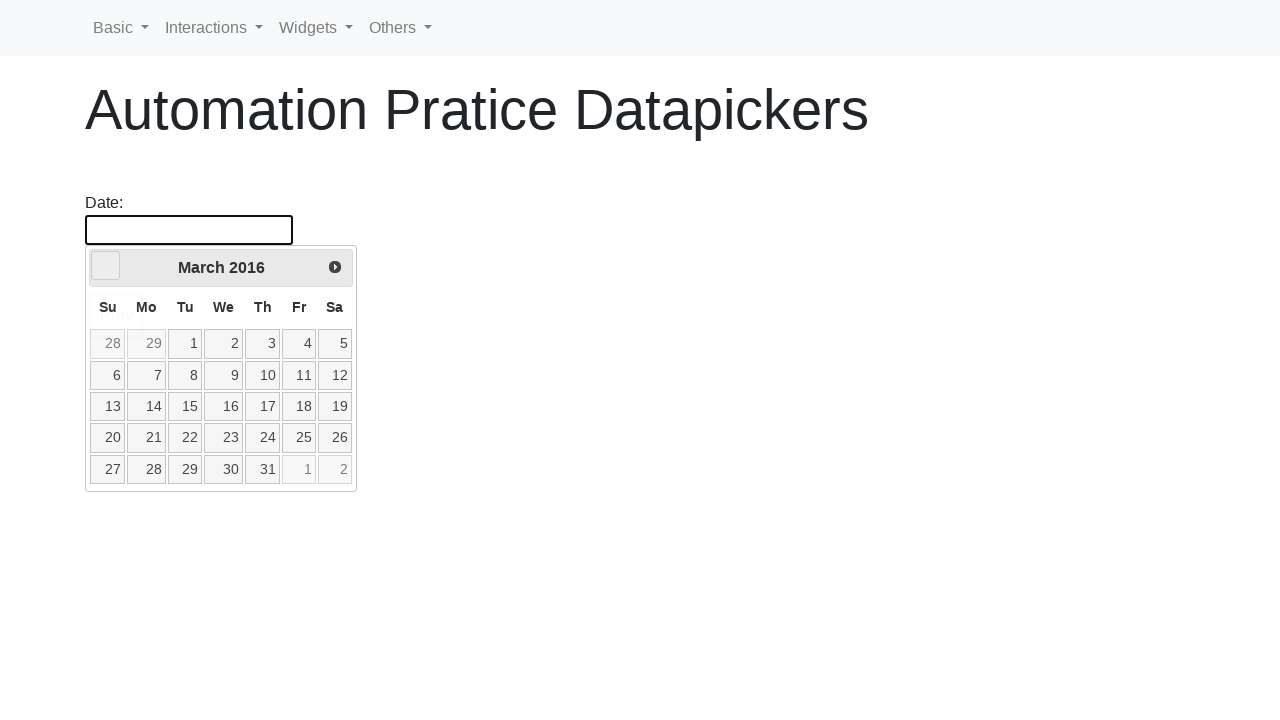

Clicked previous button to navigate backward in years (current: 2016, target: 2015) at (106, 266) on [data-handler='prev']
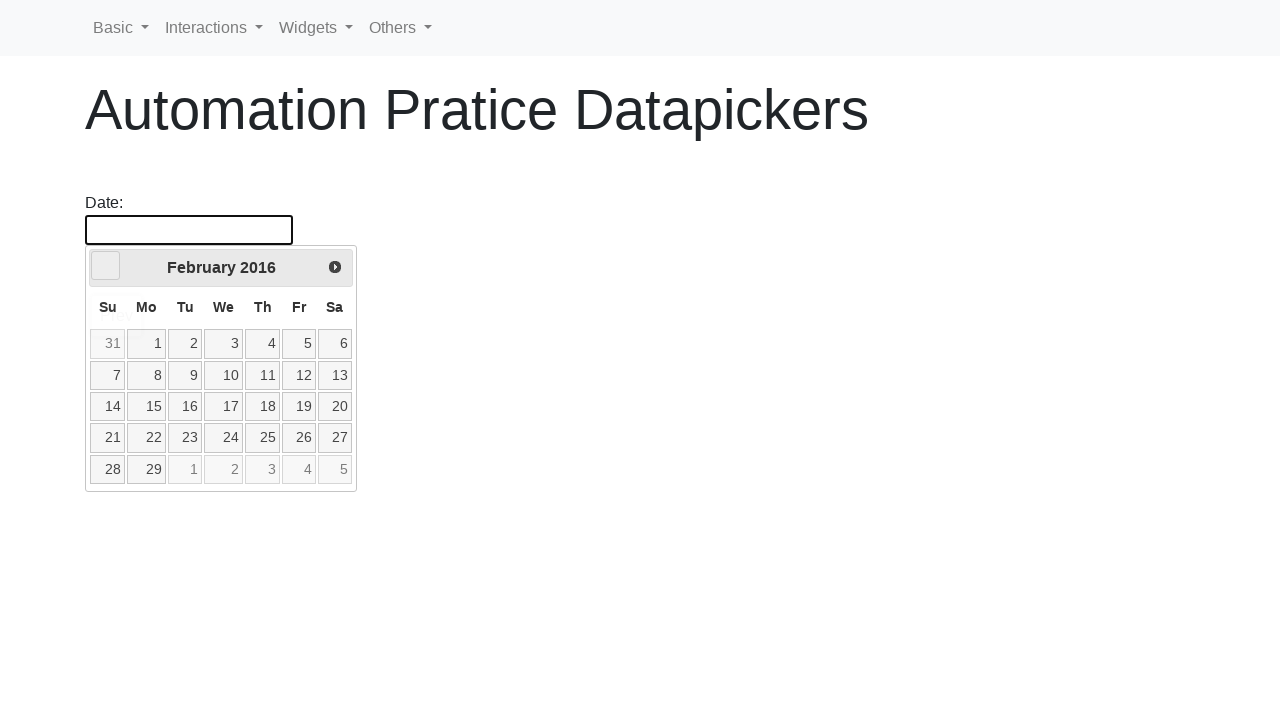

Clicked previous button to navigate backward in years (current: 2016, target: 2015) at (106, 266) on [data-handler='prev']
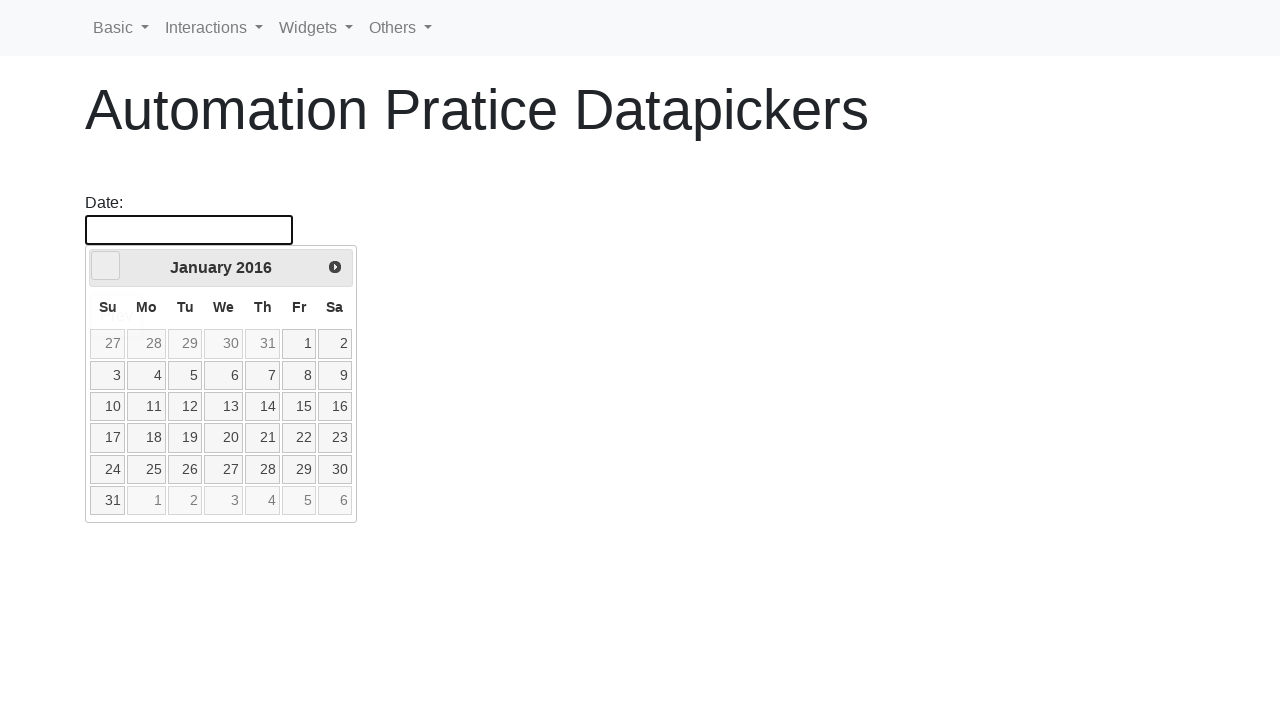

Clicked previous button to navigate backward in years (current: 2016, target: 2015) at (106, 266) on [data-handler='prev']
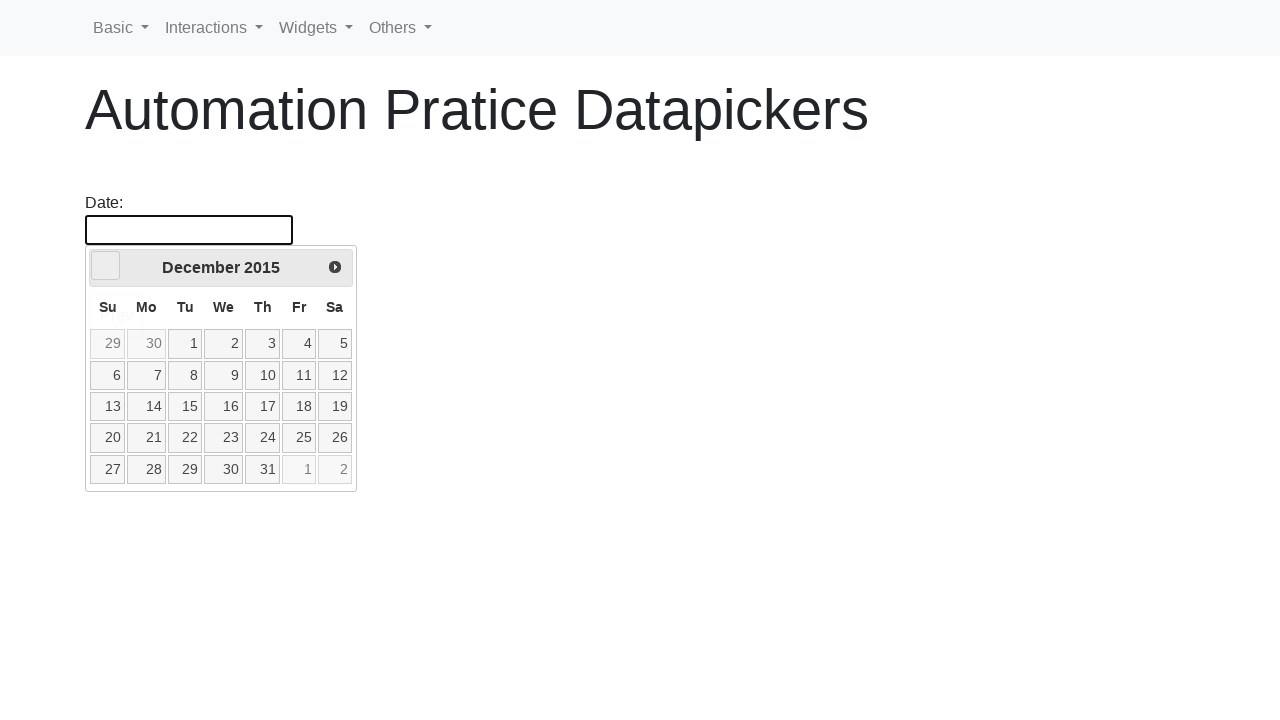

Clicked previous button to navigate backward in months (current: December, target: May) at (106, 266) on [data-handler='prev']
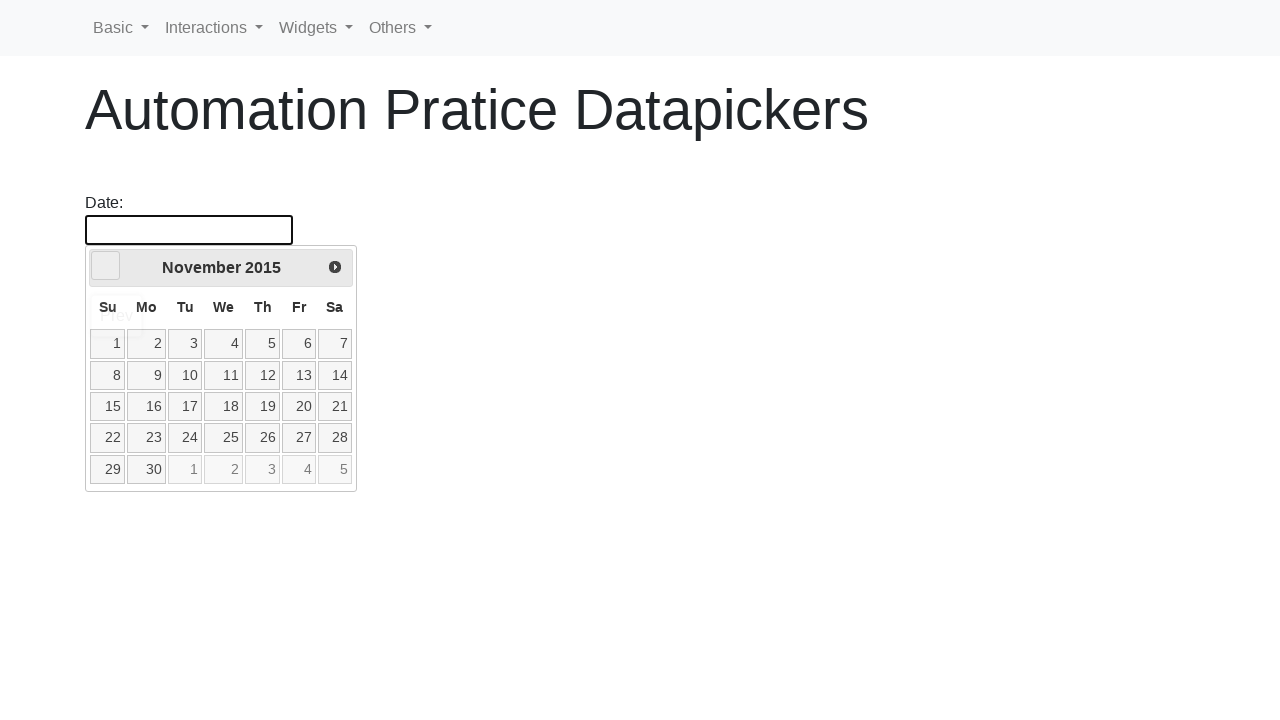

Clicked previous button to navigate backward in months (current: November, target: May) at (106, 266) on [data-handler='prev']
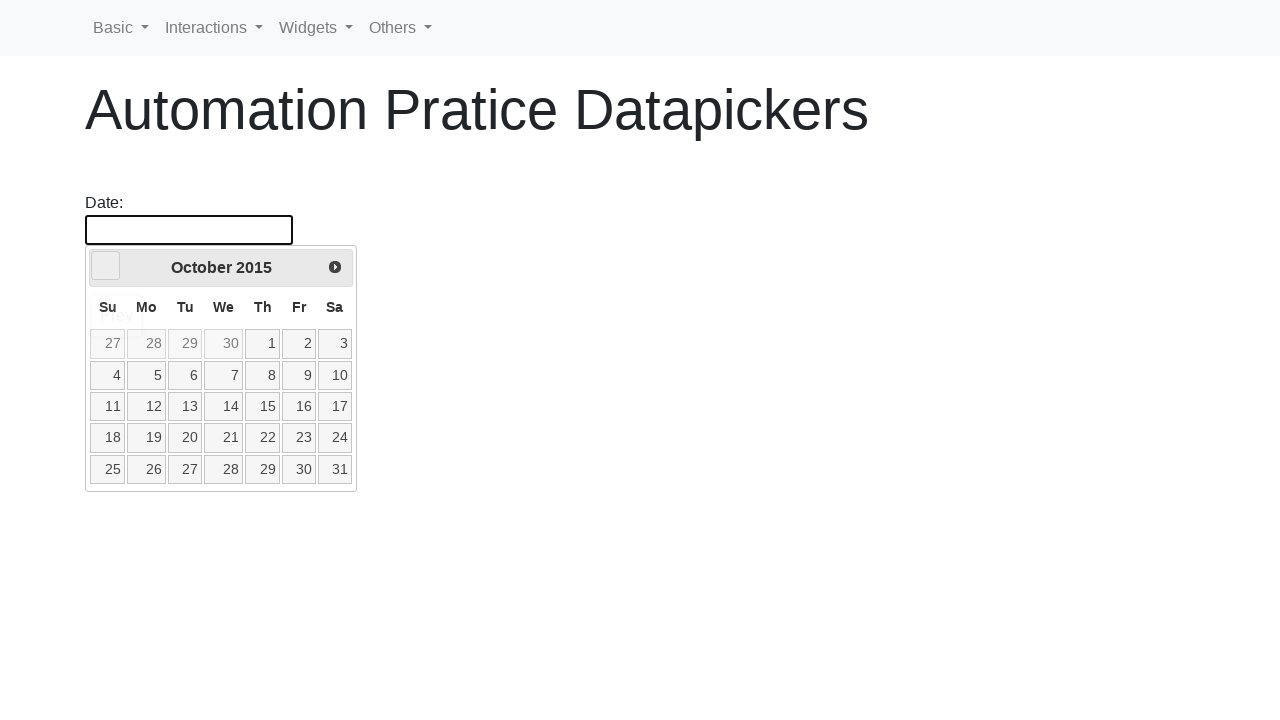

Clicked previous button to navigate backward in months (current: October, target: May) at (106, 266) on [data-handler='prev']
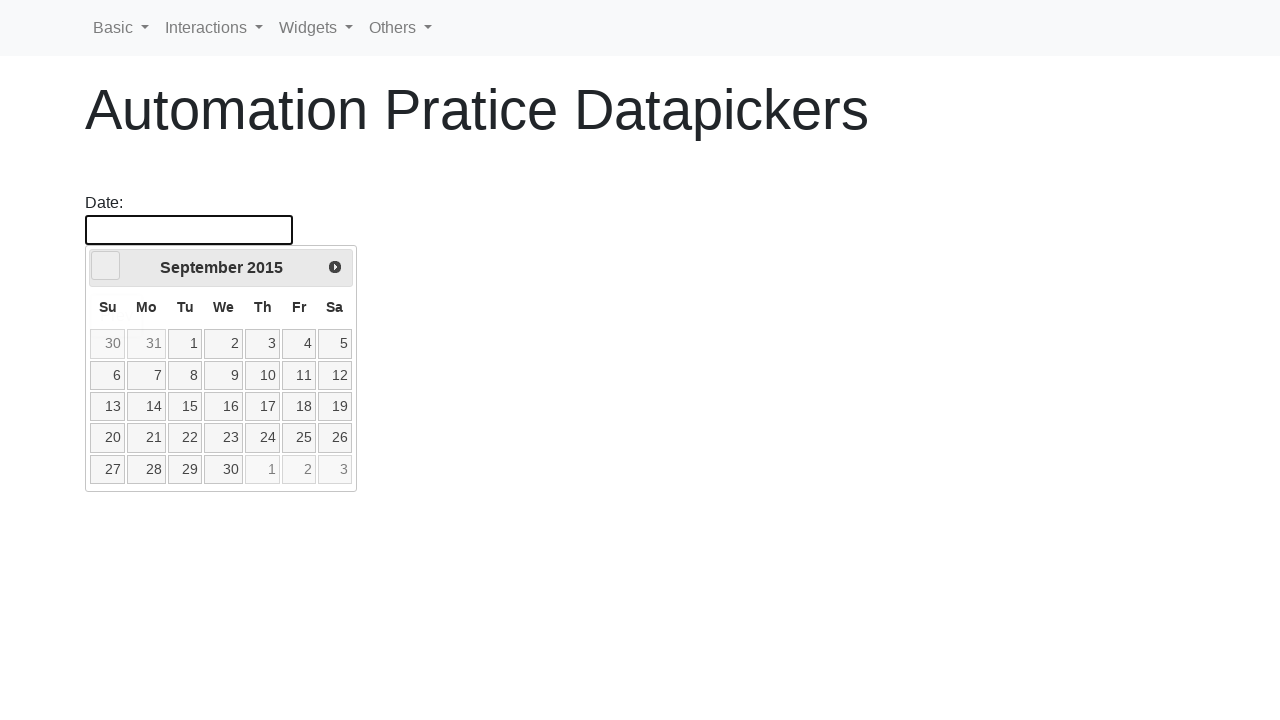

Clicked previous button to navigate backward in months (current: September, target: May) at (106, 266) on [data-handler='prev']
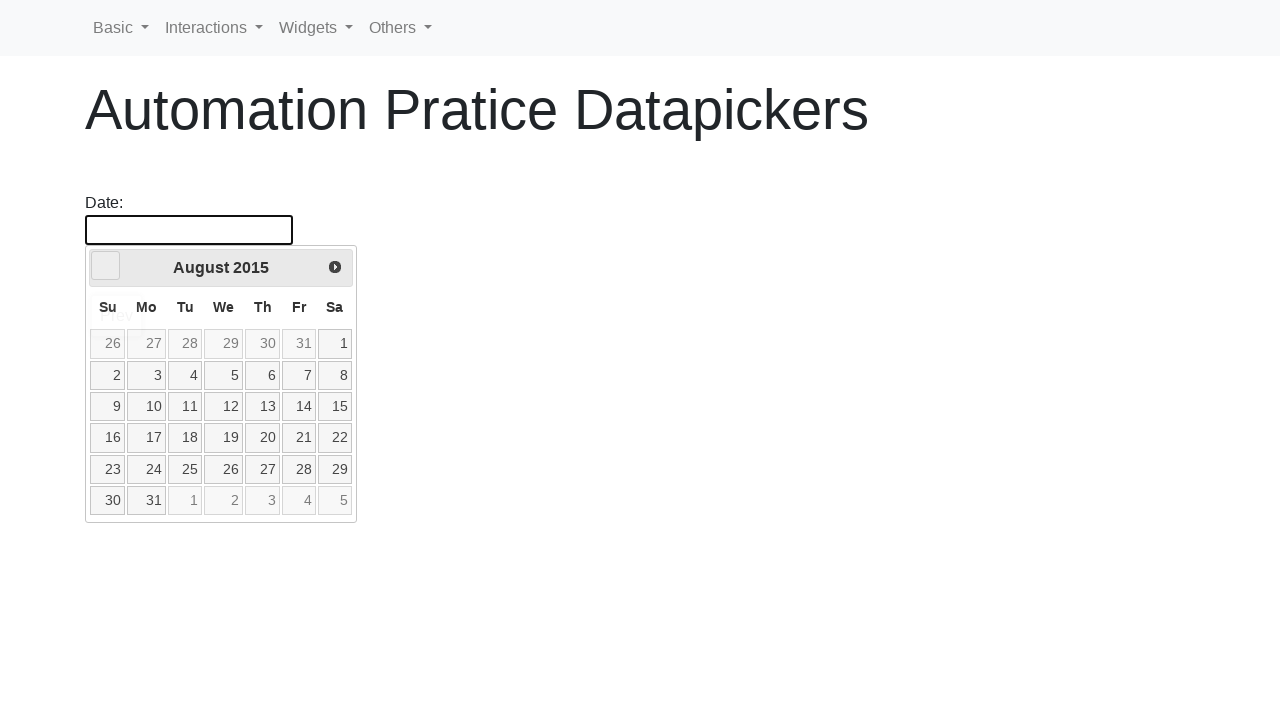

Clicked previous button to navigate backward in months (current: August, target: May) at (106, 266) on [data-handler='prev']
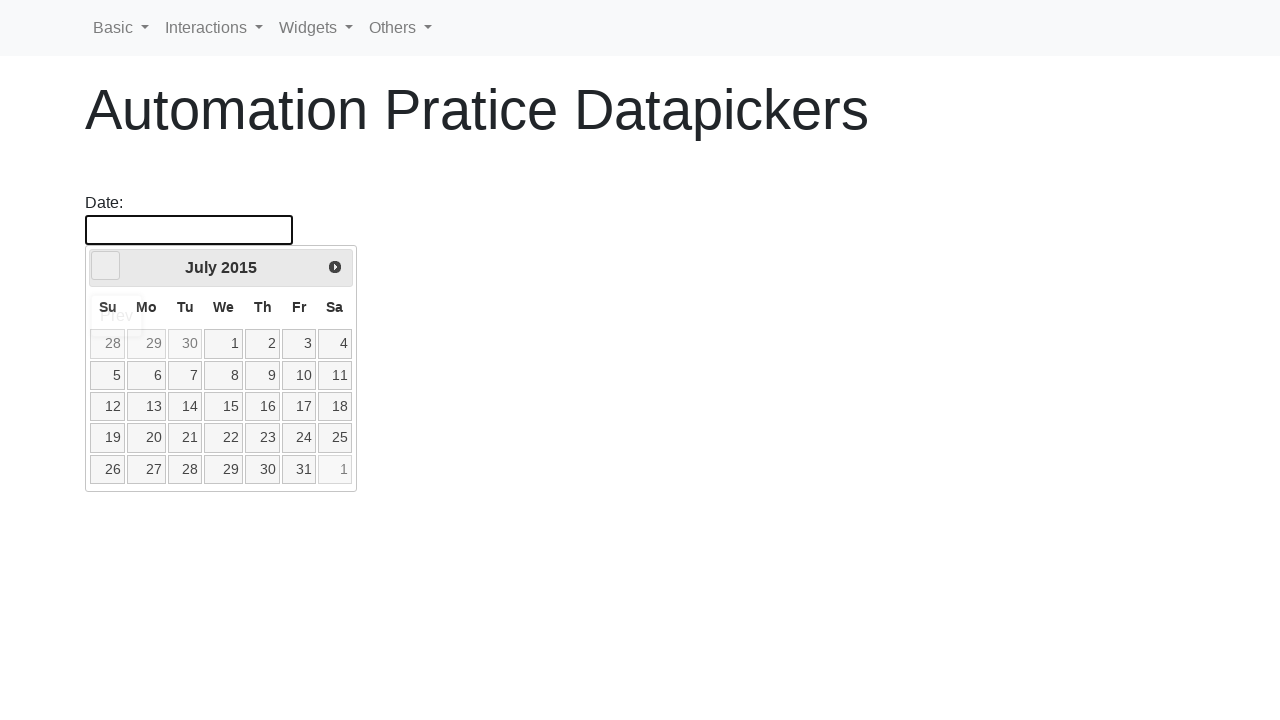

Clicked previous button to navigate backward in months (current: July, target: May) at (106, 266) on [data-handler='prev']
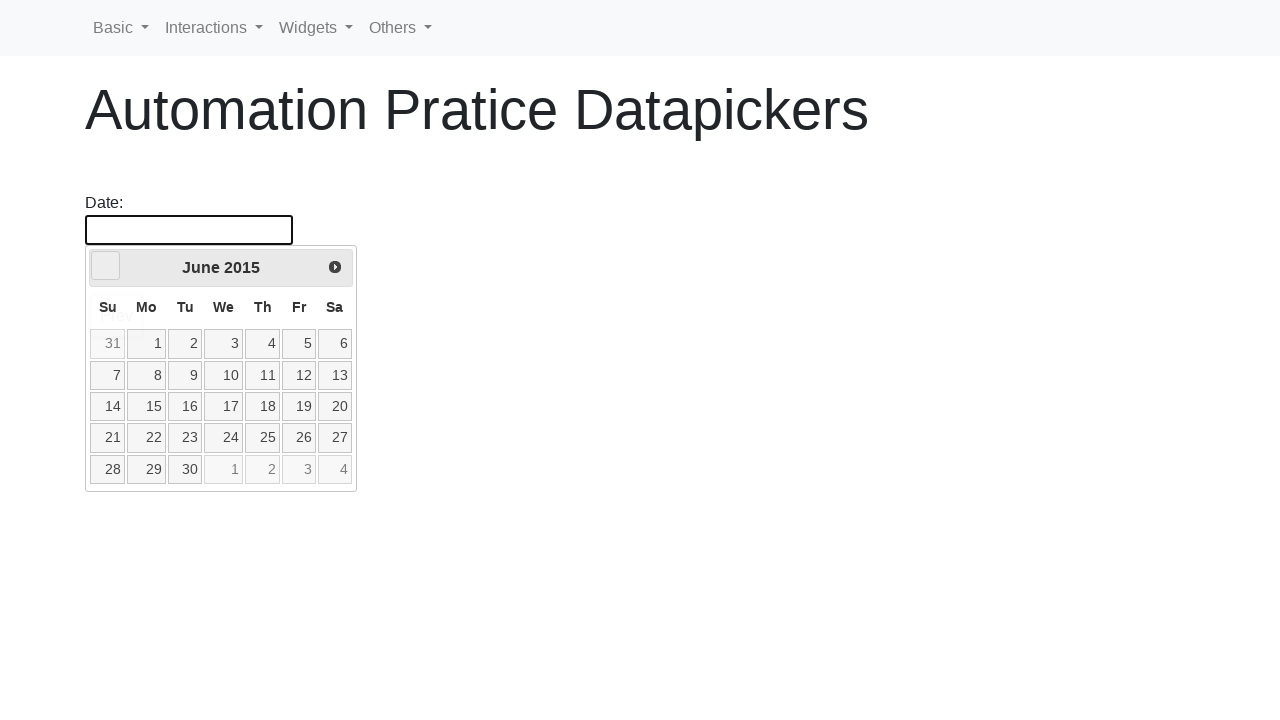

Clicked previous button to navigate backward in months (current: June, target: May) at (106, 266) on [data-handler='prev']
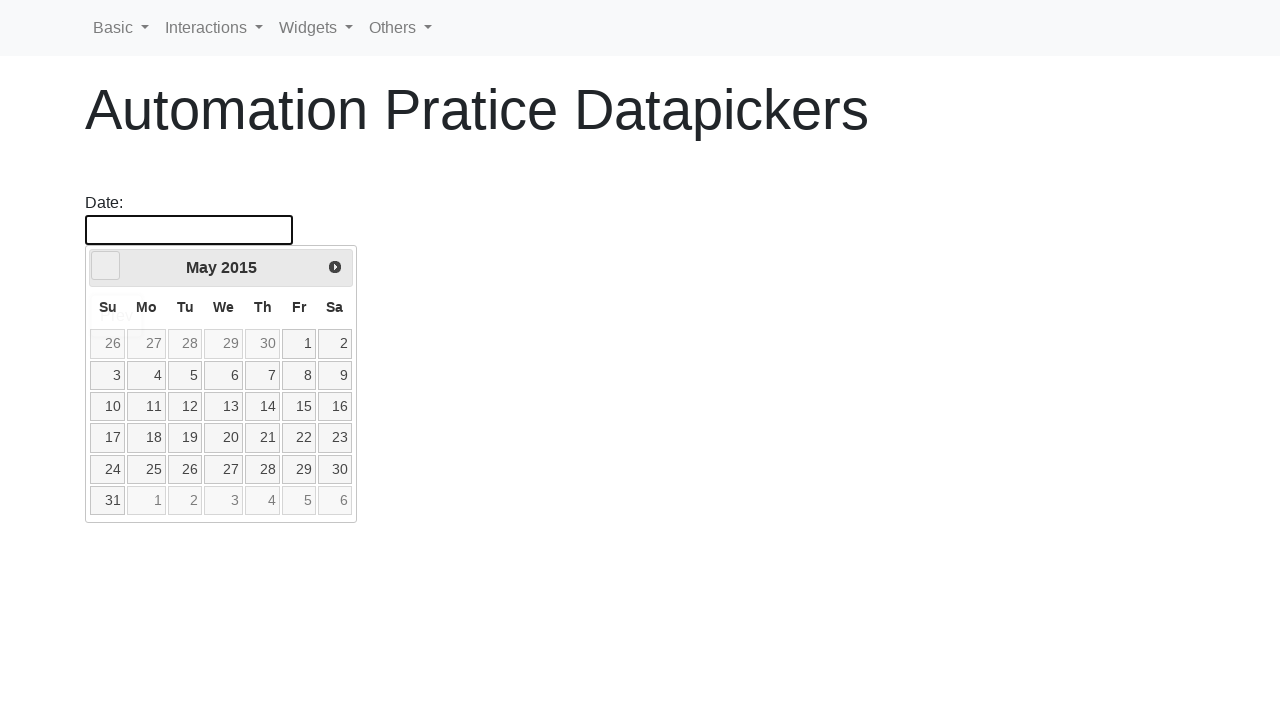

Selected day 3 from calendar at (108, 375) on [data-handler='selectDay']:not(.ui-datepicker-other-month) >> nth=2
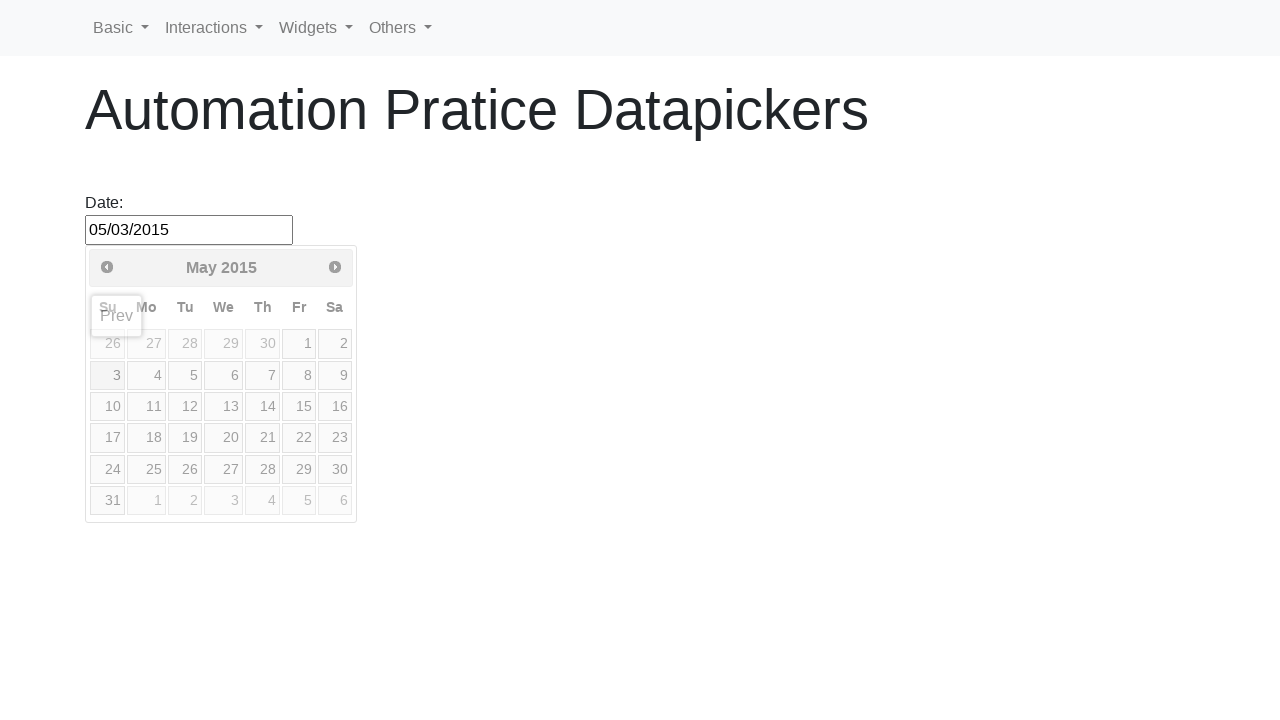

Successfully selected third date: May 3, 2015
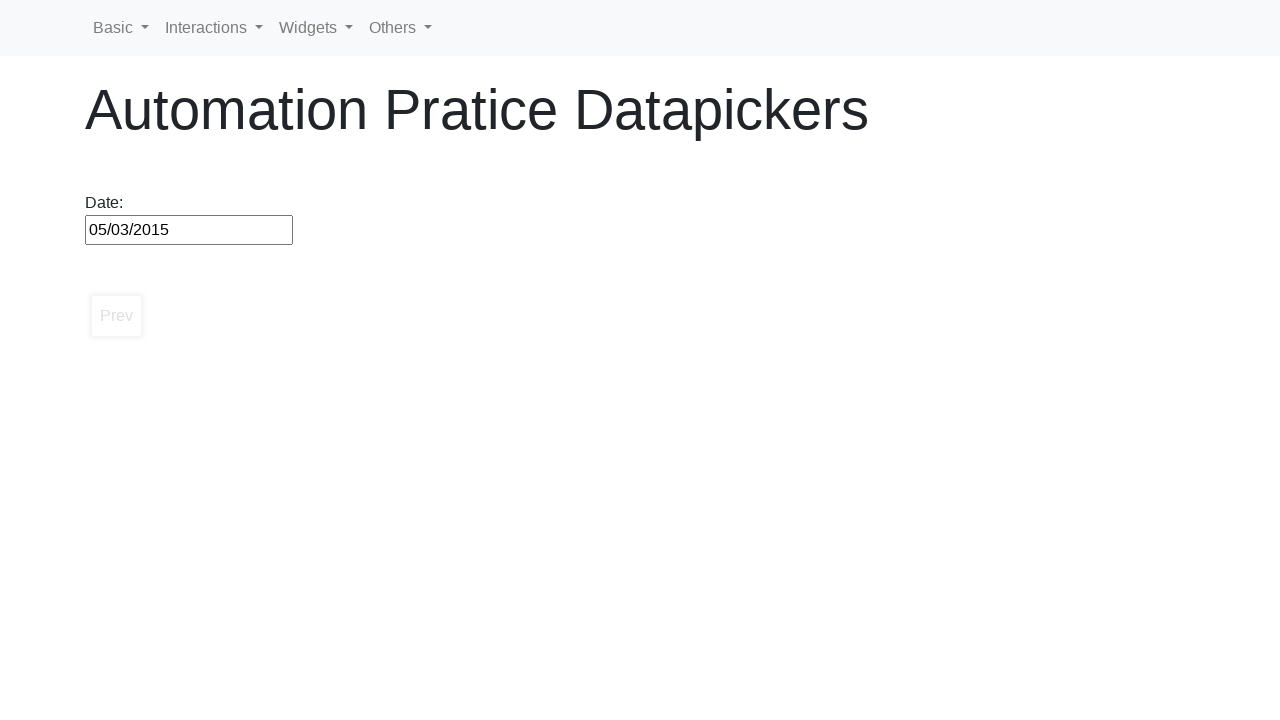

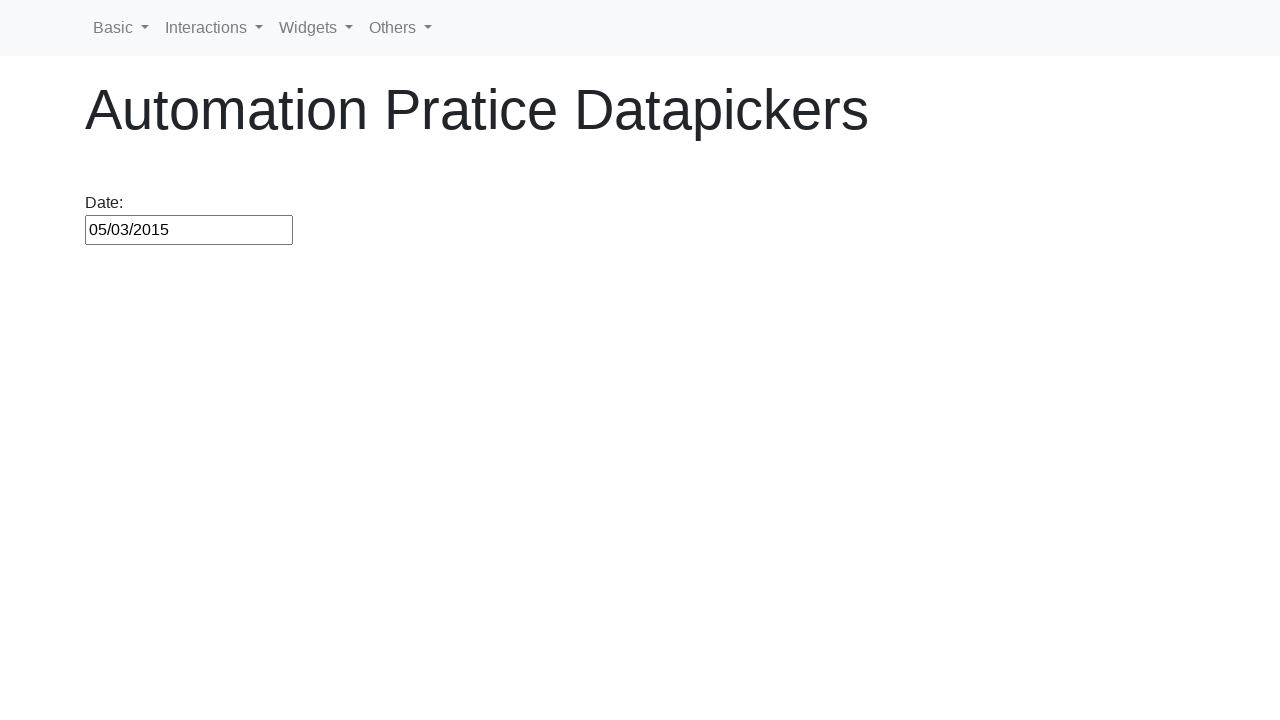